Tests todo list functionality by navigating to a todo page, adding 100 todo items, and then deleting all todo items with odd numbers (1, 3, 5, etc.)

Starting URL: https://material.playwrightvn.com/

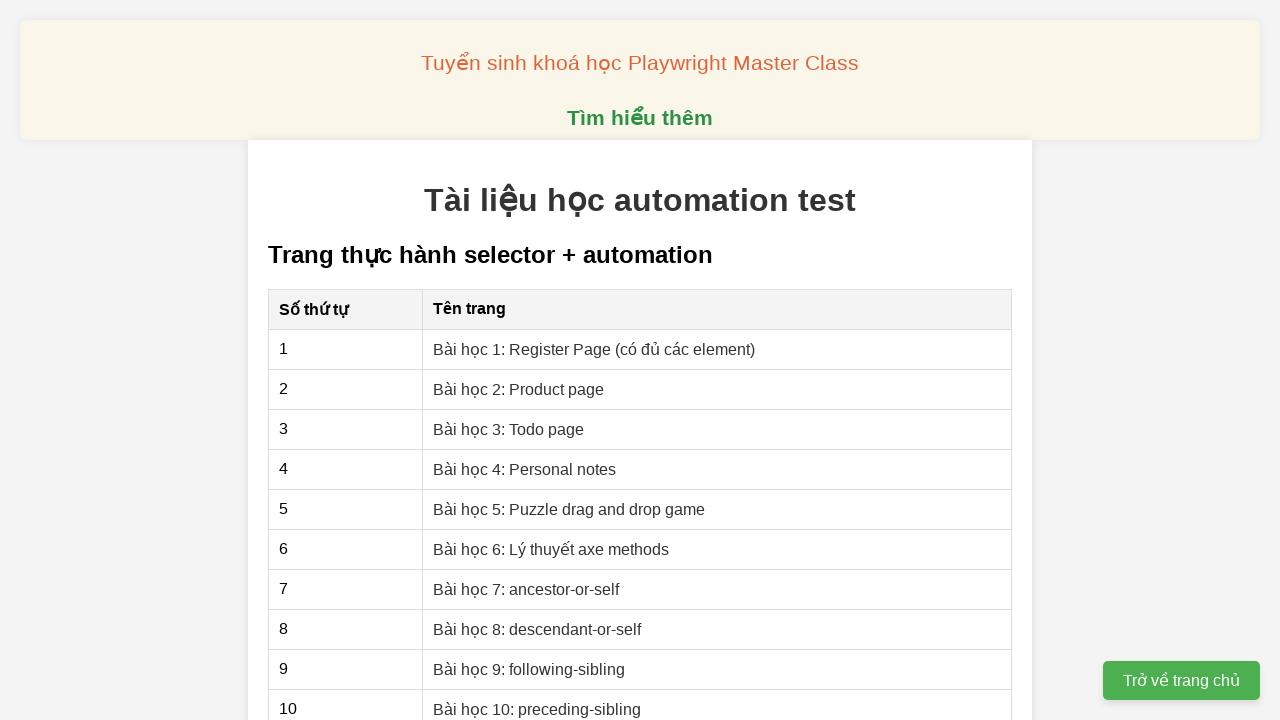

Clicked on 'Bài học 3: Todo page' link to navigate to todo page at (509, 429) on xpath=//a[contains(text(), "Bài học 3: Todo page")]
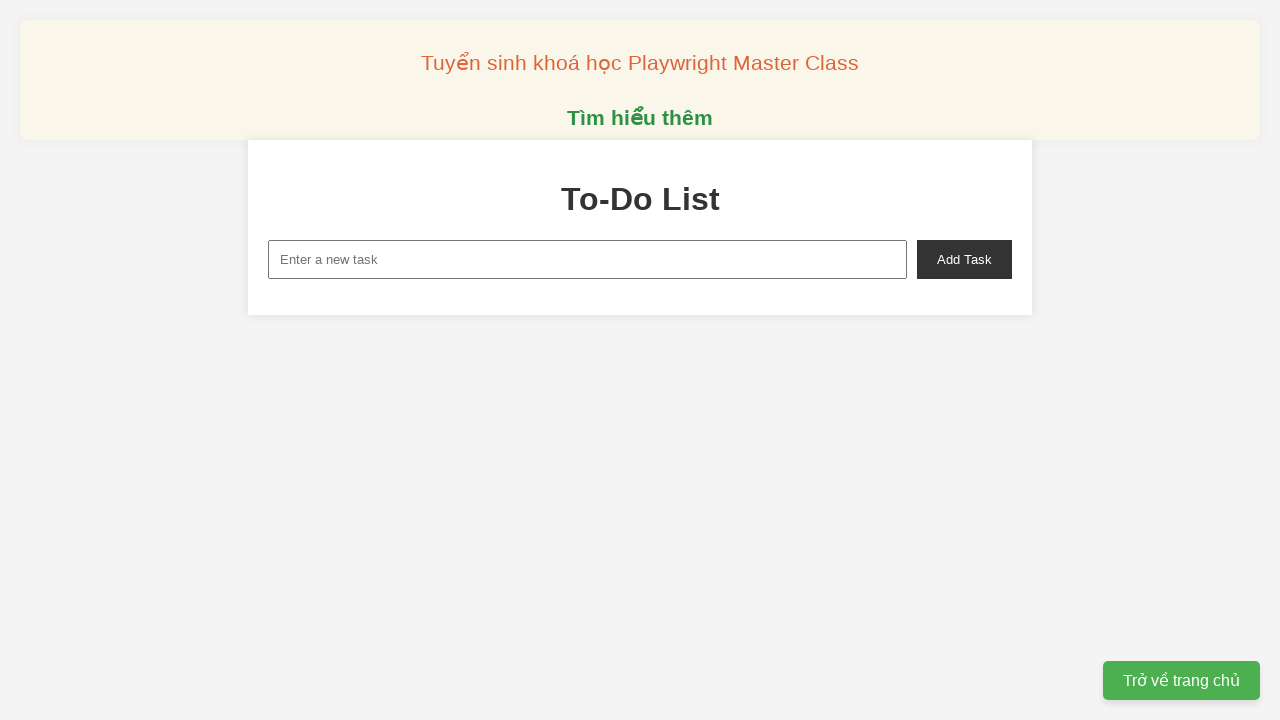

Filled input field with 'Todo 1' on //input[@id="new-task"]
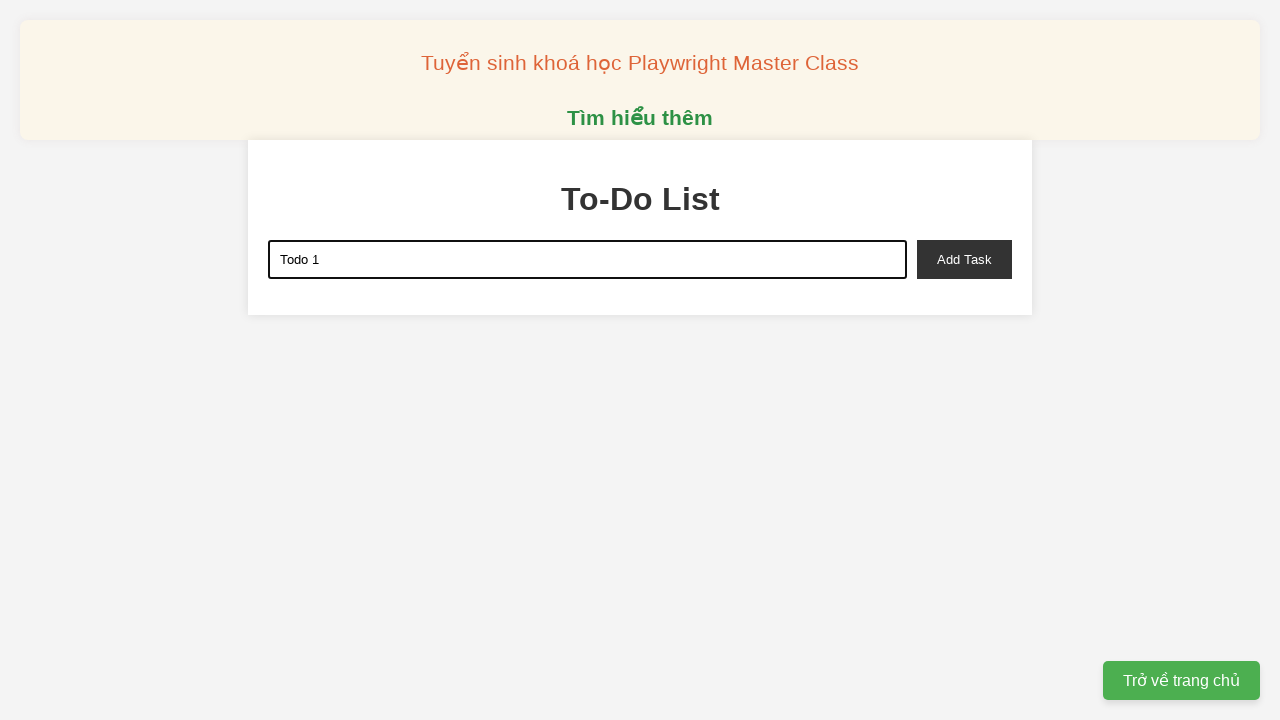

Clicked add button to create 'Todo 1' at (964, 259) on xpath=//button[@id="add-task"]
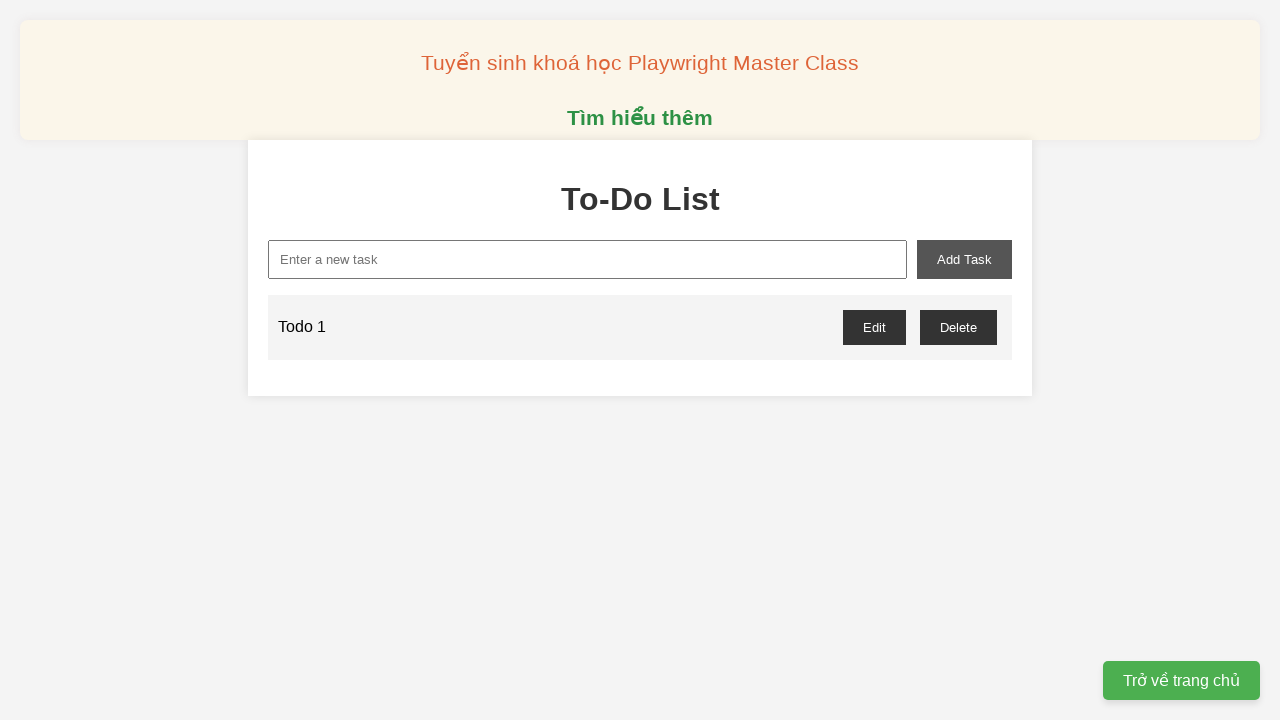

Filled input field with 'Todo 2' on //input[@id="new-task"]
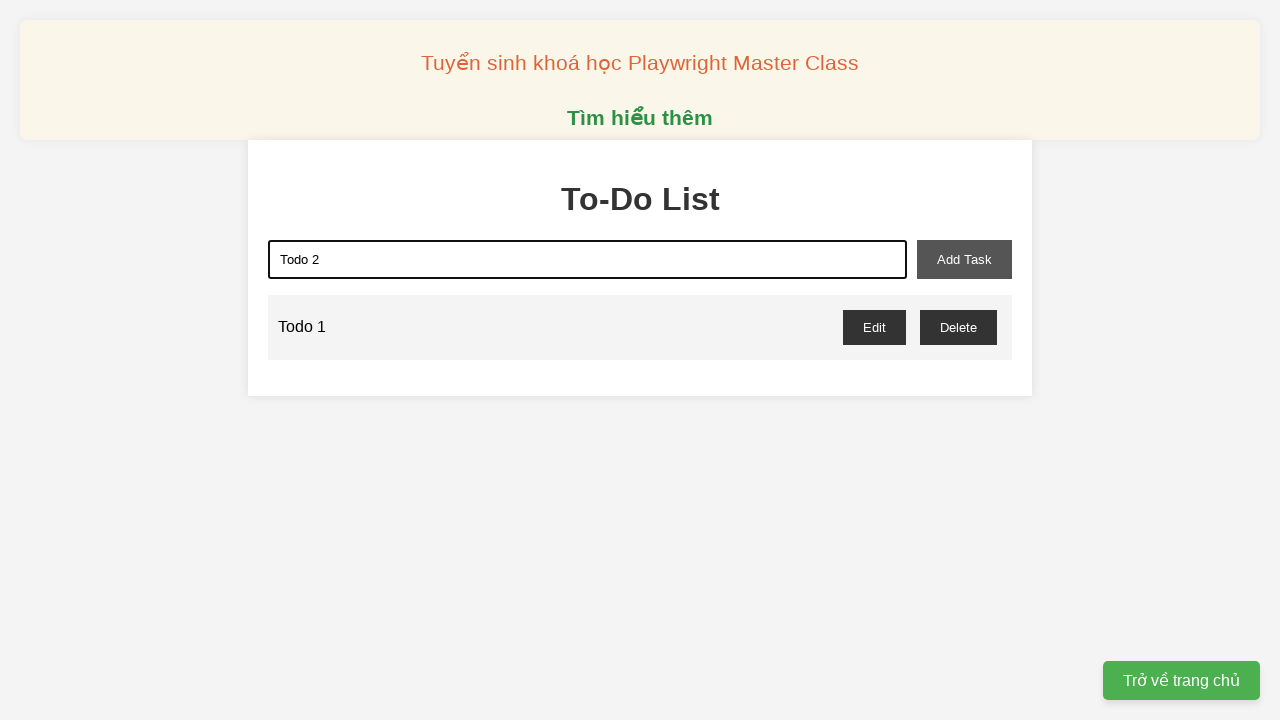

Clicked add button to create 'Todo 2' at (964, 259) on xpath=//button[@id="add-task"]
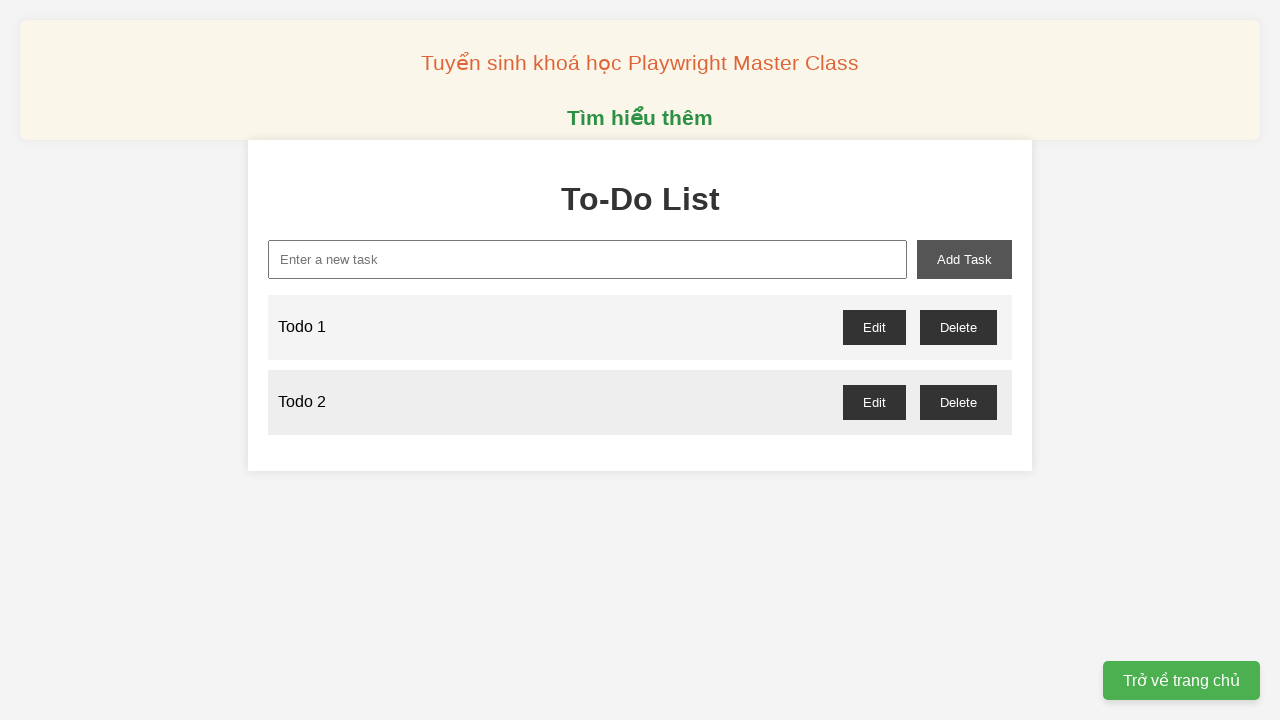

Filled input field with 'Todo 3' on //input[@id="new-task"]
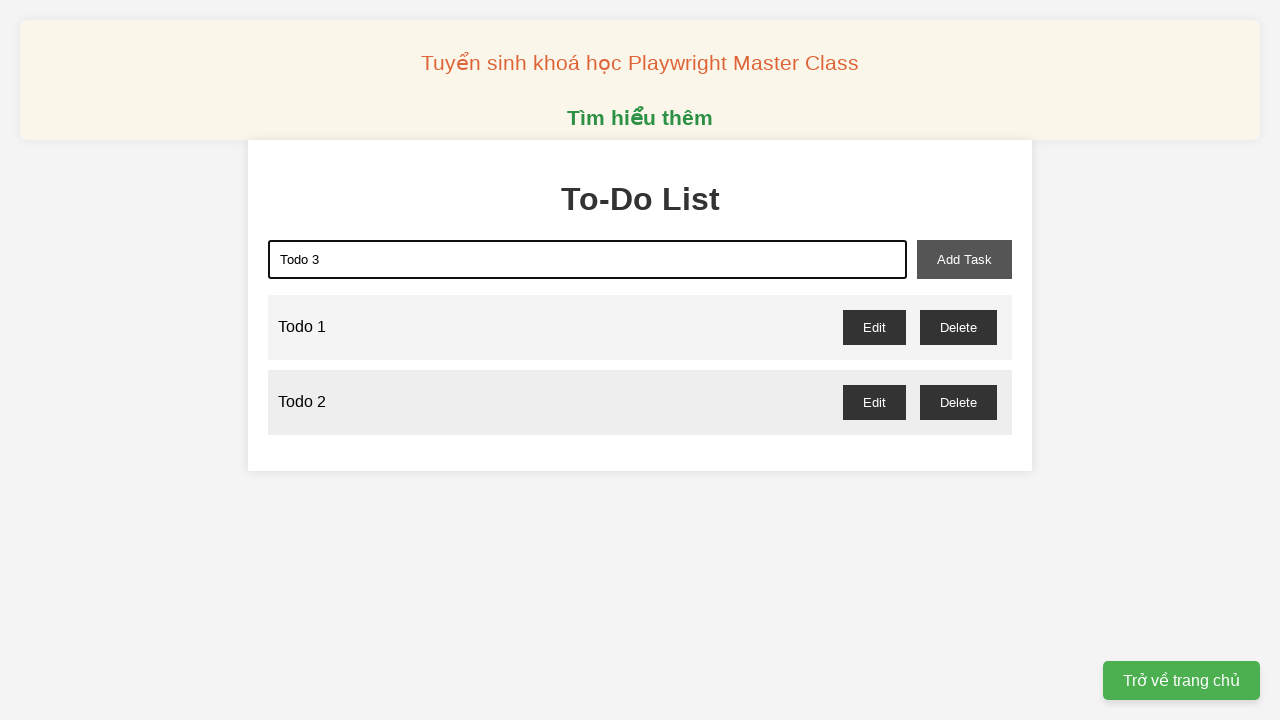

Clicked add button to create 'Todo 3' at (964, 259) on xpath=//button[@id="add-task"]
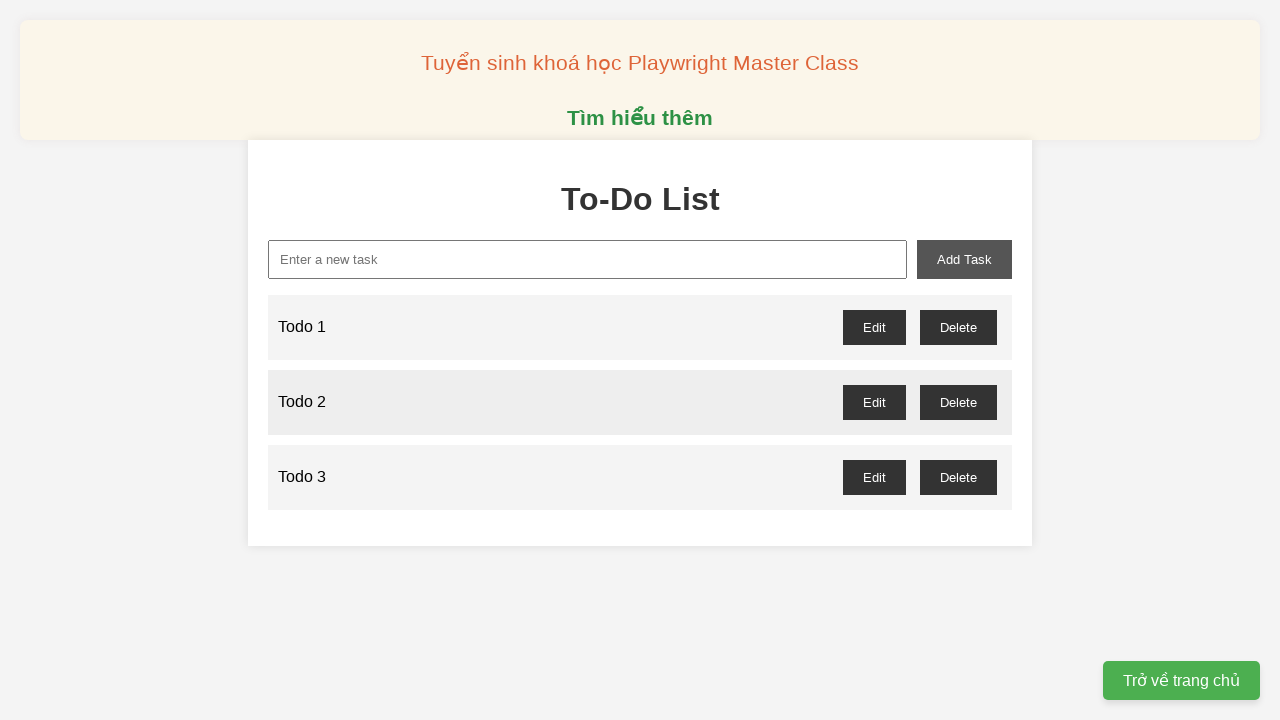

Filled input field with 'Todo 4' on //input[@id="new-task"]
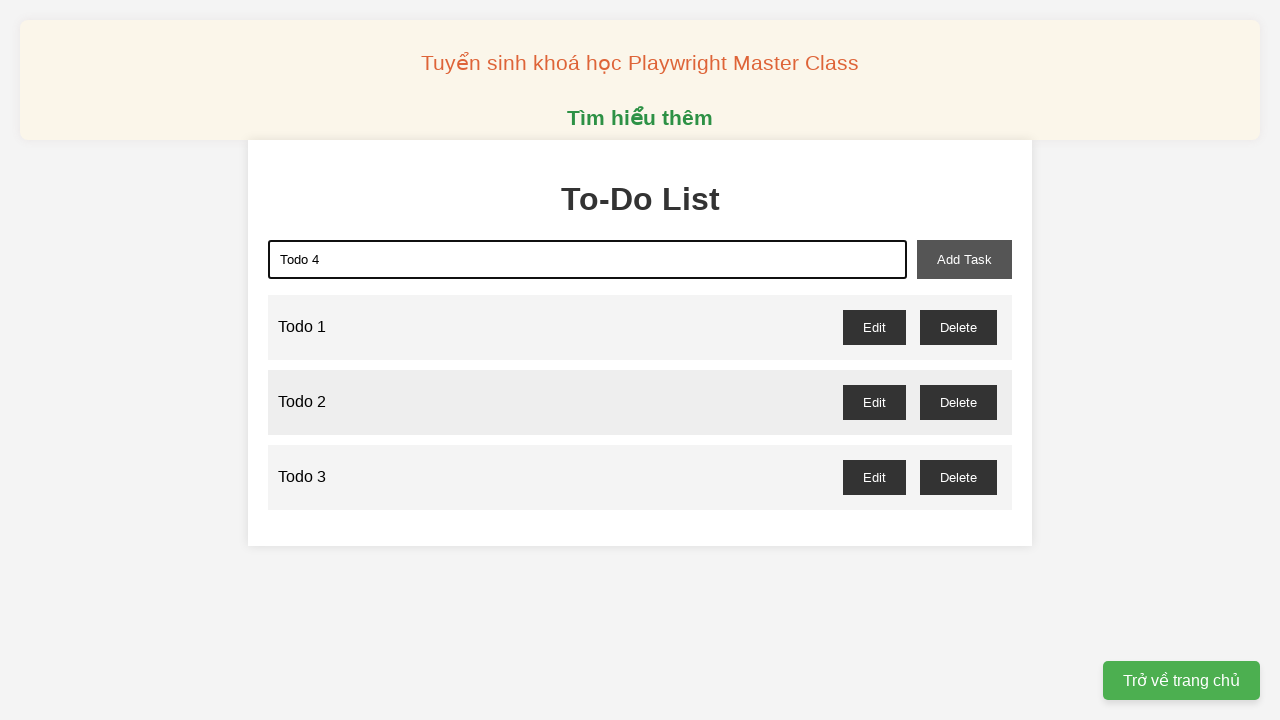

Clicked add button to create 'Todo 4' at (964, 259) on xpath=//button[@id="add-task"]
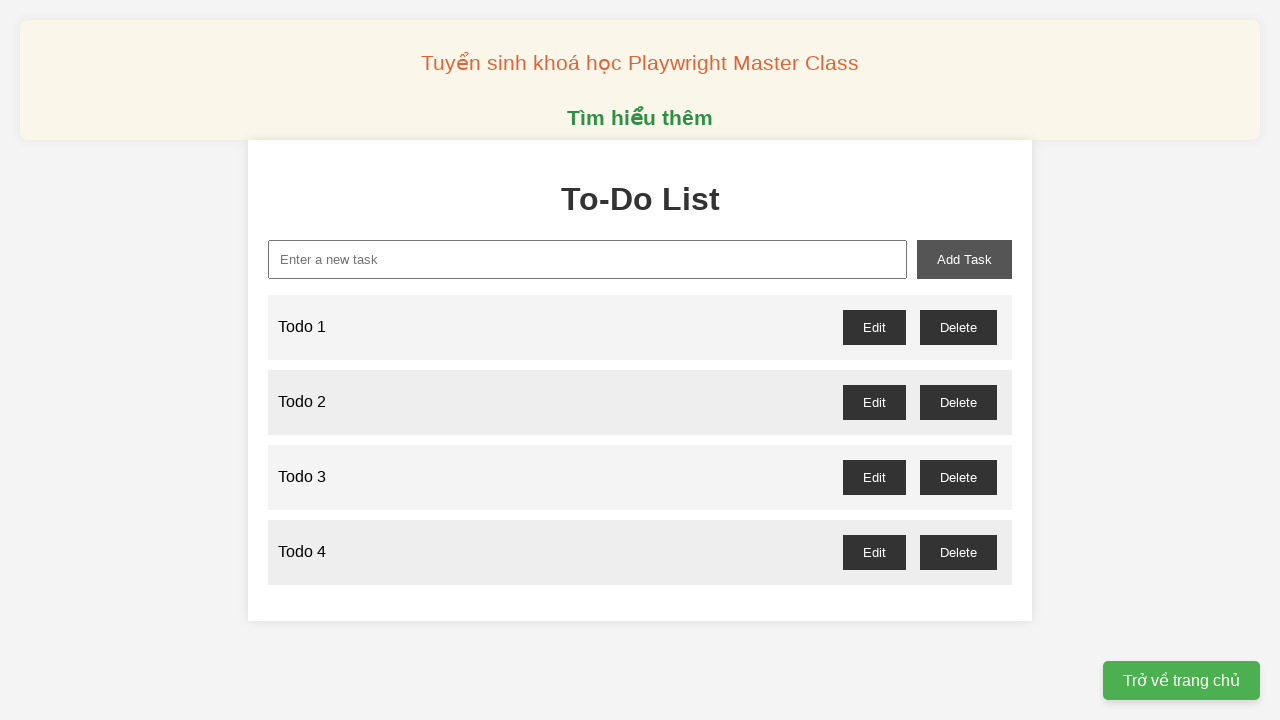

Filled input field with 'Todo 5' on //input[@id="new-task"]
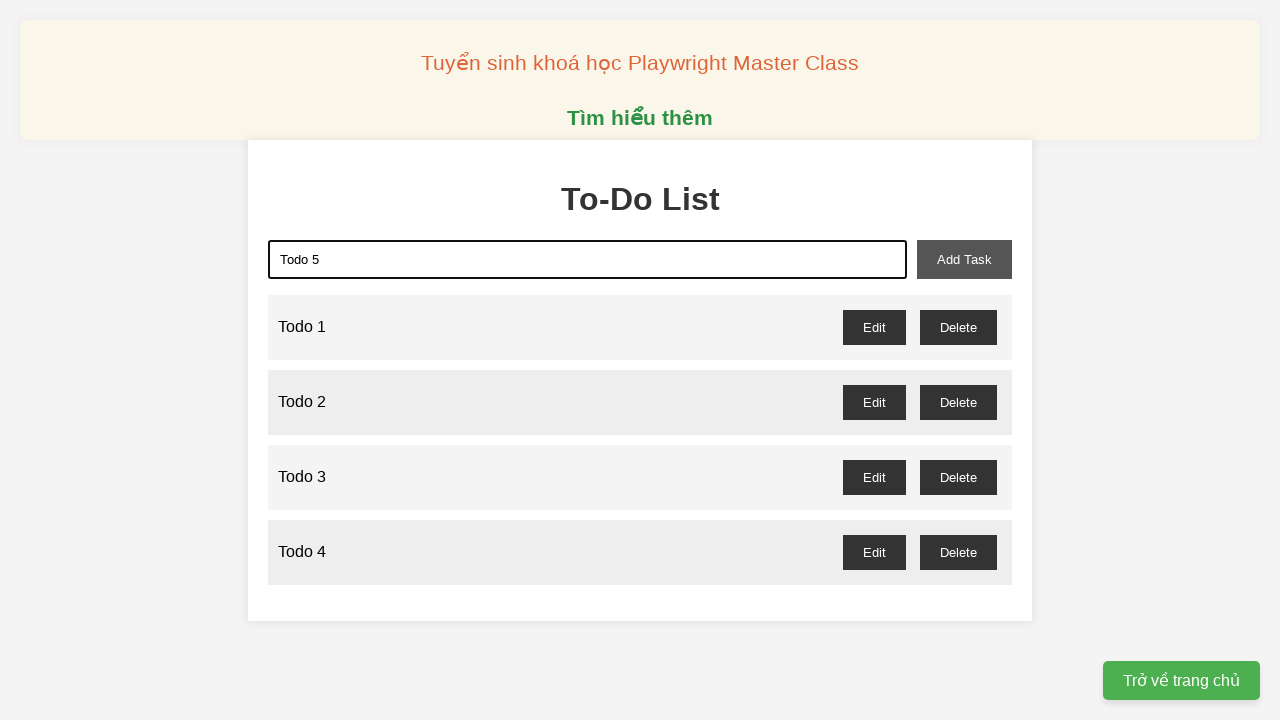

Clicked add button to create 'Todo 5' at (964, 259) on xpath=//button[@id="add-task"]
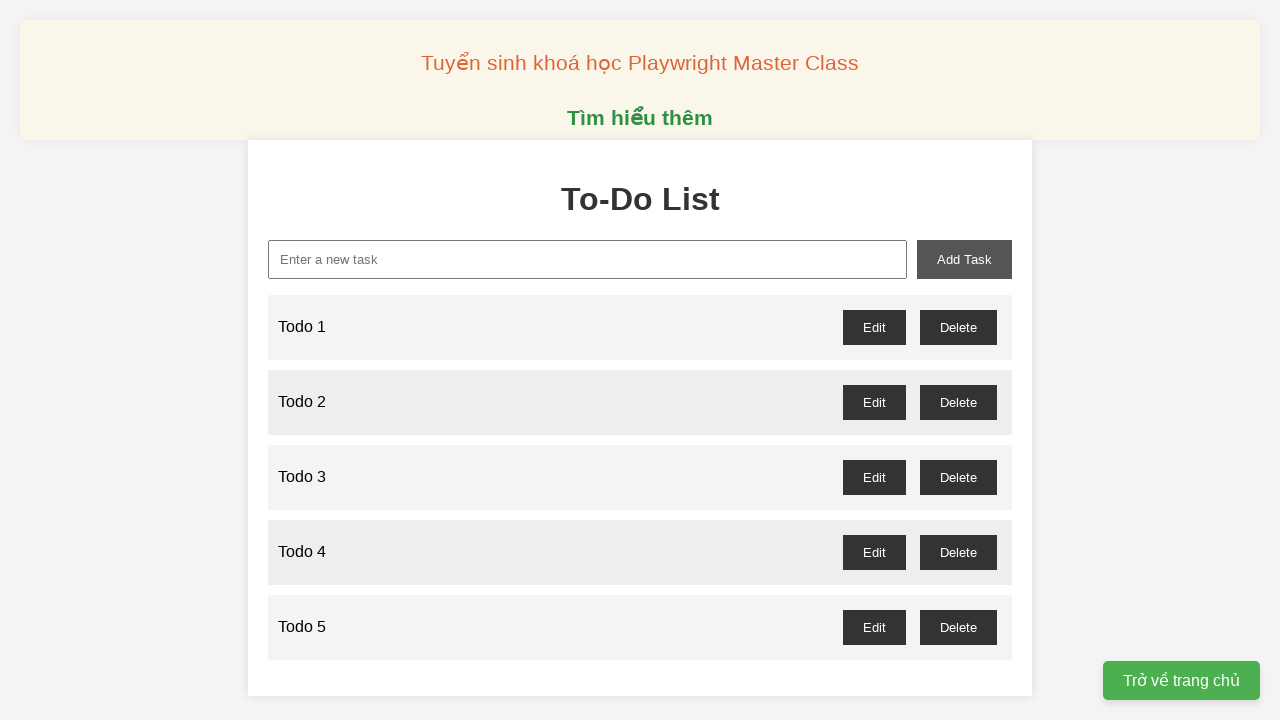

Filled input field with 'Todo 6' on //input[@id="new-task"]
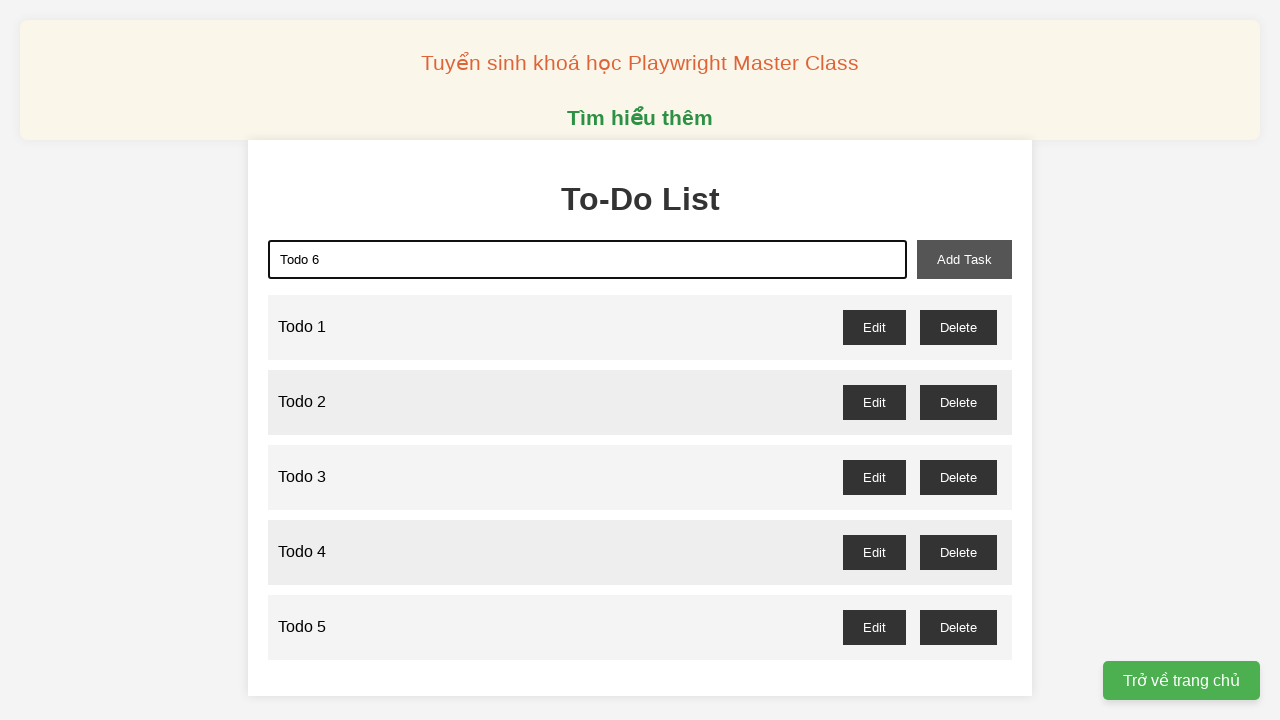

Clicked add button to create 'Todo 6' at (964, 259) on xpath=//button[@id="add-task"]
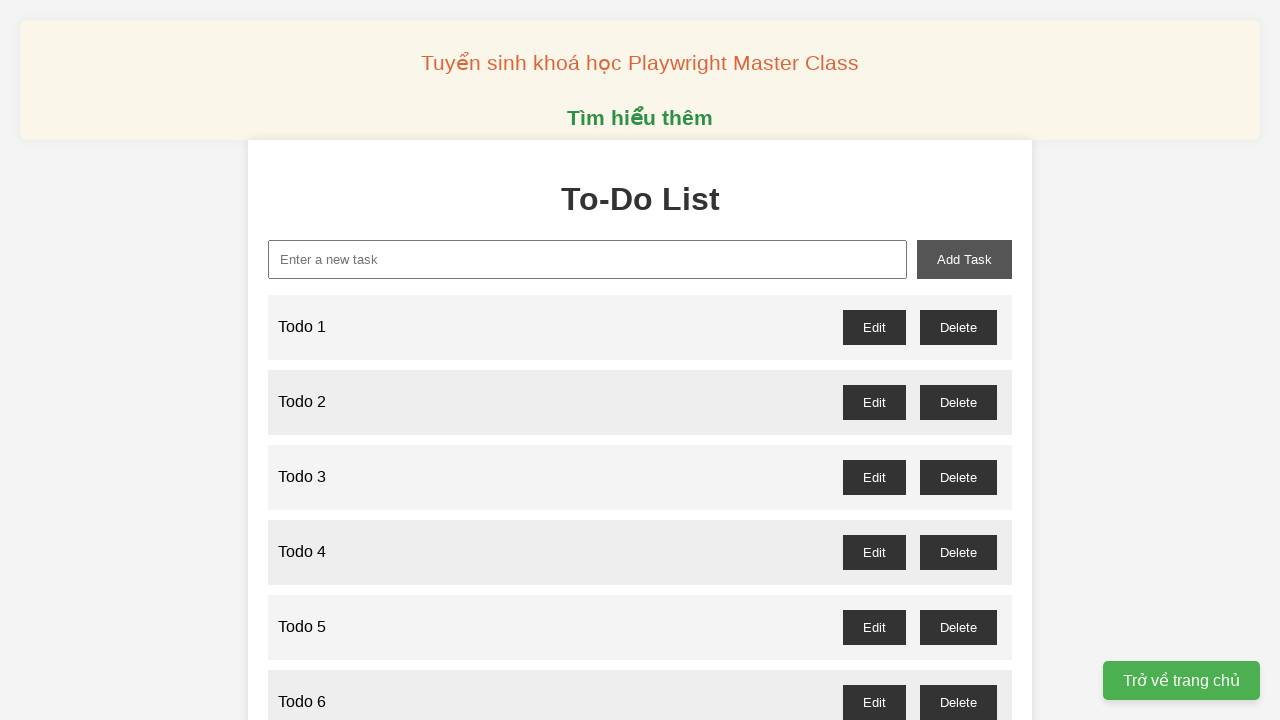

Filled input field with 'Todo 7' on //input[@id="new-task"]
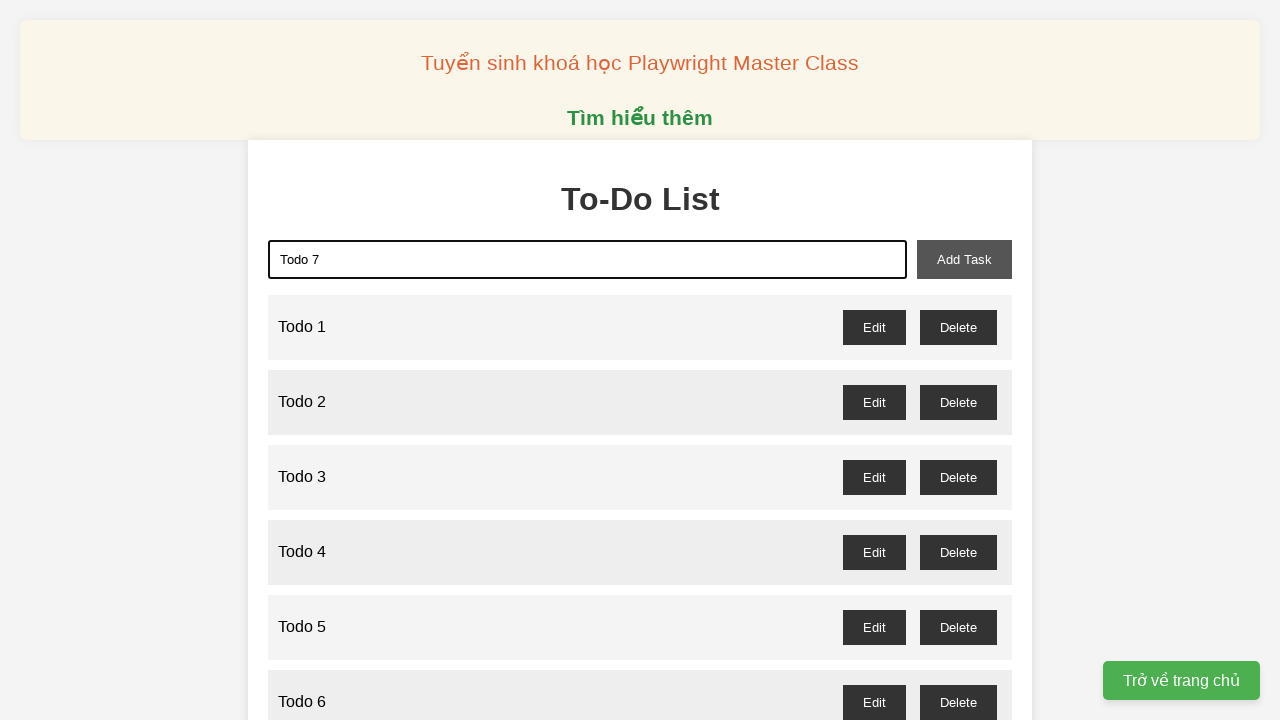

Clicked add button to create 'Todo 7' at (964, 259) on xpath=//button[@id="add-task"]
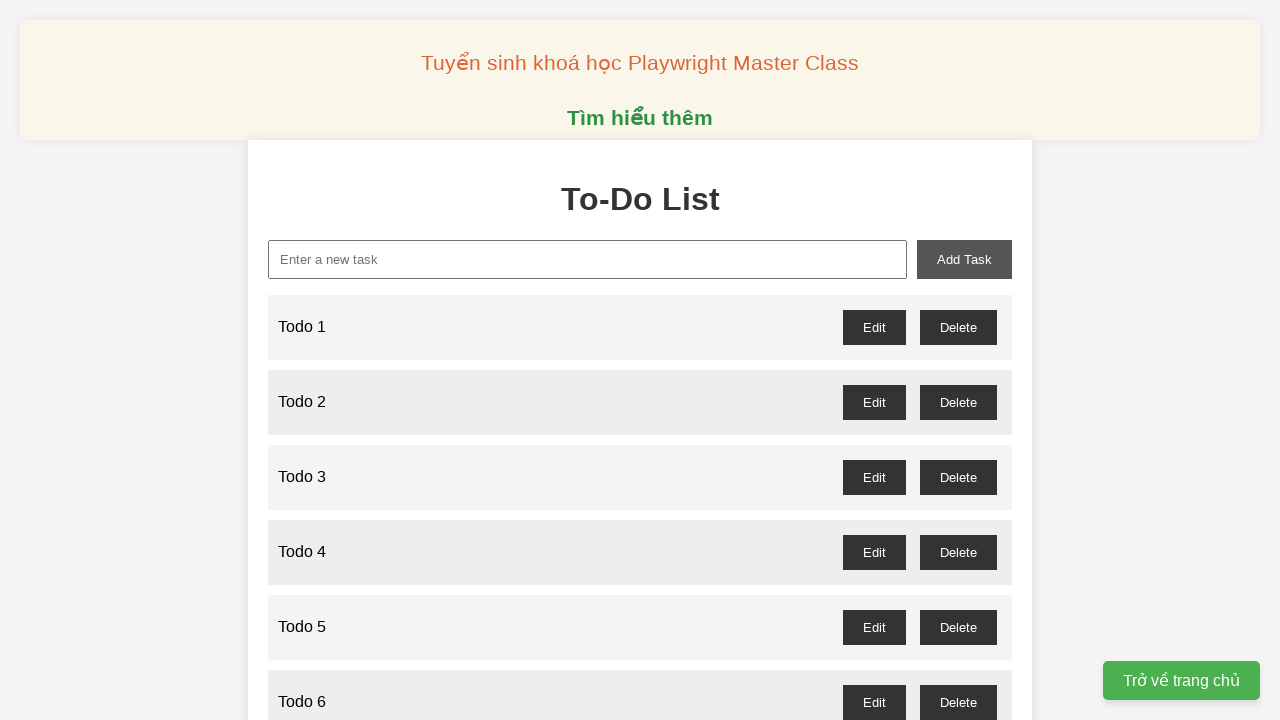

Filled input field with 'Todo 8' on //input[@id="new-task"]
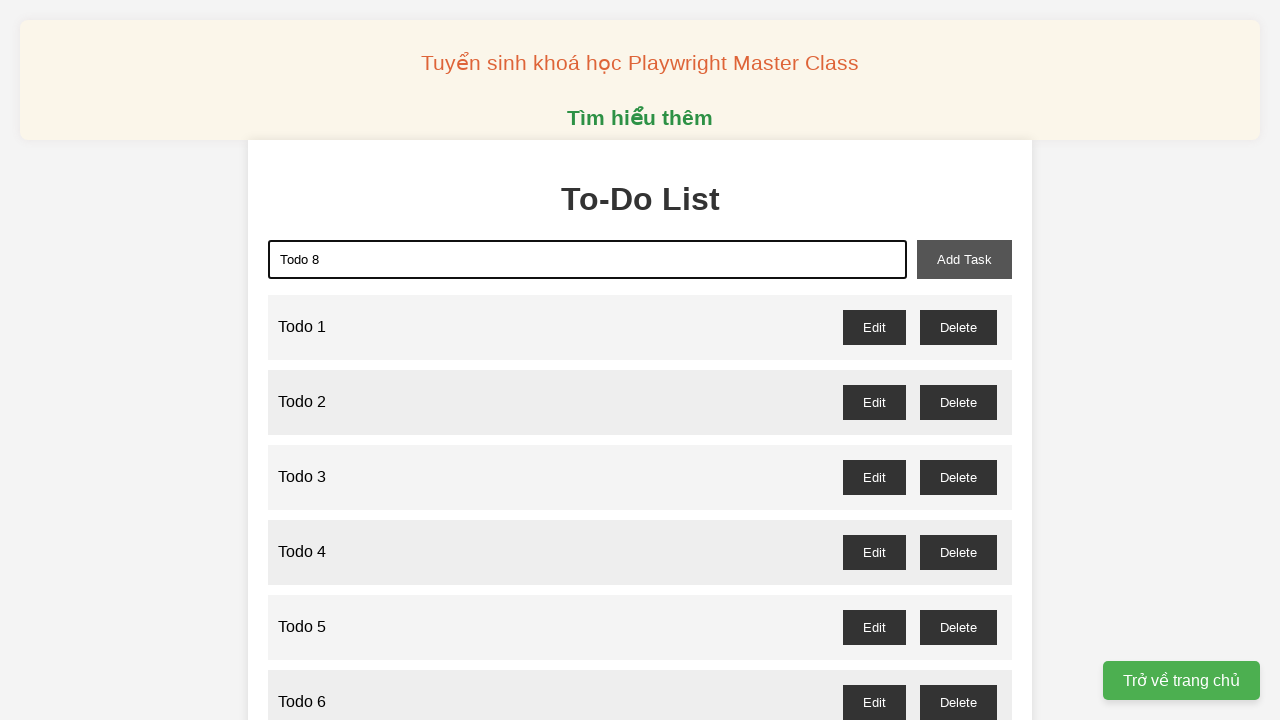

Clicked add button to create 'Todo 8' at (964, 259) on xpath=//button[@id="add-task"]
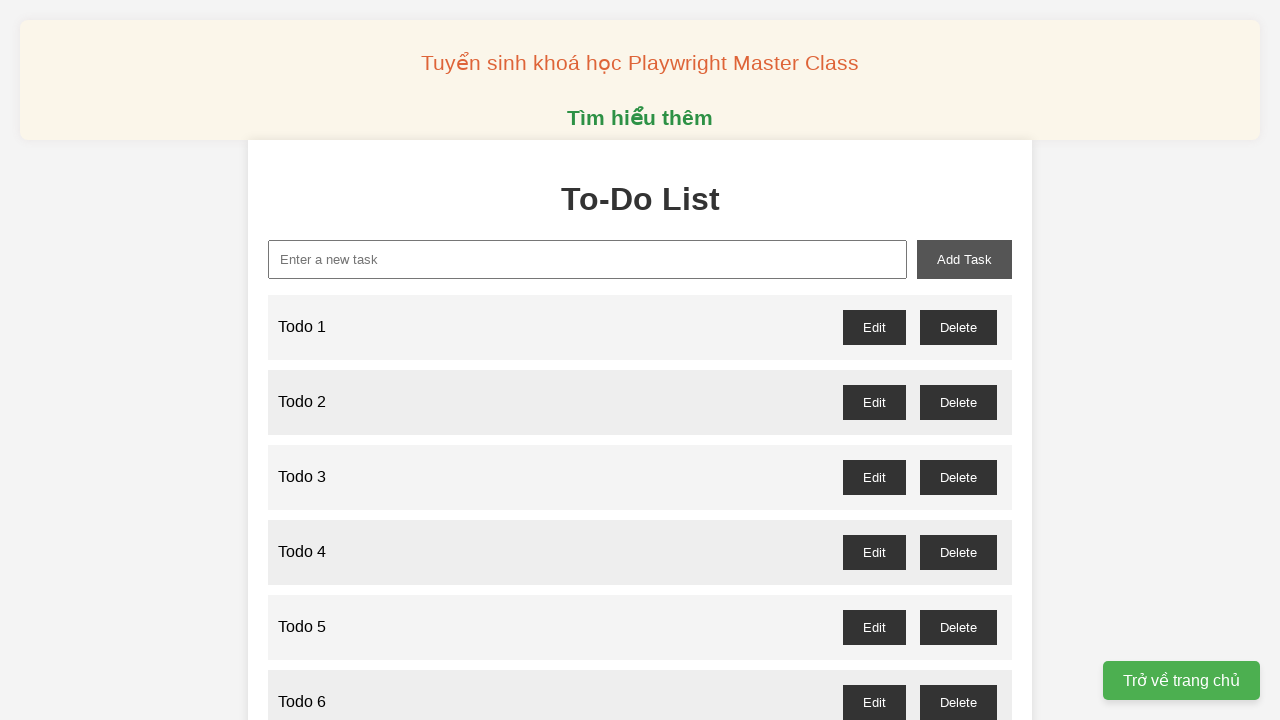

Filled input field with 'Todo 9' on //input[@id="new-task"]
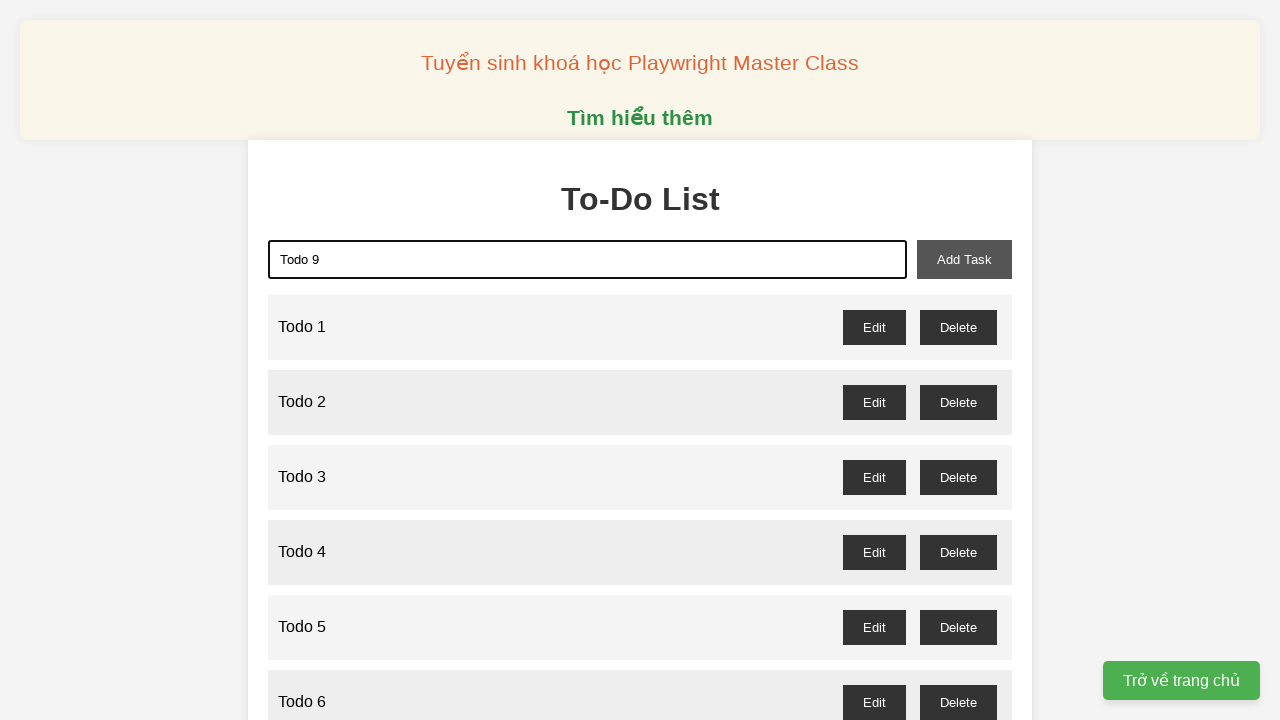

Clicked add button to create 'Todo 9' at (964, 259) on xpath=//button[@id="add-task"]
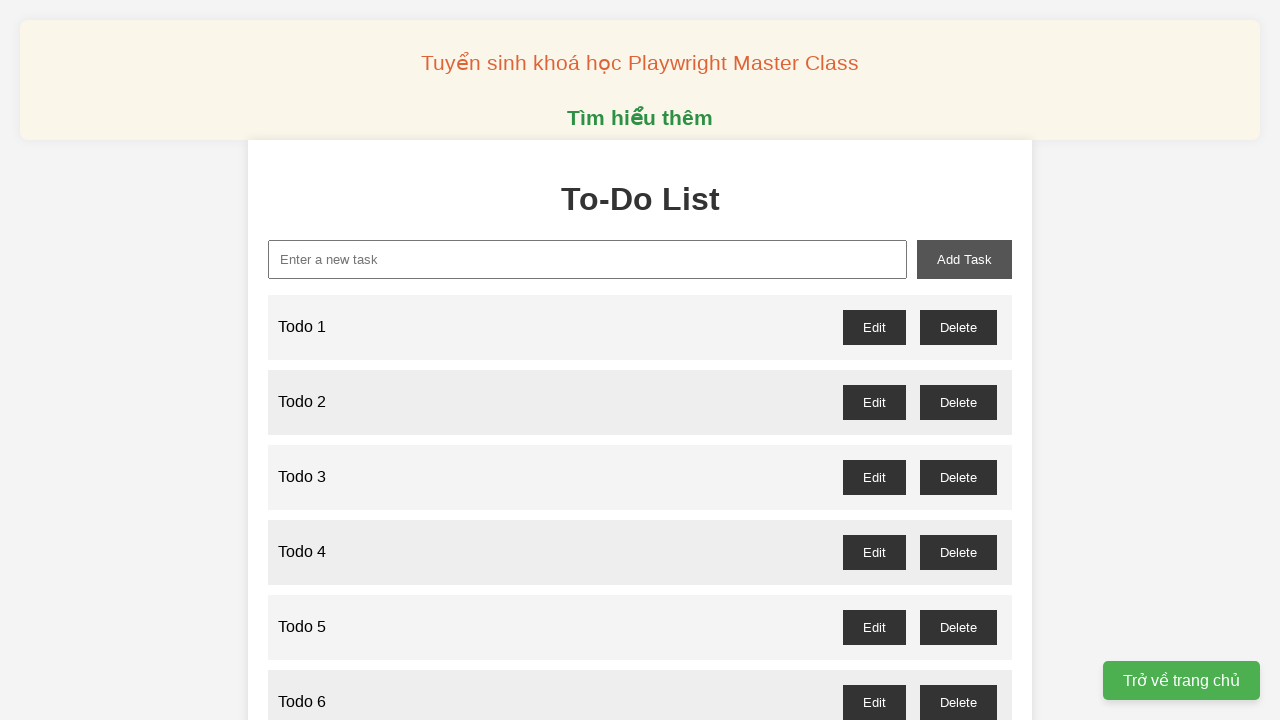

Filled input field with 'Todo 10' on //input[@id="new-task"]
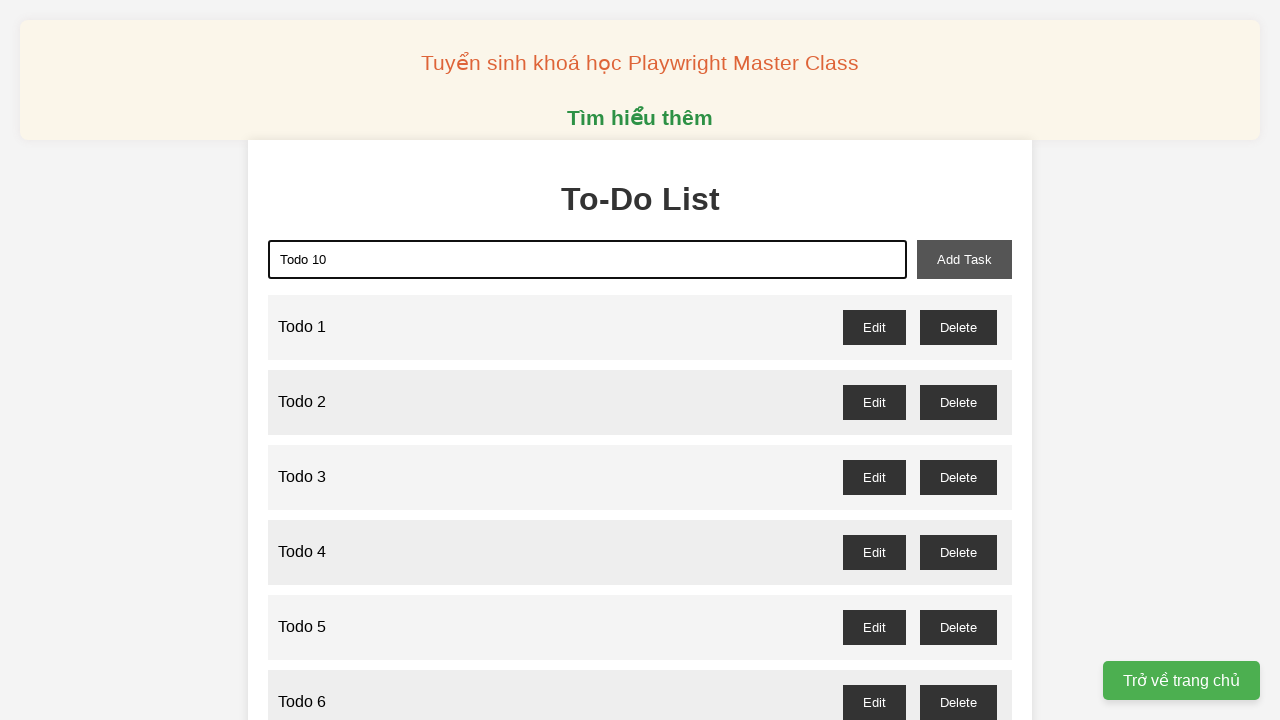

Clicked add button to create 'Todo 10' at (964, 259) on xpath=//button[@id="add-task"]
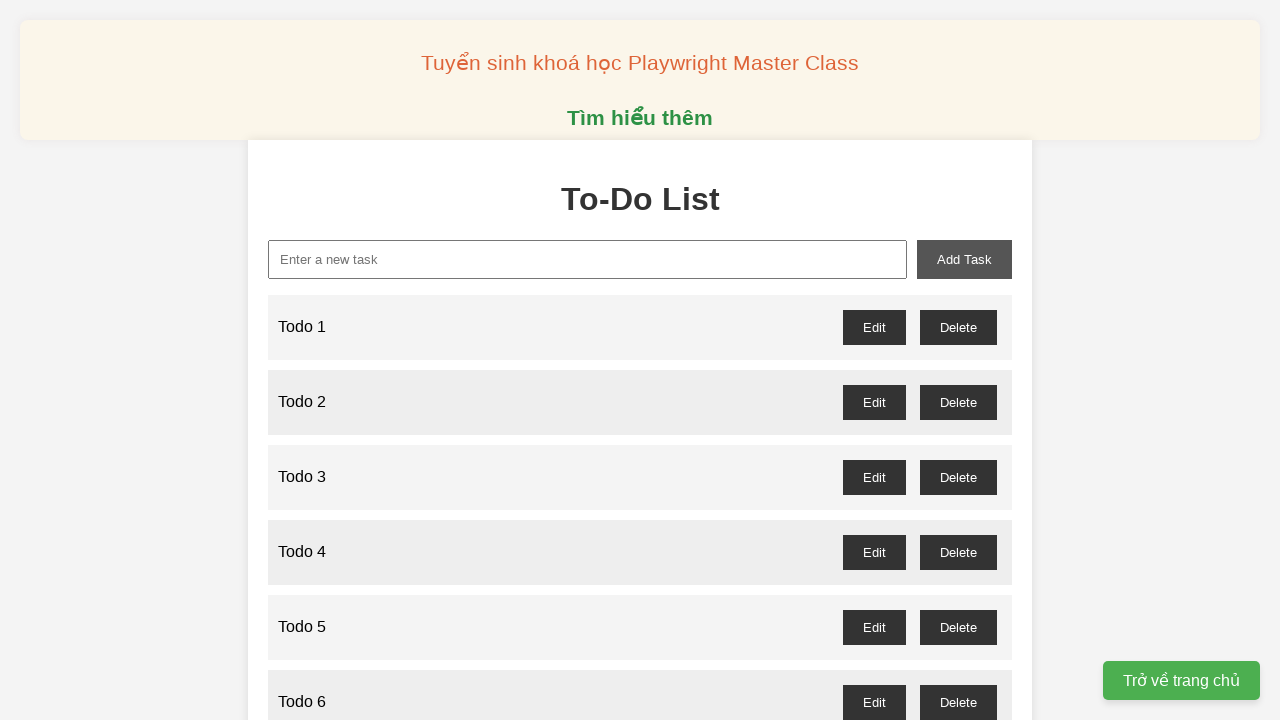

Filled input field with 'Todo 11' on //input[@id="new-task"]
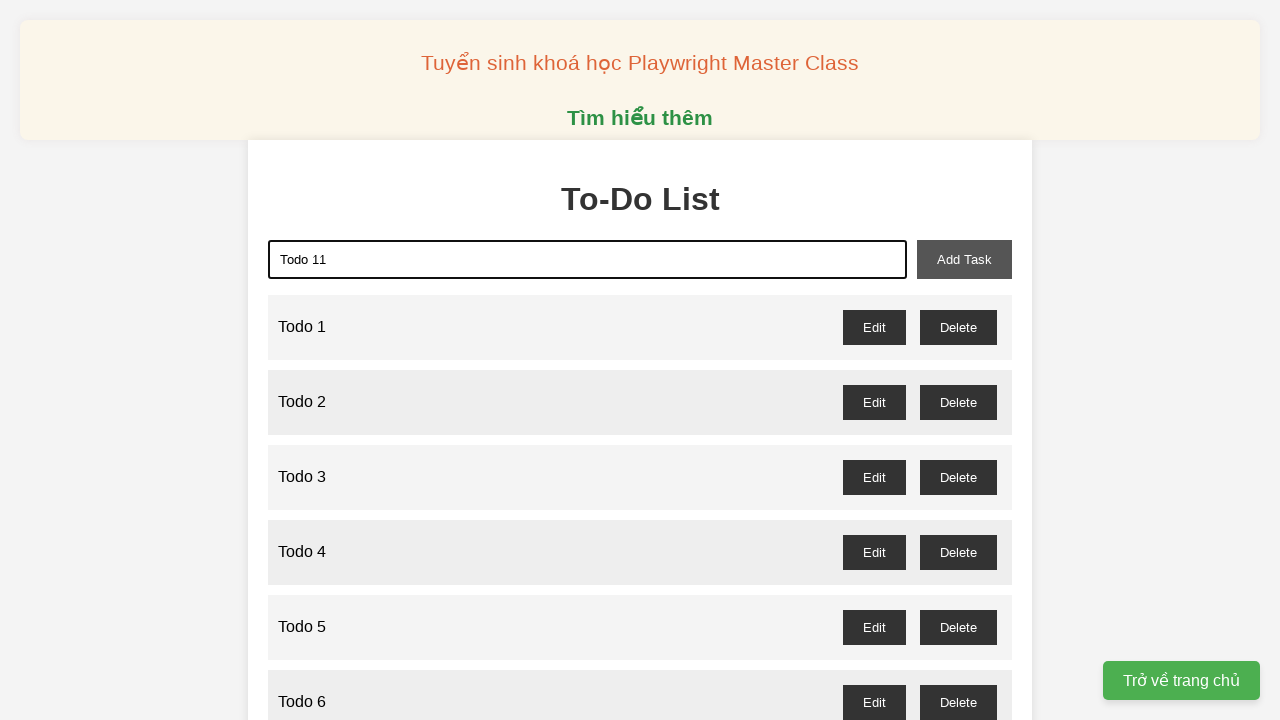

Clicked add button to create 'Todo 11' at (964, 259) on xpath=//button[@id="add-task"]
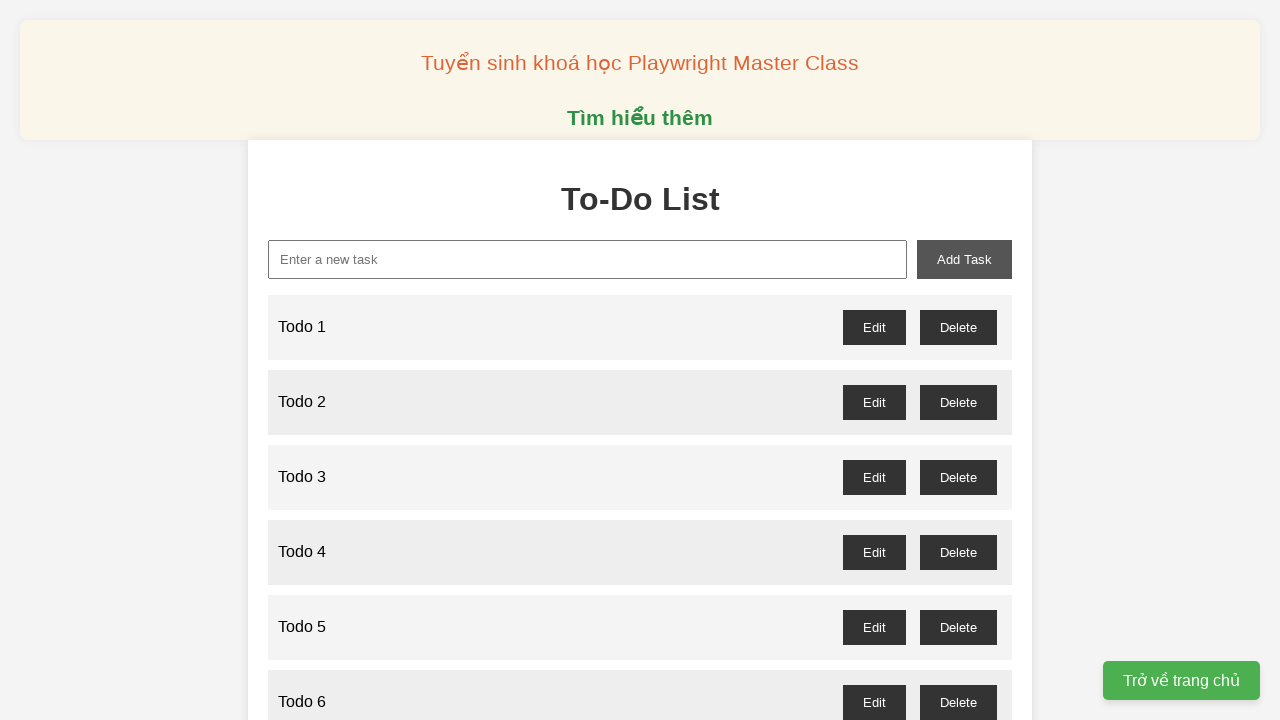

Filled input field with 'Todo 12' on //input[@id="new-task"]
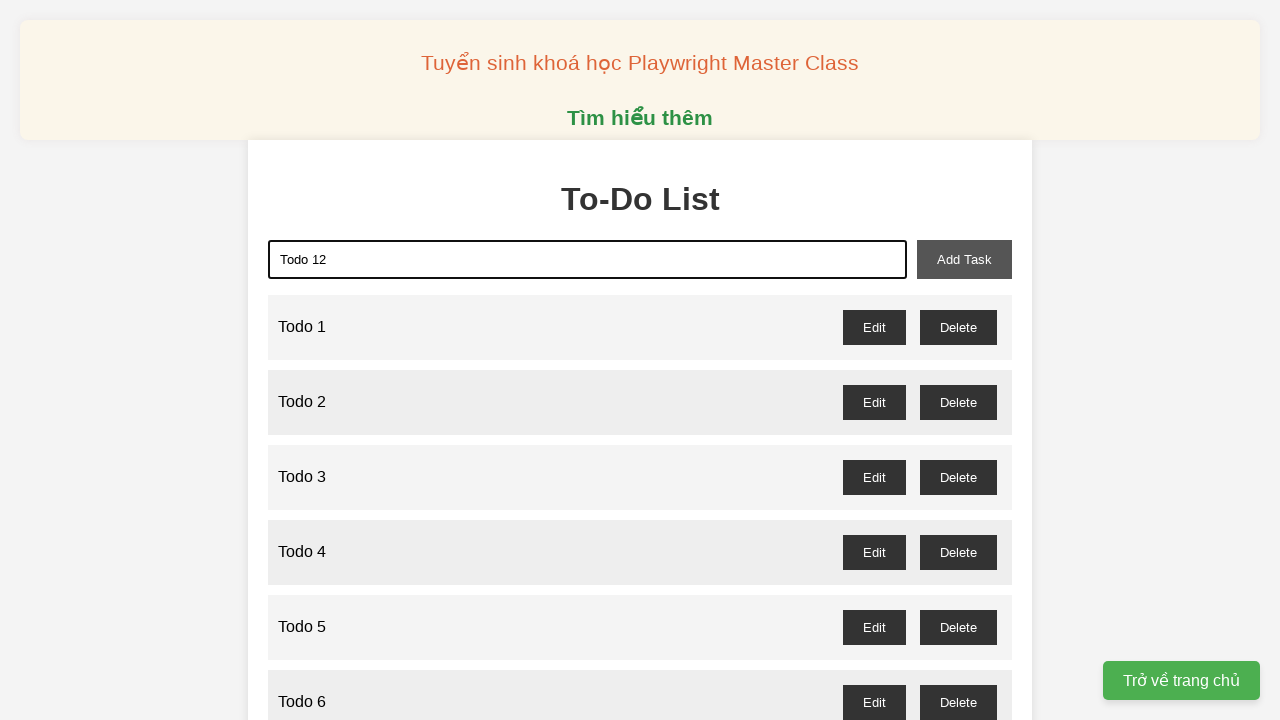

Clicked add button to create 'Todo 12' at (964, 259) on xpath=//button[@id="add-task"]
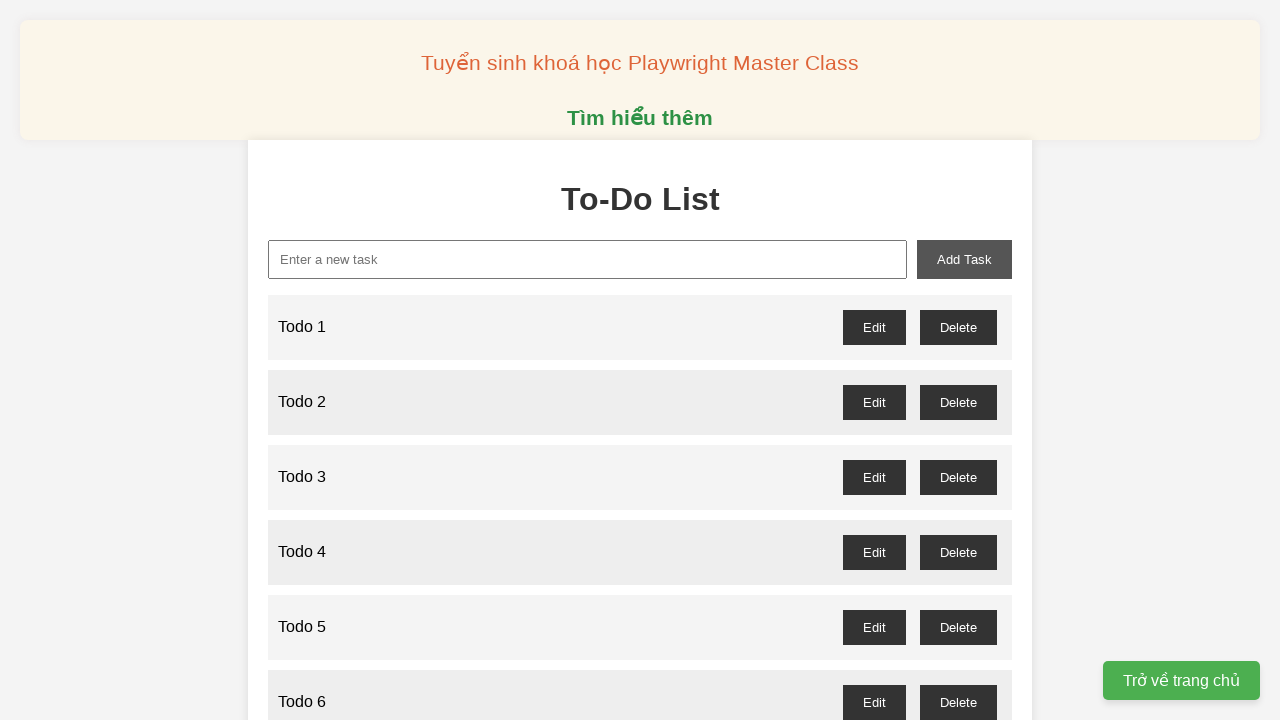

Filled input field with 'Todo 13' on //input[@id="new-task"]
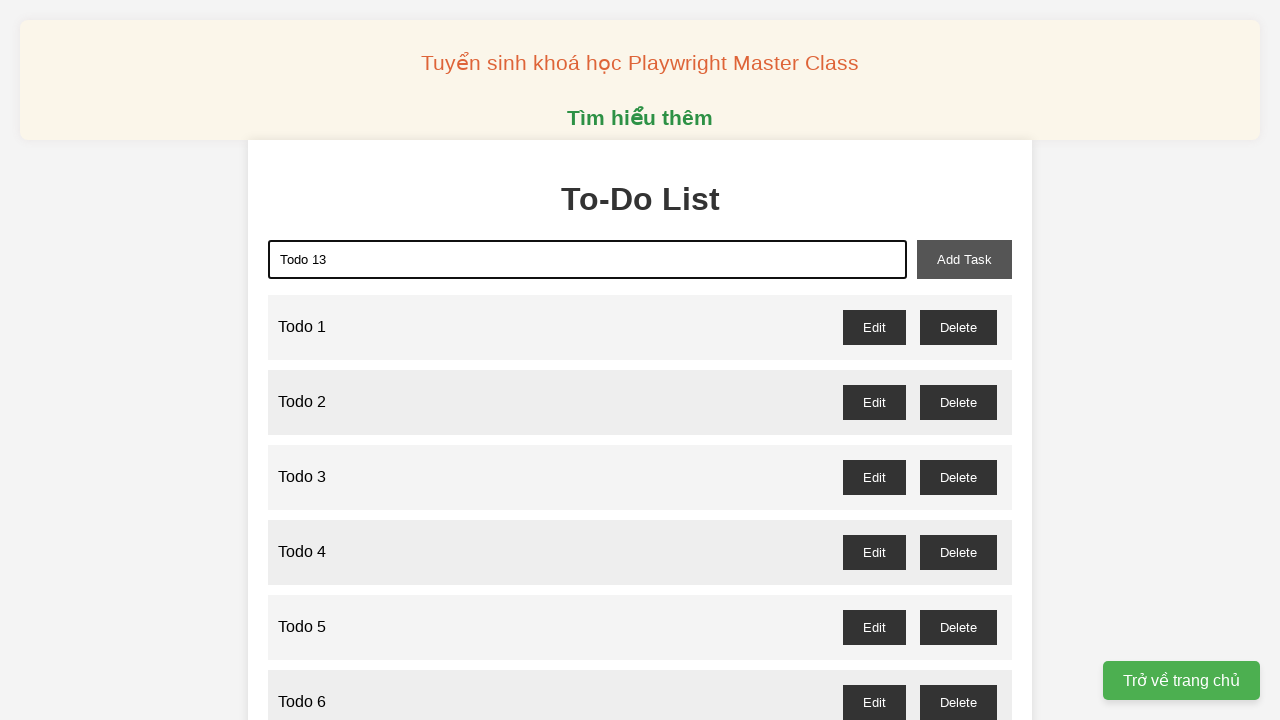

Clicked add button to create 'Todo 13' at (964, 259) on xpath=//button[@id="add-task"]
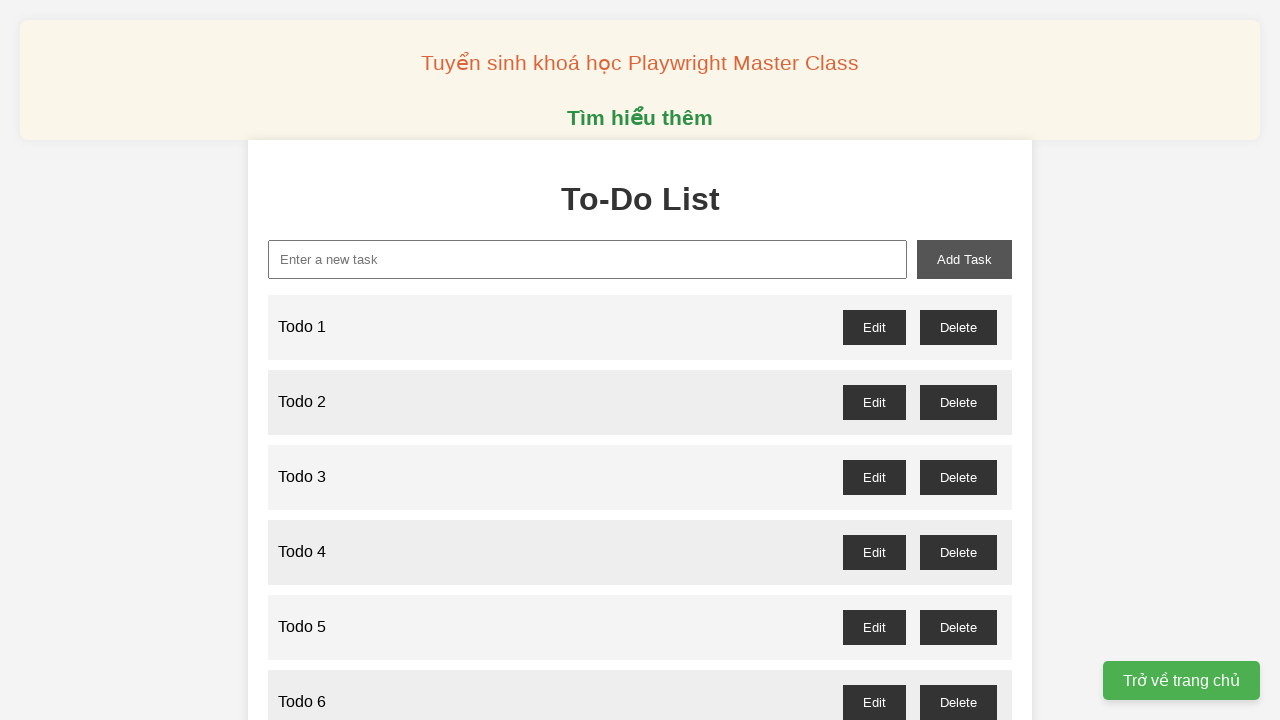

Filled input field with 'Todo 14' on //input[@id="new-task"]
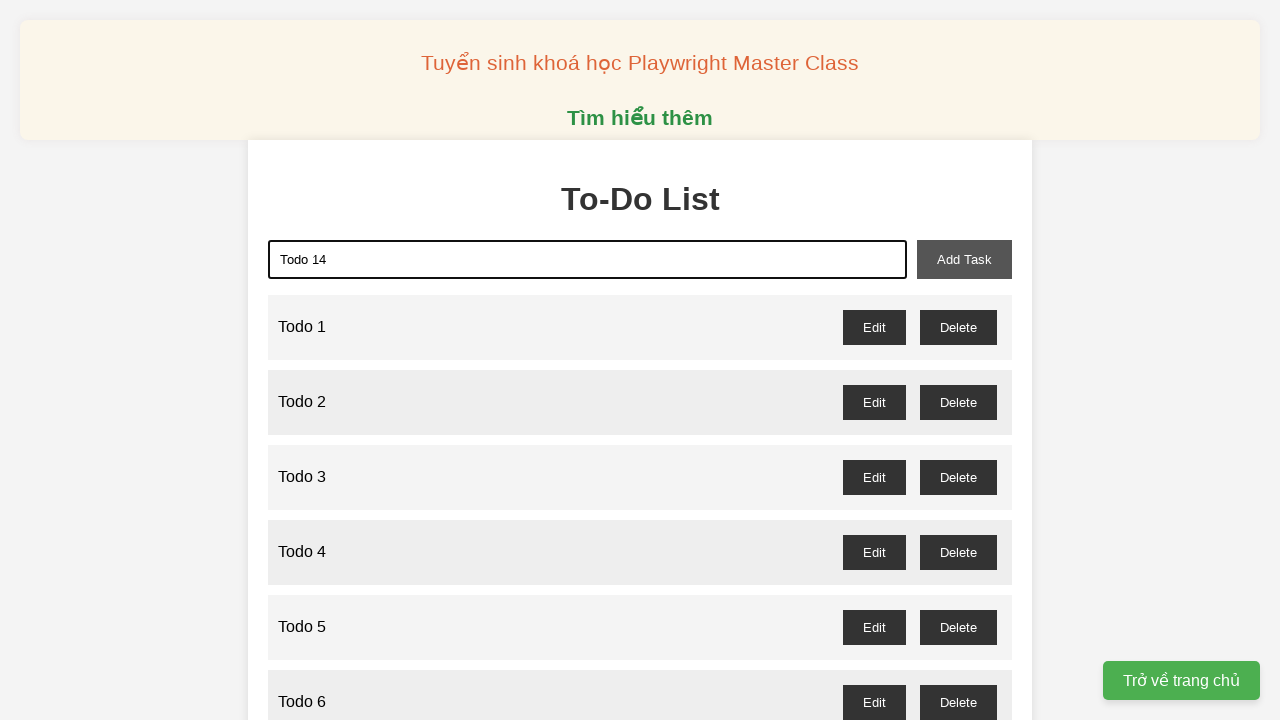

Clicked add button to create 'Todo 14' at (964, 259) on xpath=//button[@id="add-task"]
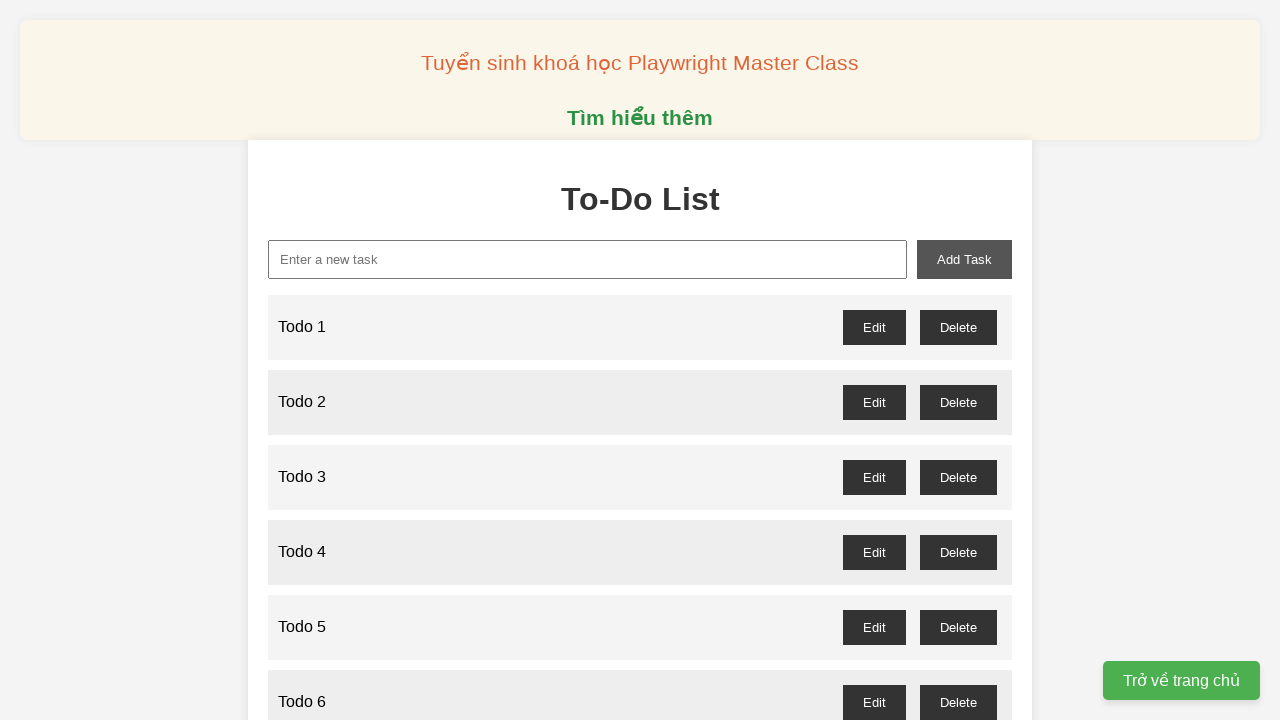

Filled input field with 'Todo 15' on //input[@id="new-task"]
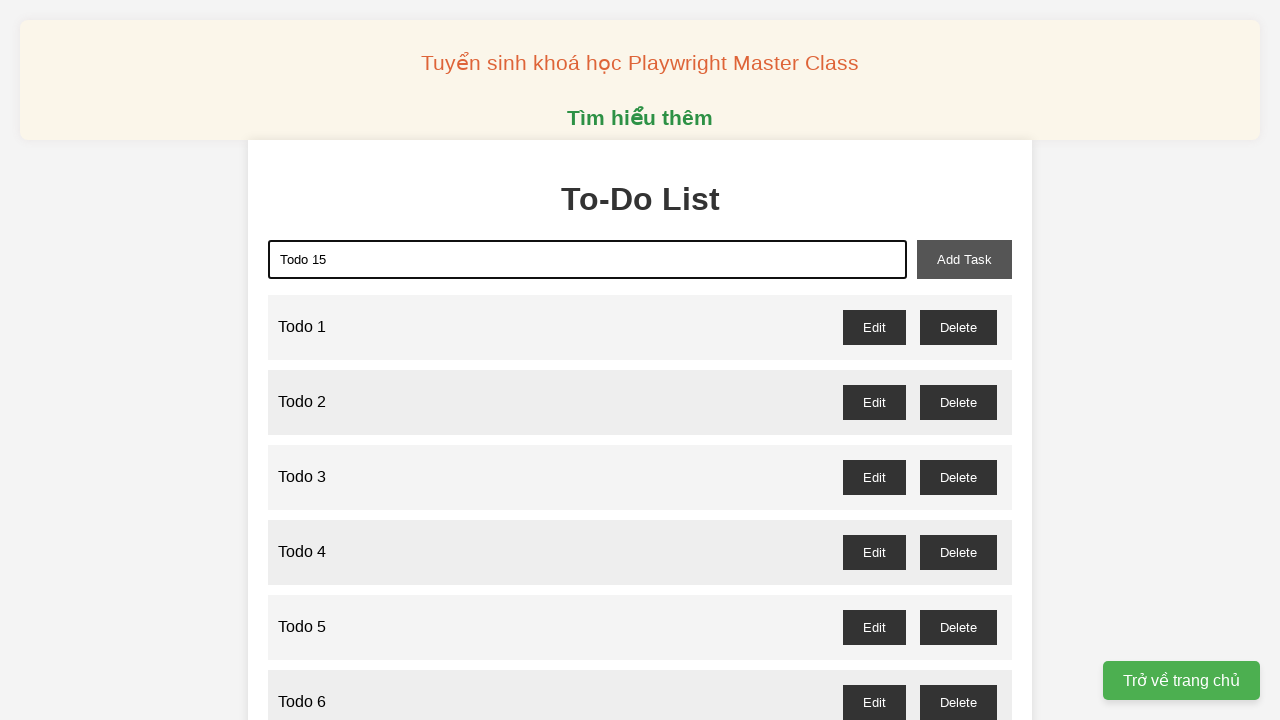

Clicked add button to create 'Todo 15' at (964, 259) on xpath=//button[@id="add-task"]
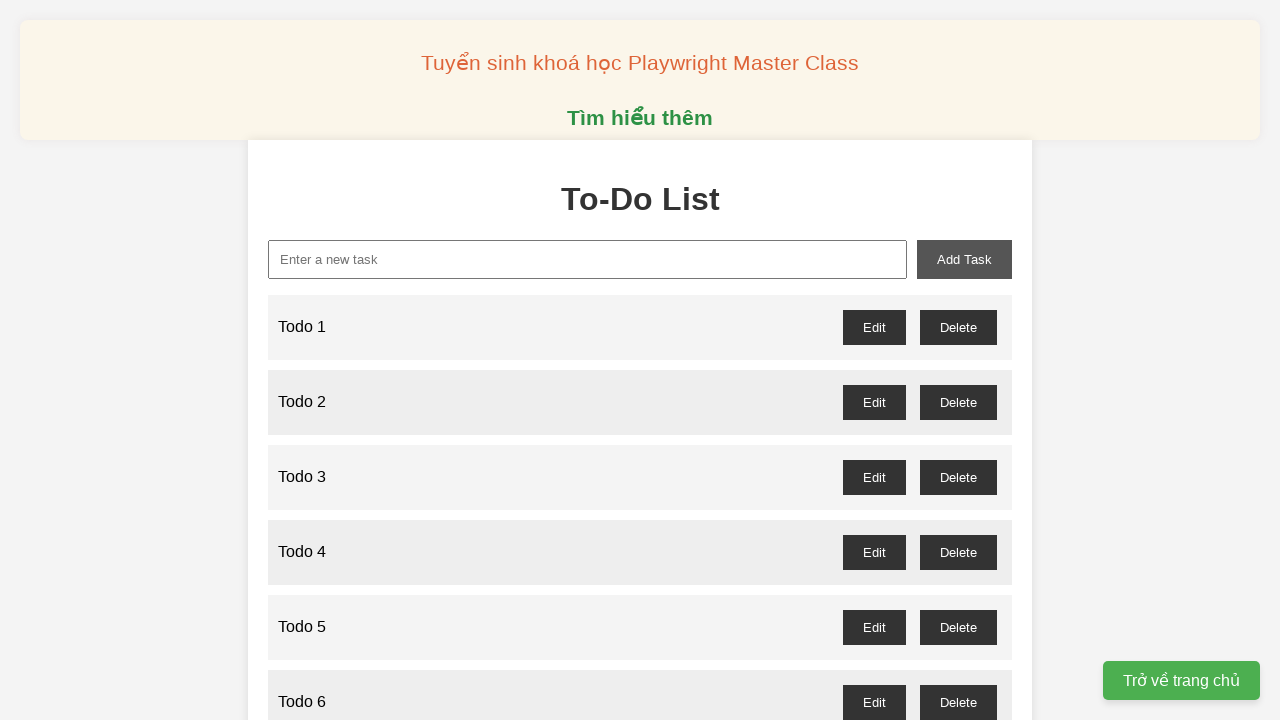

Filled input field with 'Todo 16' on //input[@id="new-task"]
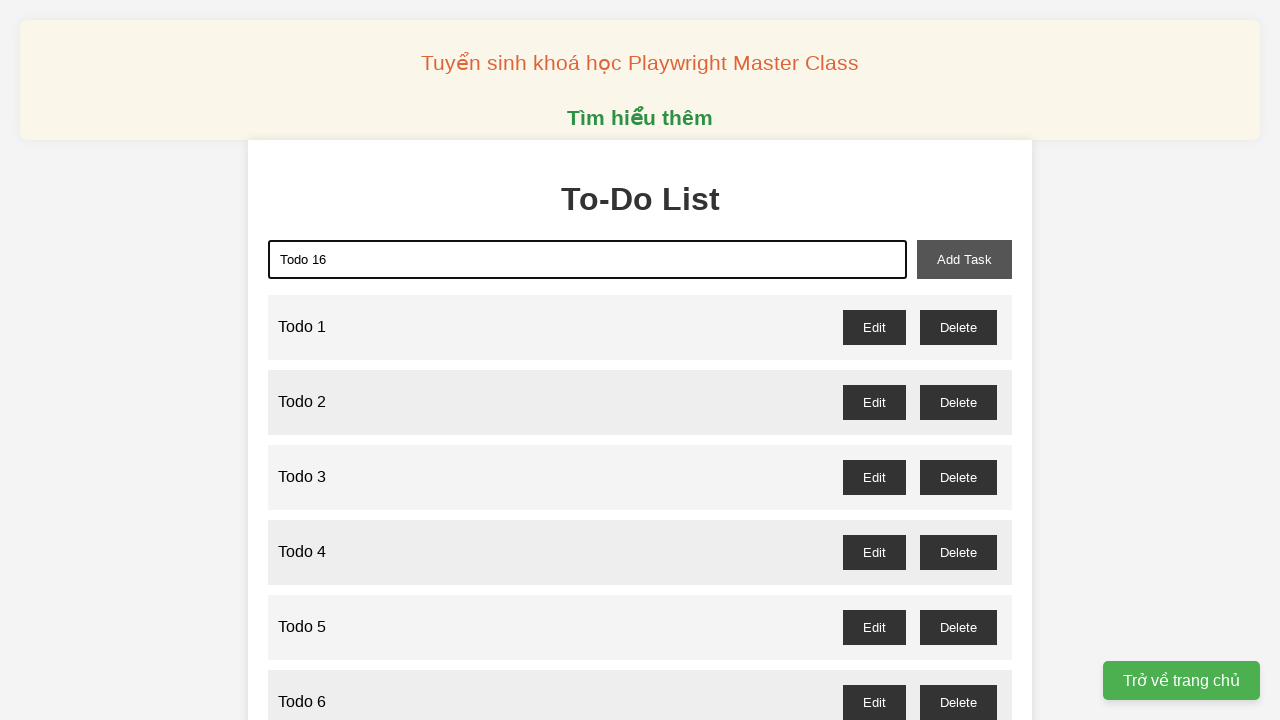

Clicked add button to create 'Todo 16' at (964, 259) on xpath=//button[@id="add-task"]
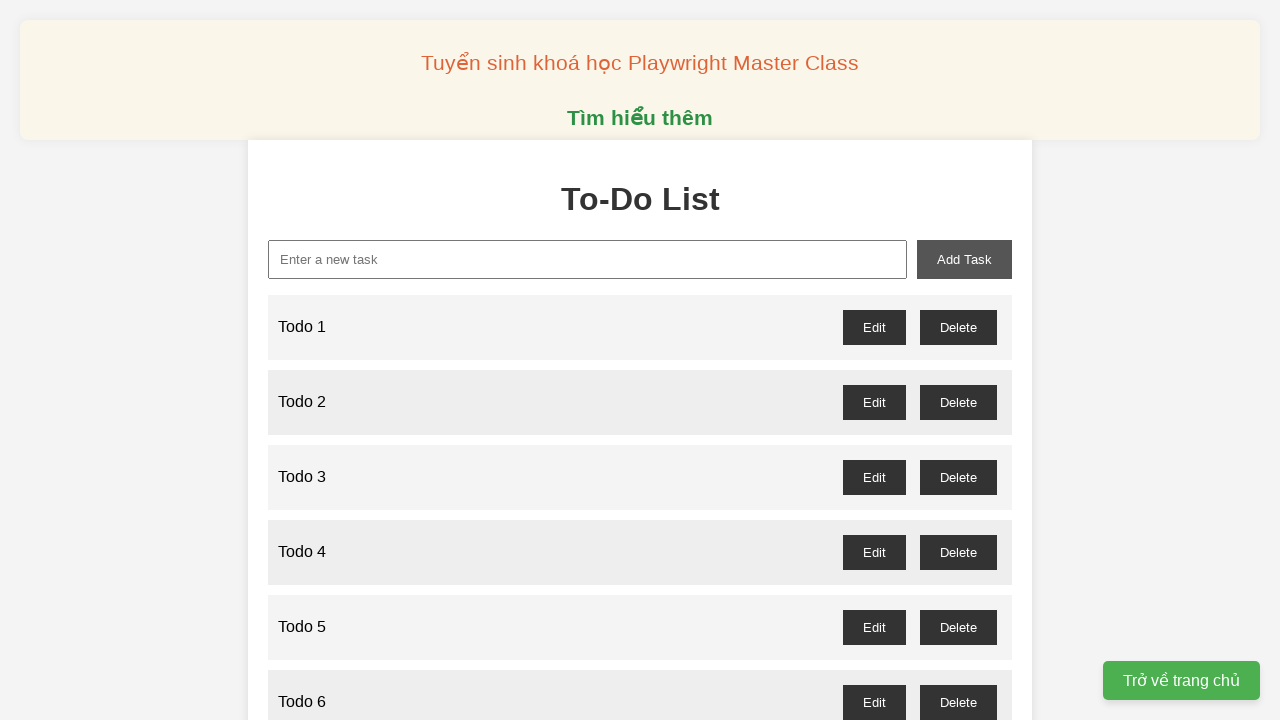

Filled input field with 'Todo 17' on //input[@id="new-task"]
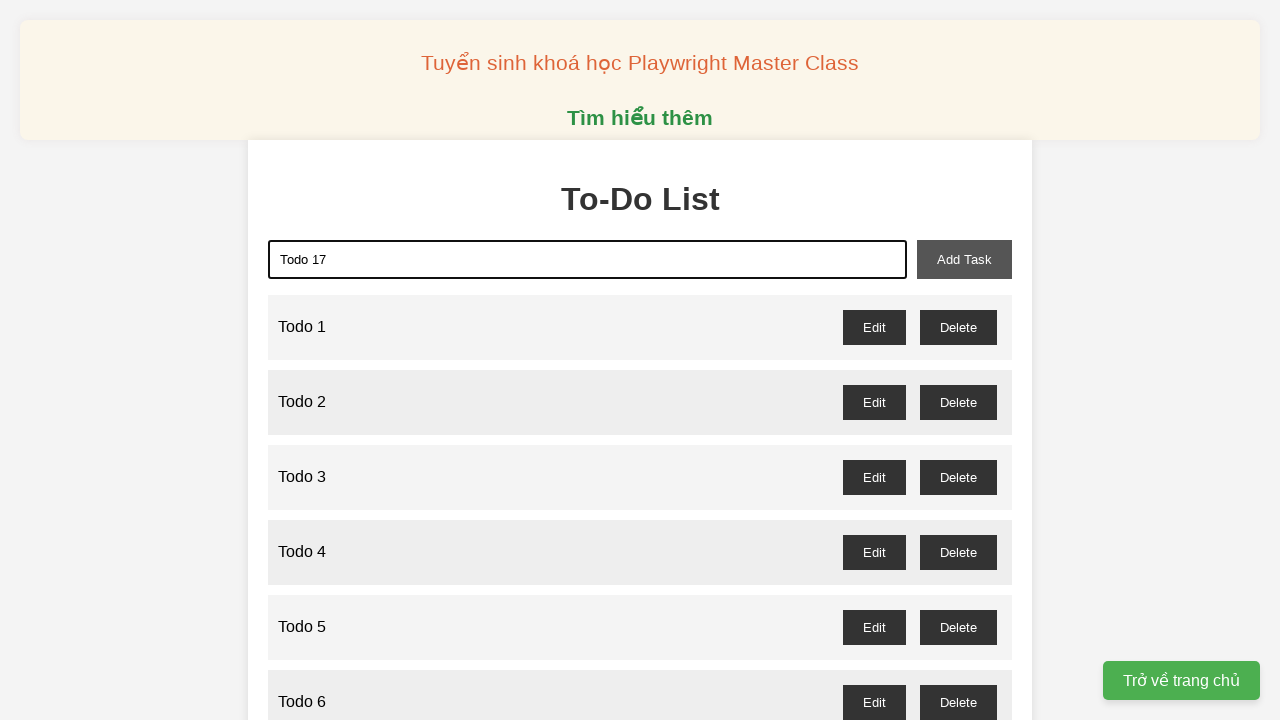

Clicked add button to create 'Todo 17' at (964, 259) on xpath=//button[@id="add-task"]
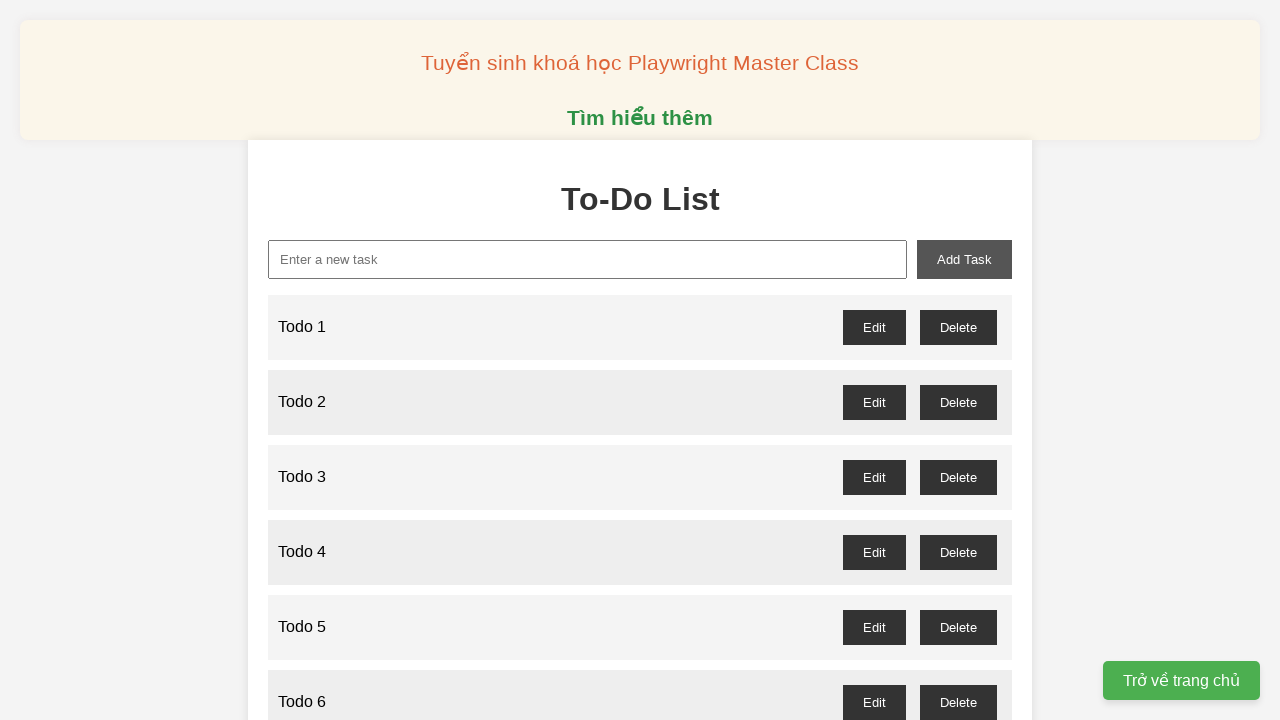

Filled input field with 'Todo 18' on //input[@id="new-task"]
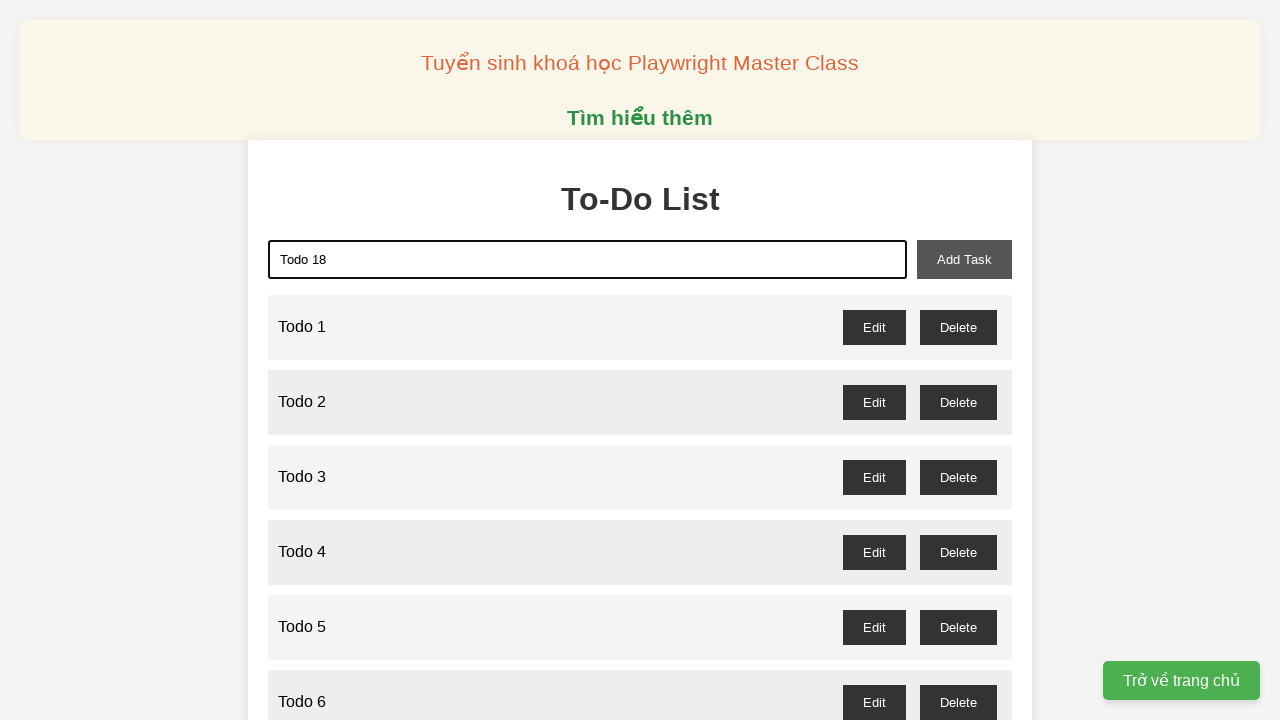

Clicked add button to create 'Todo 18' at (964, 259) on xpath=//button[@id="add-task"]
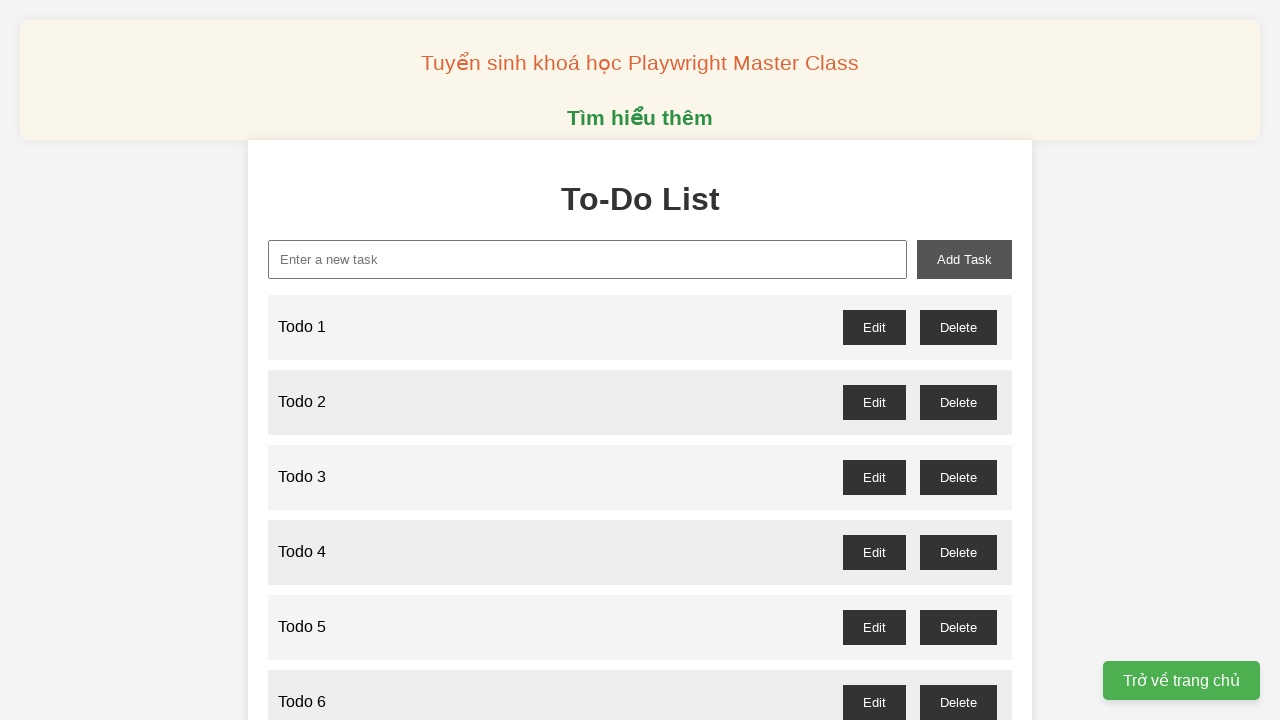

Filled input field with 'Todo 19' on //input[@id="new-task"]
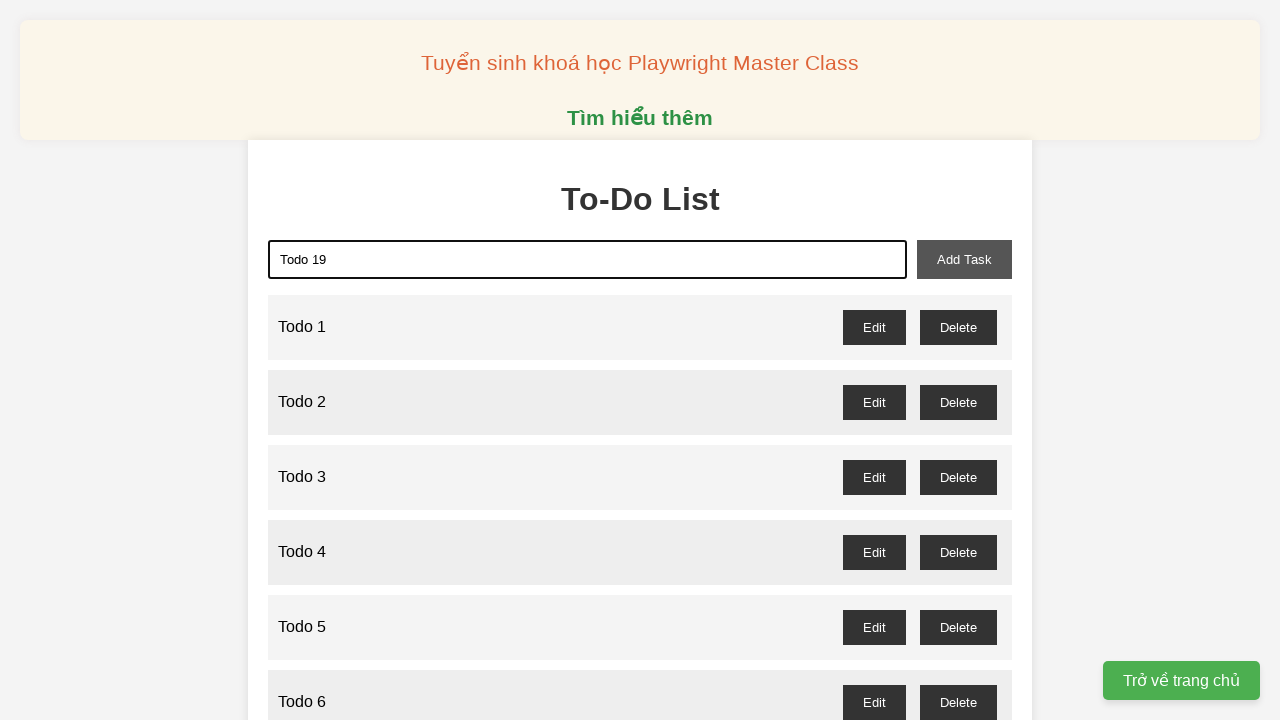

Clicked add button to create 'Todo 19' at (964, 259) on xpath=//button[@id="add-task"]
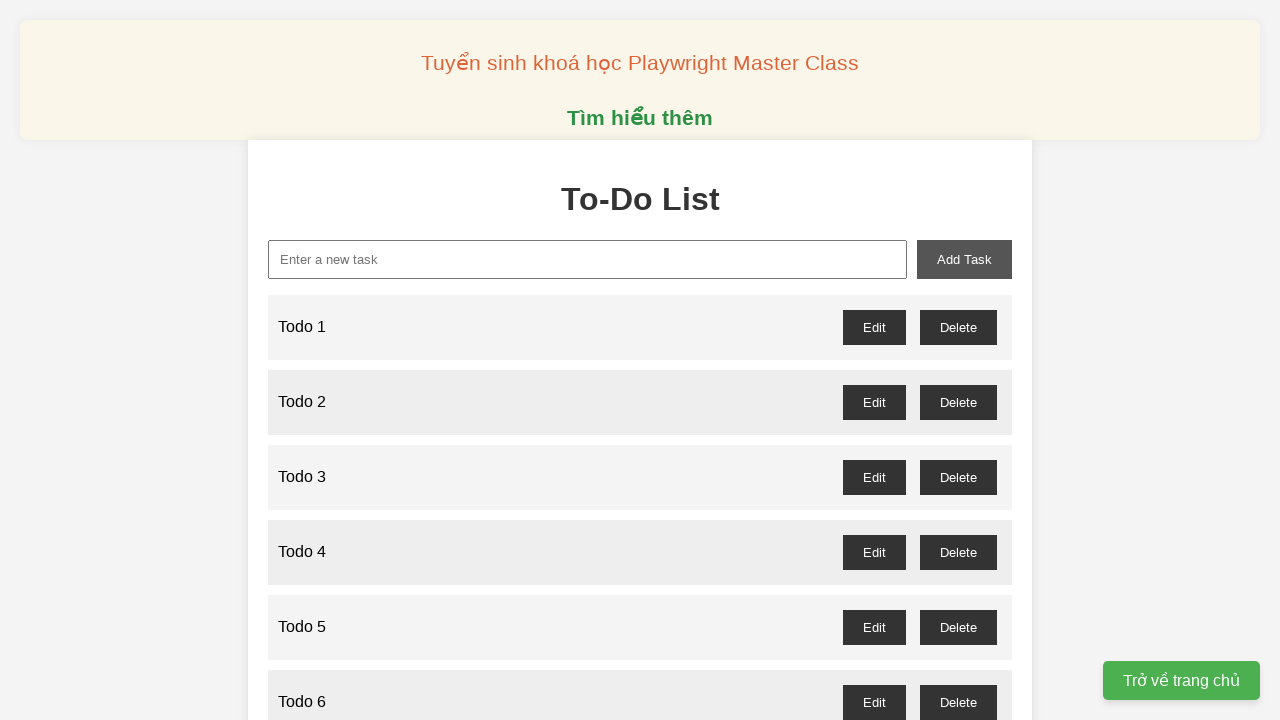

Filled input field with 'Todo 20' on //input[@id="new-task"]
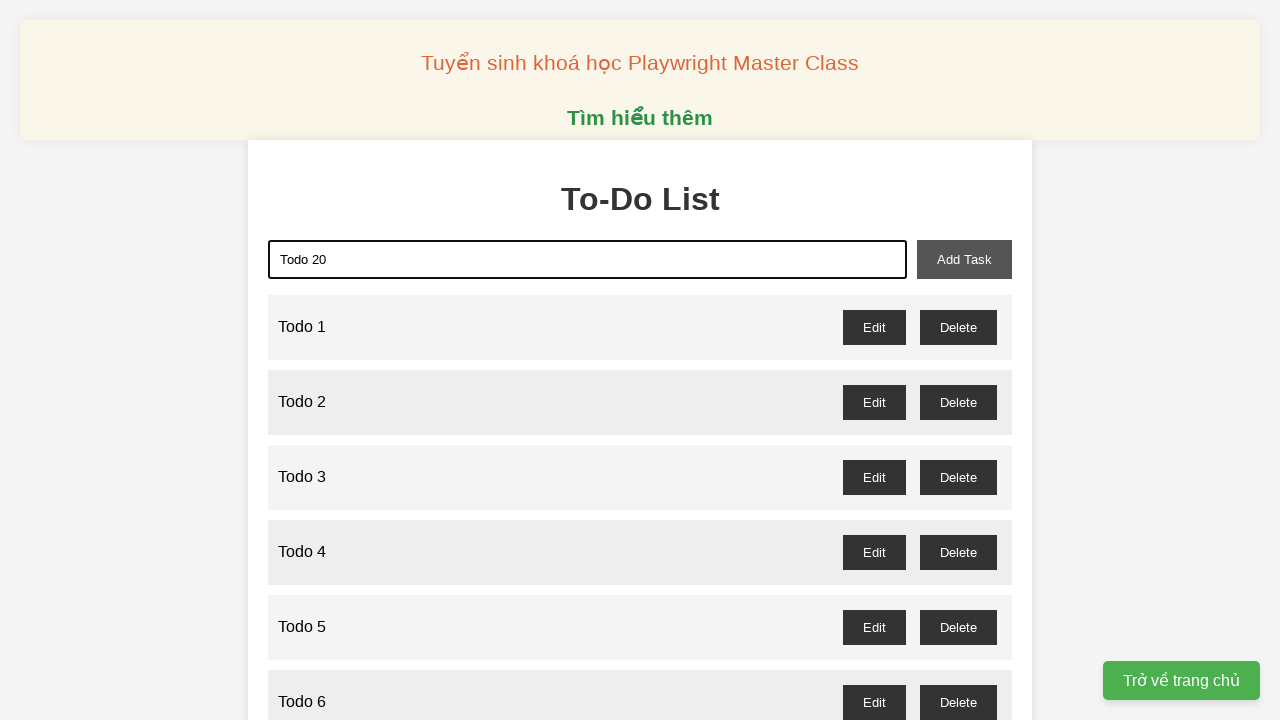

Clicked add button to create 'Todo 20' at (964, 259) on xpath=//button[@id="add-task"]
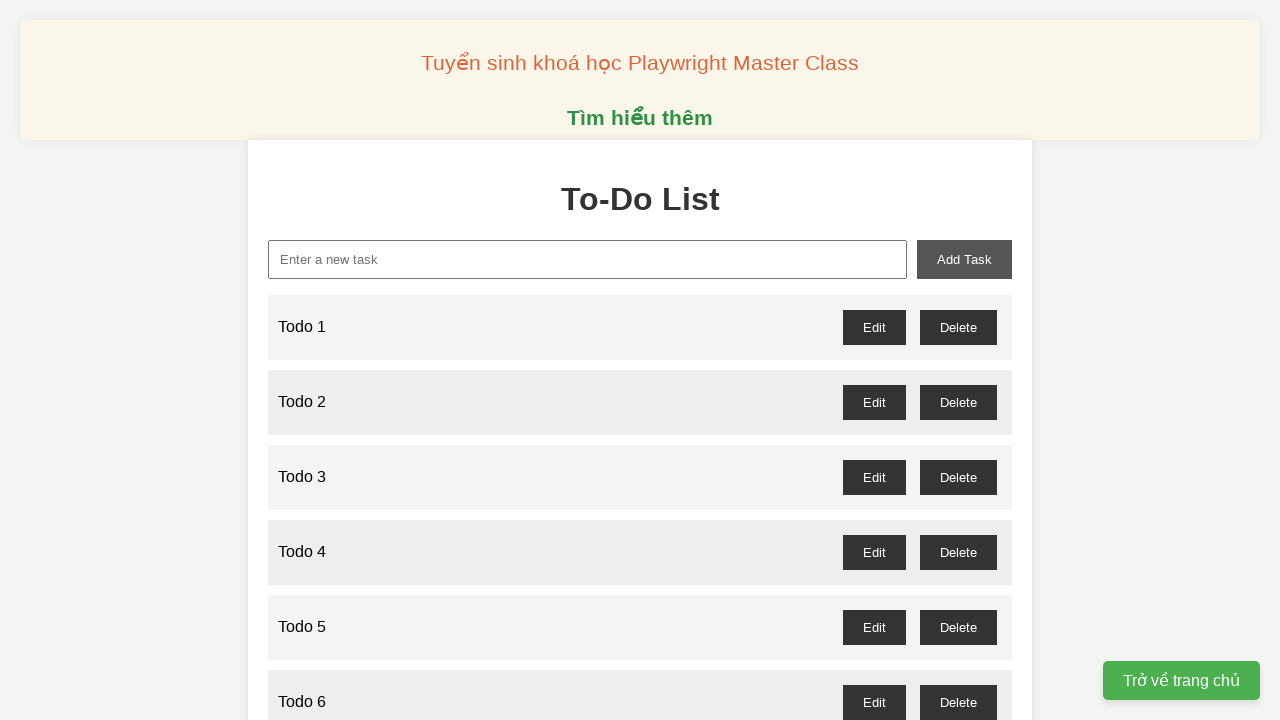

Filled input field with 'Todo 21' on //input[@id="new-task"]
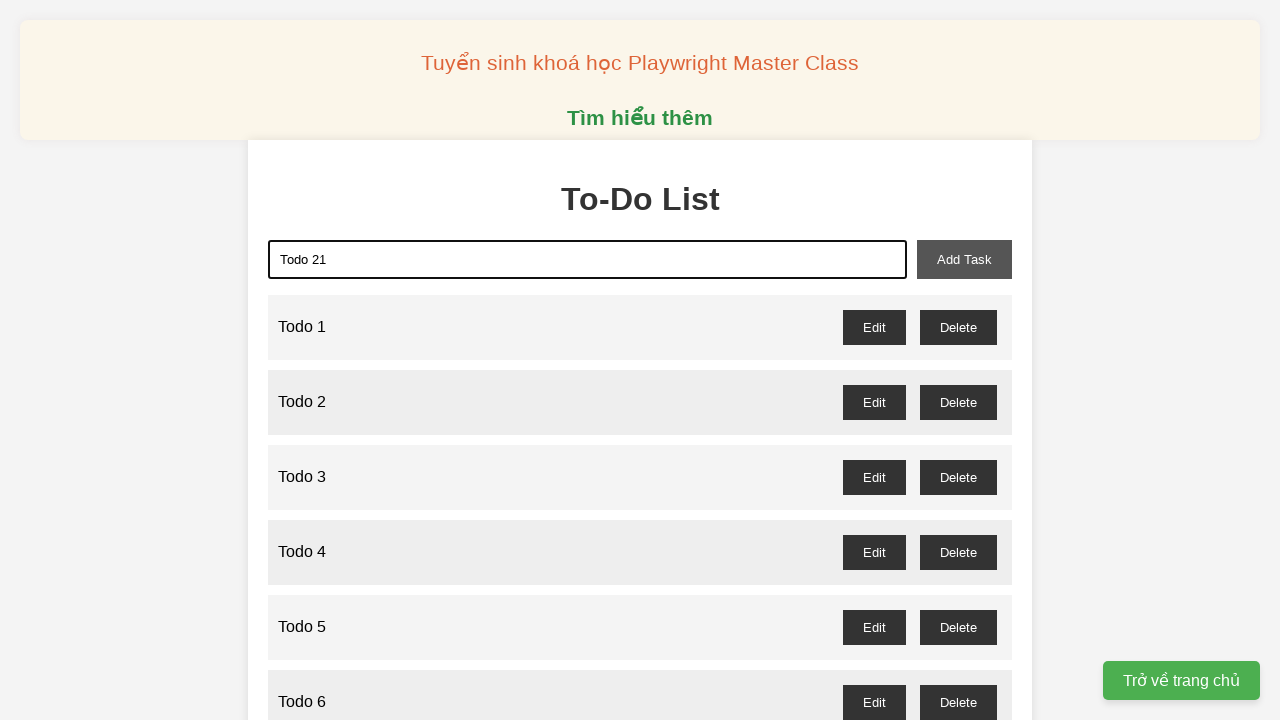

Clicked add button to create 'Todo 21' at (964, 259) on xpath=//button[@id="add-task"]
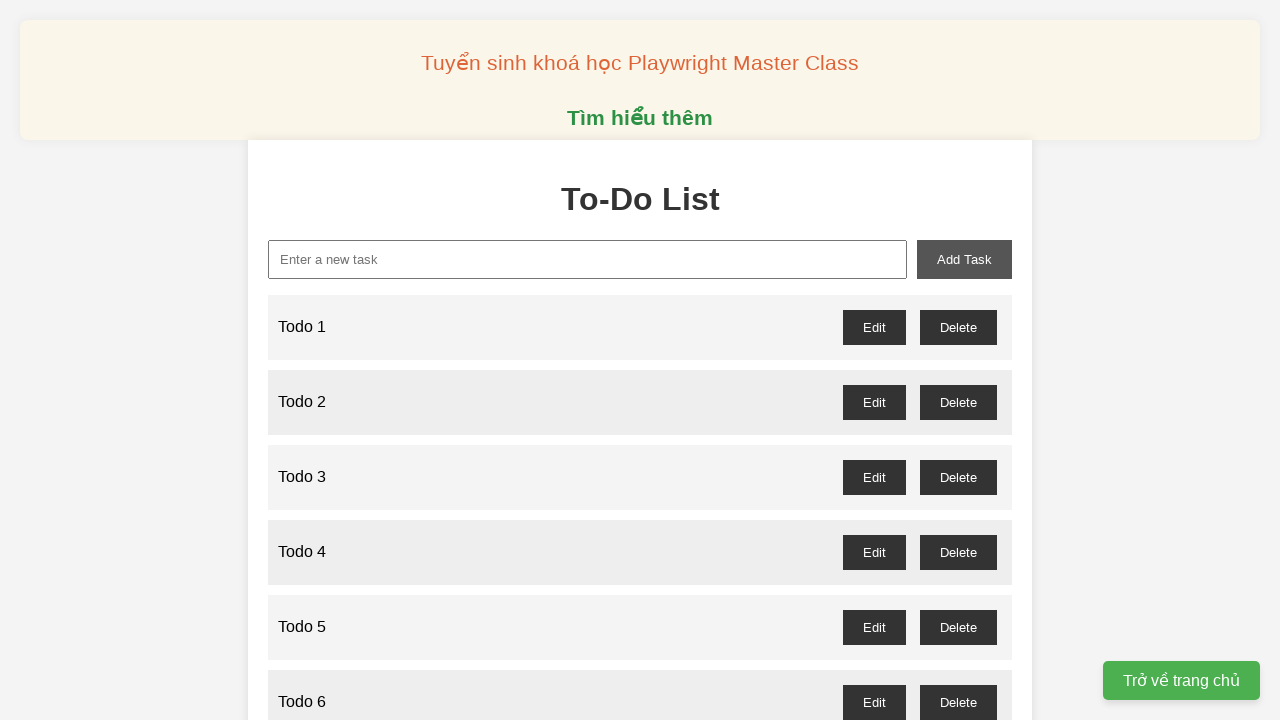

Filled input field with 'Todo 22' on //input[@id="new-task"]
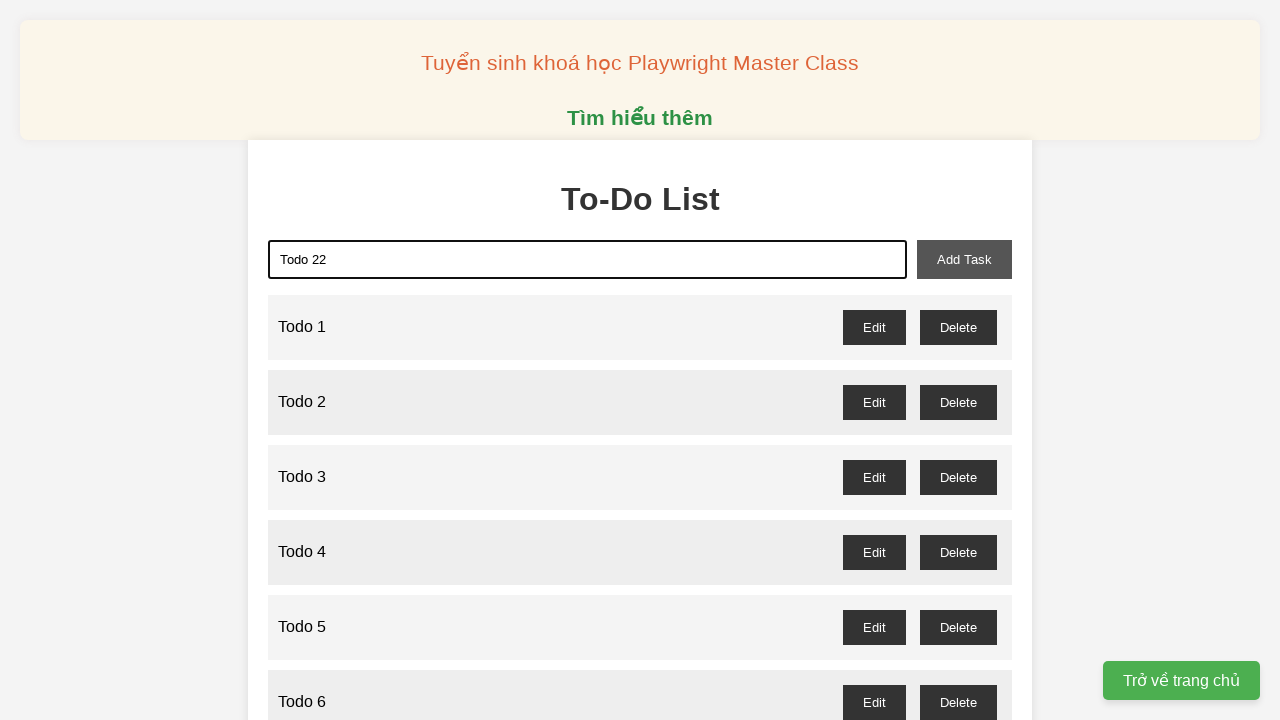

Clicked add button to create 'Todo 22' at (964, 259) on xpath=//button[@id="add-task"]
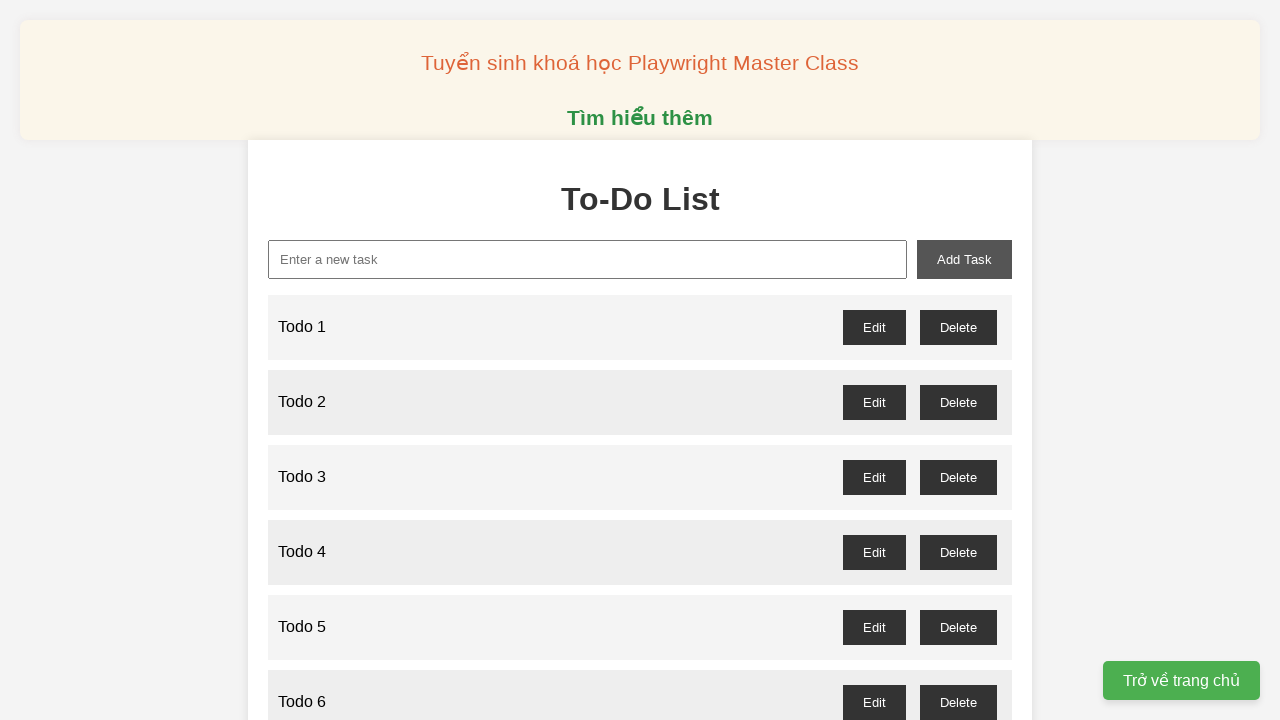

Filled input field with 'Todo 23' on //input[@id="new-task"]
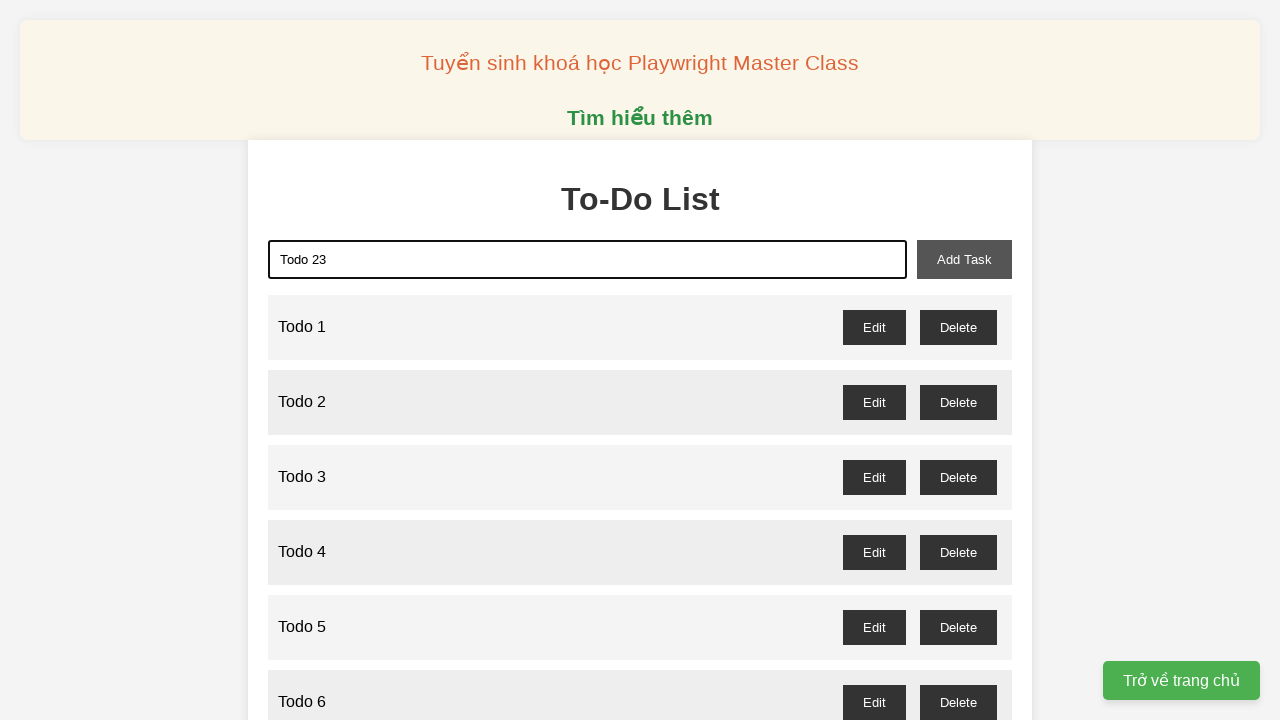

Clicked add button to create 'Todo 23' at (964, 259) on xpath=//button[@id="add-task"]
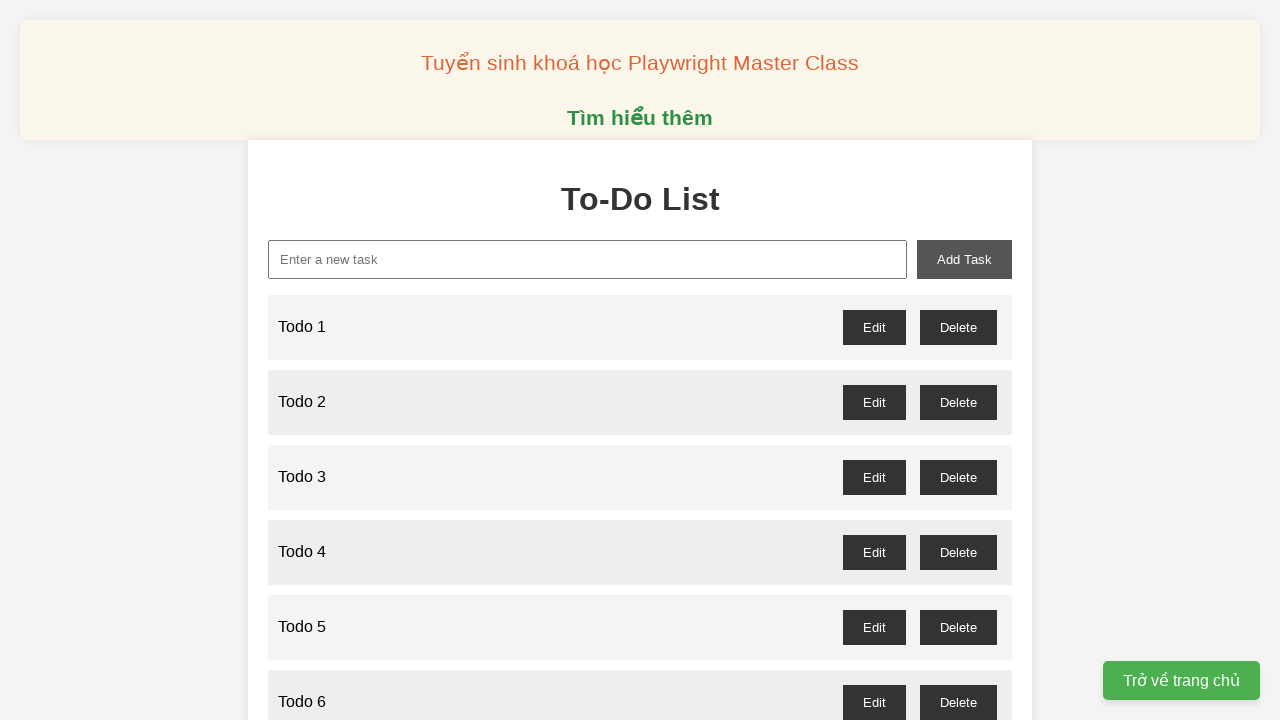

Filled input field with 'Todo 24' on //input[@id="new-task"]
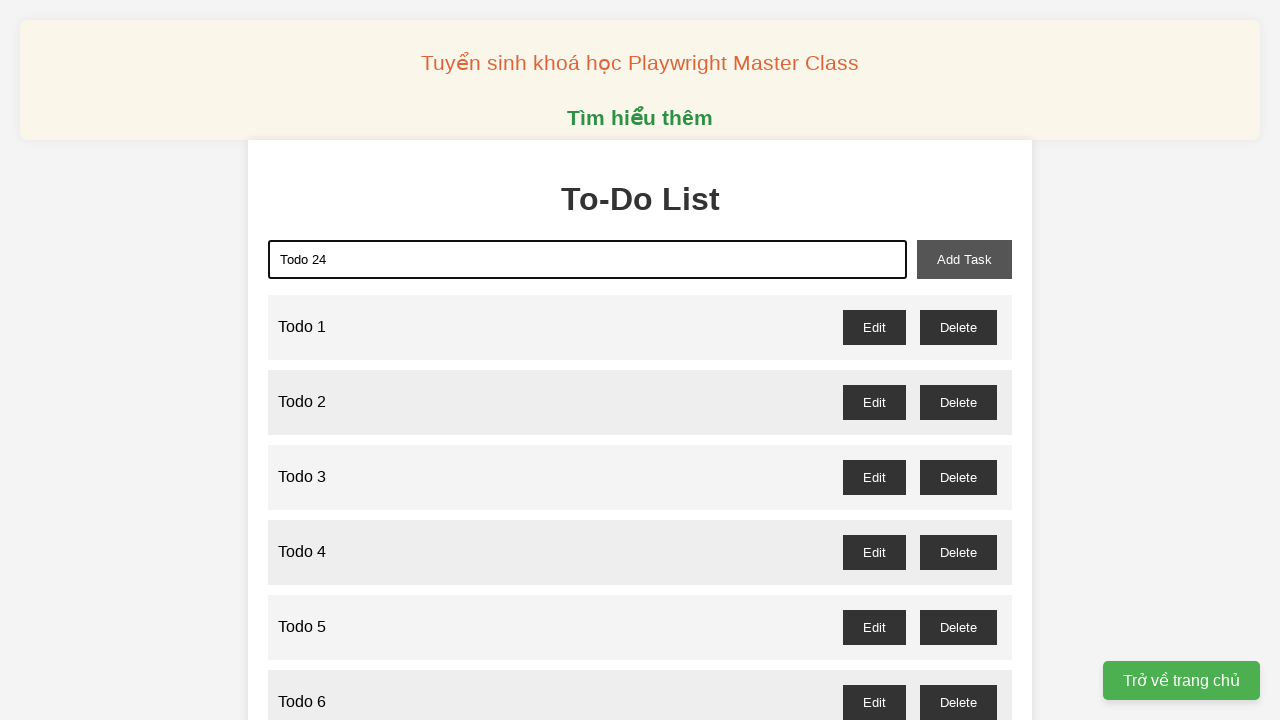

Clicked add button to create 'Todo 24' at (964, 259) on xpath=//button[@id="add-task"]
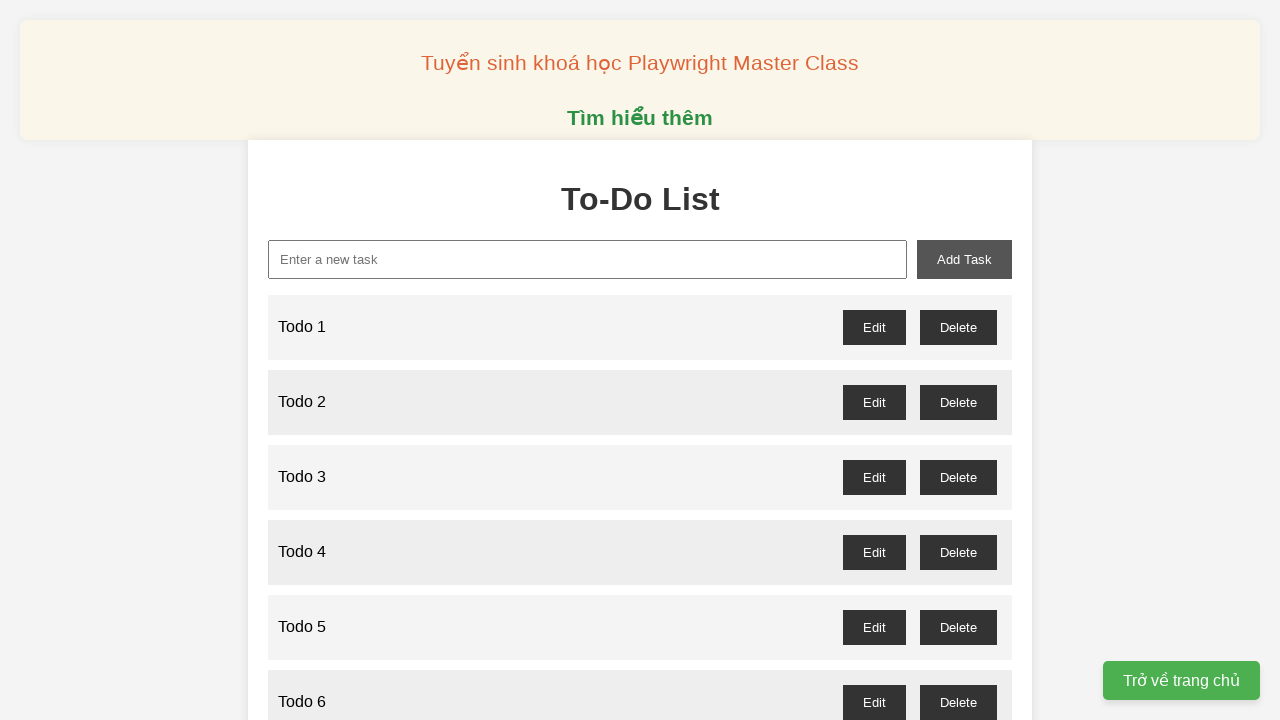

Filled input field with 'Todo 25' on //input[@id="new-task"]
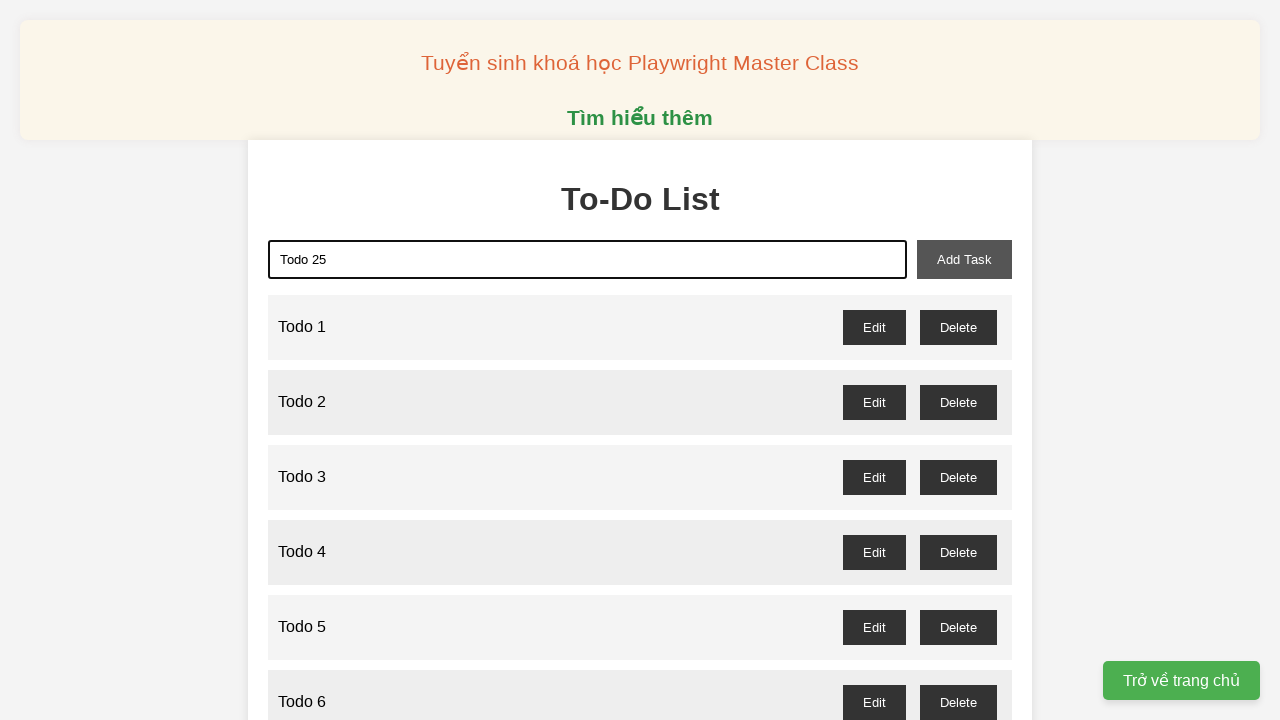

Clicked add button to create 'Todo 25' at (964, 259) on xpath=//button[@id="add-task"]
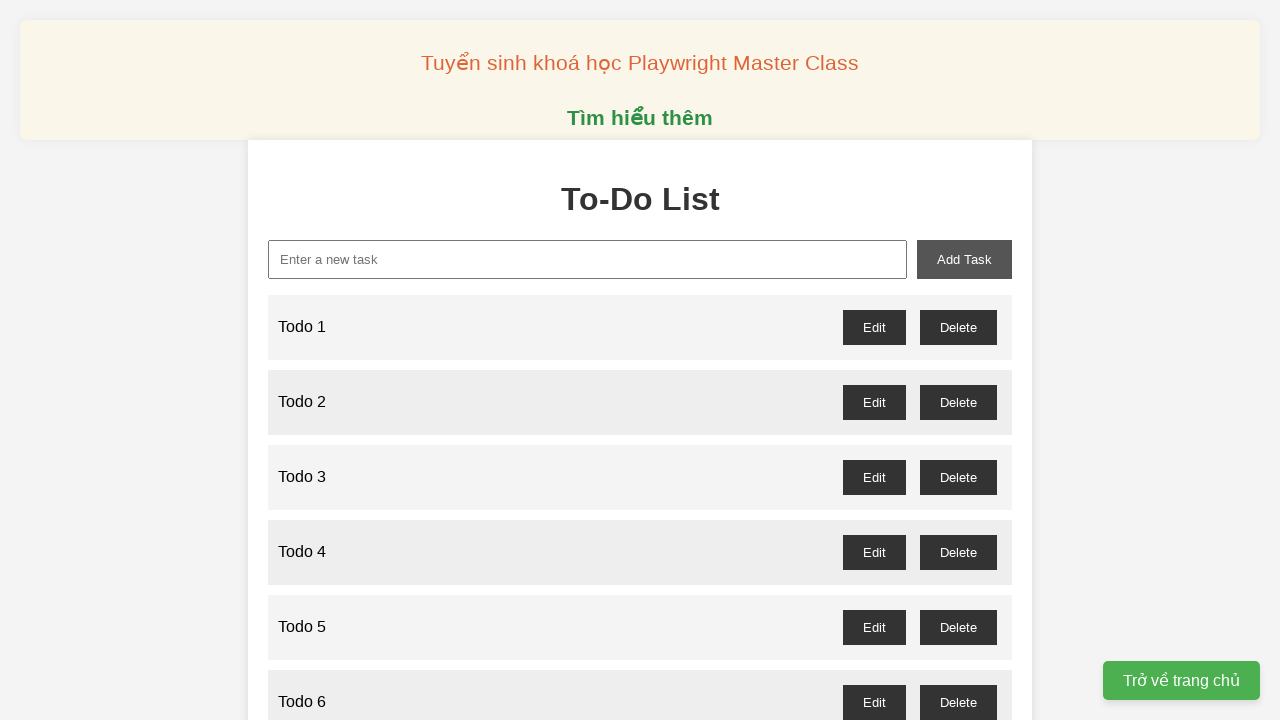

Filled input field with 'Todo 26' on //input[@id="new-task"]
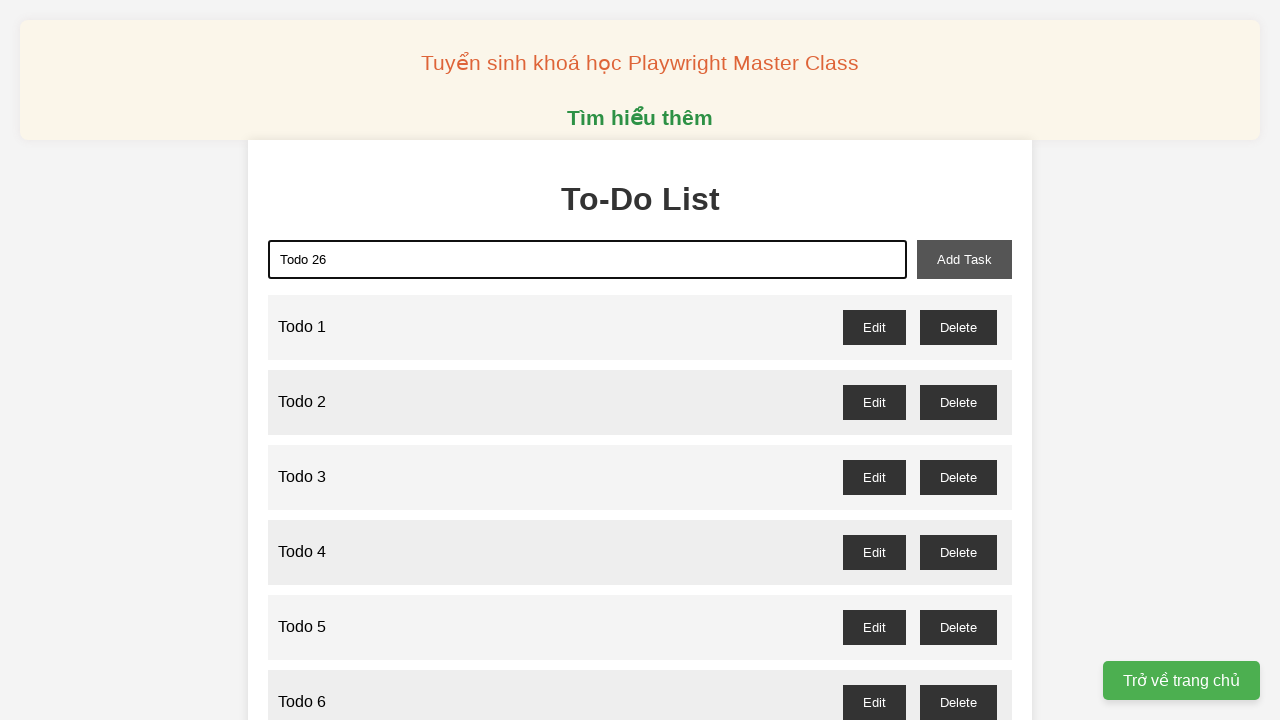

Clicked add button to create 'Todo 26' at (964, 259) on xpath=//button[@id="add-task"]
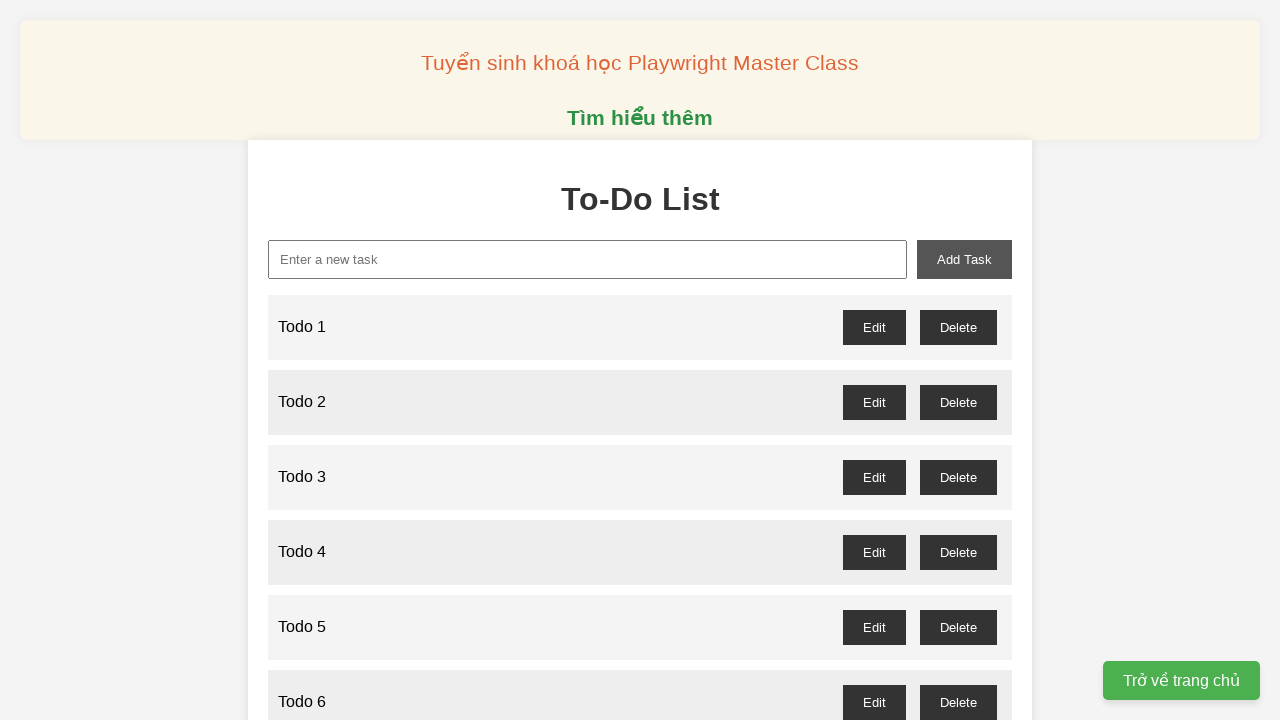

Filled input field with 'Todo 27' on //input[@id="new-task"]
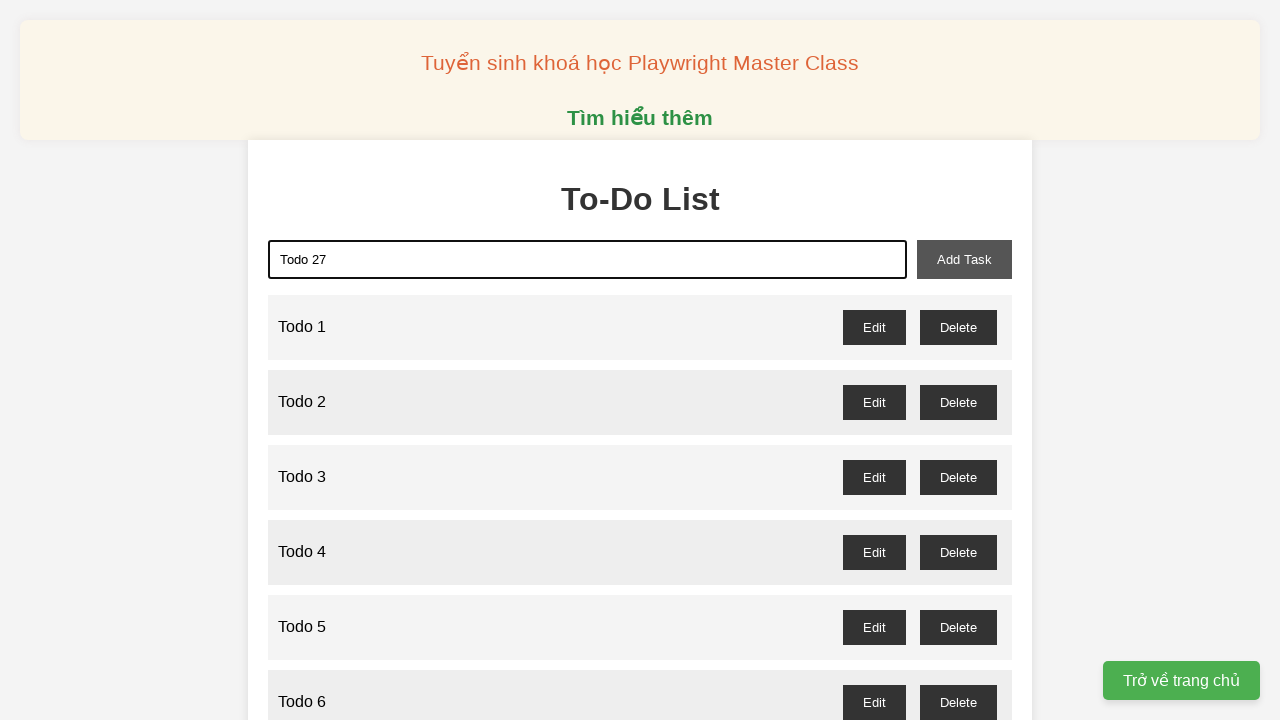

Clicked add button to create 'Todo 27' at (964, 259) on xpath=//button[@id="add-task"]
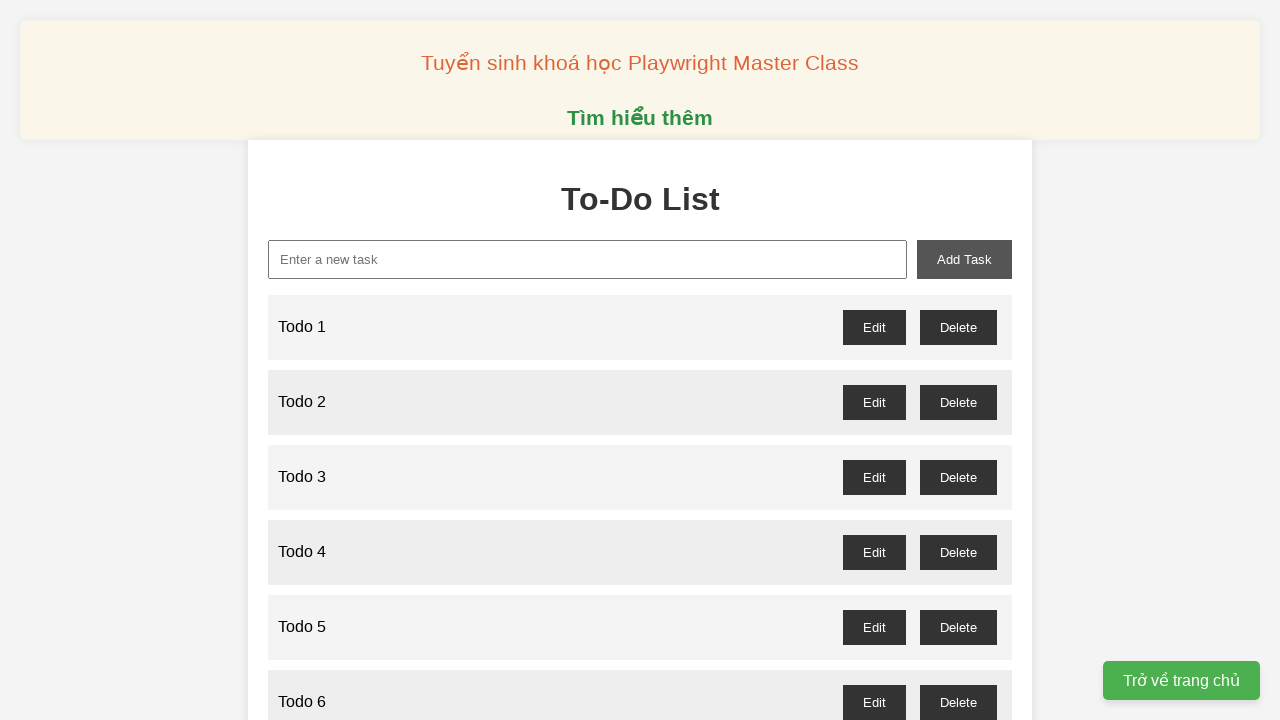

Filled input field with 'Todo 28' on //input[@id="new-task"]
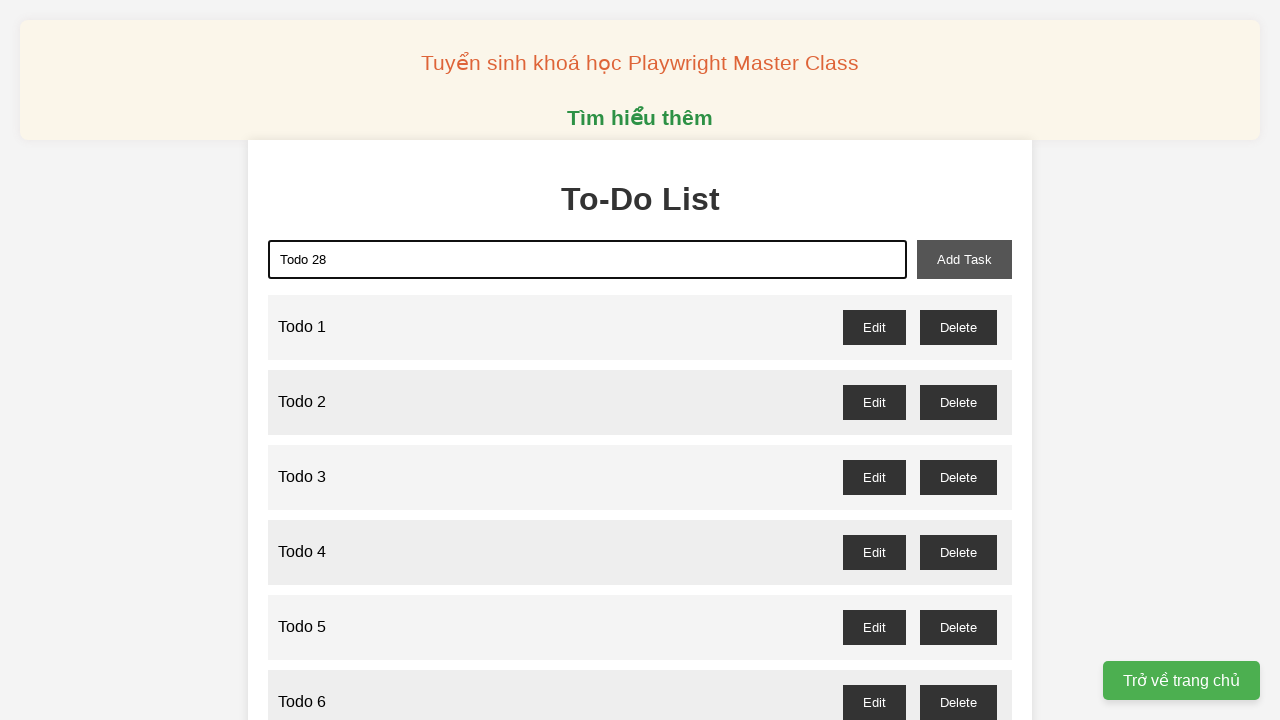

Clicked add button to create 'Todo 28' at (964, 259) on xpath=//button[@id="add-task"]
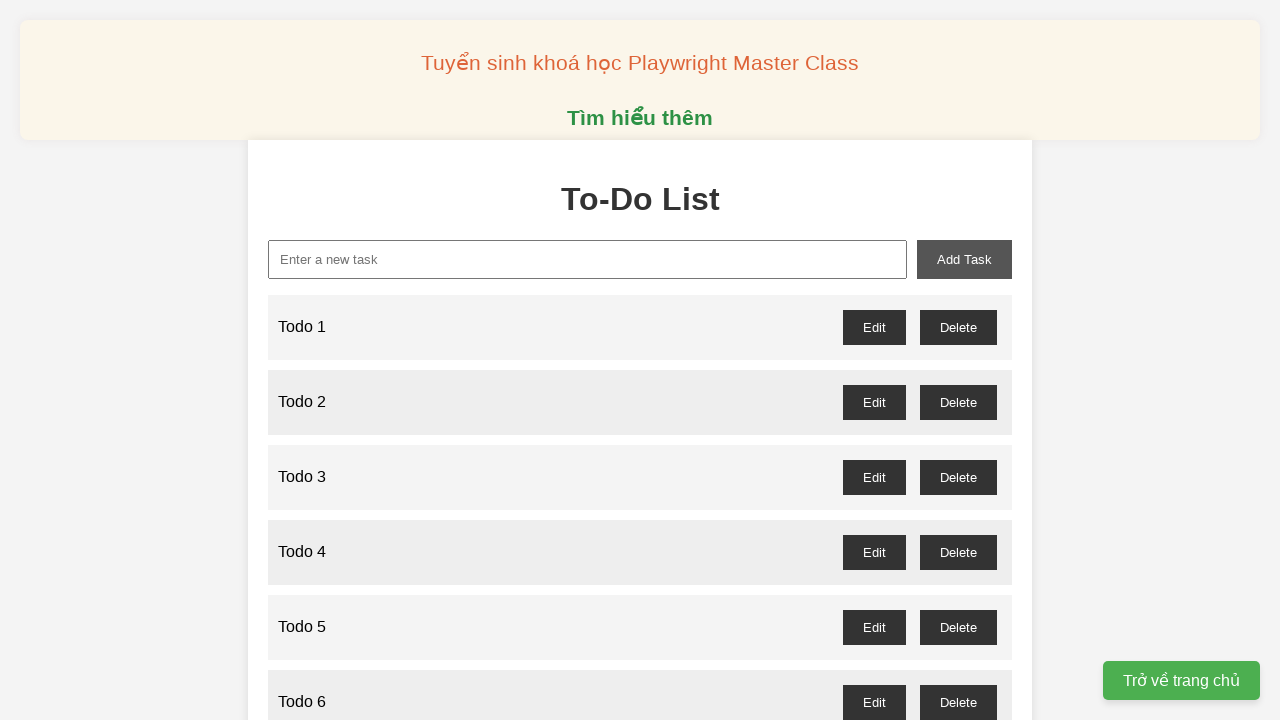

Filled input field with 'Todo 29' on //input[@id="new-task"]
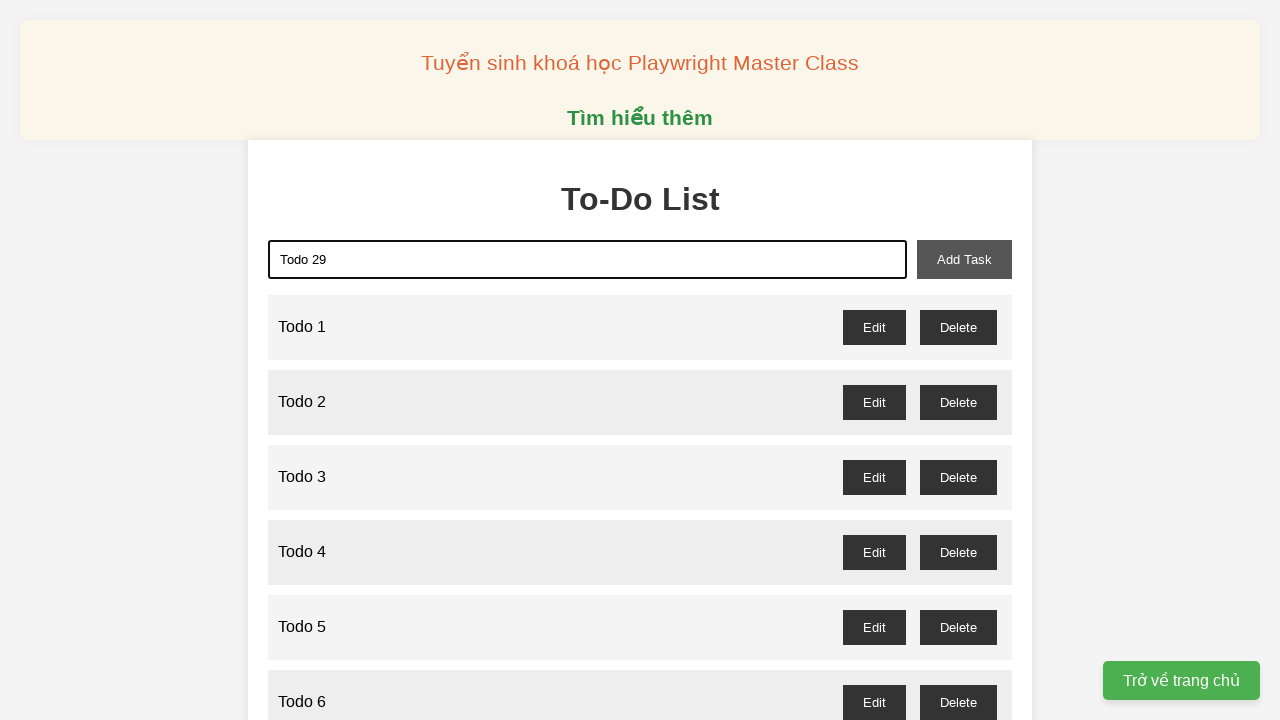

Clicked add button to create 'Todo 29' at (964, 259) on xpath=//button[@id="add-task"]
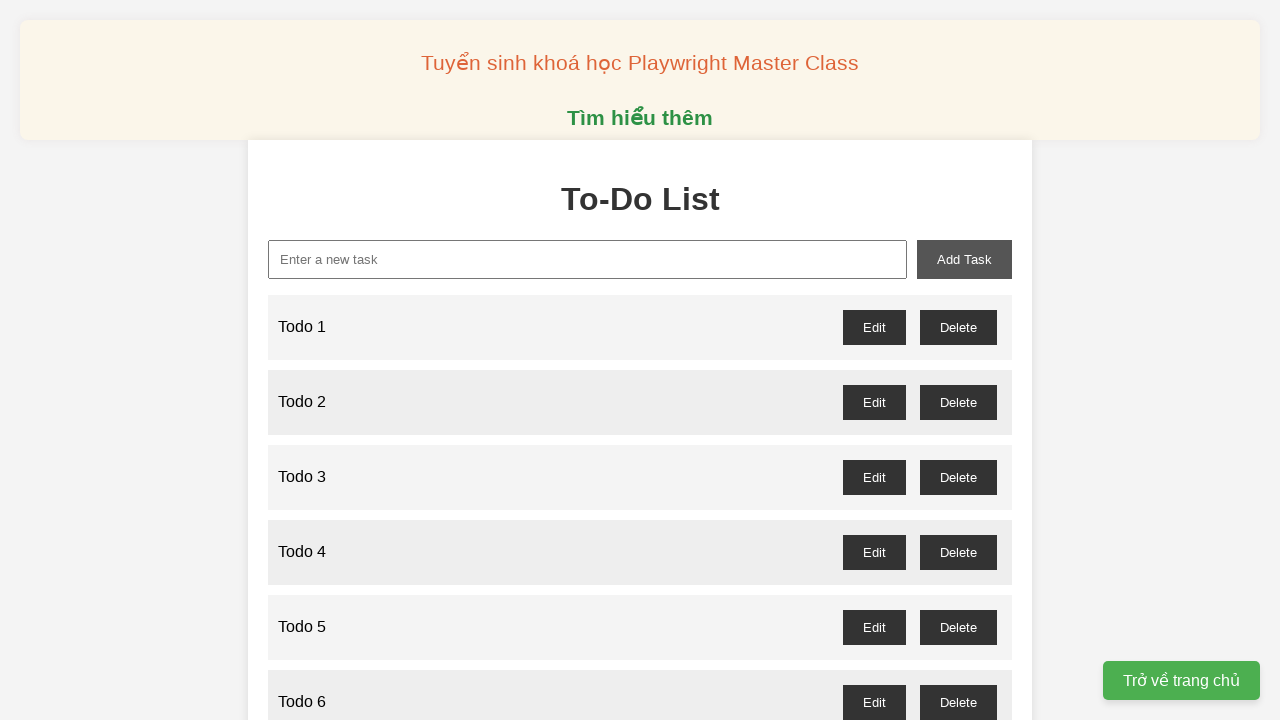

Filled input field with 'Todo 30' on //input[@id="new-task"]
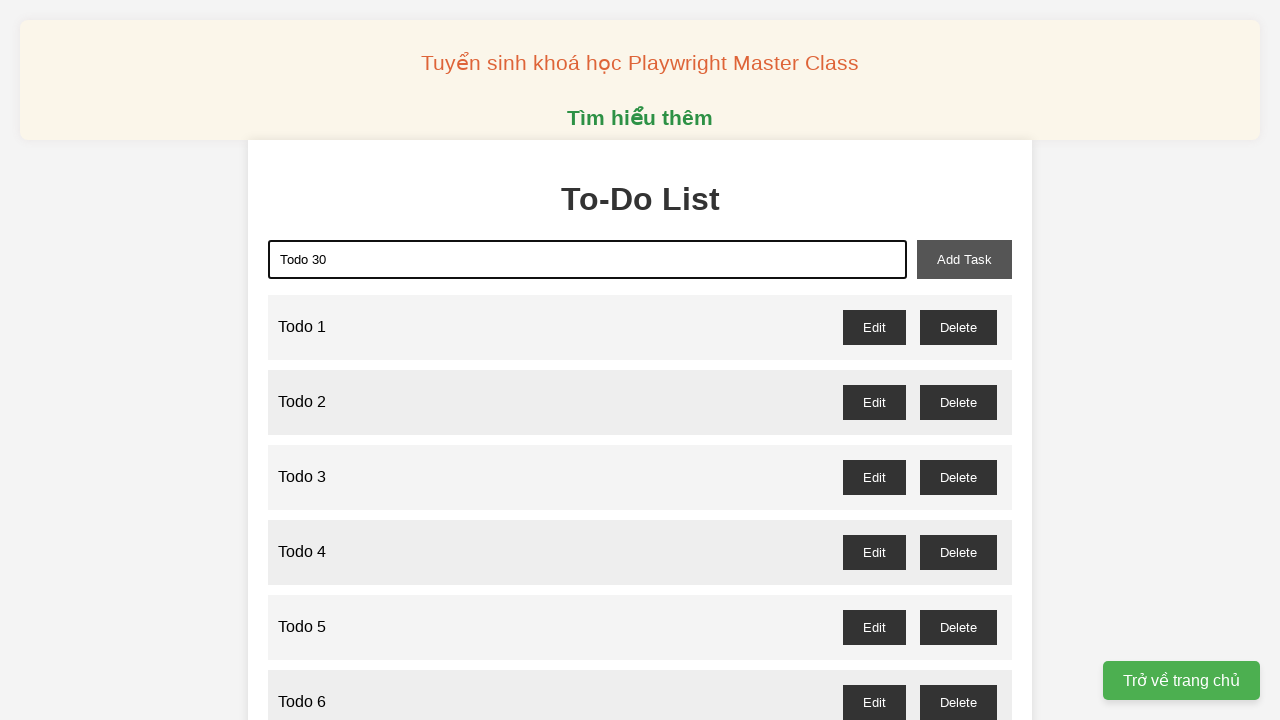

Clicked add button to create 'Todo 30' at (964, 259) on xpath=//button[@id="add-task"]
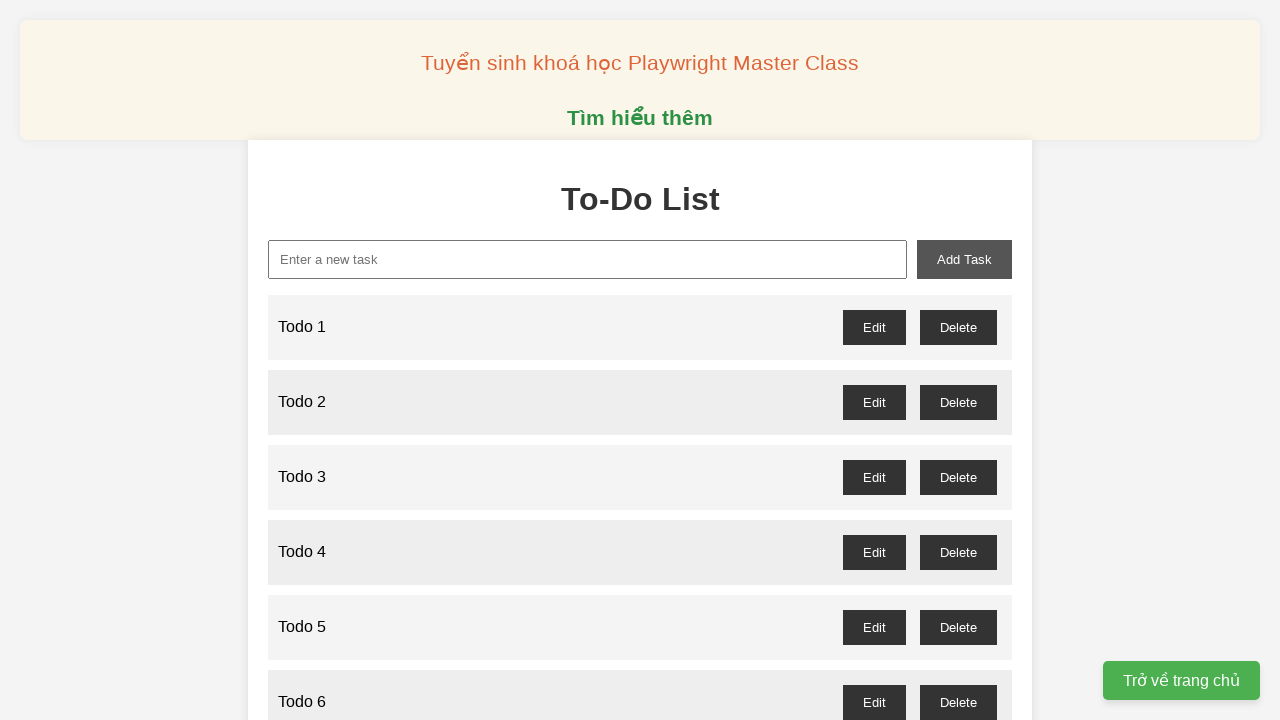

Filled input field with 'Todo 31' on //input[@id="new-task"]
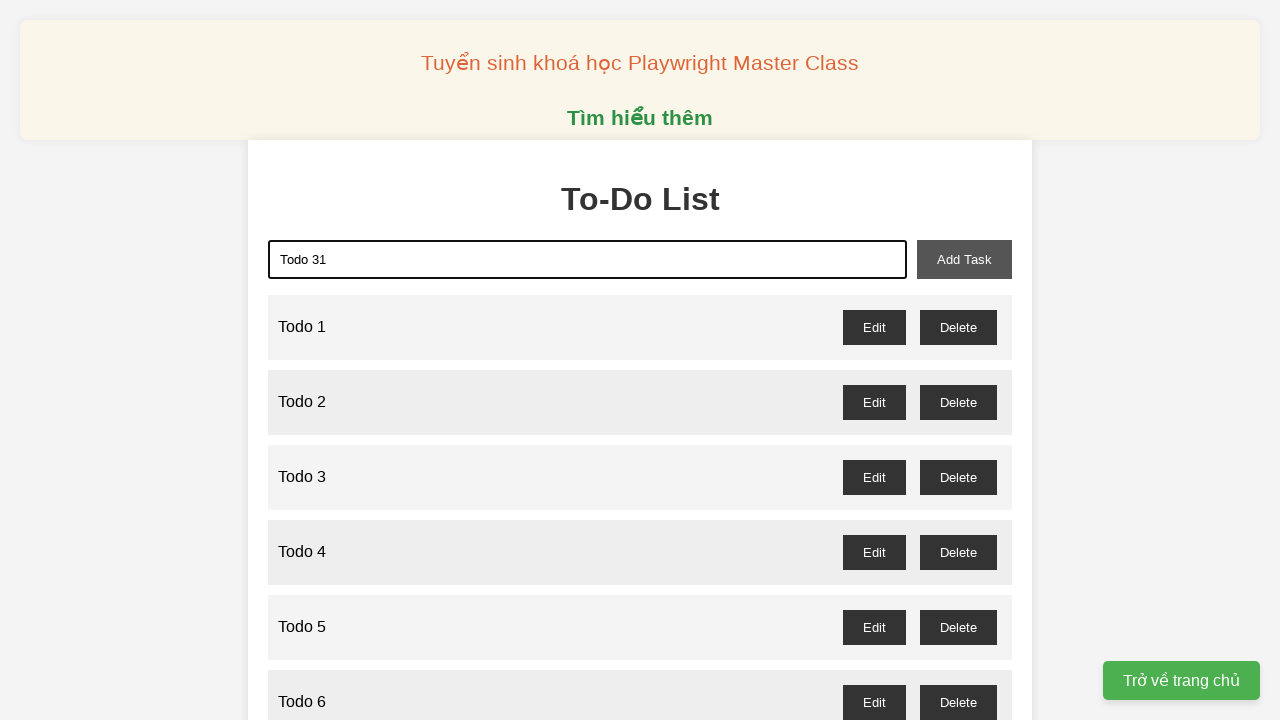

Clicked add button to create 'Todo 31' at (964, 259) on xpath=//button[@id="add-task"]
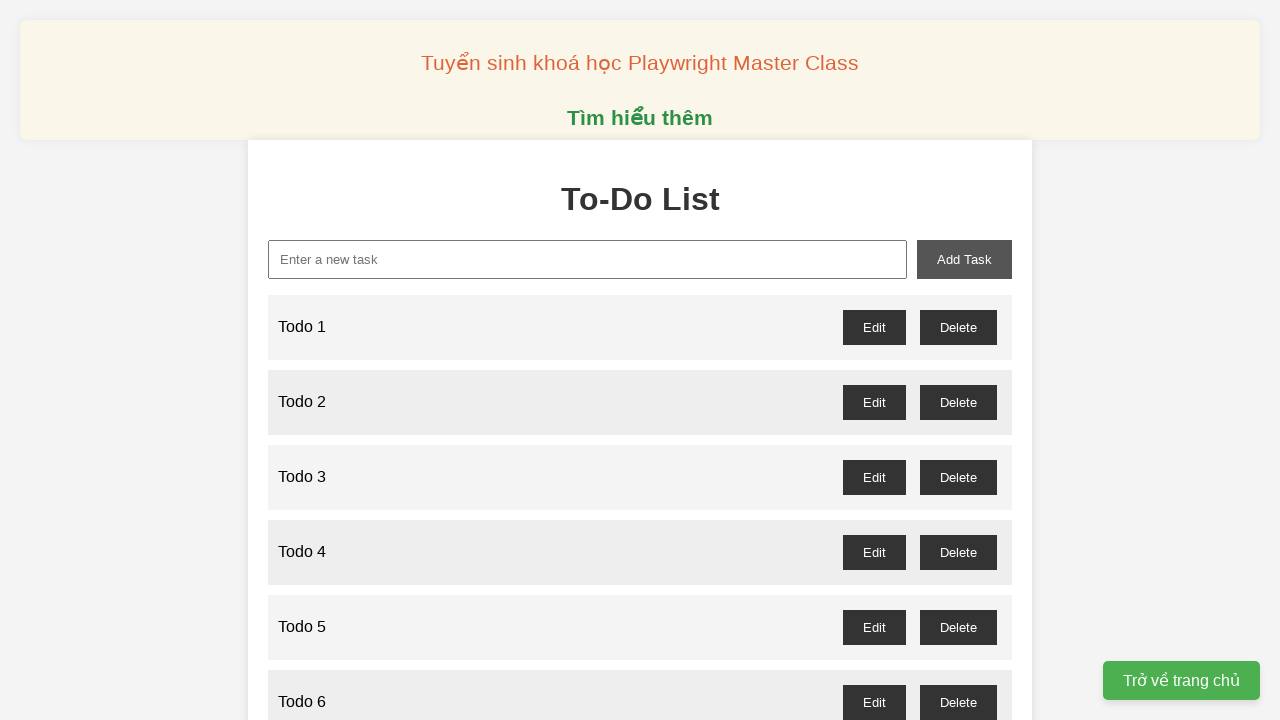

Filled input field with 'Todo 32' on //input[@id="new-task"]
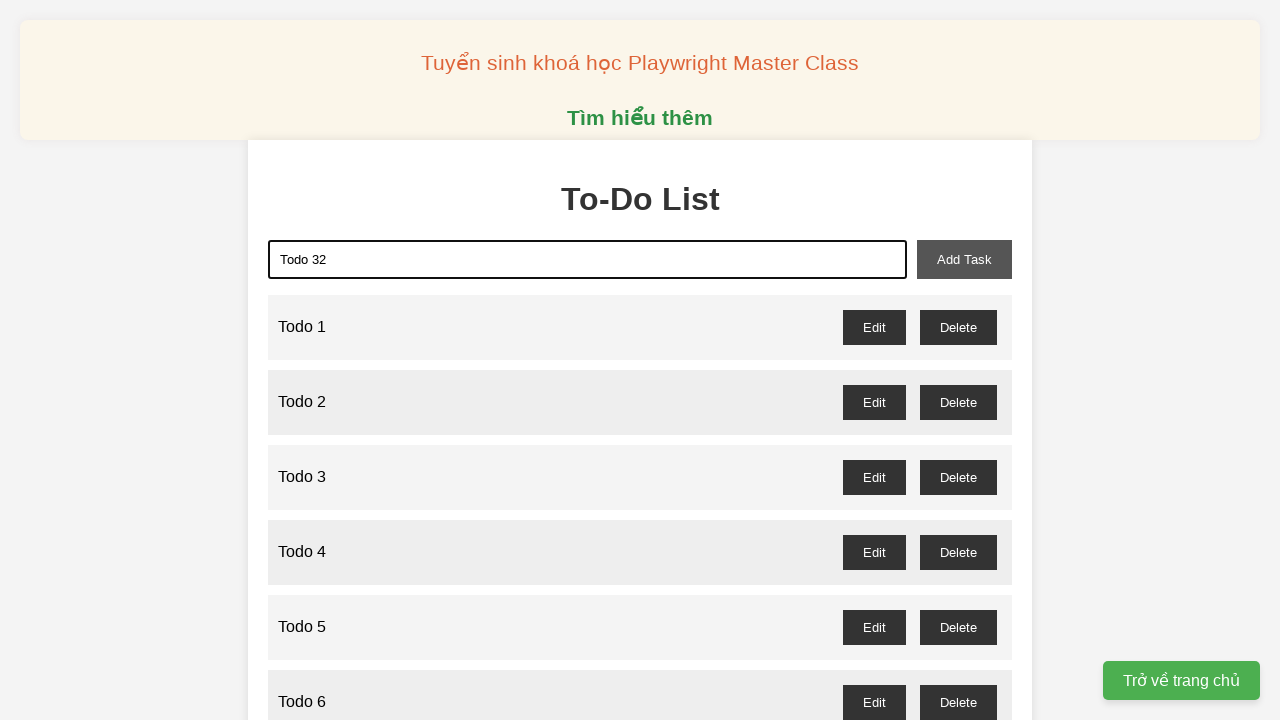

Clicked add button to create 'Todo 32' at (964, 259) on xpath=//button[@id="add-task"]
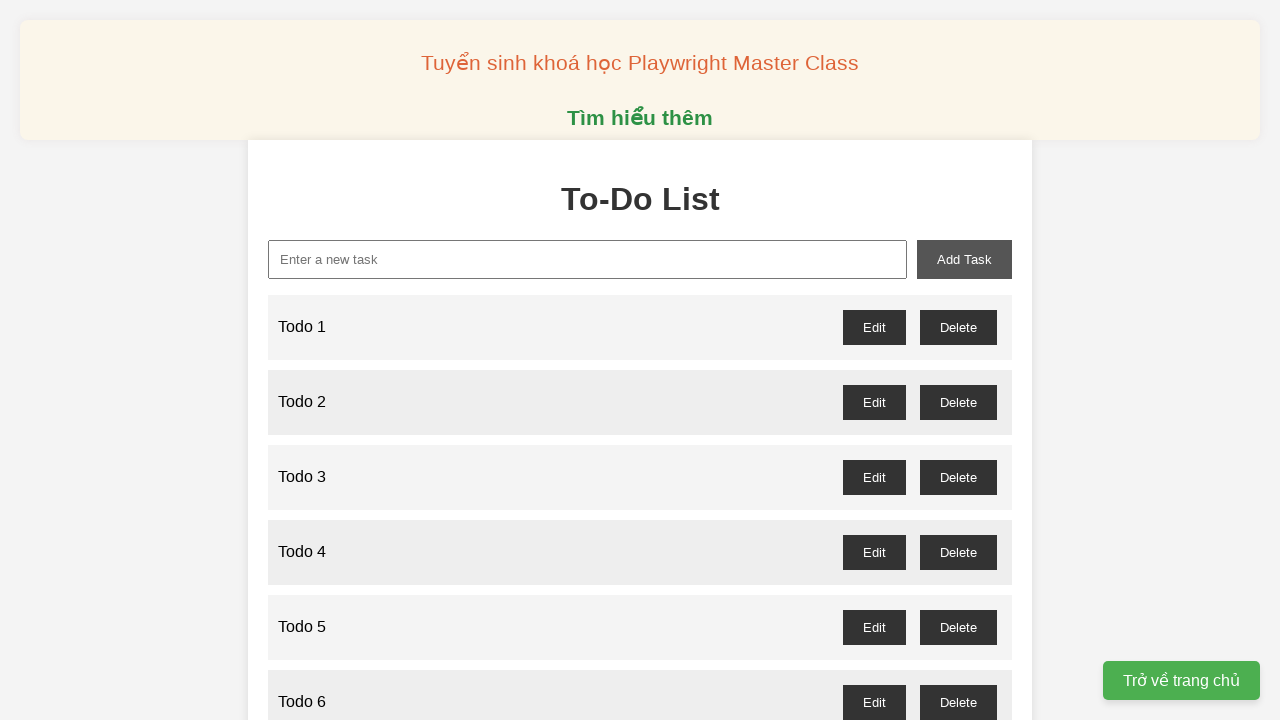

Filled input field with 'Todo 33' on //input[@id="new-task"]
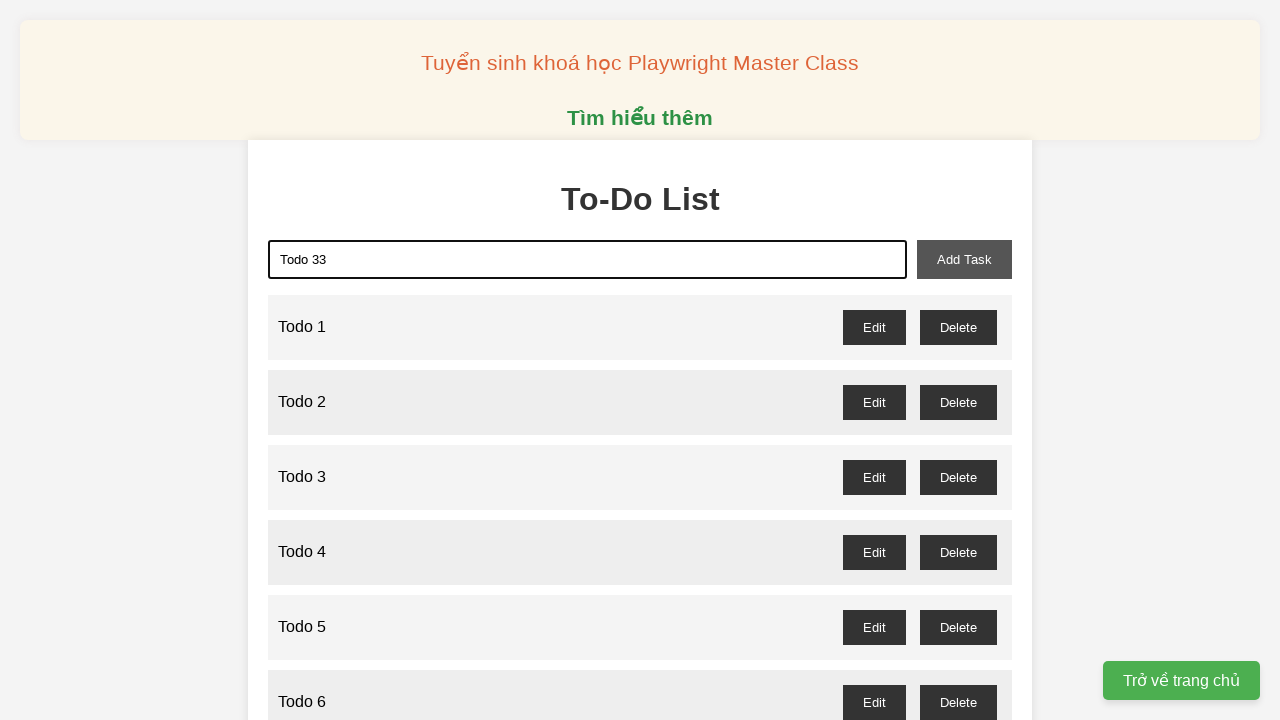

Clicked add button to create 'Todo 33' at (964, 259) on xpath=//button[@id="add-task"]
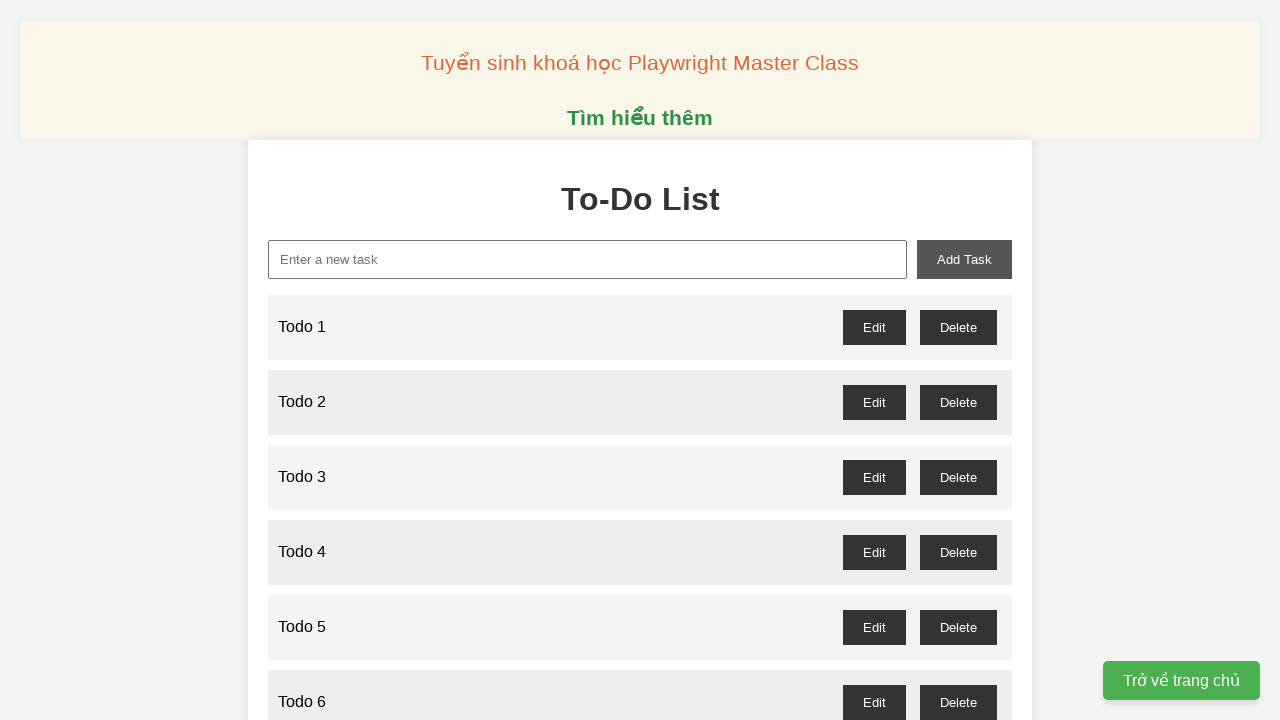

Filled input field with 'Todo 34' on //input[@id="new-task"]
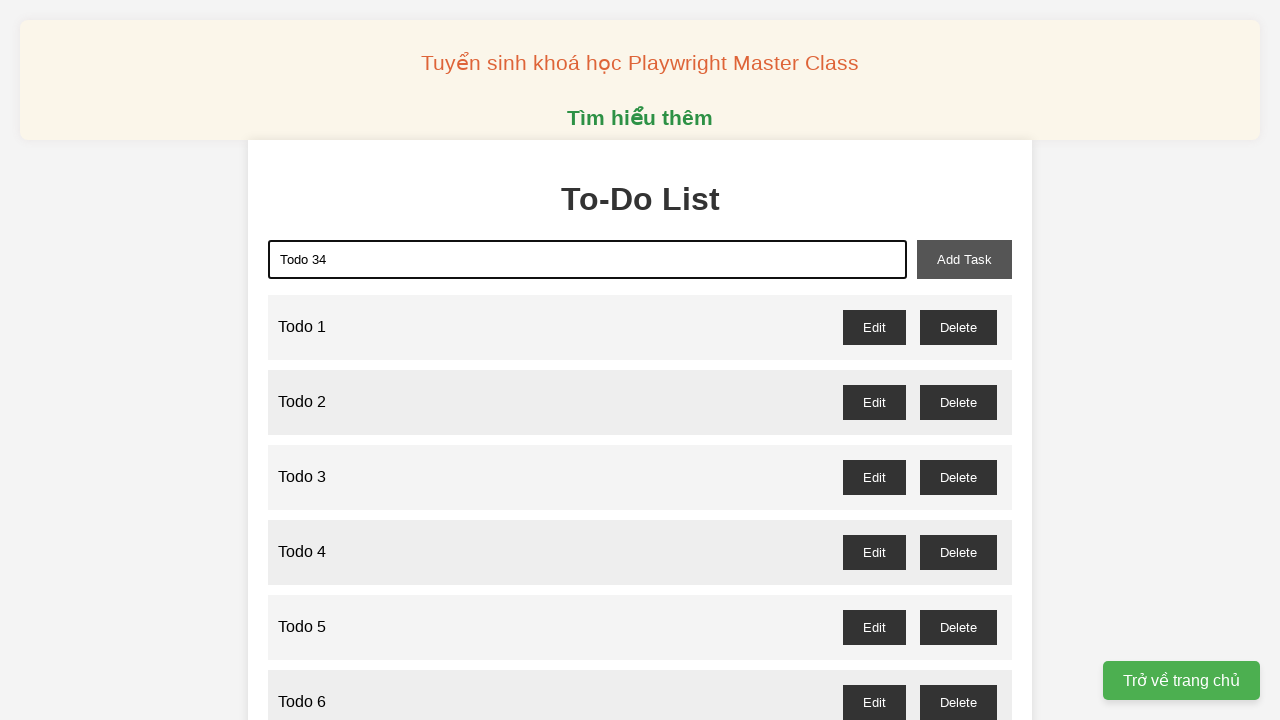

Clicked add button to create 'Todo 34' at (964, 259) on xpath=//button[@id="add-task"]
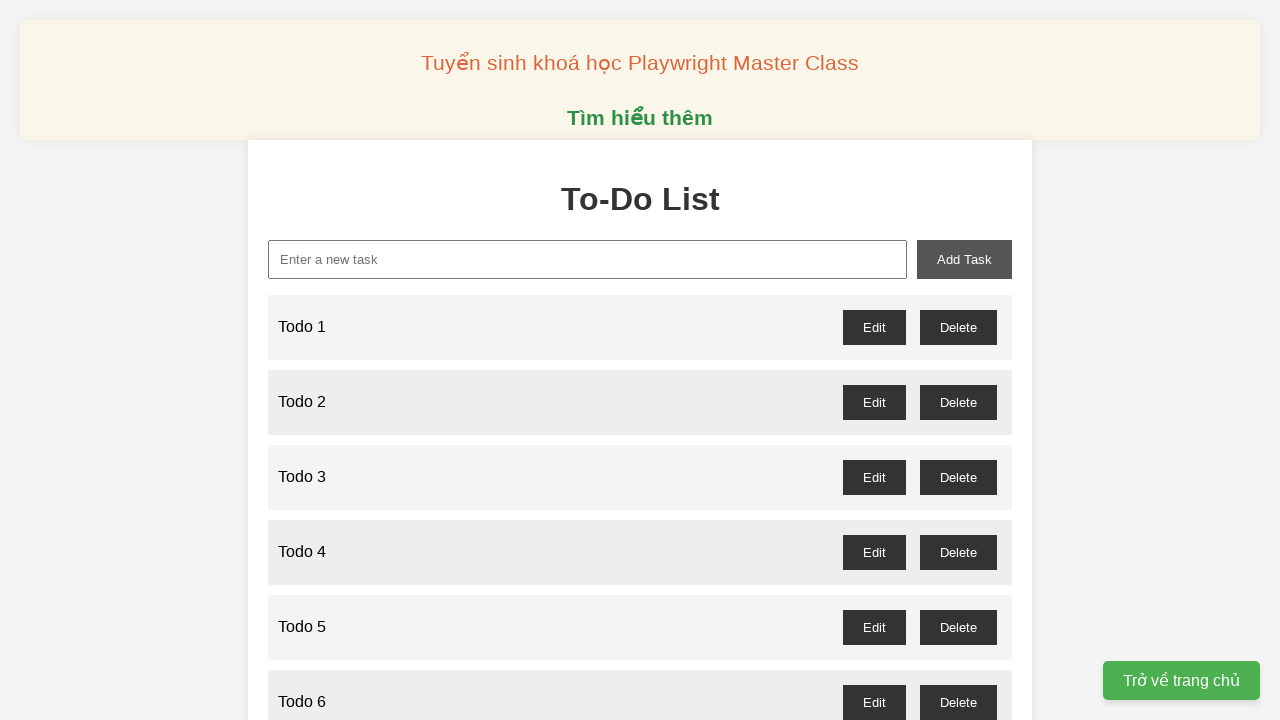

Filled input field with 'Todo 35' on //input[@id="new-task"]
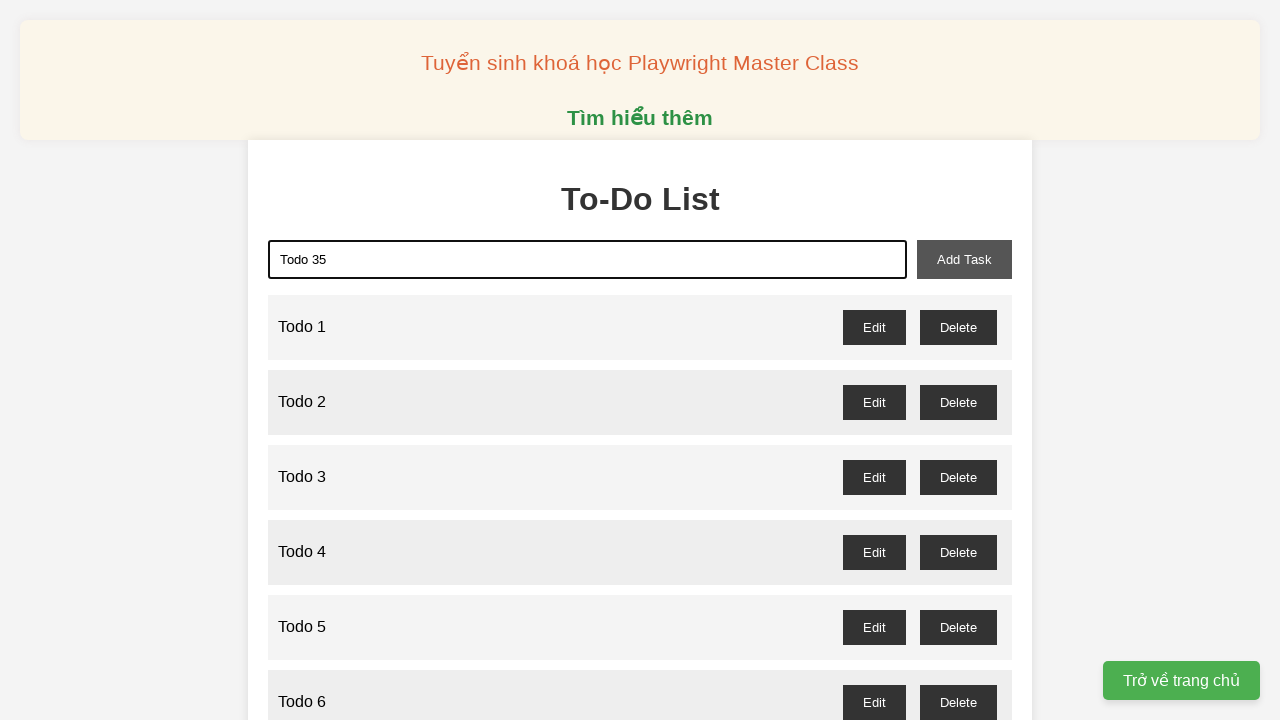

Clicked add button to create 'Todo 35' at (964, 259) on xpath=//button[@id="add-task"]
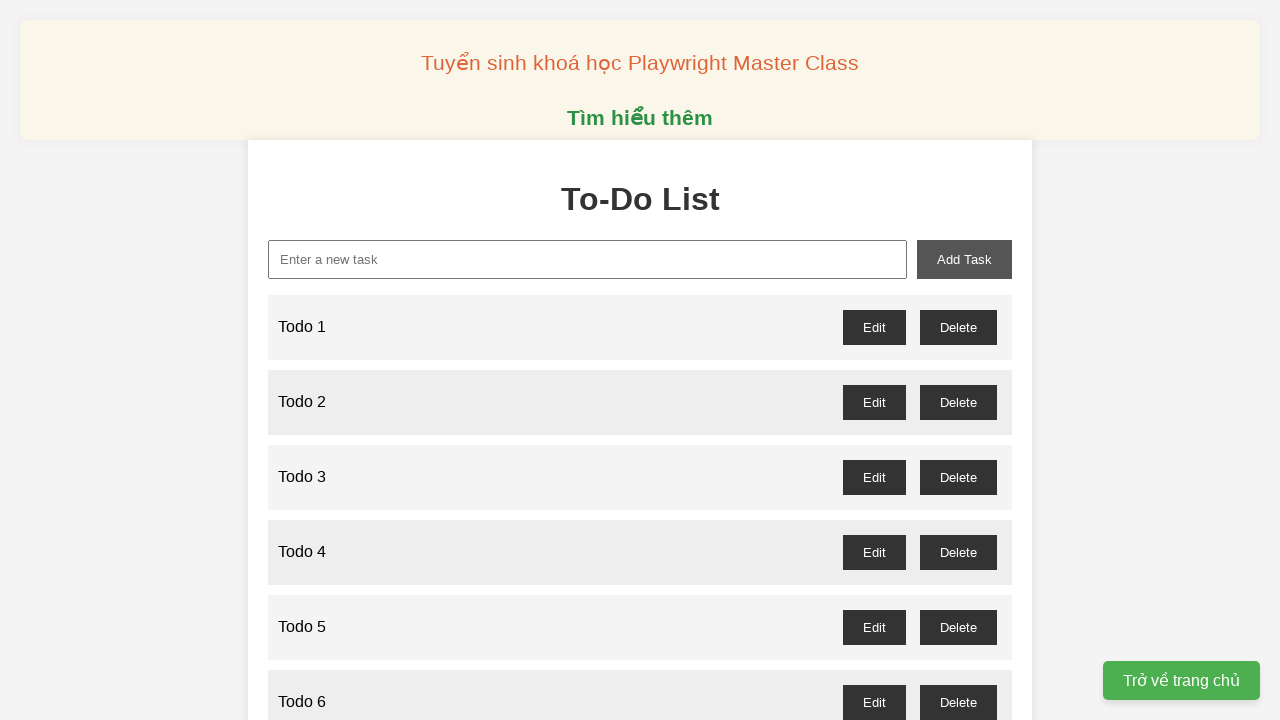

Filled input field with 'Todo 36' on //input[@id="new-task"]
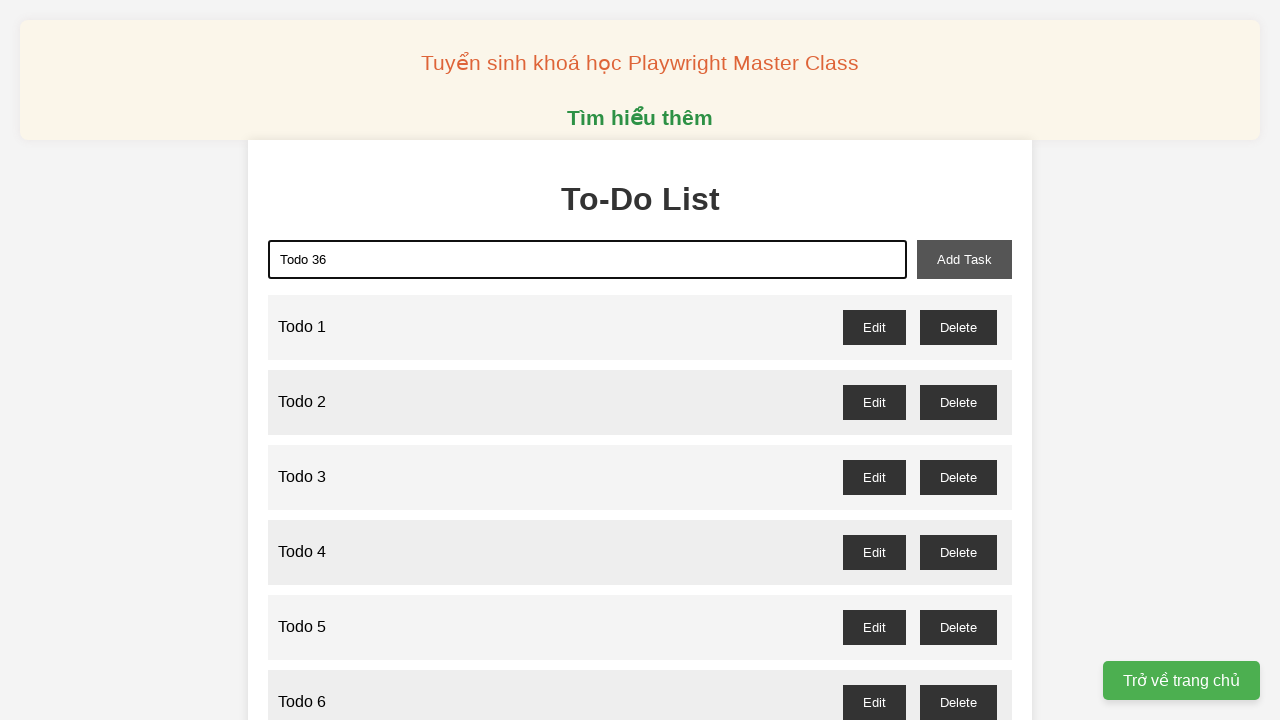

Clicked add button to create 'Todo 36' at (964, 259) on xpath=//button[@id="add-task"]
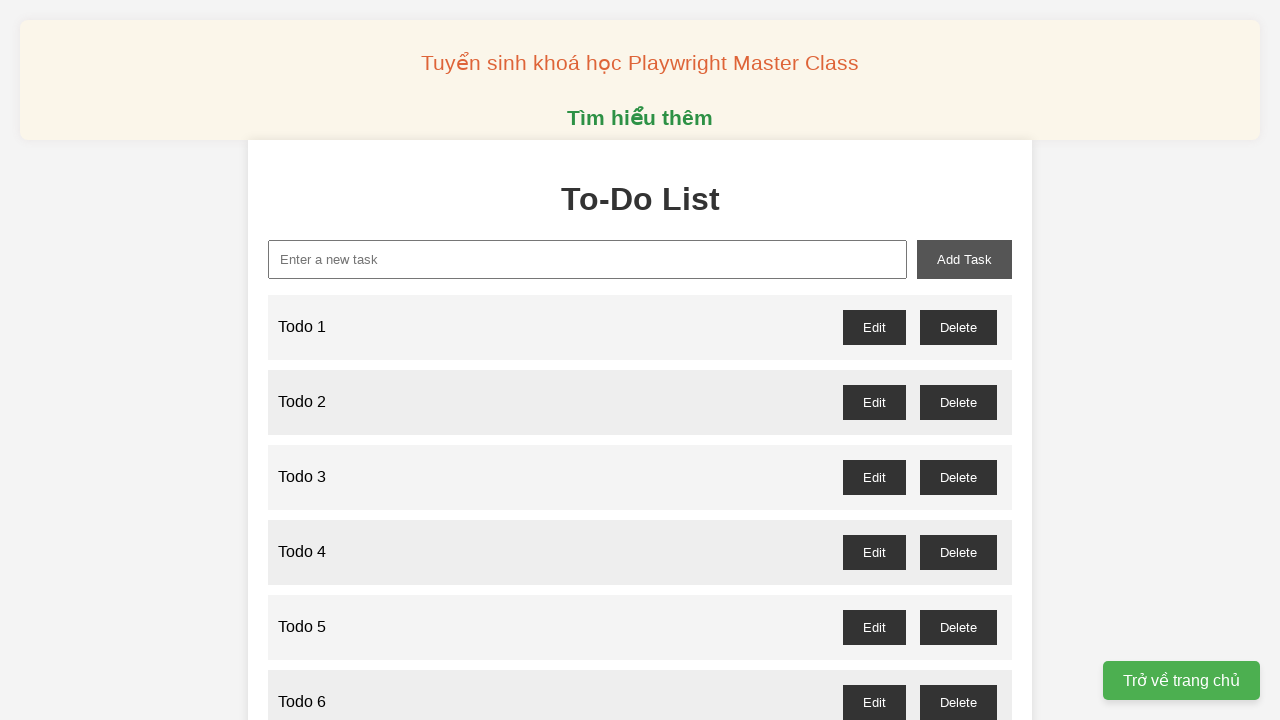

Filled input field with 'Todo 37' on //input[@id="new-task"]
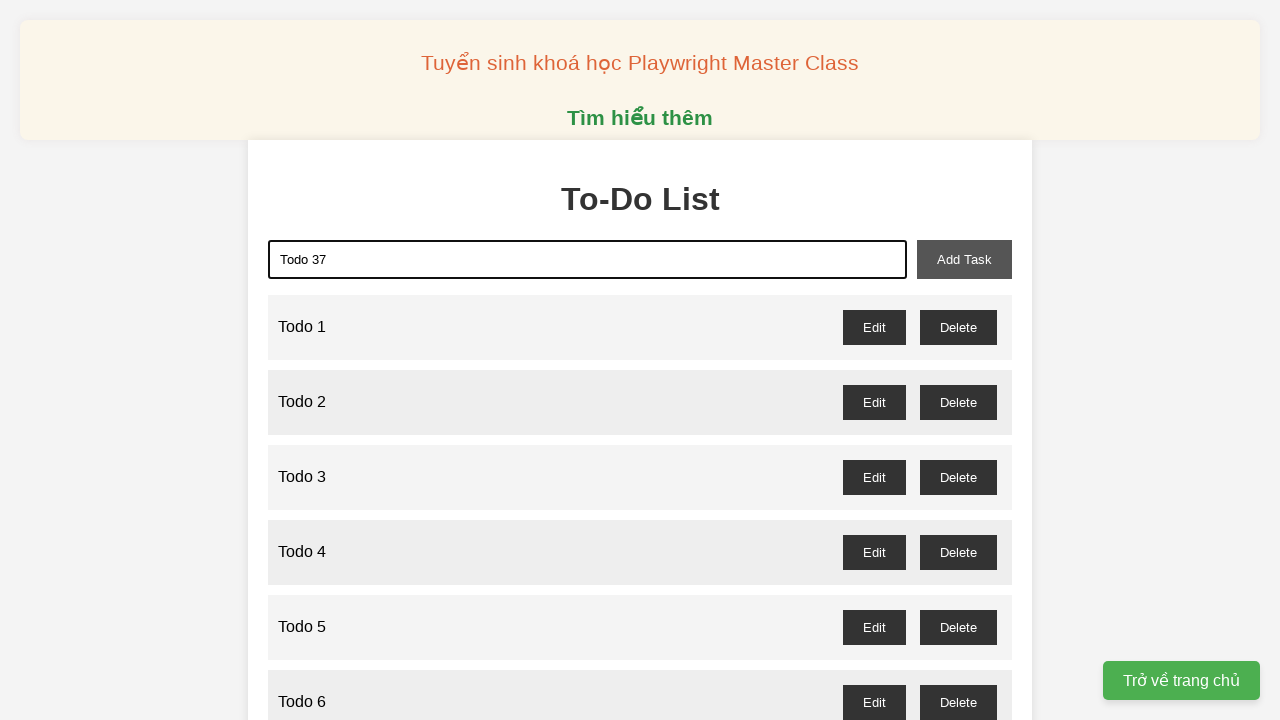

Clicked add button to create 'Todo 37' at (964, 259) on xpath=//button[@id="add-task"]
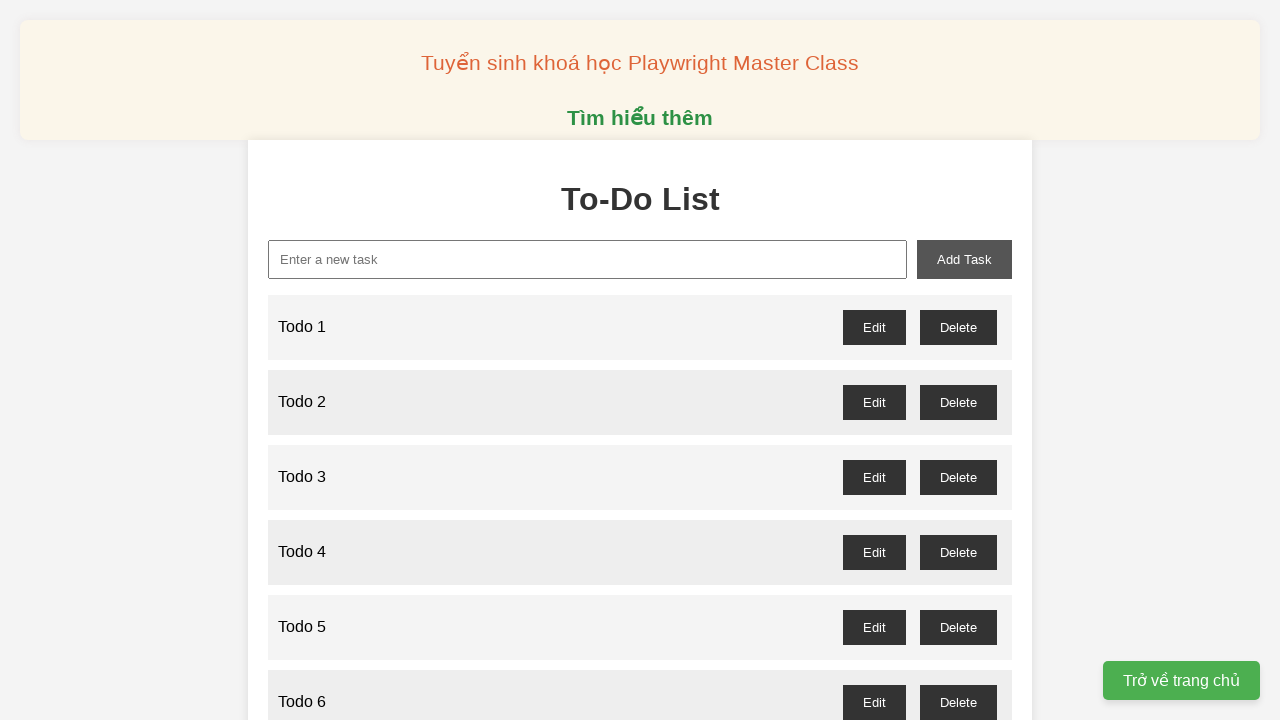

Filled input field with 'Todo 38' on //input[@id="new-task"]
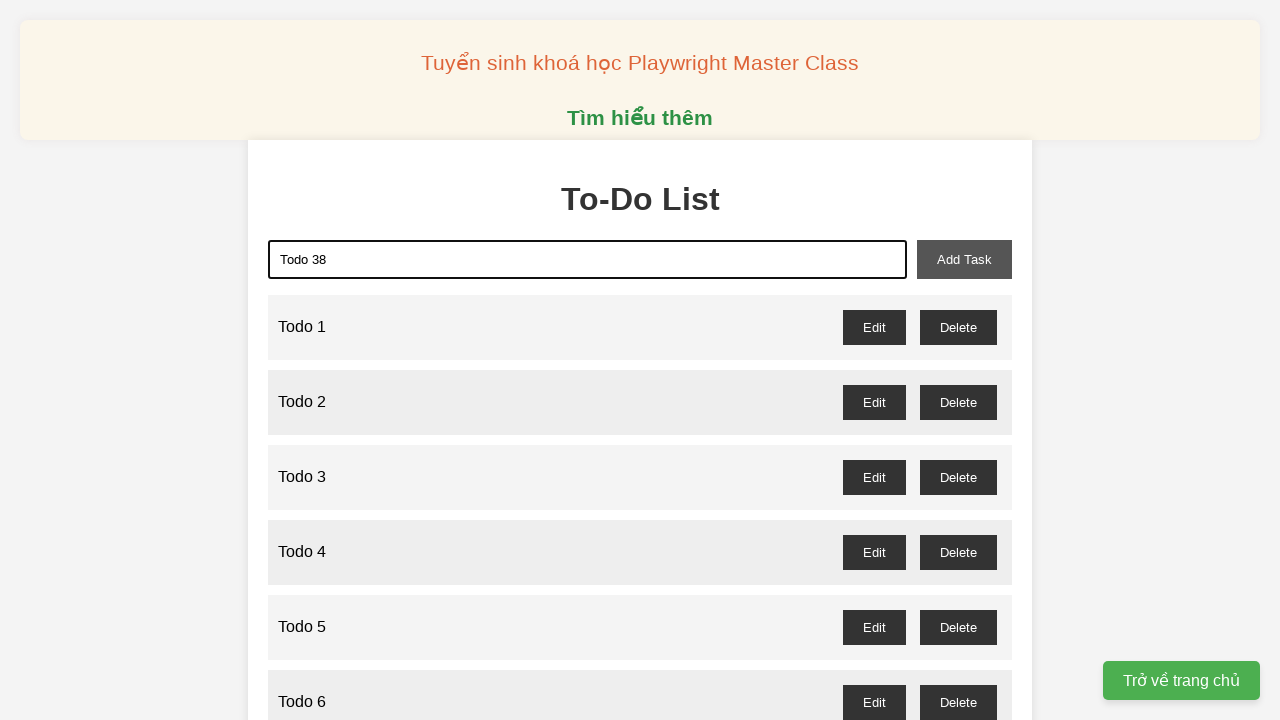

Clicked add button to create 'Todo 38' at (964, 259) on xpath=//button[@id="add-task"]
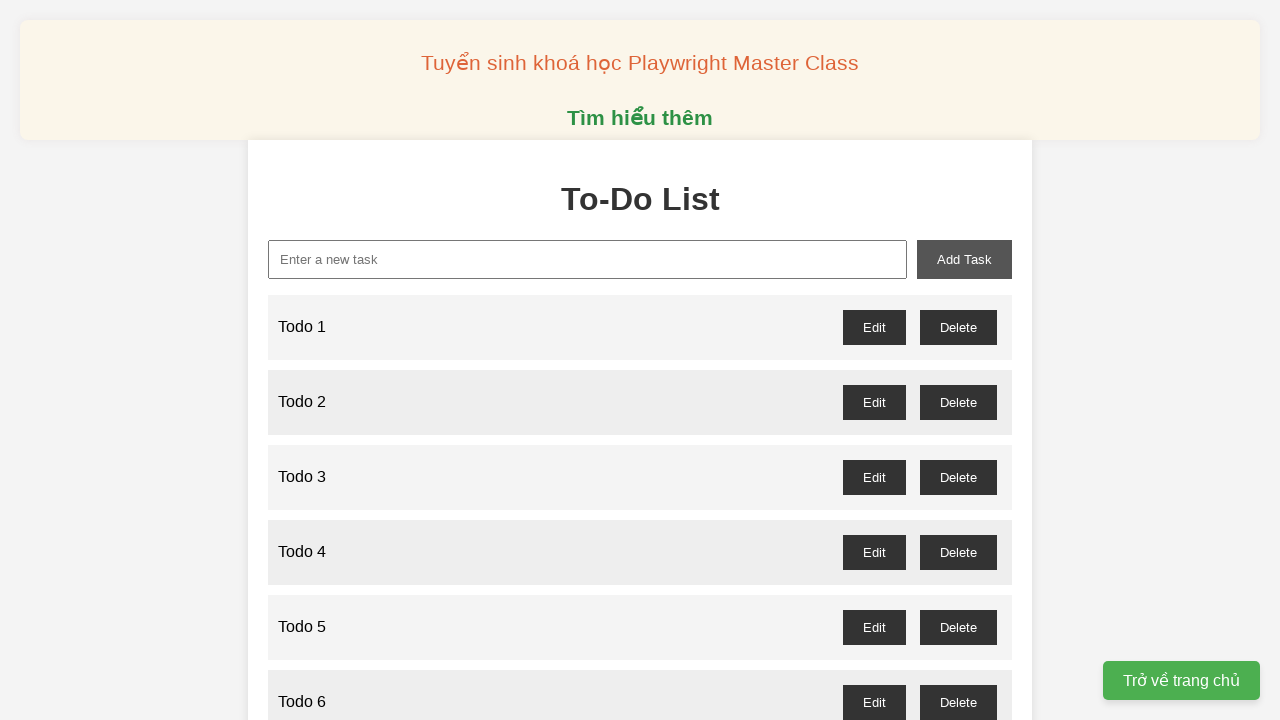

Filled input field with 'Todo 39' on //input[@id="new-task"]
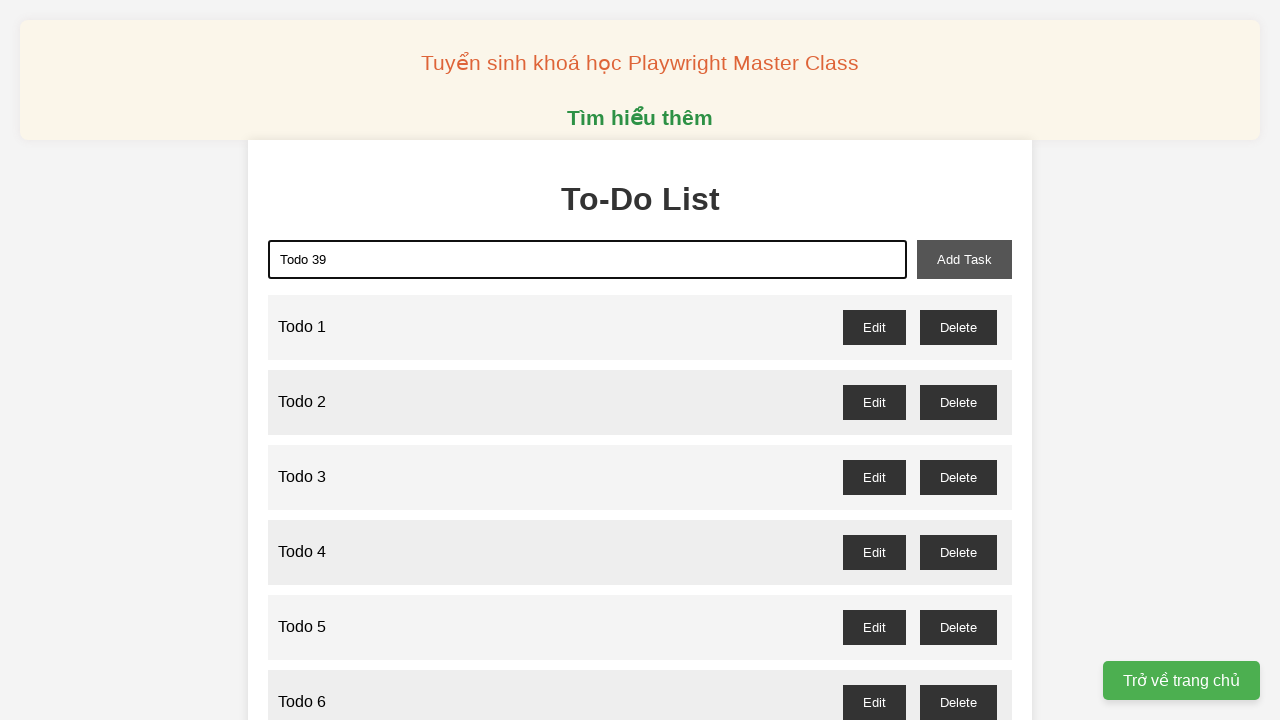

Clicked add button to create 'Todo 39' at (964, 259) on xpath=//button[@id="add-task"]
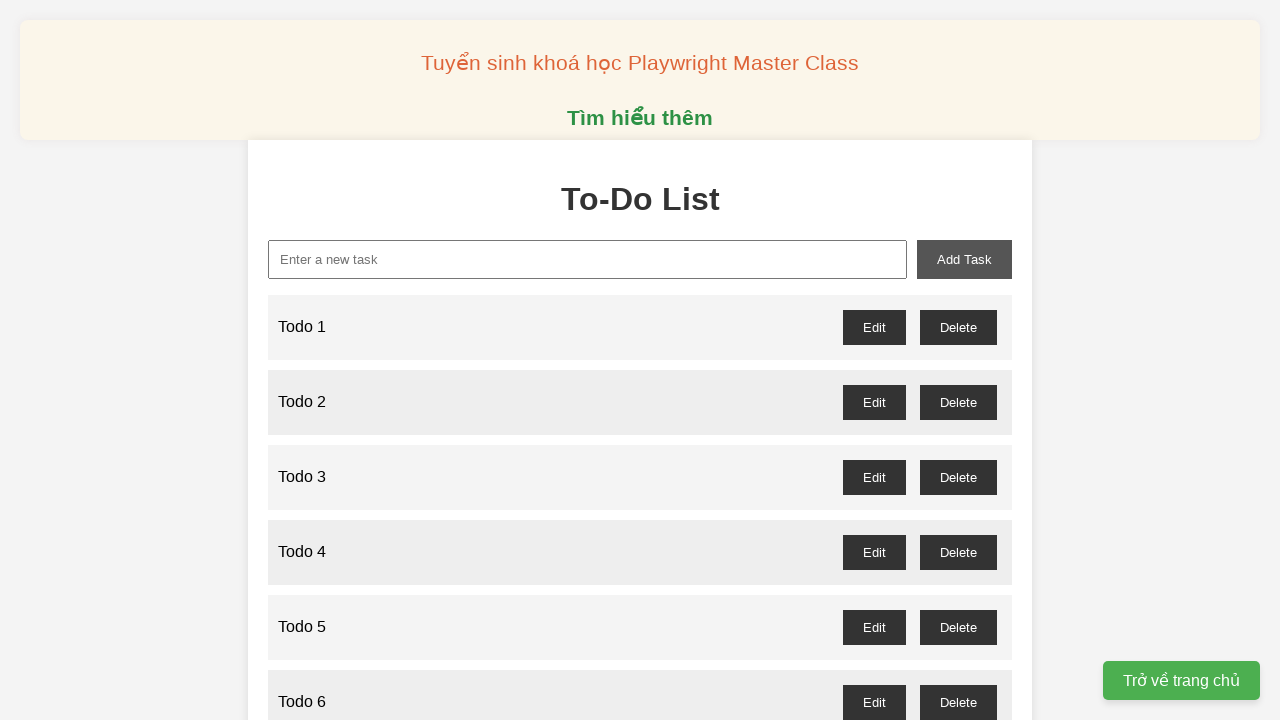

Filled input field with 'Todo 40' on //input[@id="new-task"]
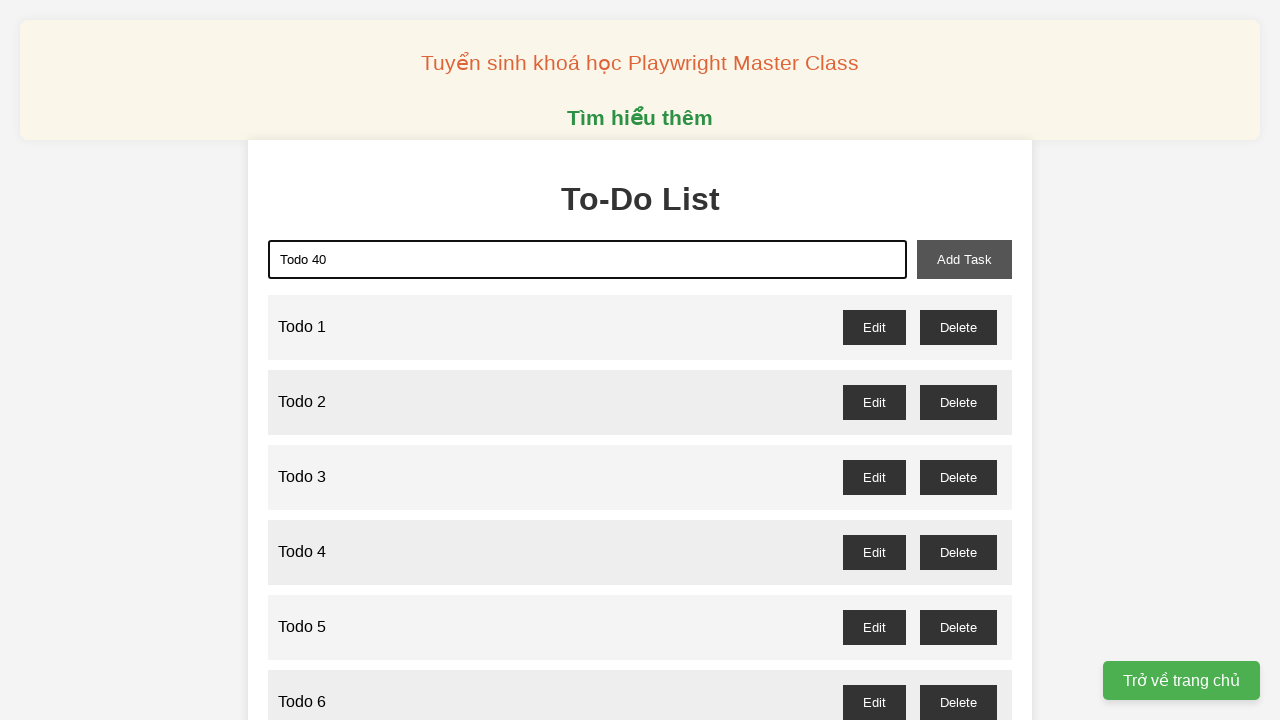

Clicked add button to create 'Todo 40' at (964, 259) on xpath=//button[@id="add-task"]
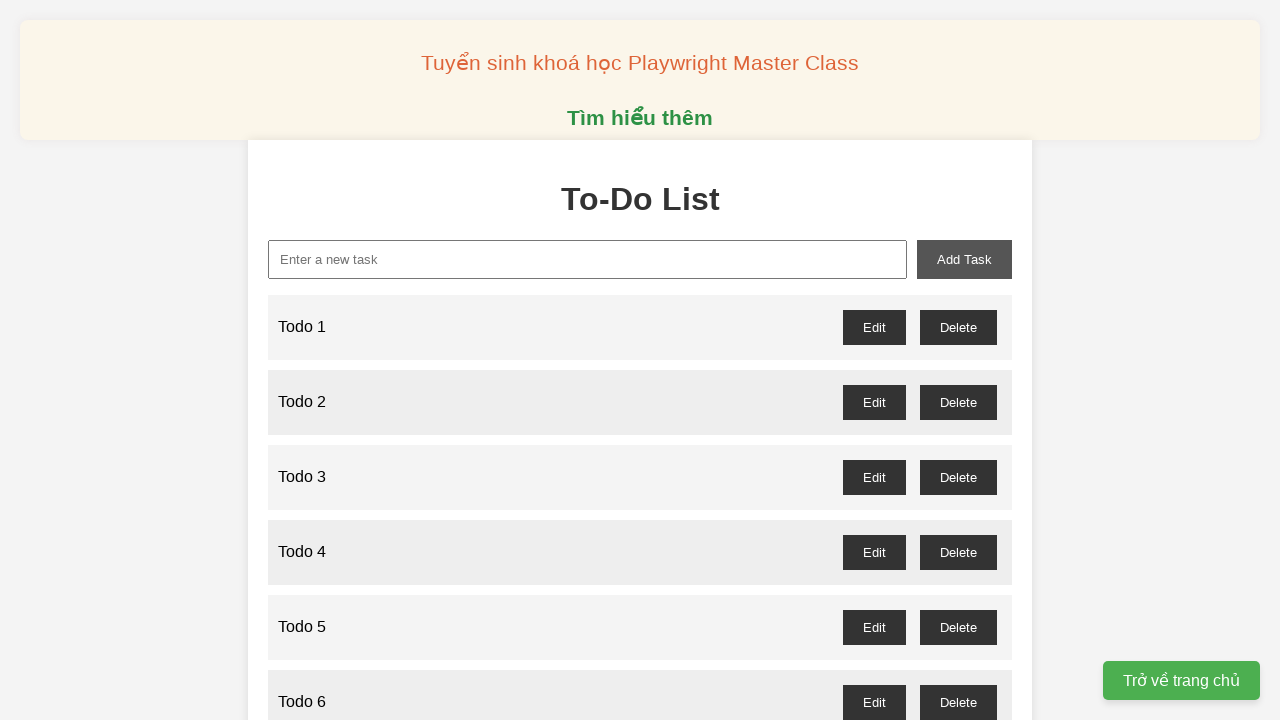

Filled input field with 'Todo 41' on //input[@id="new-task"]
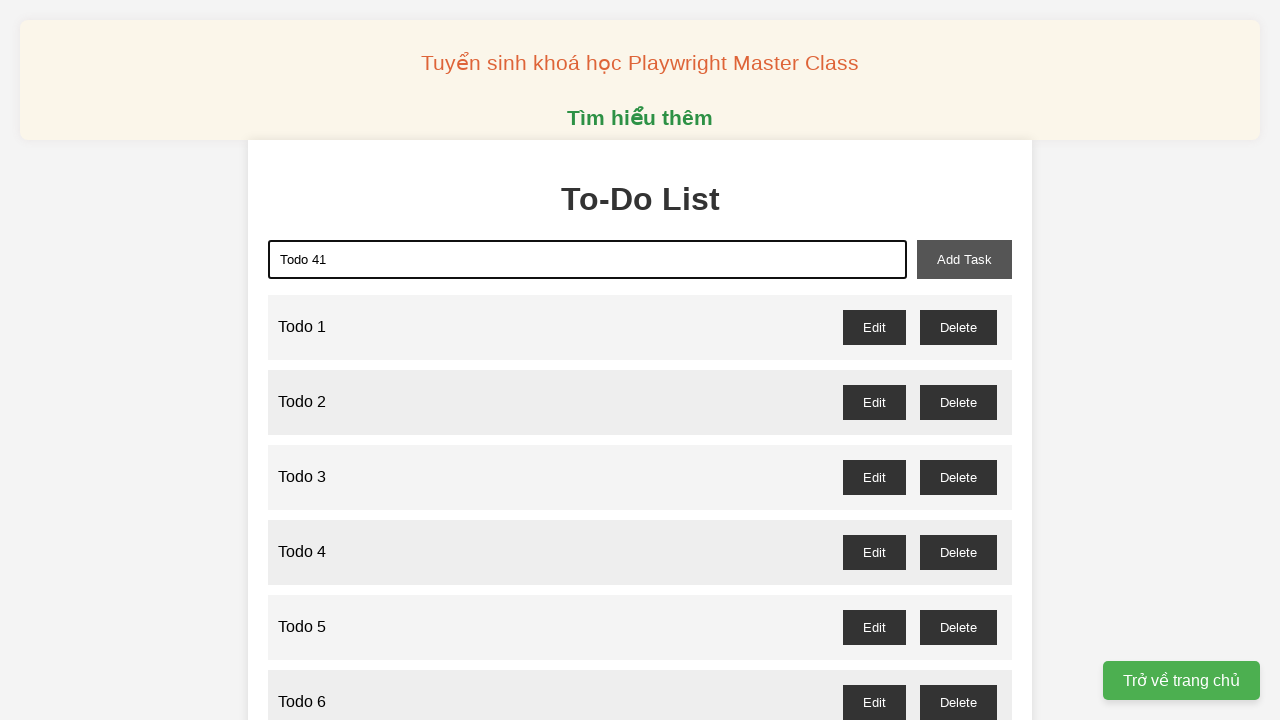

Clicked add button to create 'Todo 41' at (964, 259) on xpath=//button[@id="add-task"]
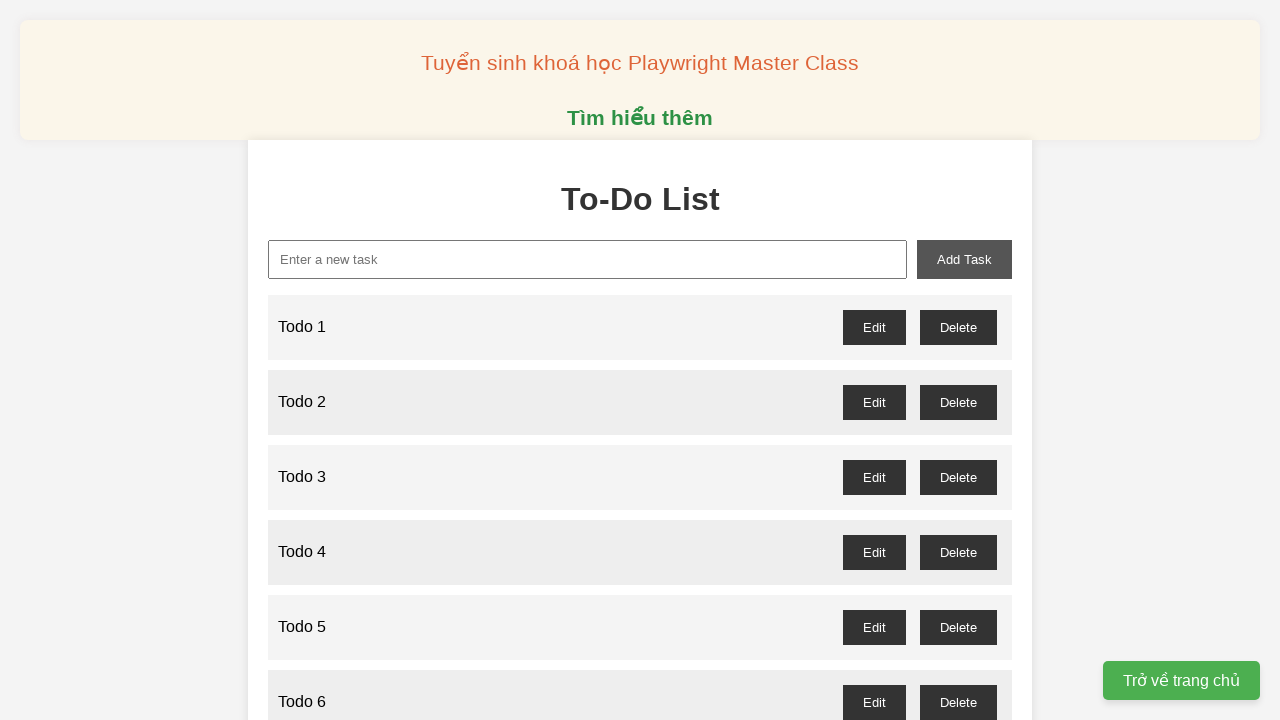

Filled input field with 'Todo 42' on //input[@id="new-task"]
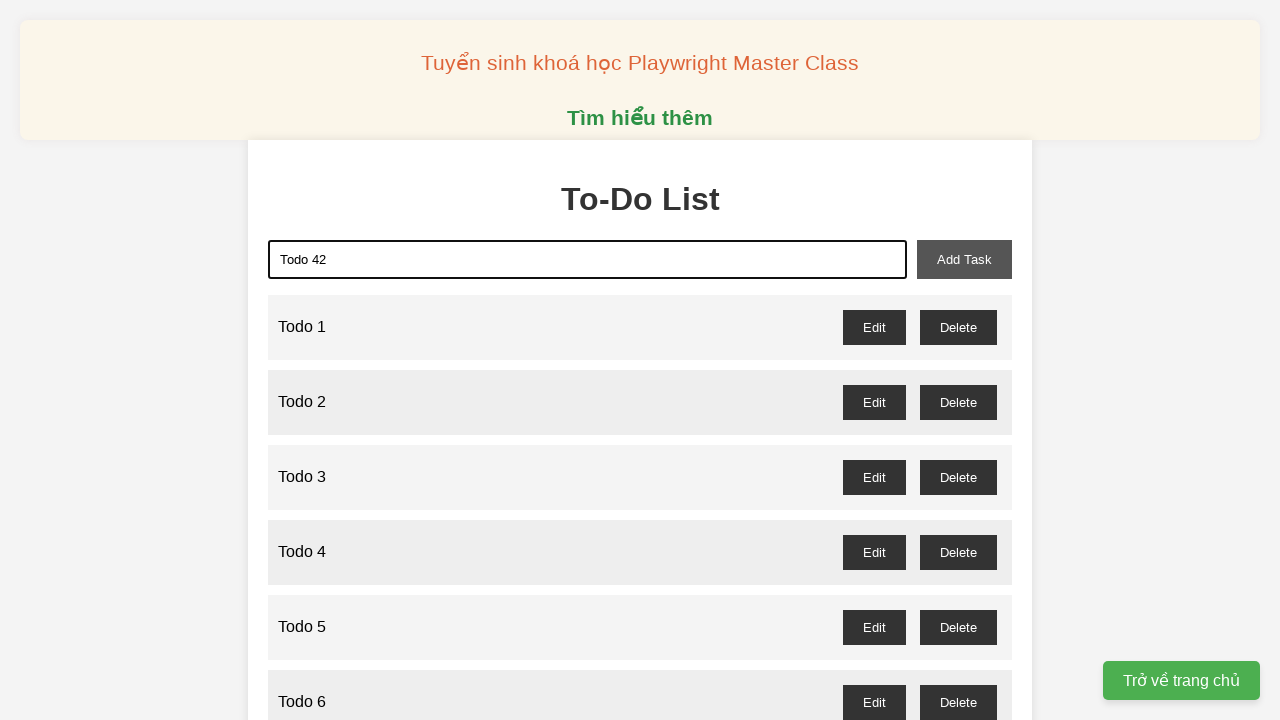

Clicked add button to create 'Todo 42' at (964, 259) on xpath=//button[@id="add-task"]
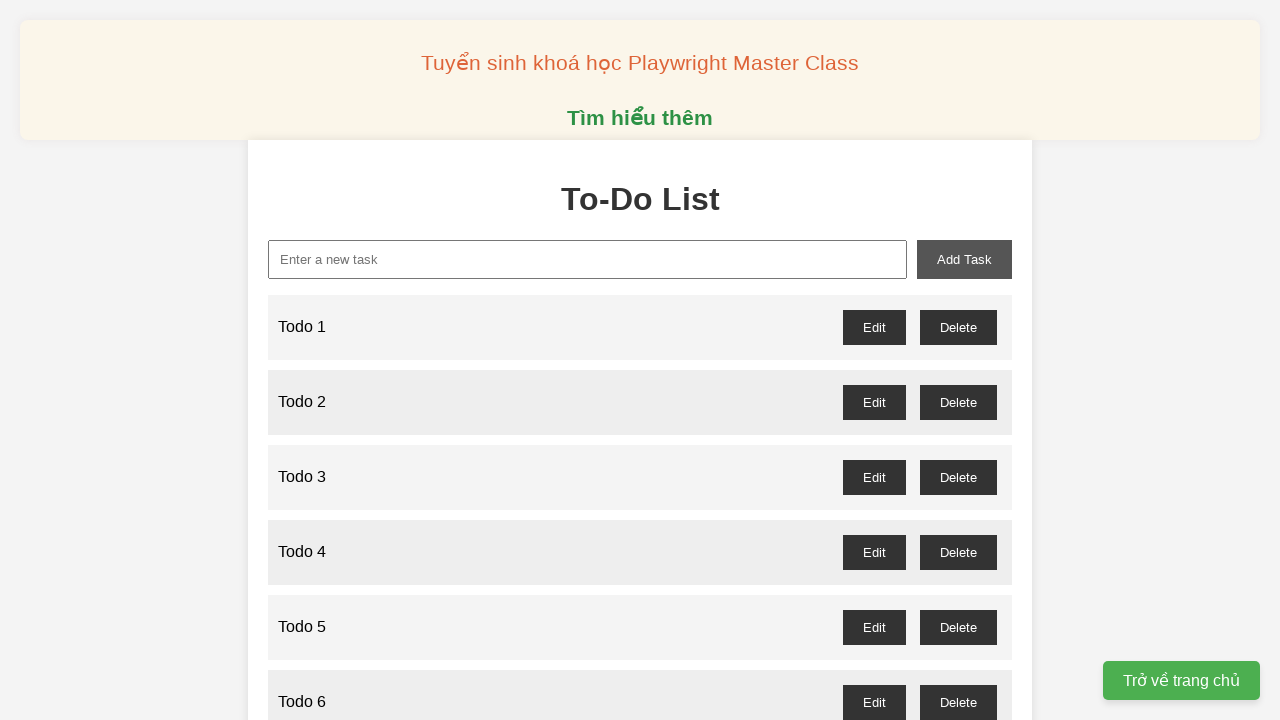

Filled input field with 'Todo 43' on //input[@id="new-task"]
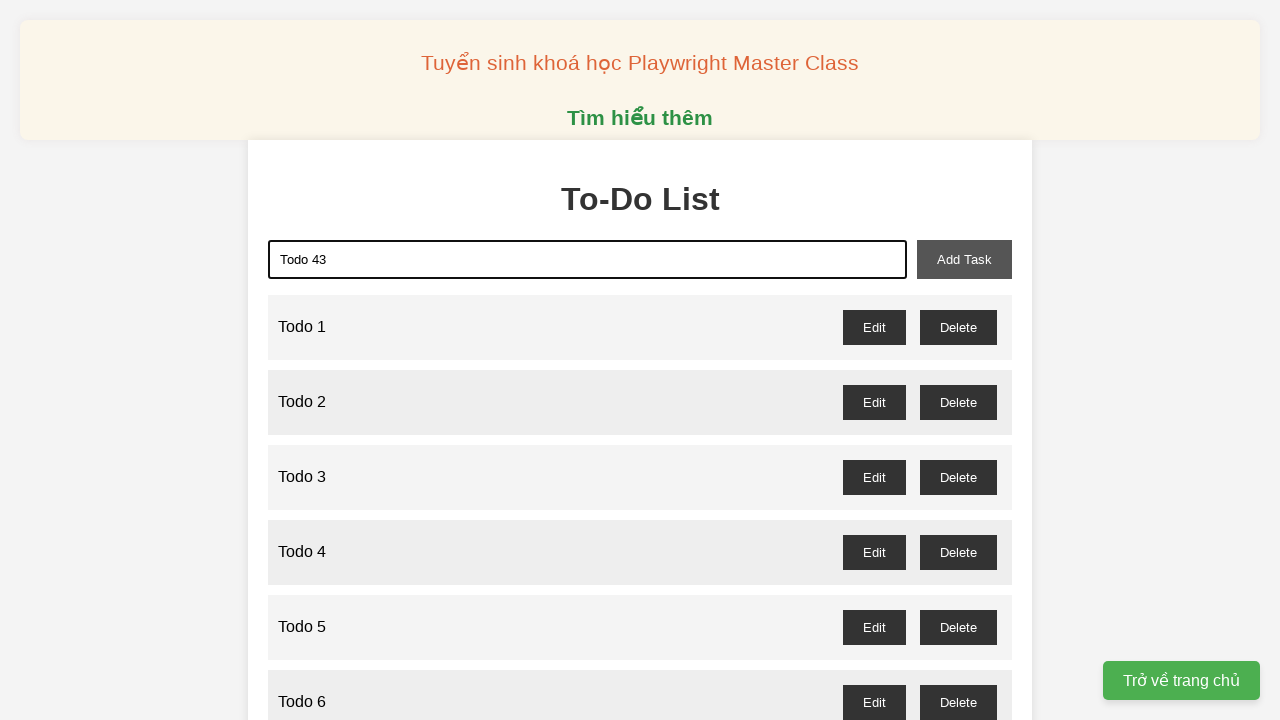

Clicked add button to create 'Todo 43' at (964, 259) on xpath=//button[@id="add-task"]
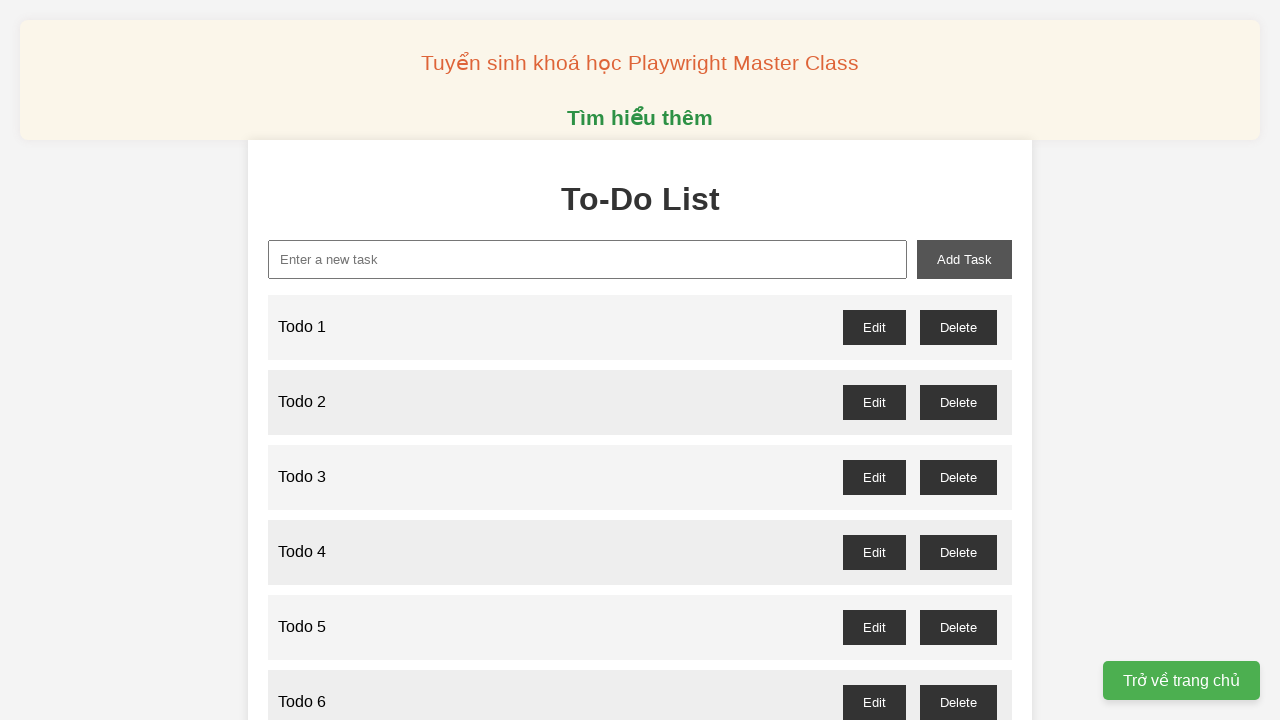

Filled input field with 'Todo 44' on //input[@id="new-task"]
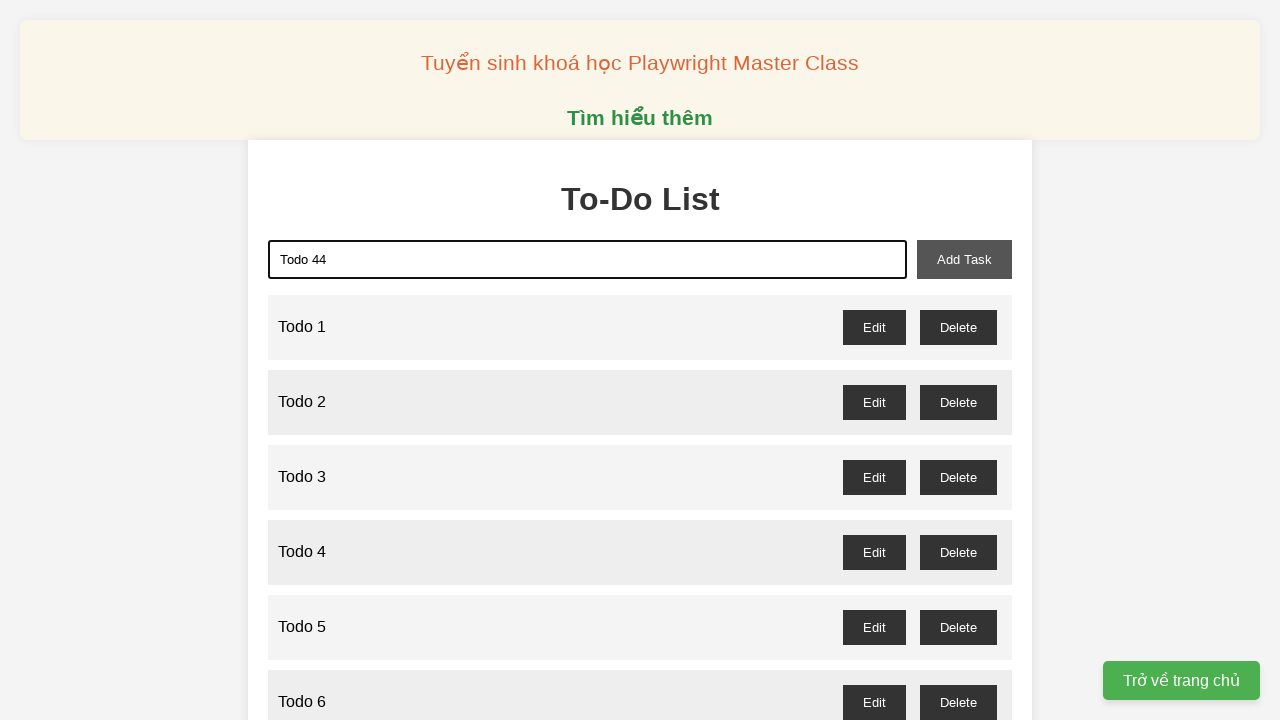

Clicked add button to create 'Todo 44' at (964, 259) on xpath=//button[@id="add-task"]
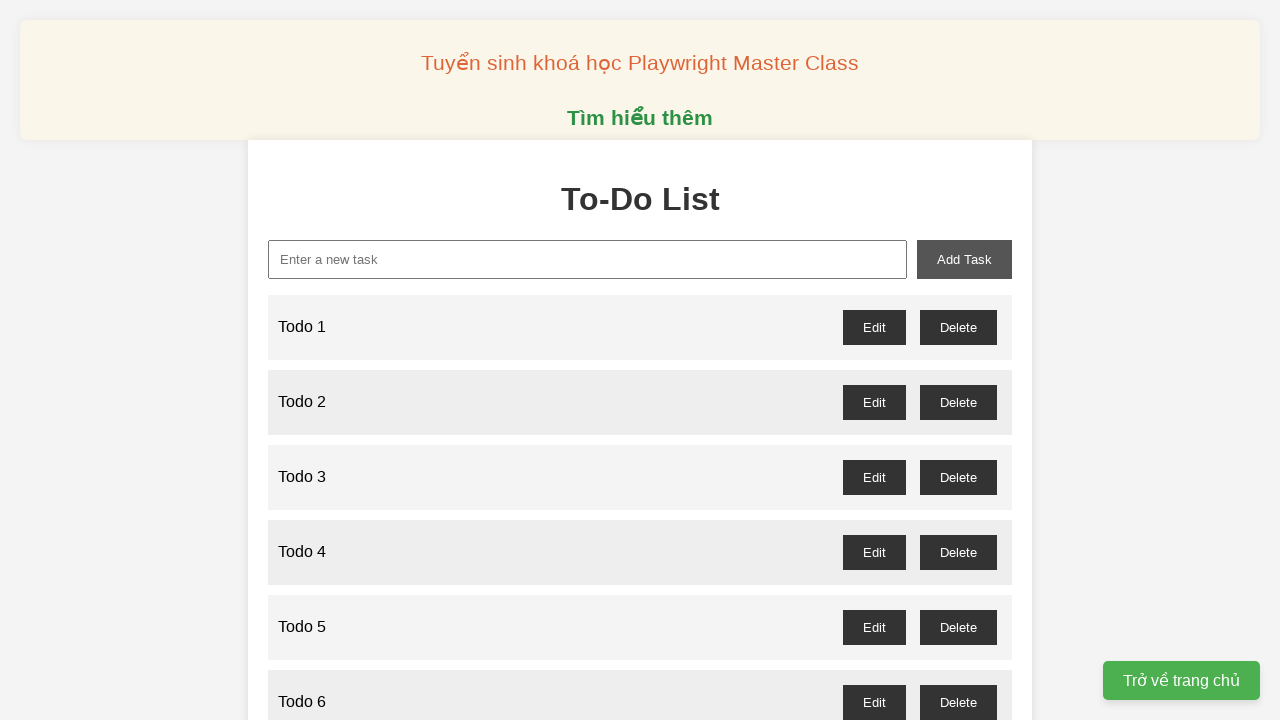

Filled input field with 'Todo 45' on //input[@id="new-task"]
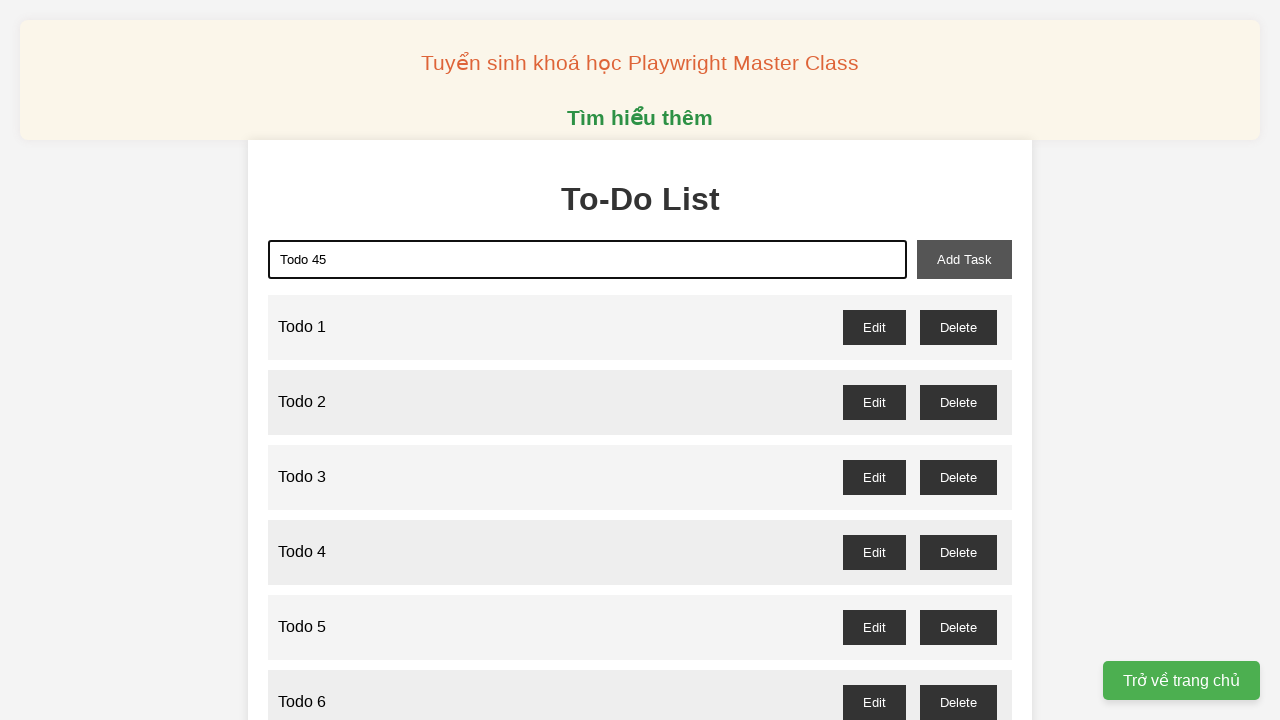

Clicked add button to create 'Todo 45' at (964, 259) on xpath=//button[@id="add-task"]
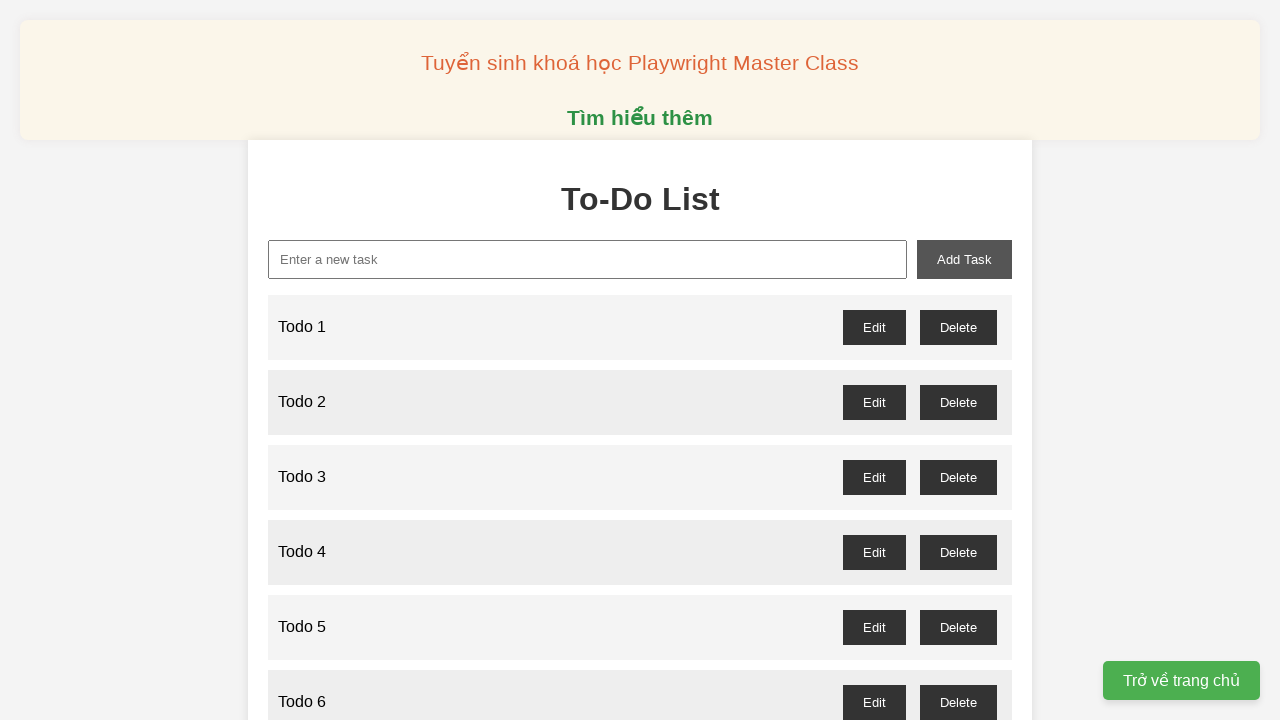

Filled input field with 'Todo 46' on //input[@id="new-task"]
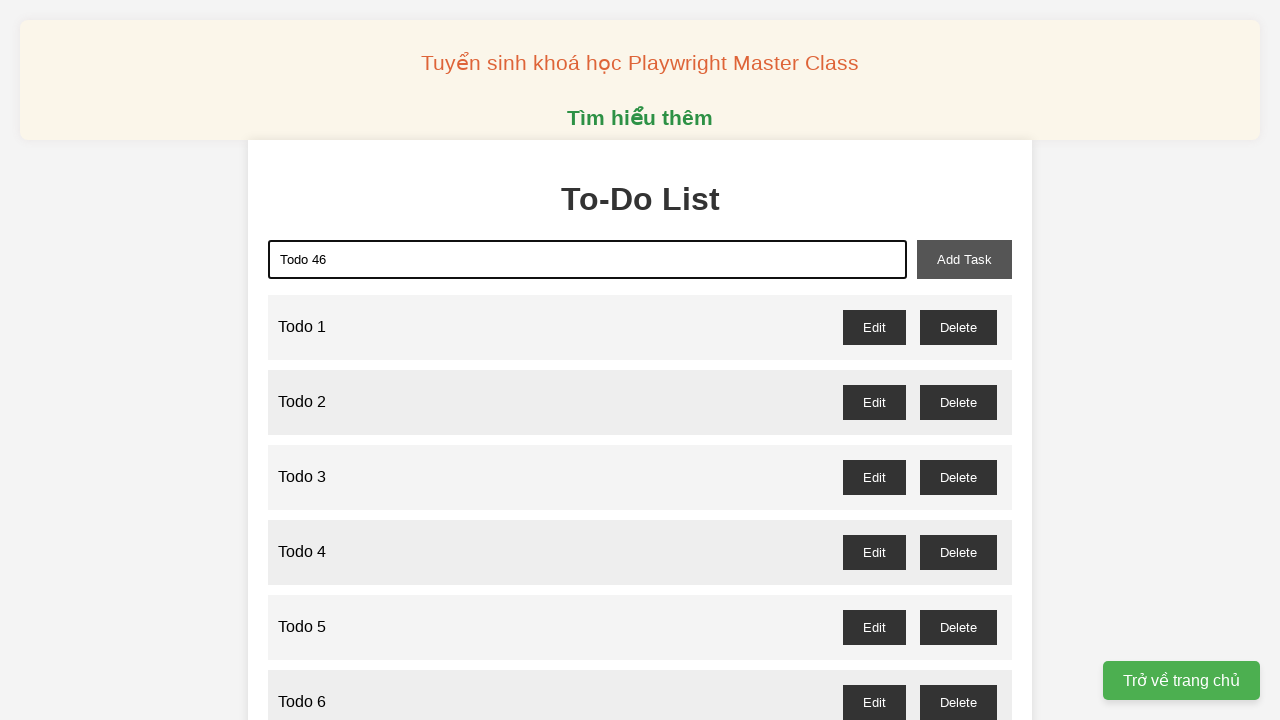

Clicked add button to create 'Todo 46' at (964, 259) on xpath=//button[@id="add-task"]
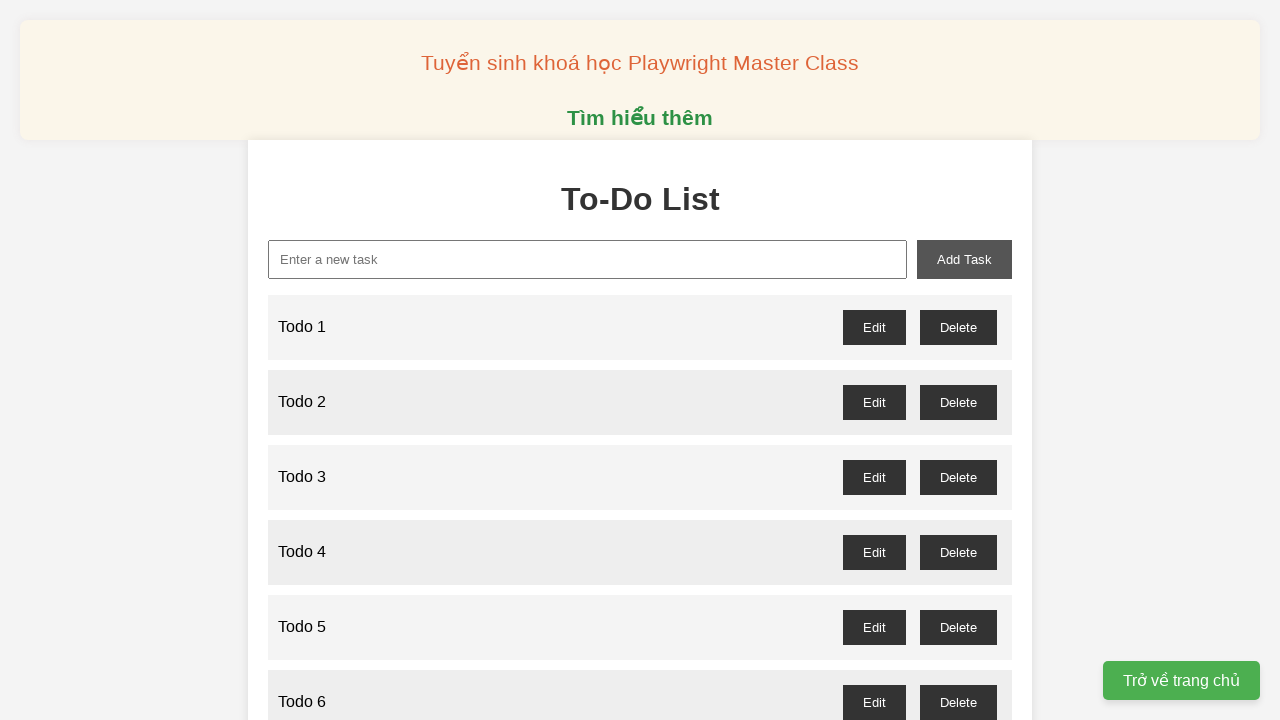

Filled input field with 'Todo 47' on //input[@id="new-task"]
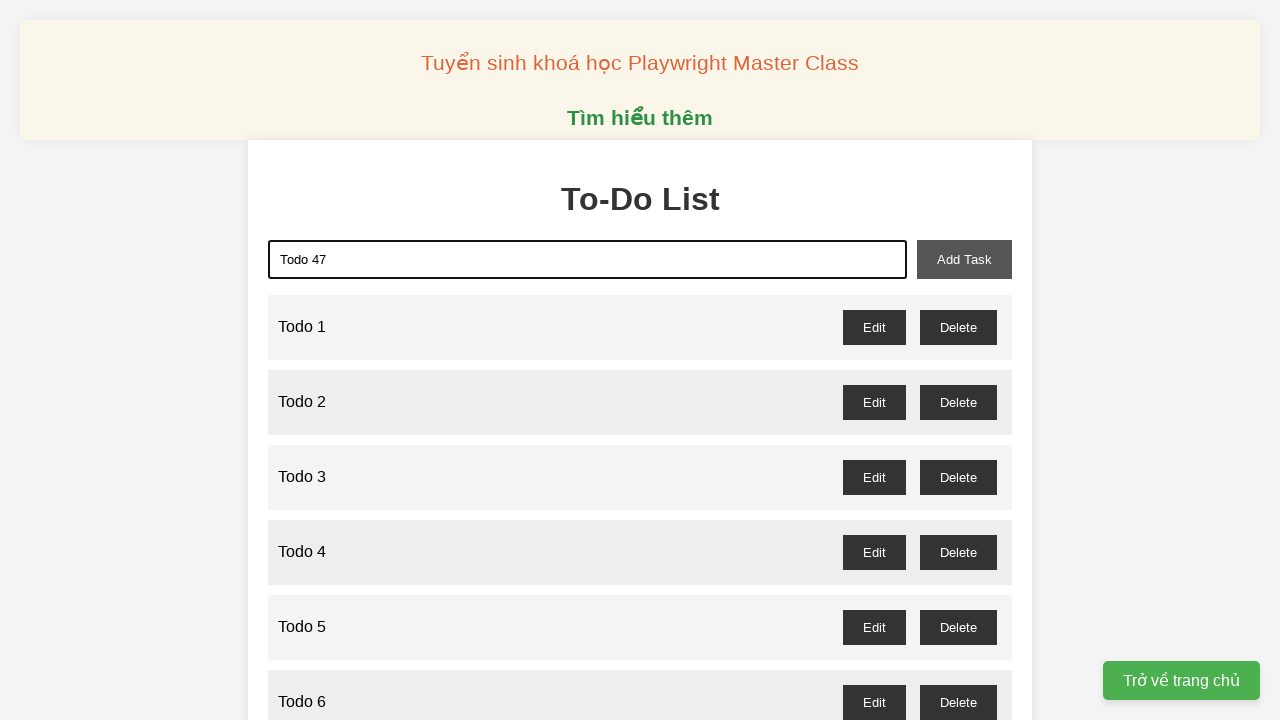

Clicked add button to create 'Todo 47' at (964, 259) on xpath=//button[@id="add-task"]
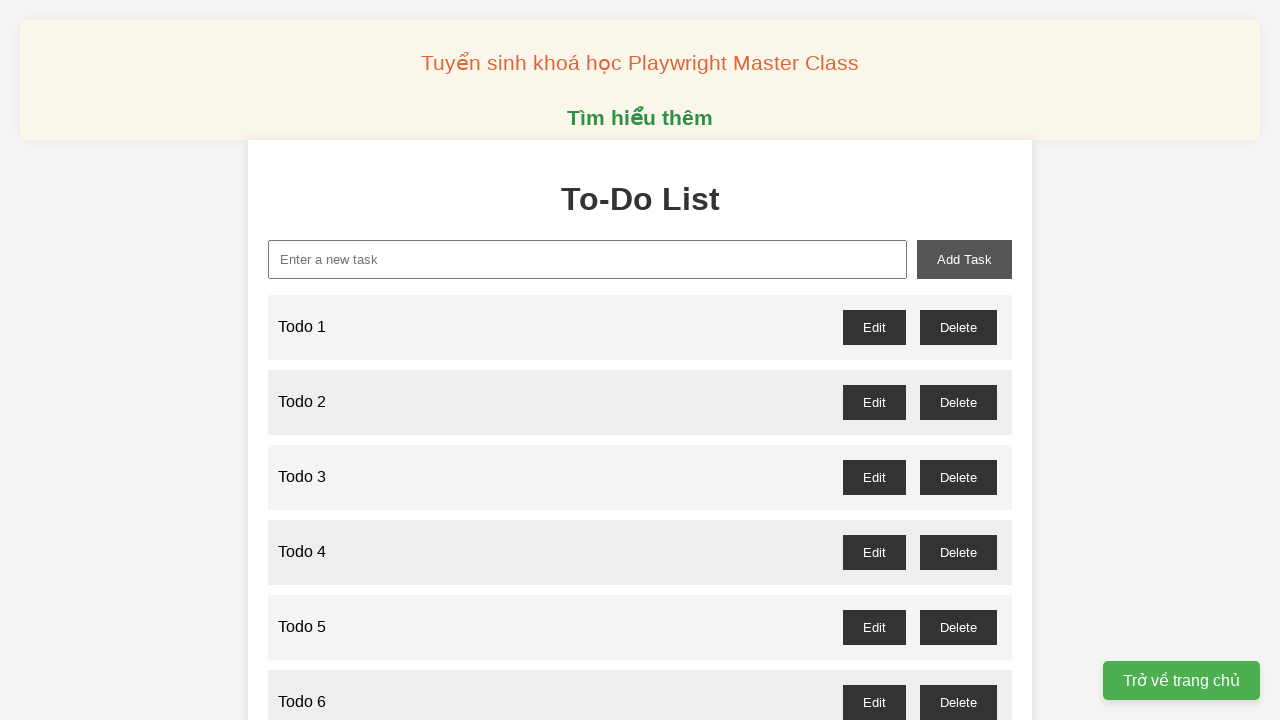

Filled input field with 'Todo 48' on //input[@id="new-task"]
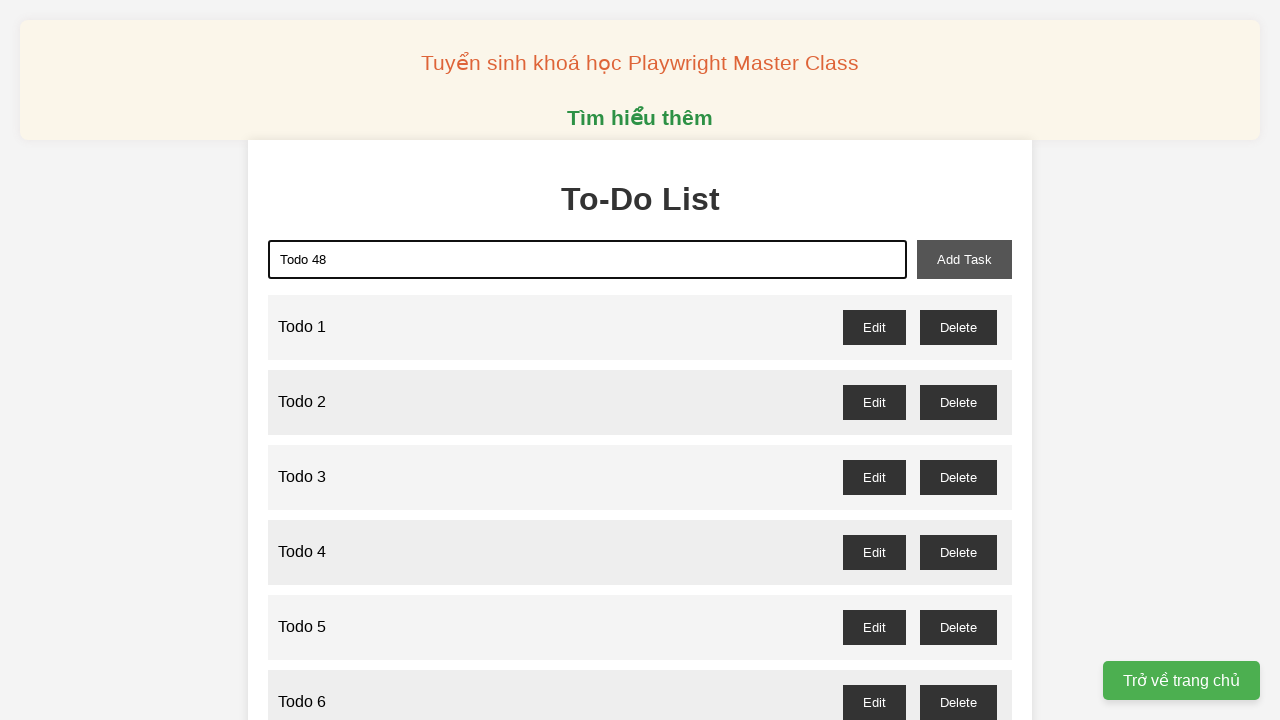

Clicked add button to create 'Todo 48' at (964, 259) on xpath=//button[@id="add-task"]
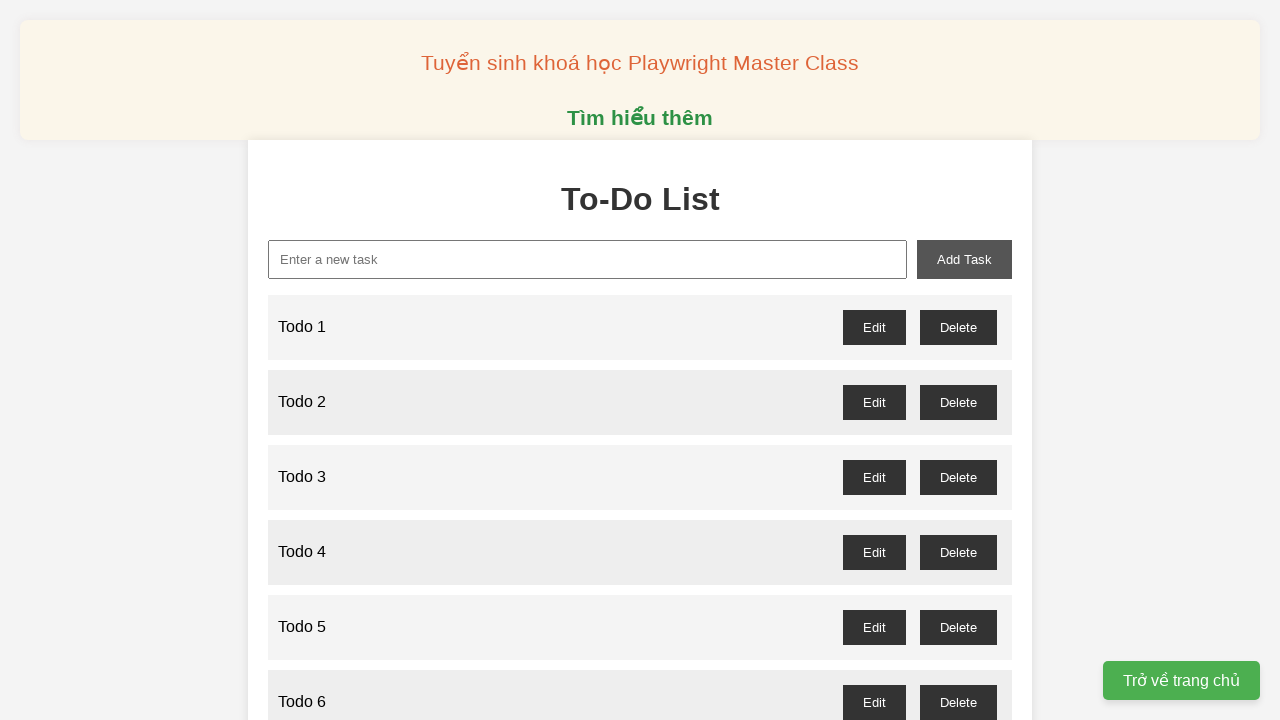

Filled input field with 'Todo 49' on //input[@id="new-task"]
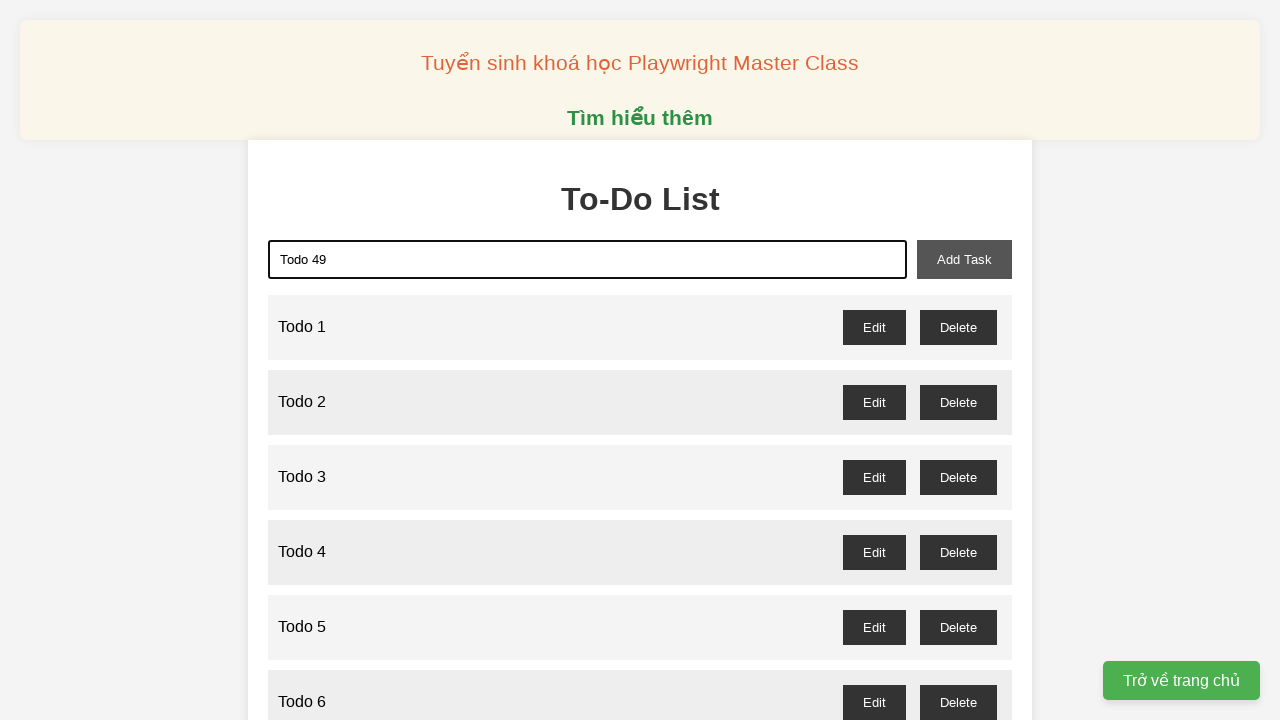

Clicked add button to create 'Todo 49' at (964, 259) on xpath=//button[@id="add-task"]
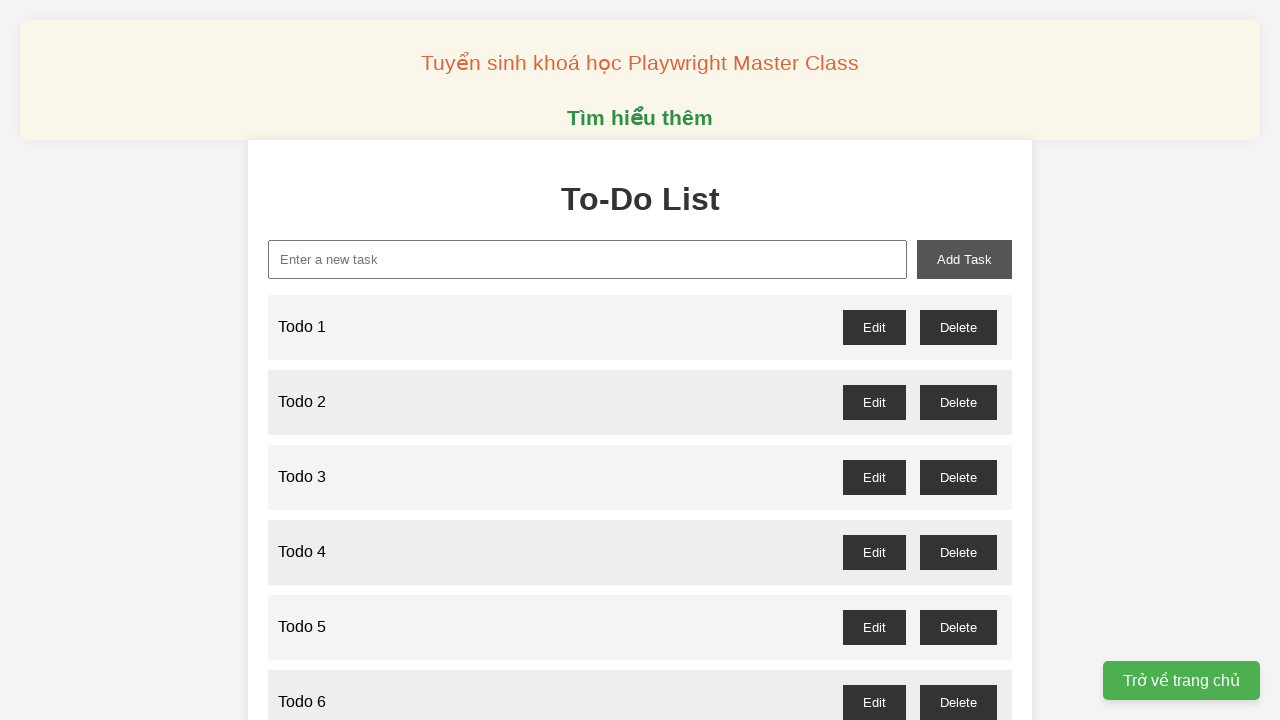

Filled input field with 'Todo 50' on //input[@id="new-task"]
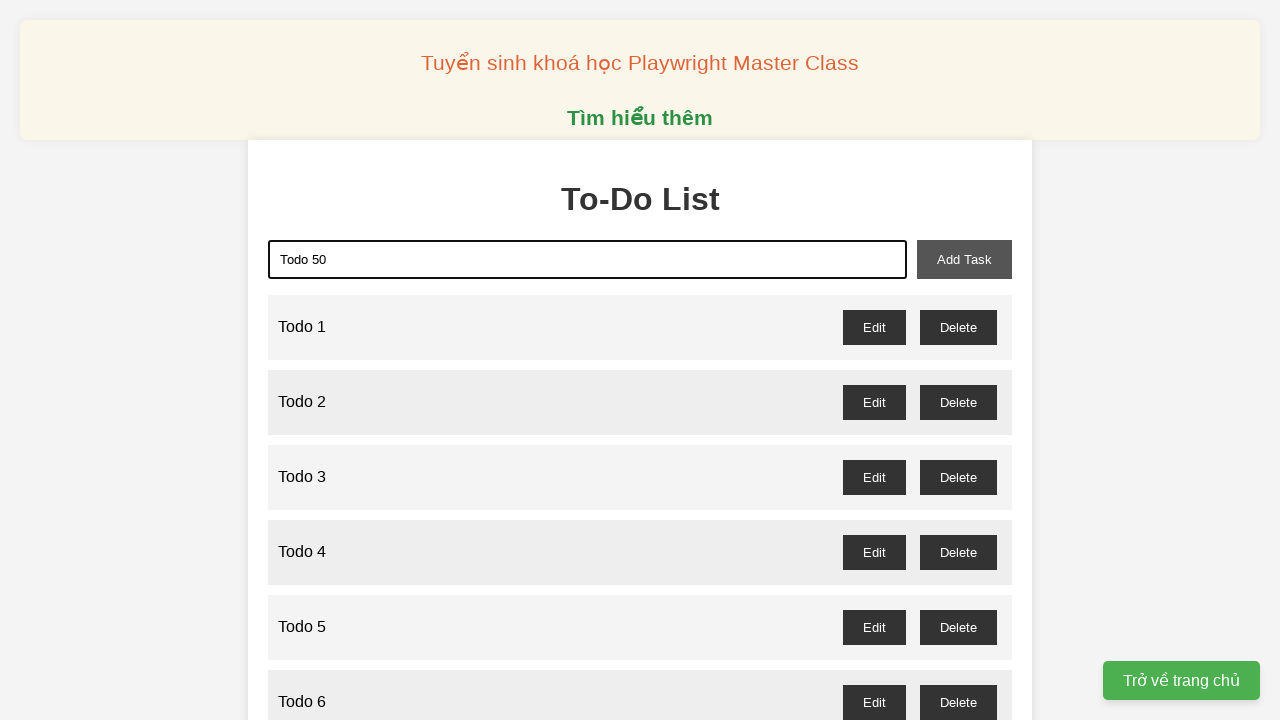

Clicked add button to create 'Todo 50' at (964, 259) on xpath=//button[@id="add-task"]
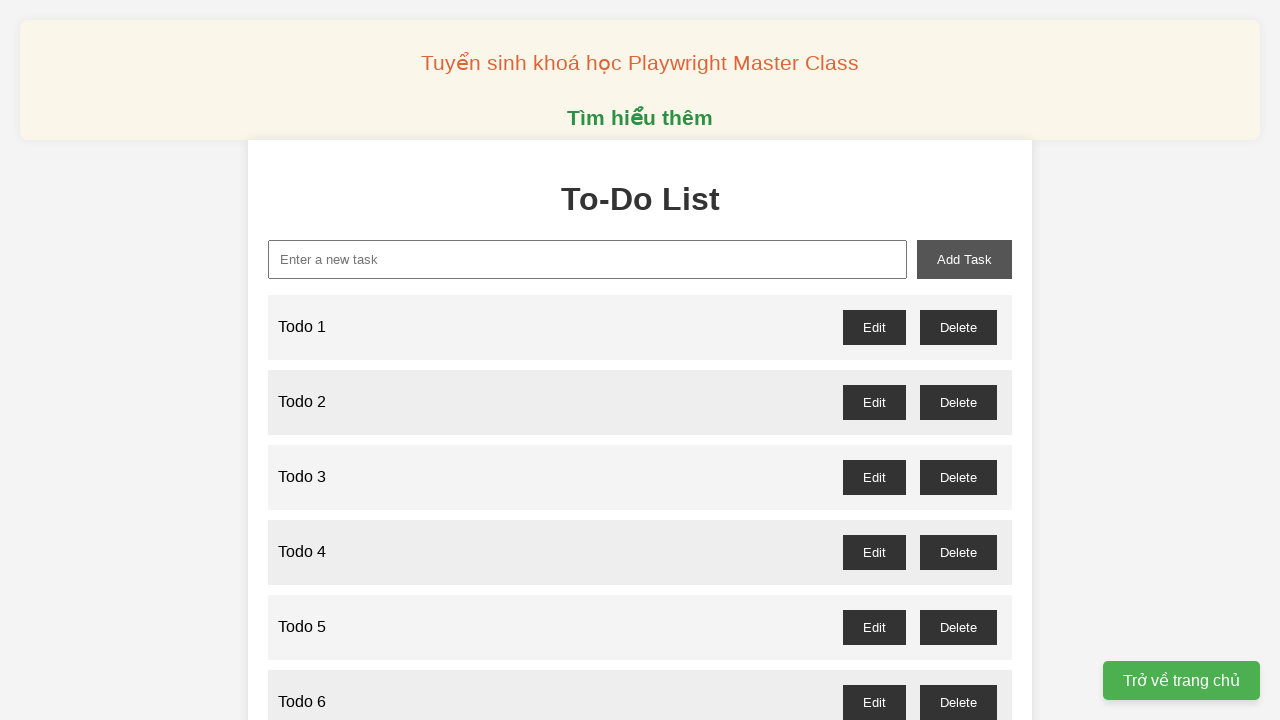

Filled input field with 'Todo 51' on //input[@id="new-task"]
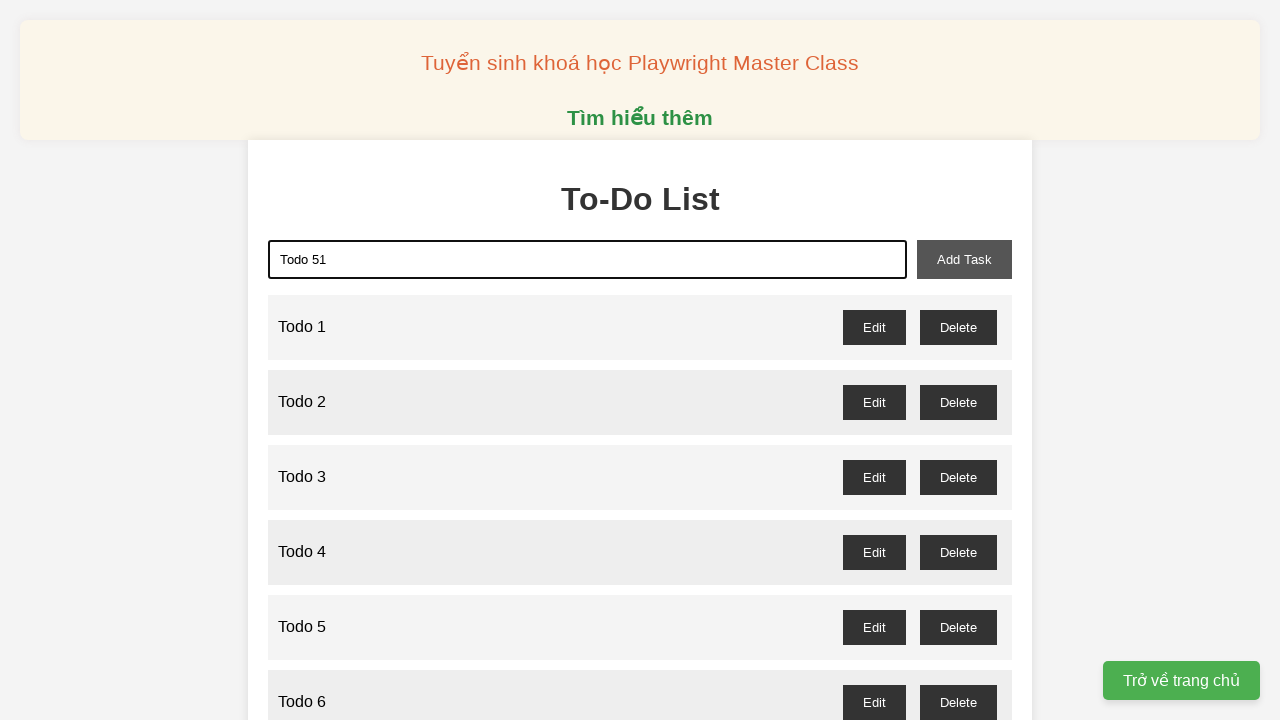

Clicked add button to create 'Todo 51' at (964, 259) on xpath=//button[@id="add-task"]
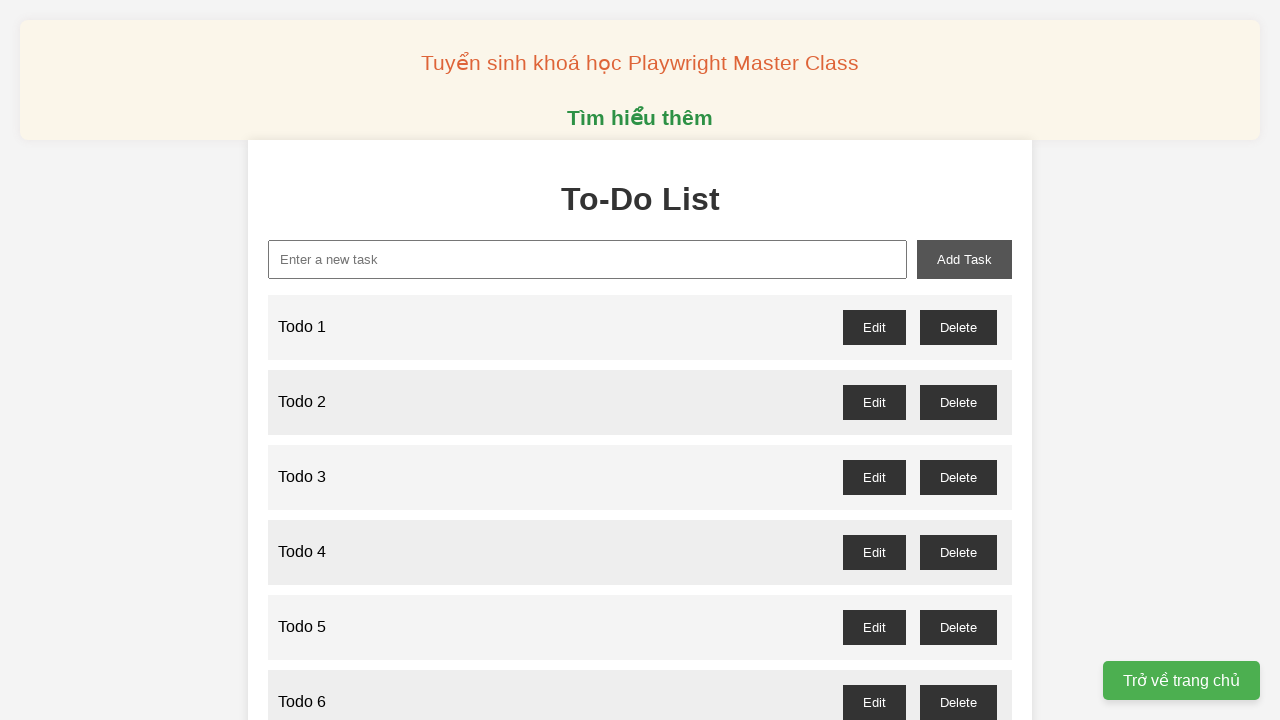

Filled input field with 'Todo 52' on //input[@id="new-task"]
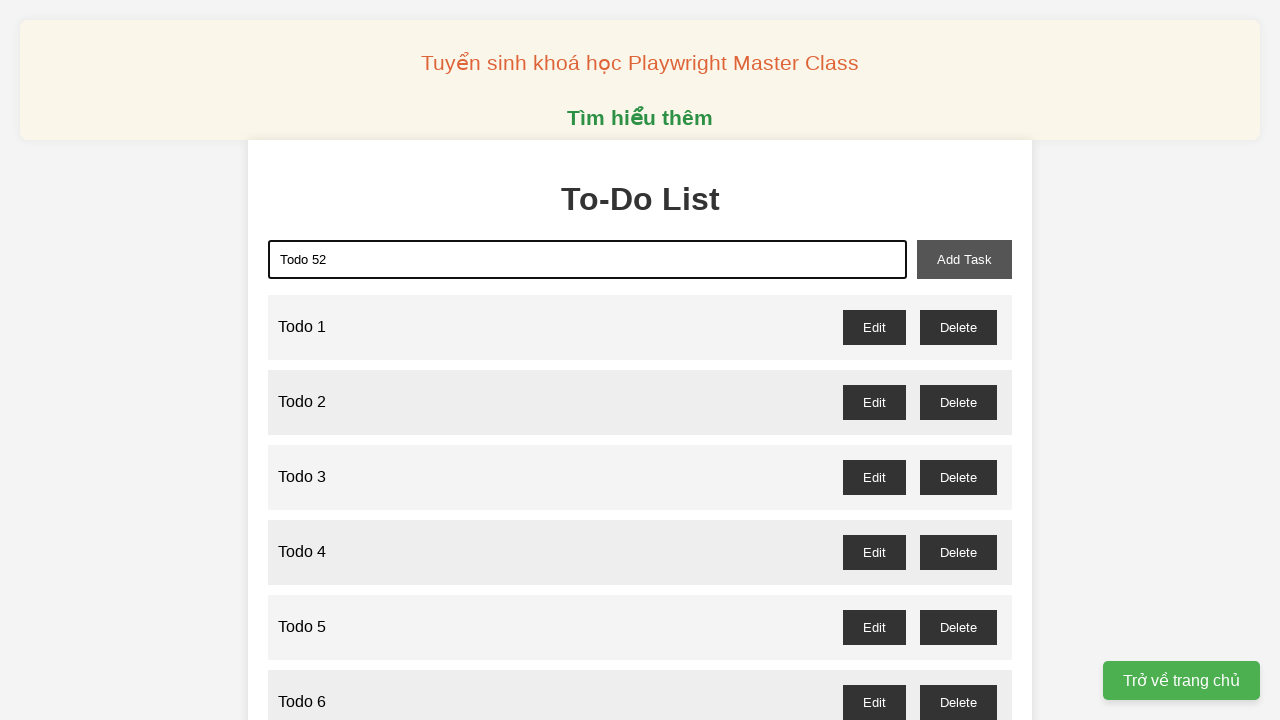

Clicked add button to create 'Todo 52' at (964, 259) on xpath=//button[@id="add-task"]
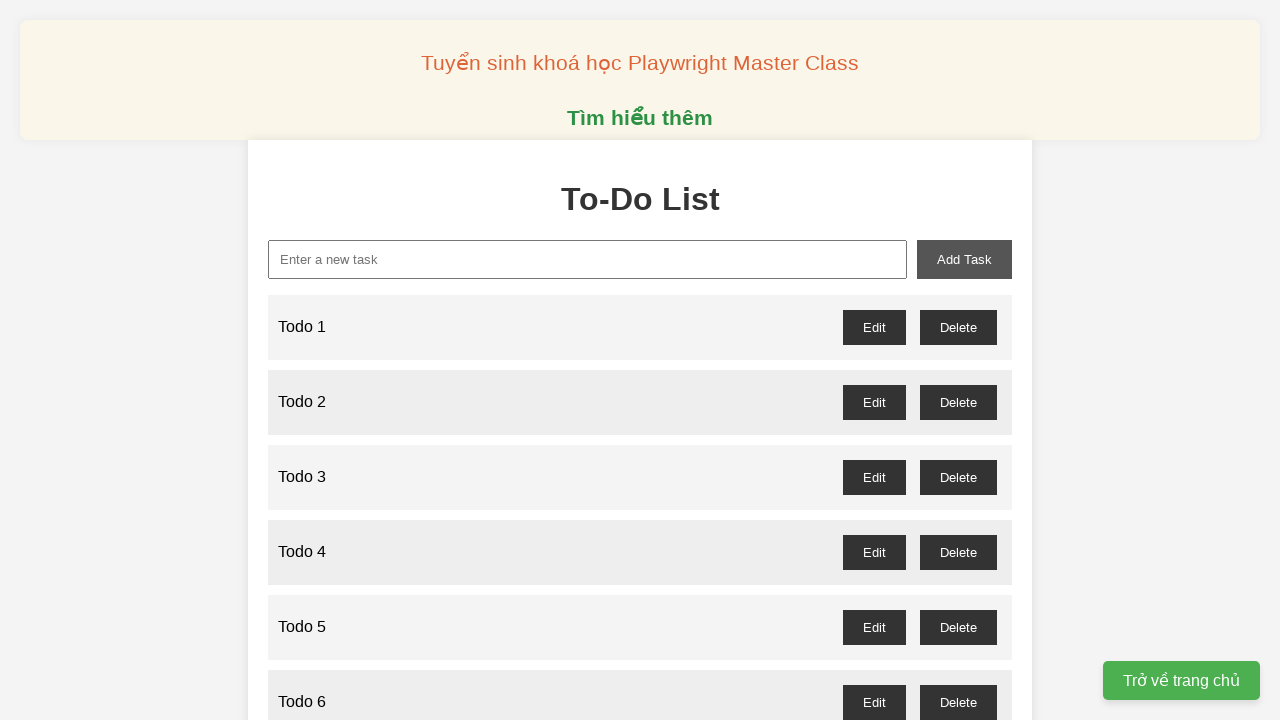

Filled input field with 'Todo 53' on //input[@id="new-task"]
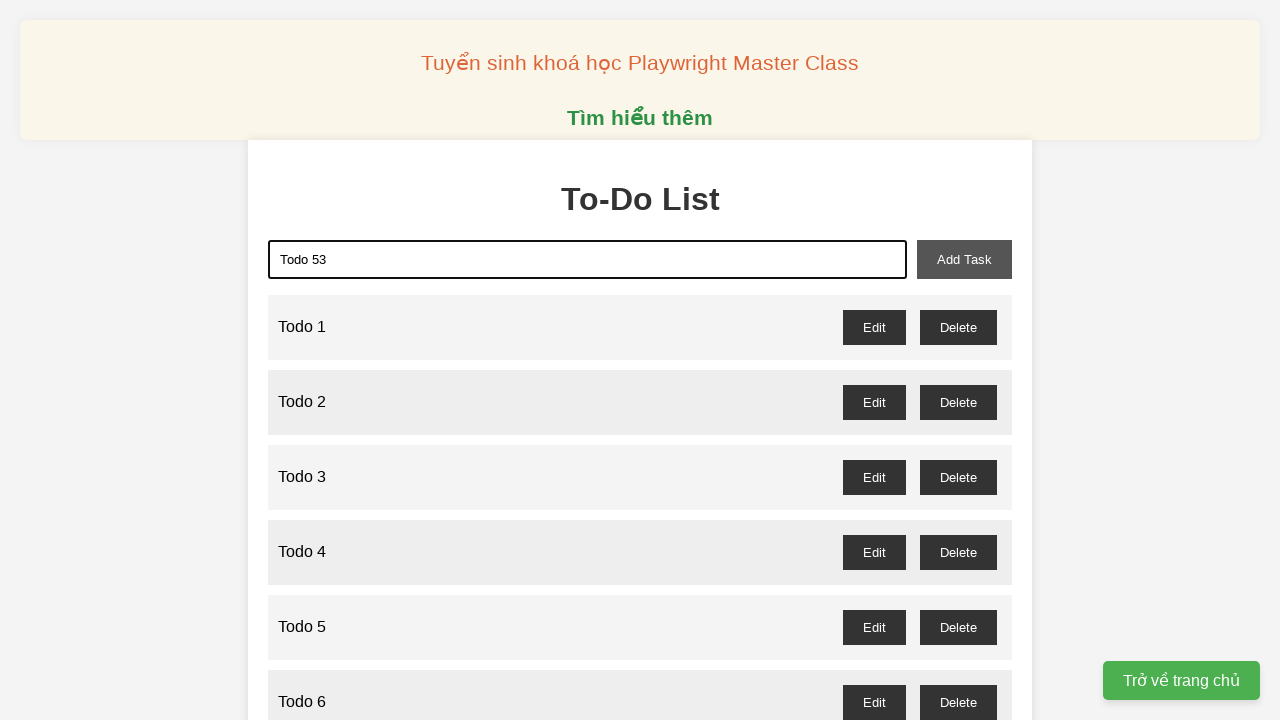

Clicked add button to create 'Todo 53' at (964, 259) on xpath=//button[@id="add-task"]
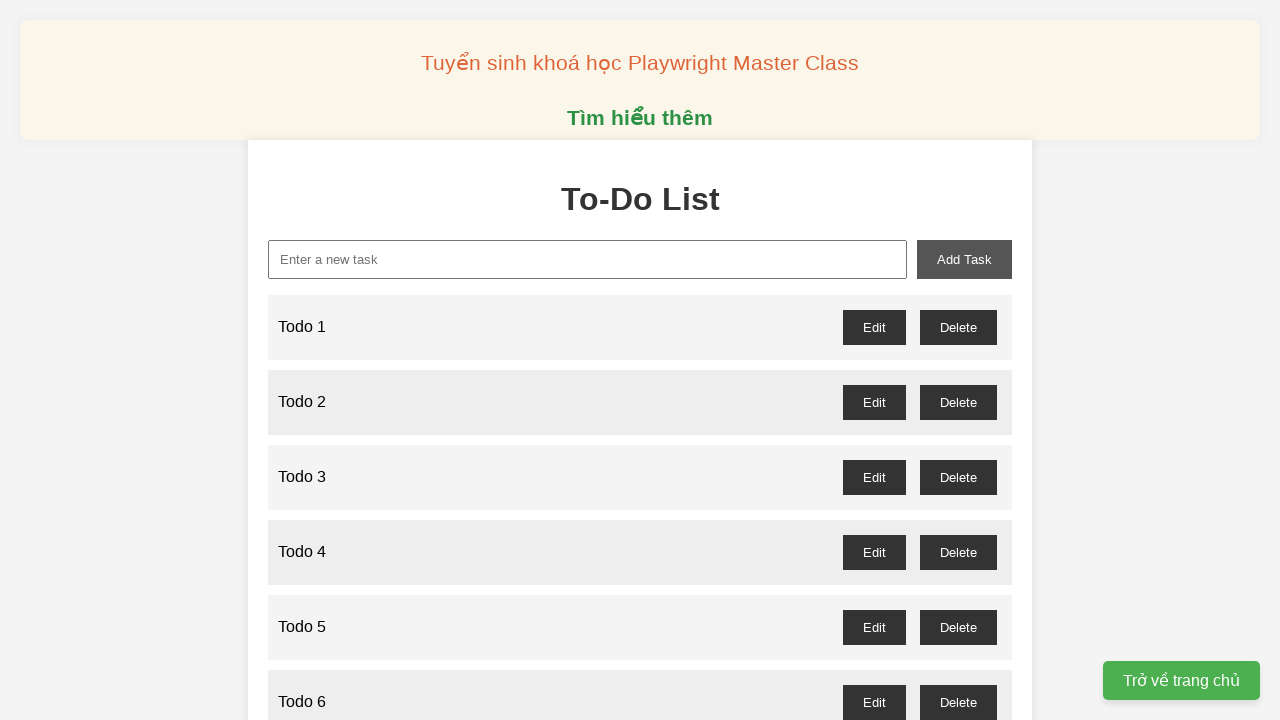

Filled input field with 'Todo 54' on //input[@id="new-task"]
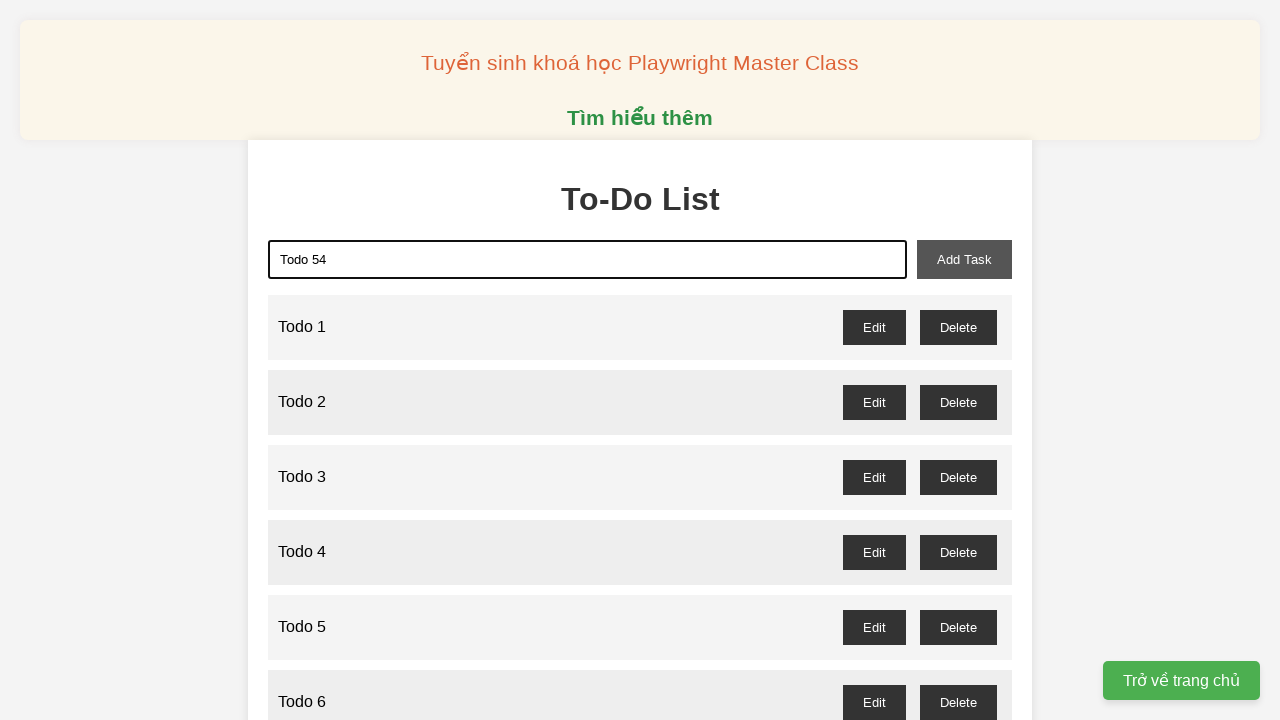

Clicked add button to create 'Todo 54' at (964, 259) on xpath=//button[@id="add-task"]
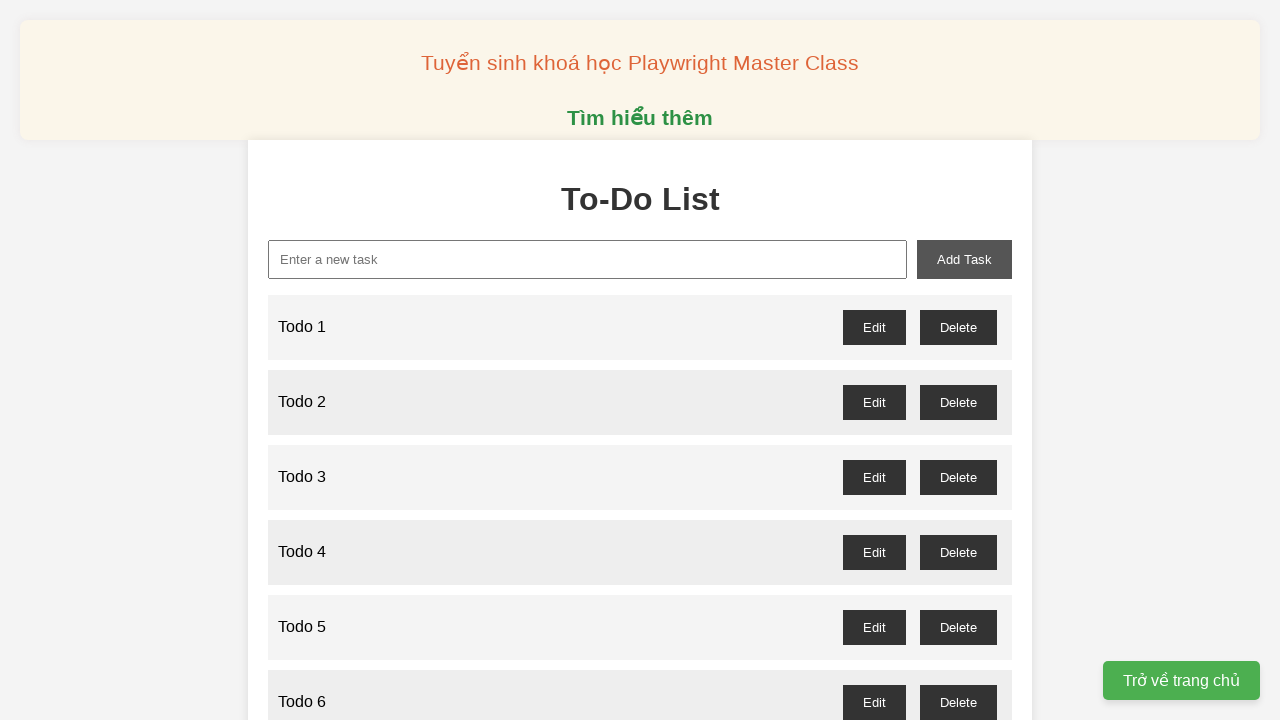

Filled input field with 'Todo 55' on //input[@id="new-task"]
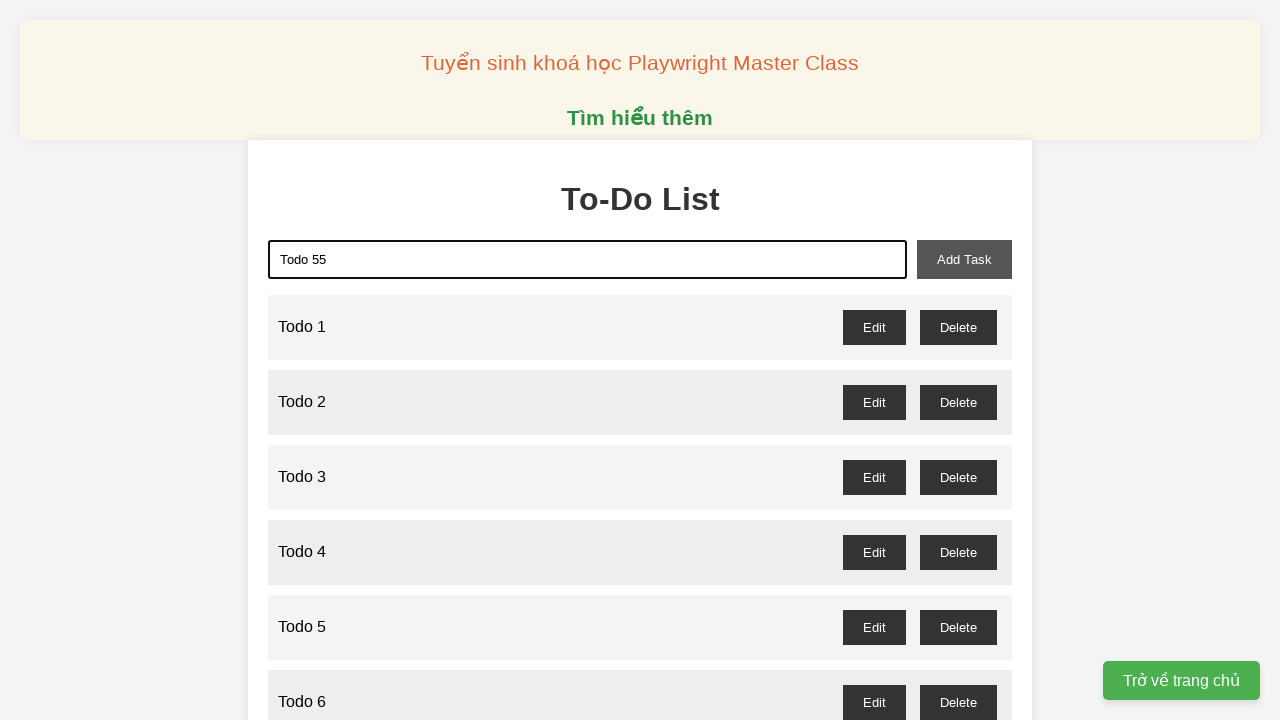

Clicked add button to create 'Todo 55' at (964, 259) on xpath=//button[@id="add-task"]
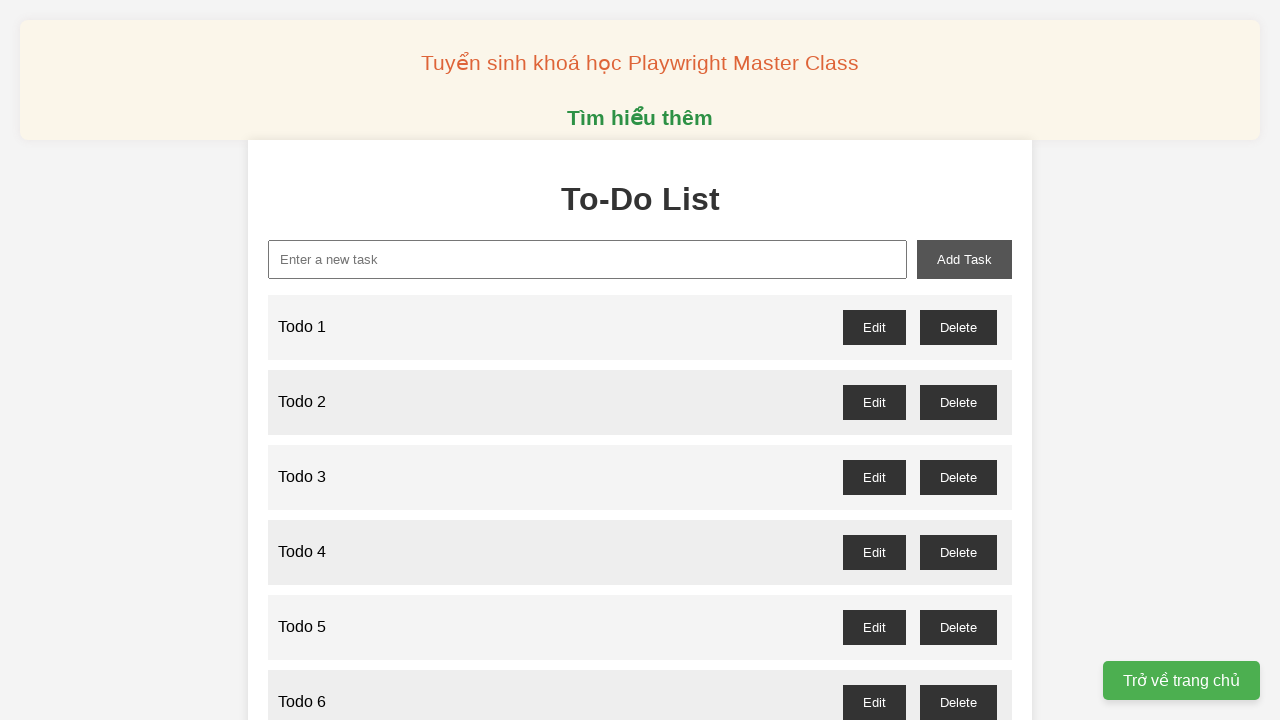

Filled input field with 'Todo 56' on //input[@id="new-task"]
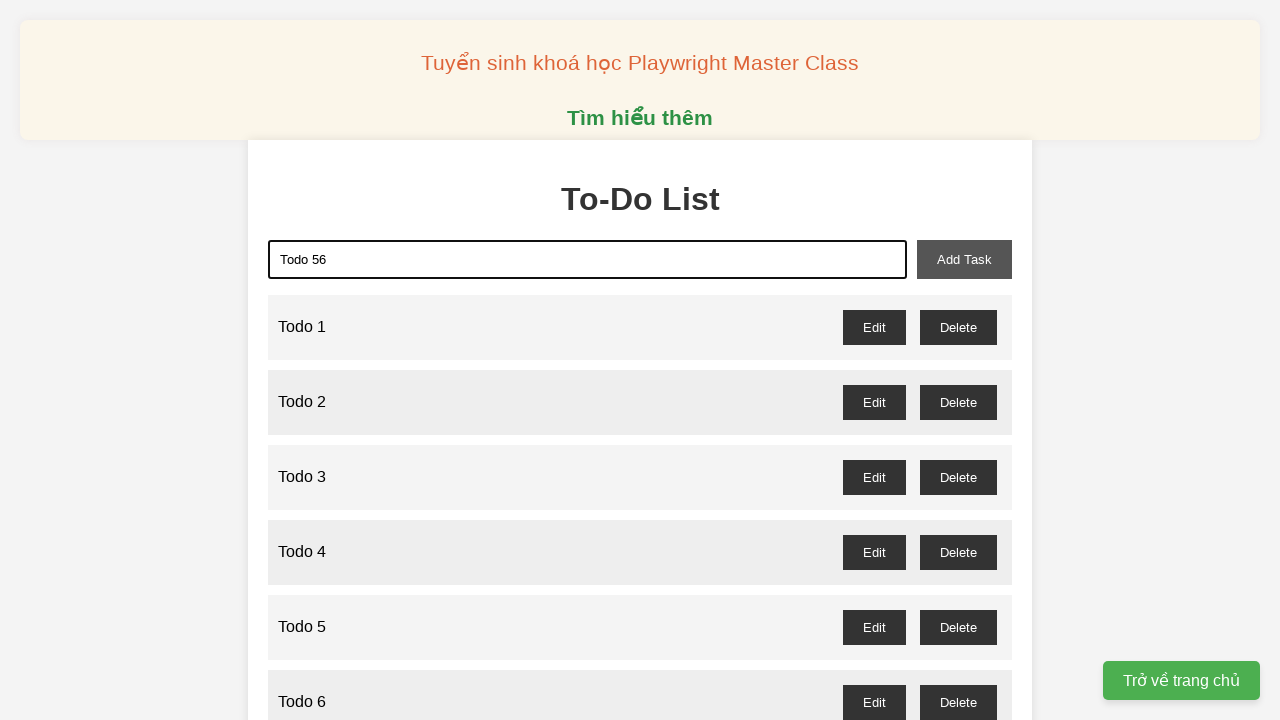

Clicked add button to create 'Todo 56' at (964, 259) on xpath=//button[@id="add-task"]
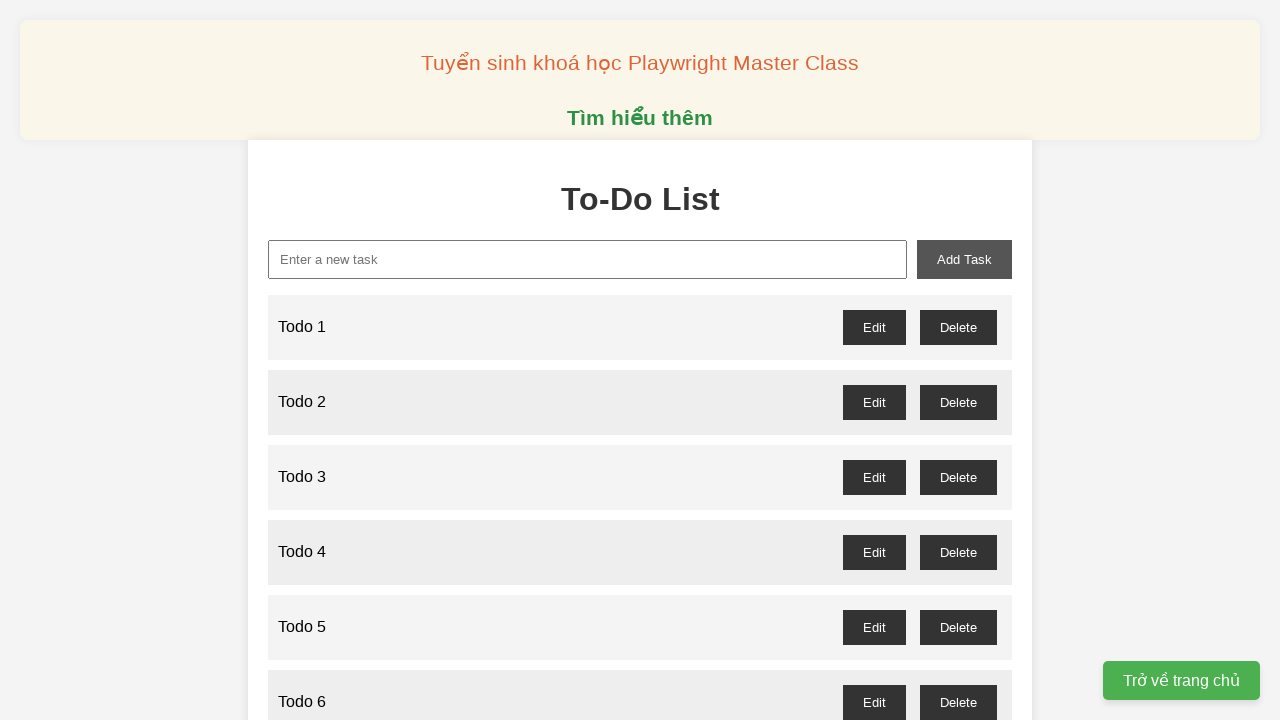

Filled input field with 'Todo 57' on //input[@id="new-task"]
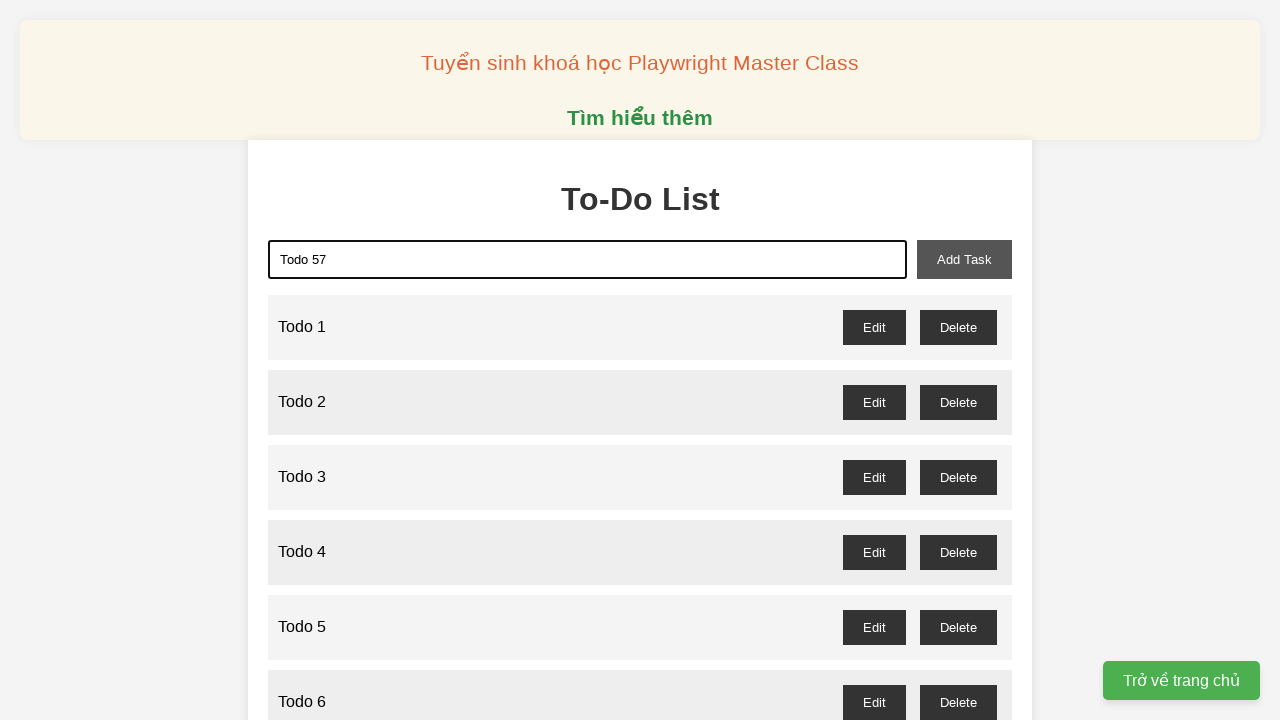

Clicked add button to create 'Todo 57' at (964, 259) on xpath=//button[@id="add-task"]
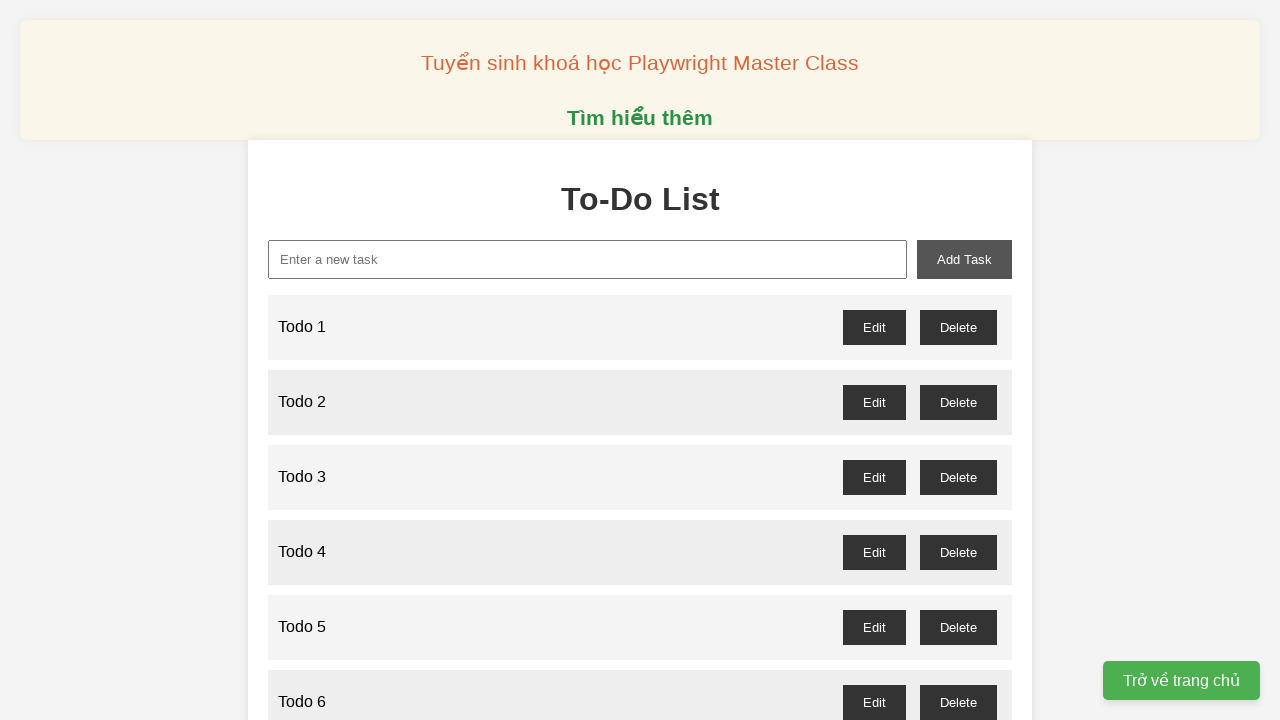

Filled input field with 'Todo 58' on //input[@id="new-task"]
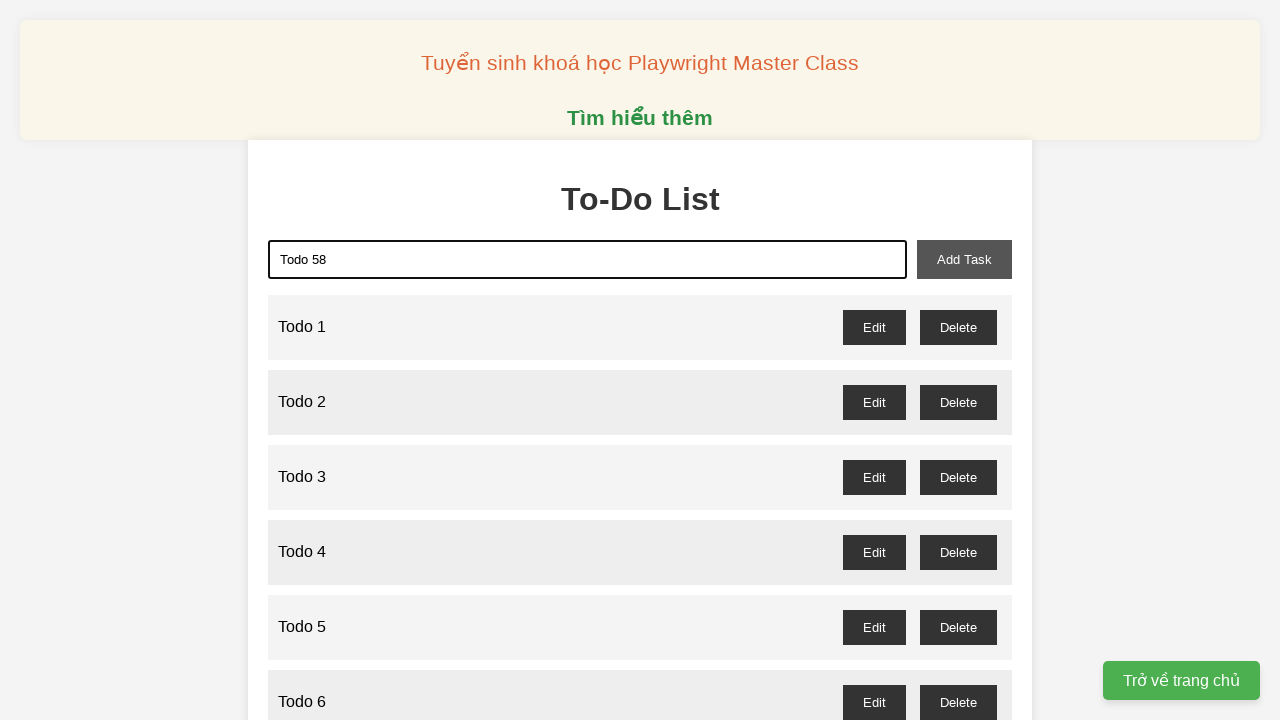

Clicked add button to create 'Todo 58' at (964, 259) on xpath=//button[@id="add-task"]
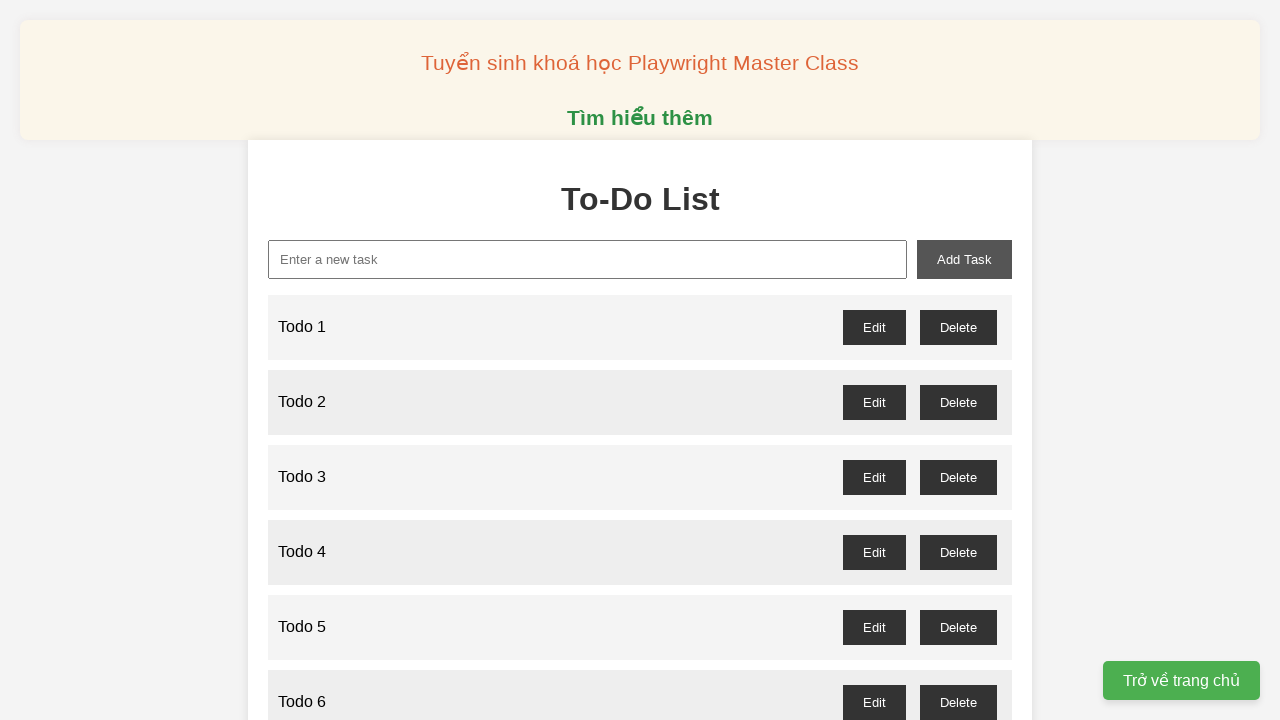

Filled input field with 'Todo 59' on //input[@id="new-task"]
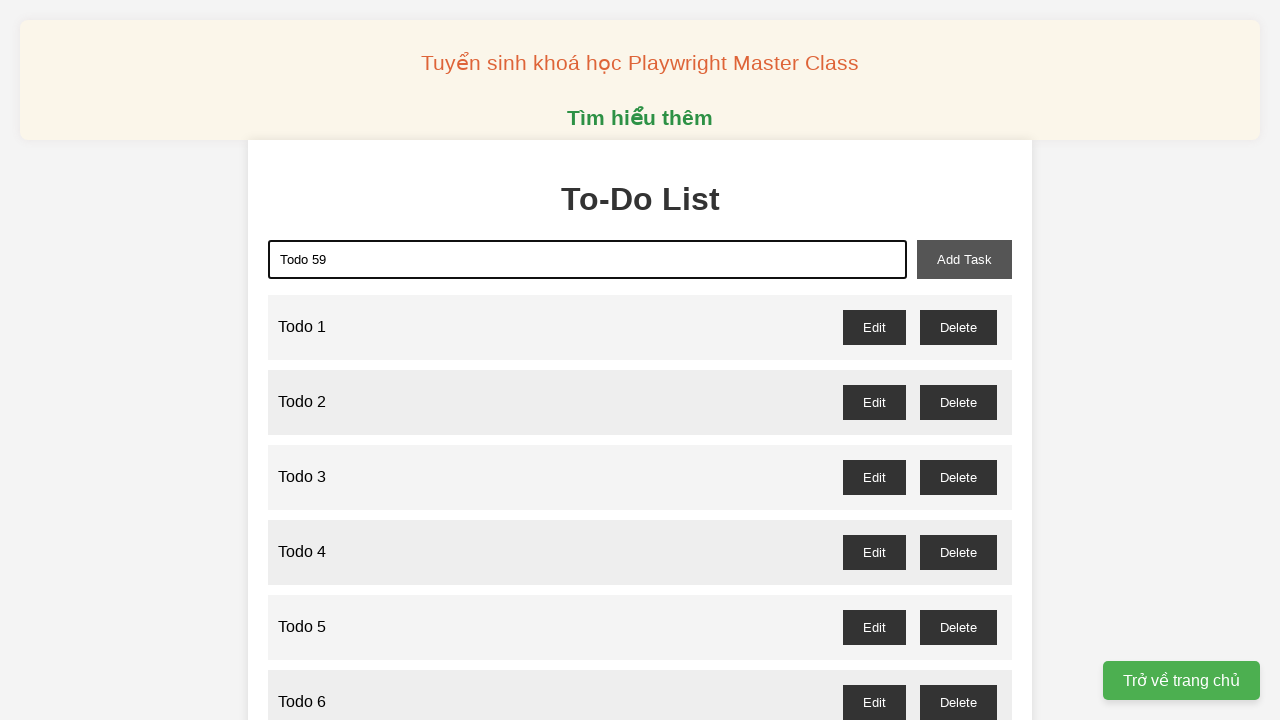

Clicked add button to create 'Todo 59' at (964, 259) on xpath=//button[@id="add-task"]
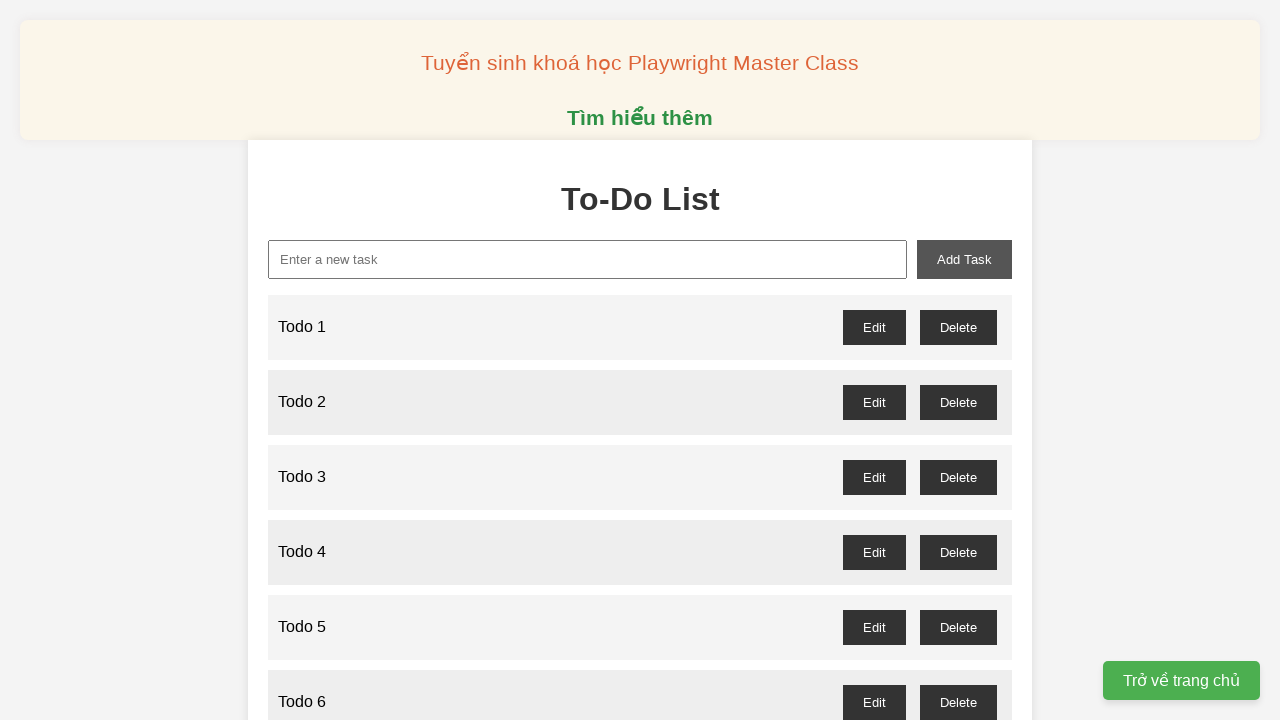

Filled input field with 'Todo 60' on //input[@id="new-task"]
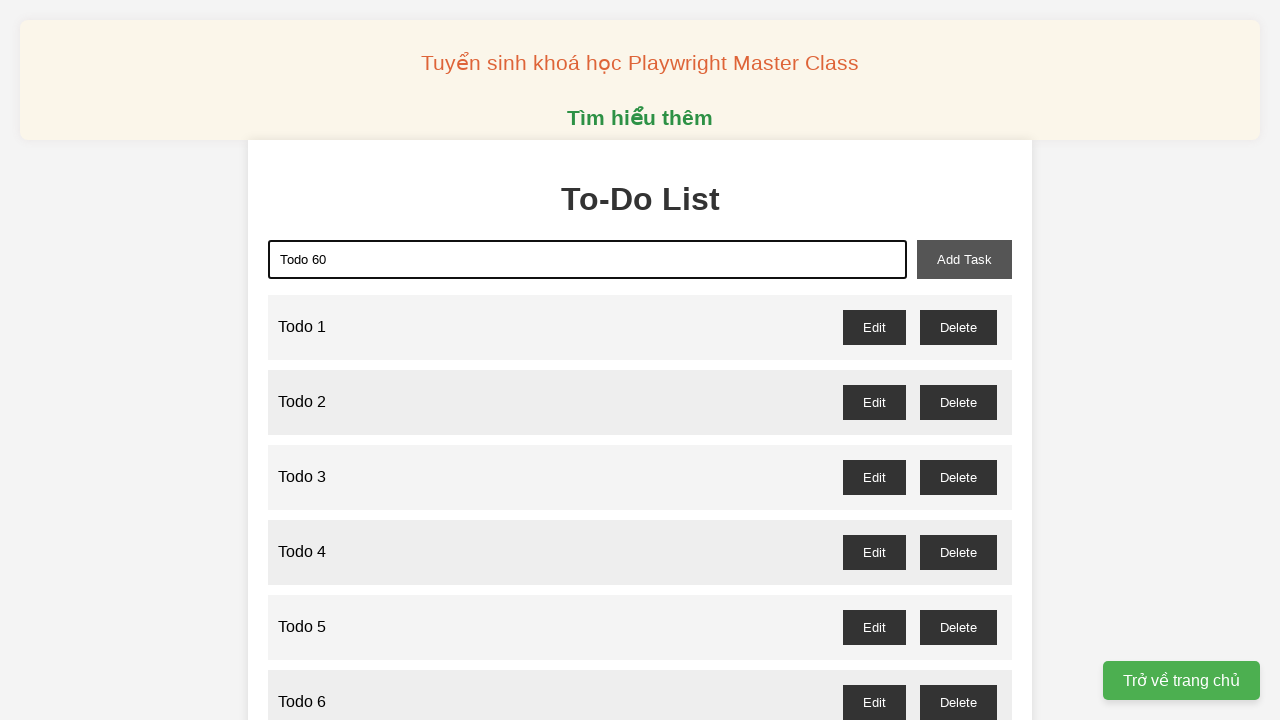

Clicked add button to create 'Todo 60' at (964, 259) on xpath=//button[@id="add-task"]
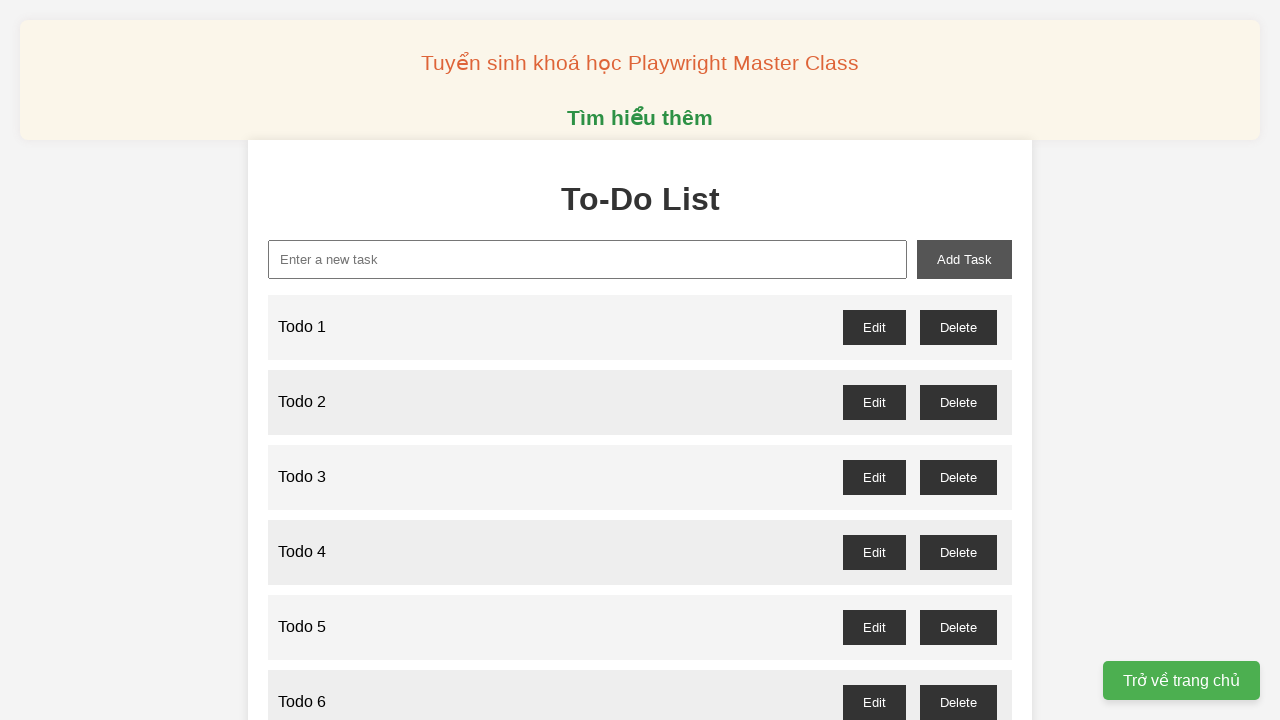

Filled input field with 'Todo 61' on //input[@id="new-task"]
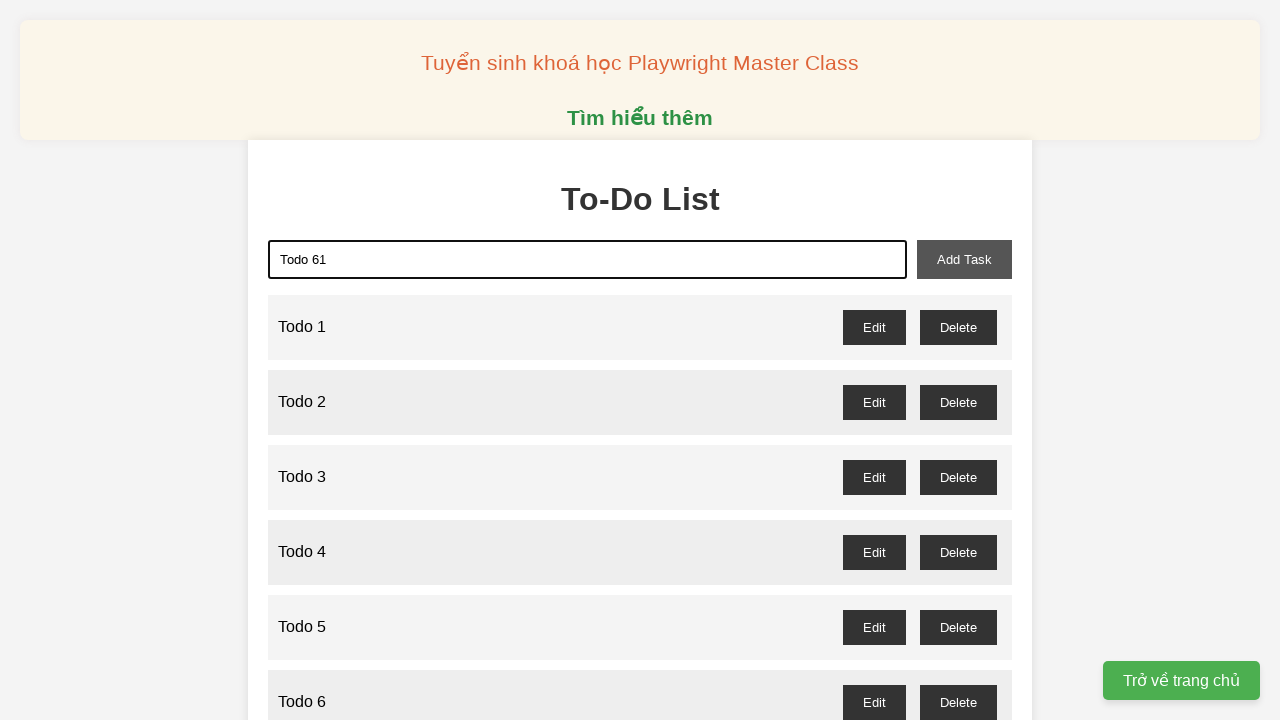

Clicked add button to create 'Todo 61' at (964, 259) on xpath=//button[@id="add-task"]
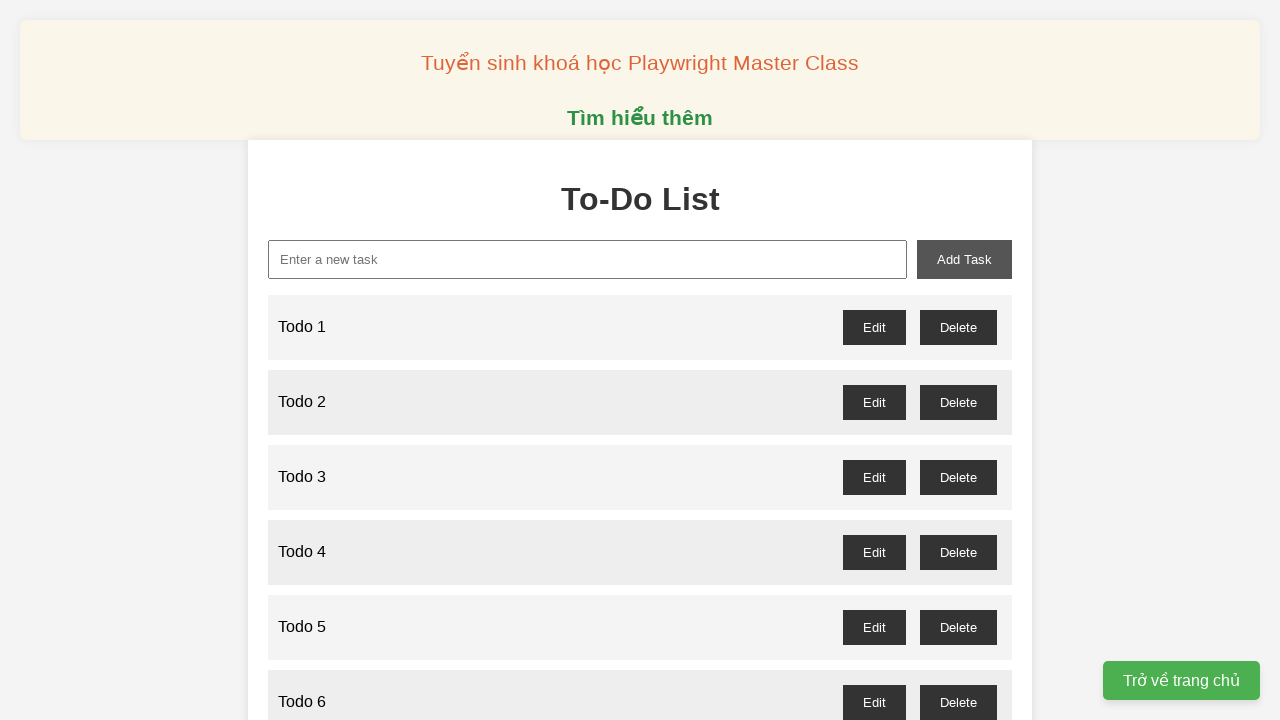

Filled input field with 'Todo 62' on //input[@id="new-task"]
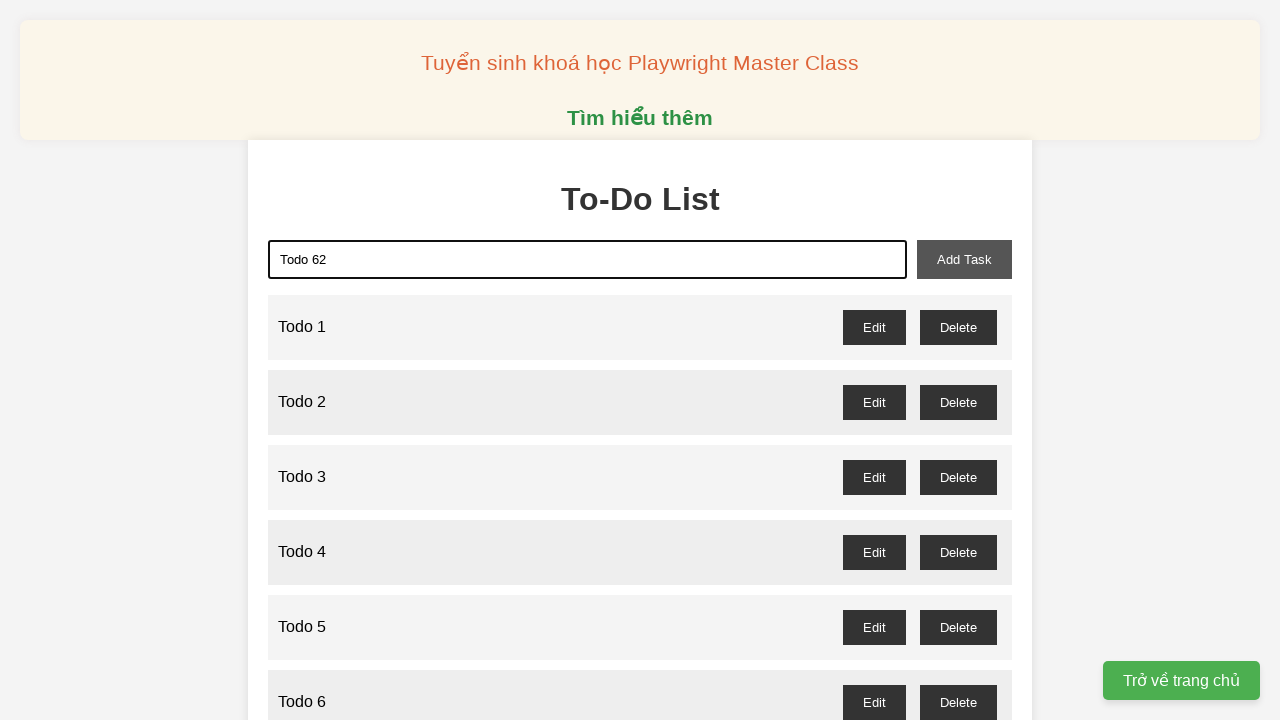

Clicked add button to create 'Todo 62' at (964, 259) on xpath=//button[@id="add-task"]
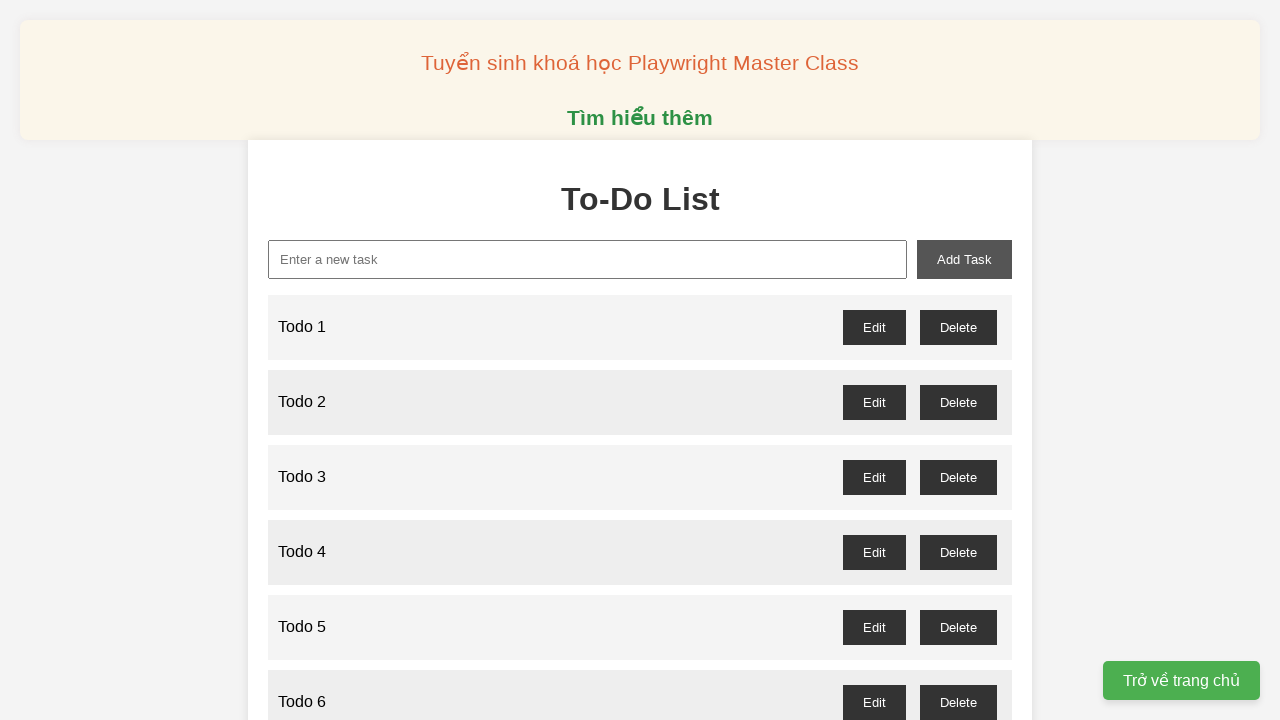

Filled input field with 'Todo 63' on //input[@id="new-task"]
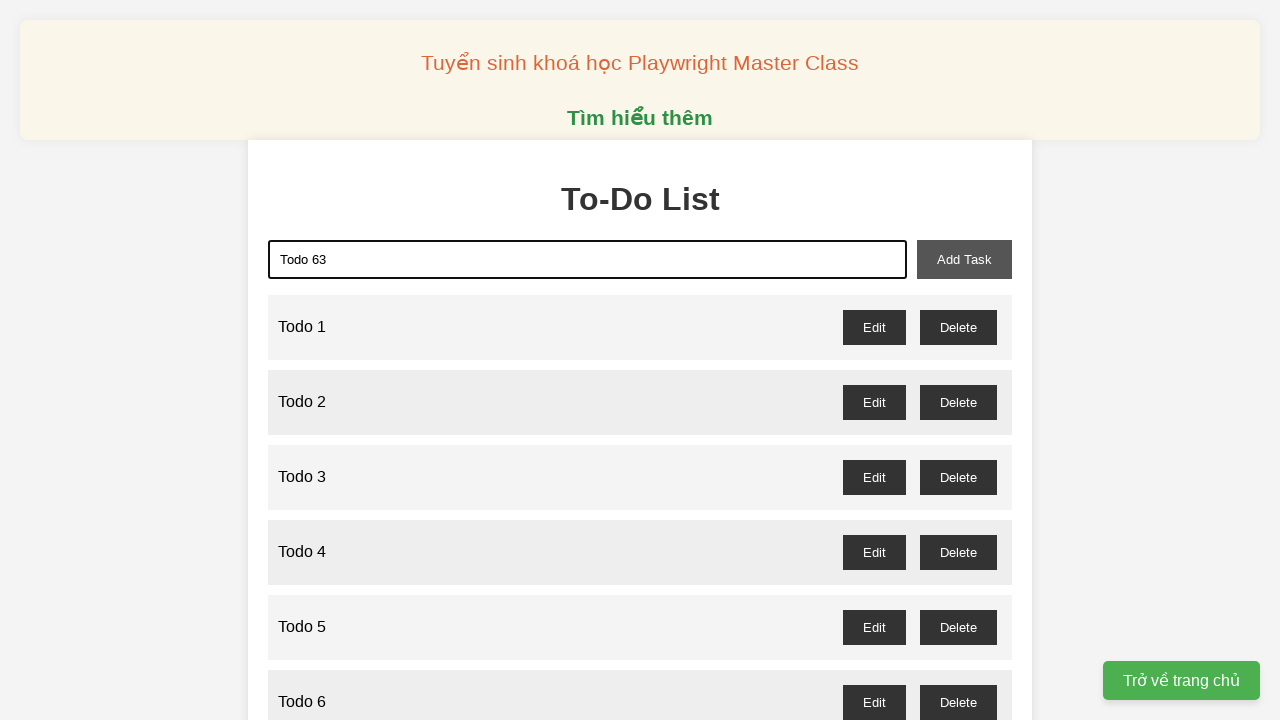

Clicked add button to create 'Todo 63' at (964, 259) on xpath=//button[@id="add-task"]
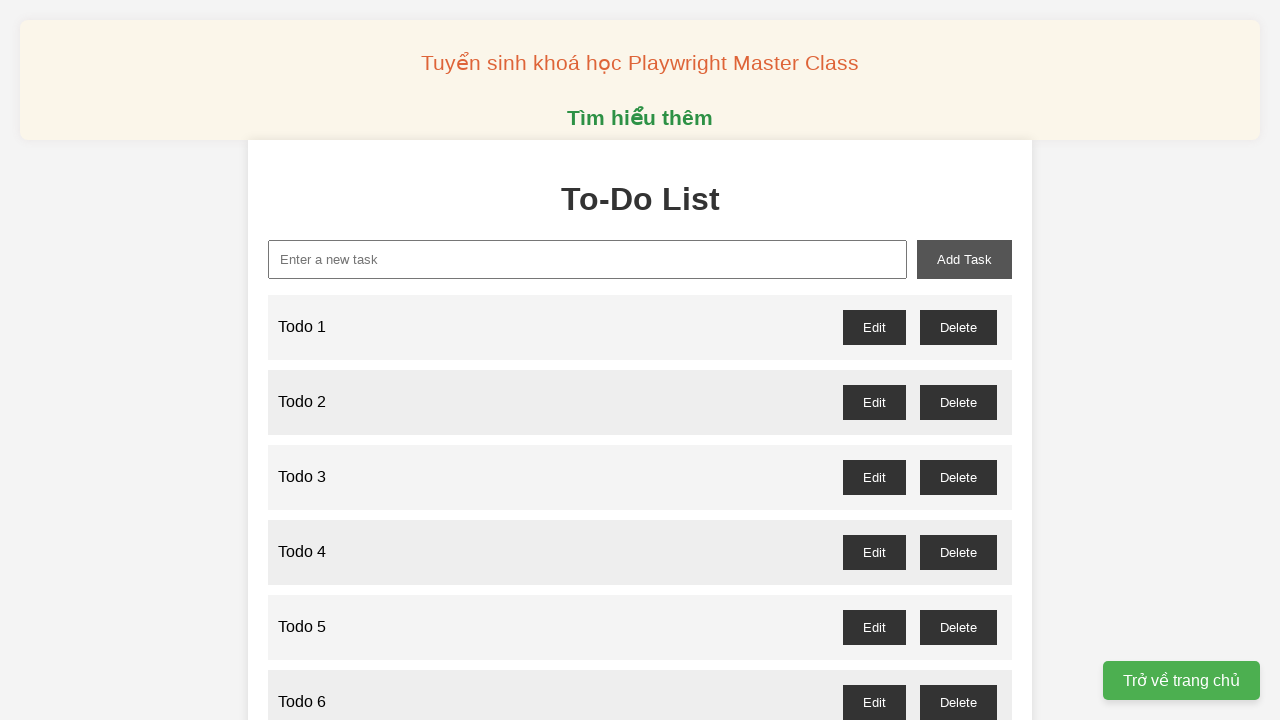

Filled input field with 'Todo 64' on //input[@id="new-task"]
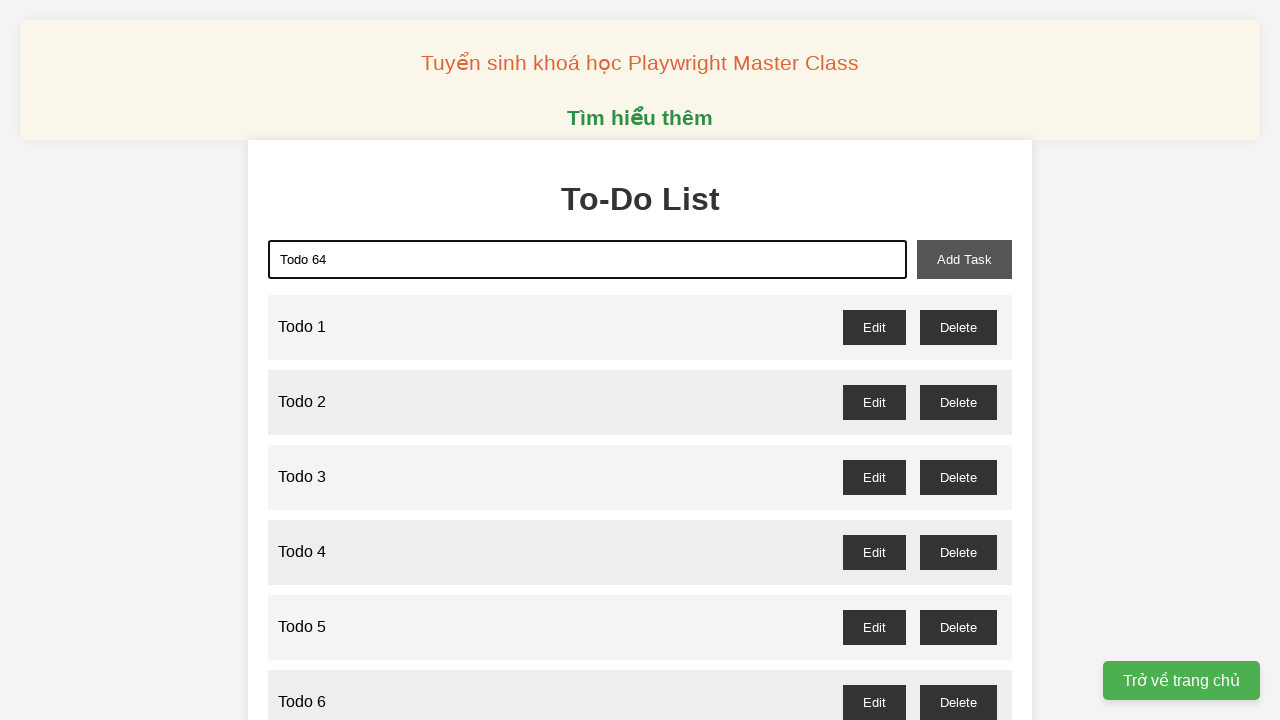

Clicked add button to create 'Todo 64' at (964, 259) on xpath=//button[@id="add-task"]
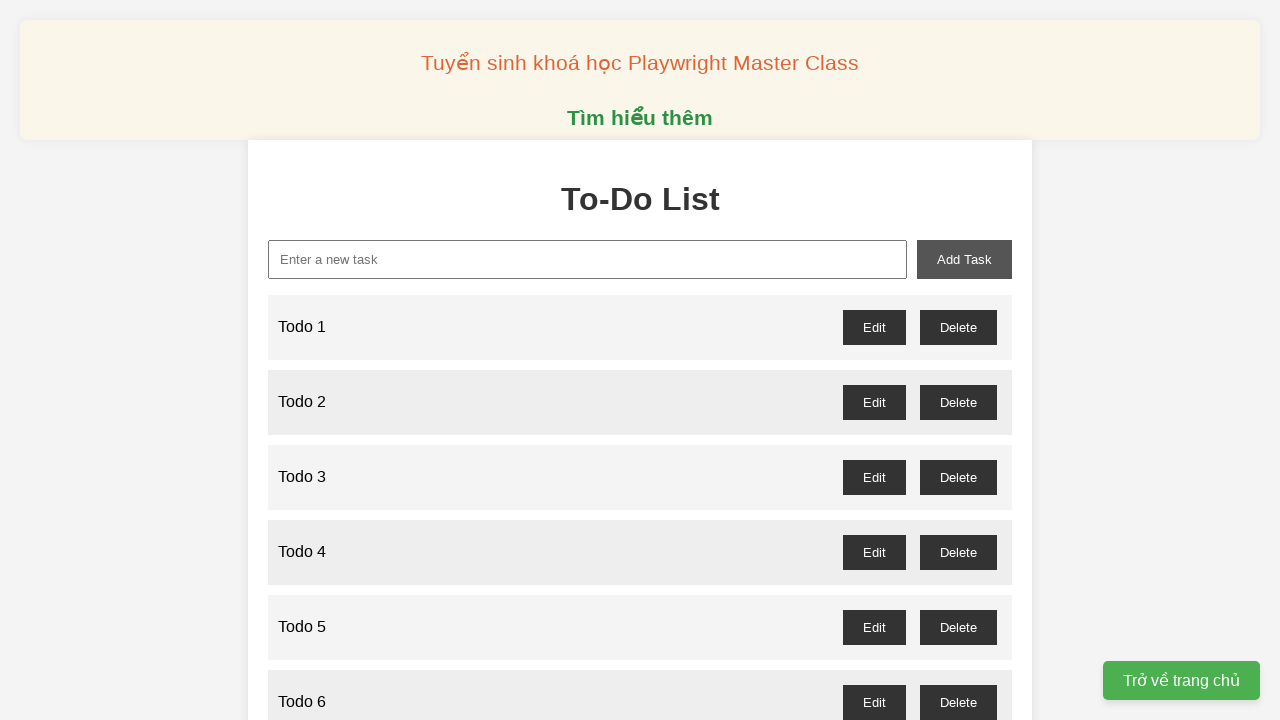

Filled input field with 'Todo 65' on //input[@id="new-task"]
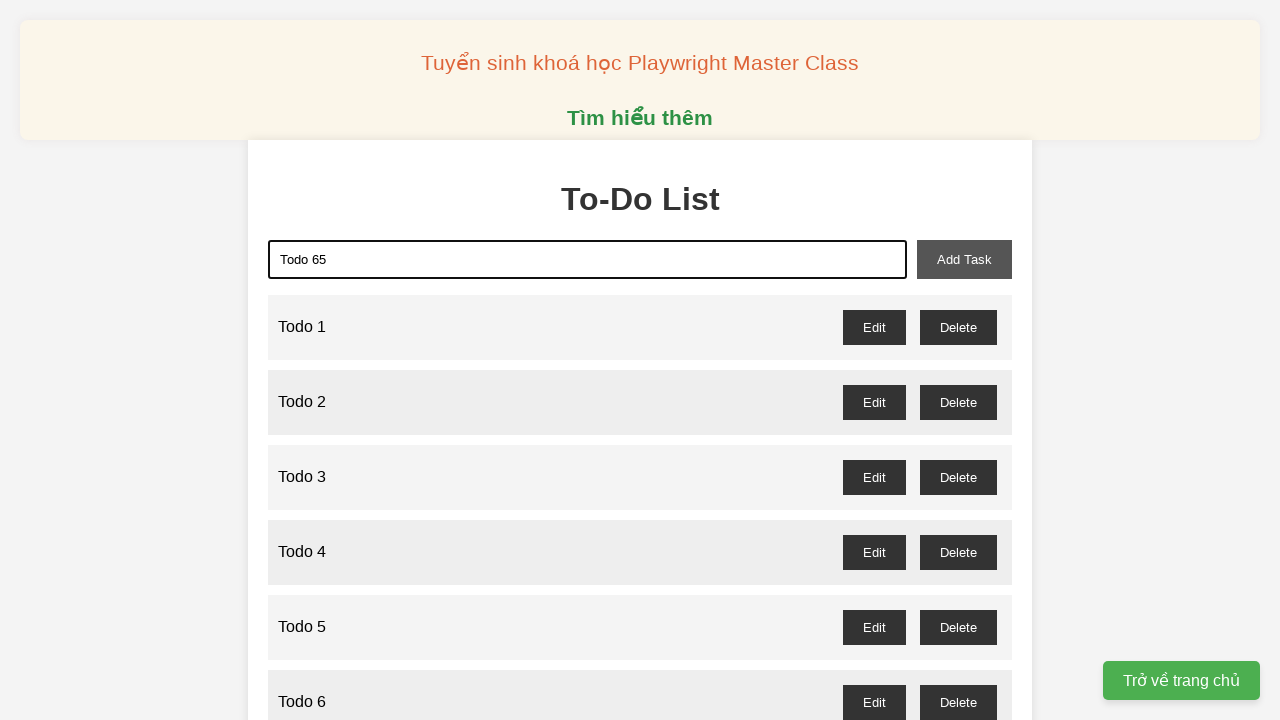

Clicked add button to create 'Todo 65' at (964, 259) on xpath=//button[@id="add-task"]
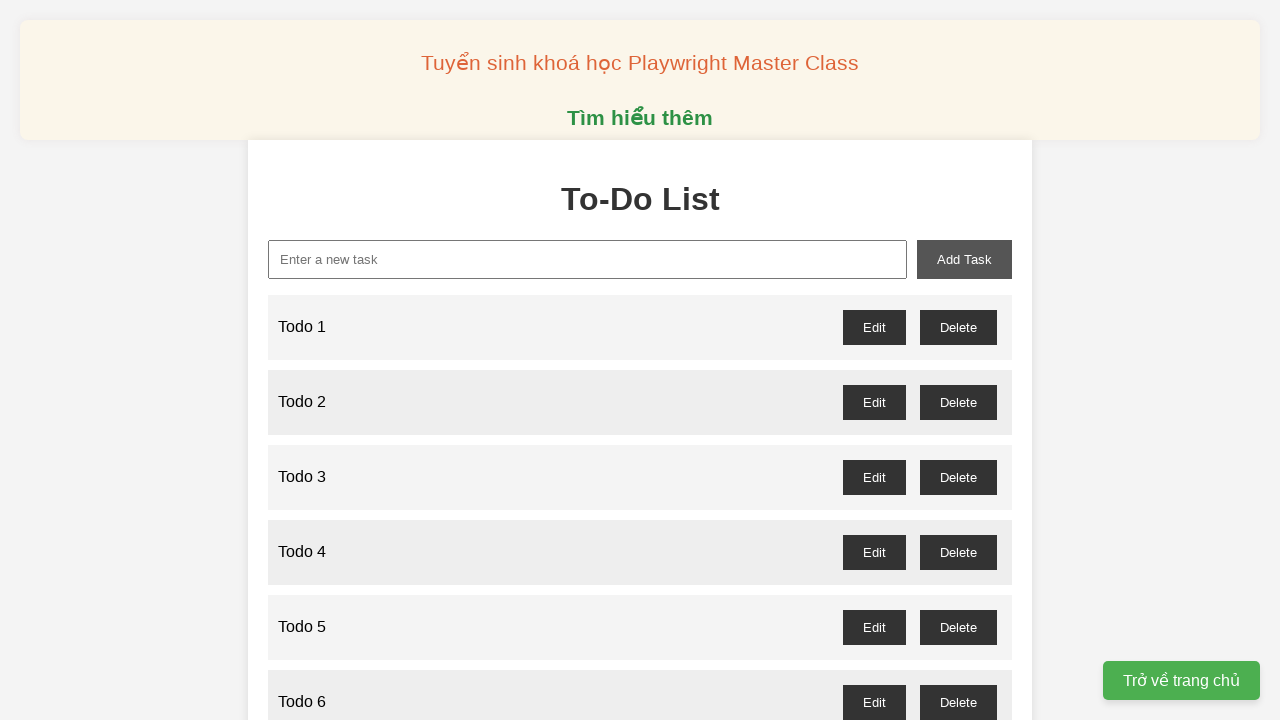

Filled input field with 'Todo 66' on //input[@id="new-task"]
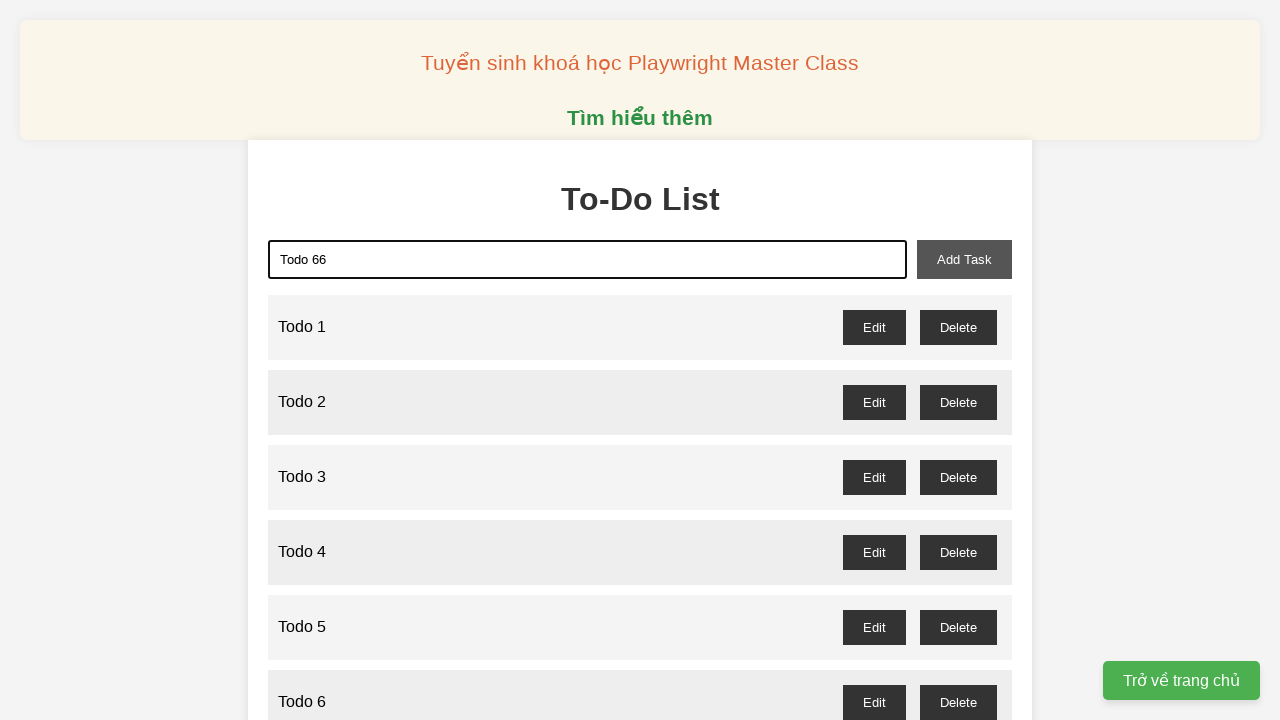

Clicked add button to create 'Todo 66' at (964, 259) on xpath=//button[@id="add-task"]
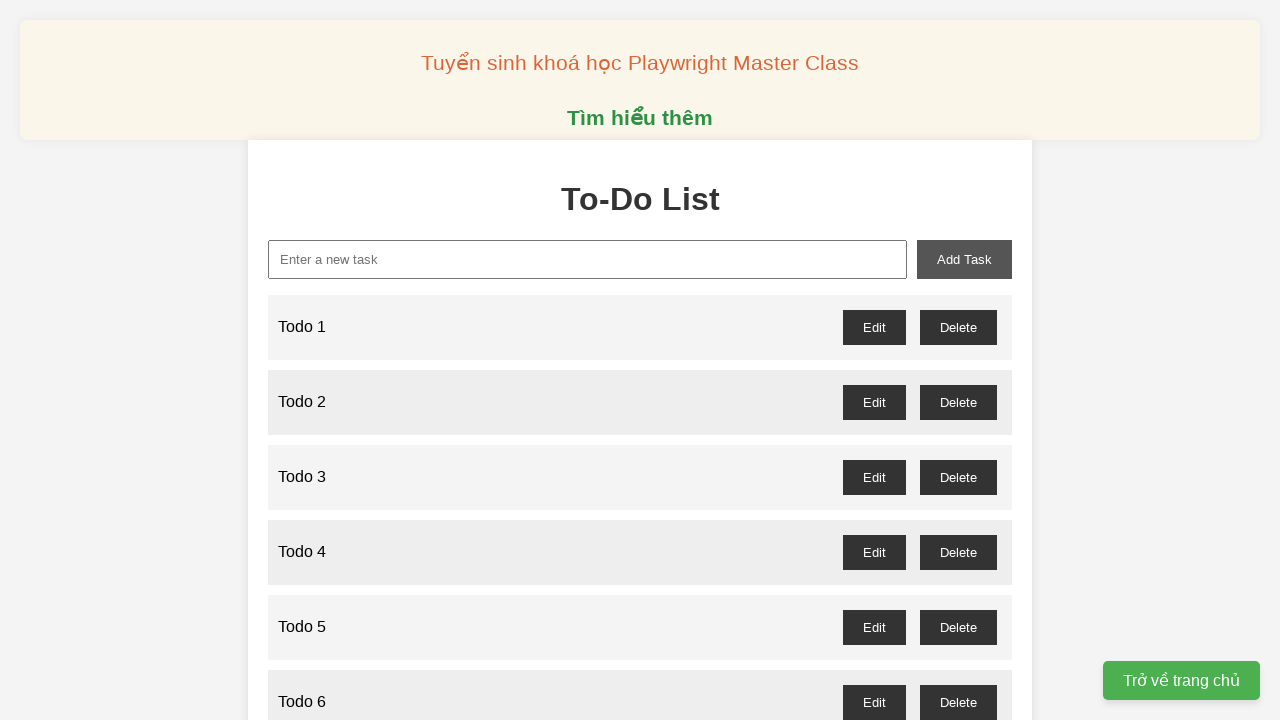

Filled input field with 'Todo 67' on //input[@id="new-task"]
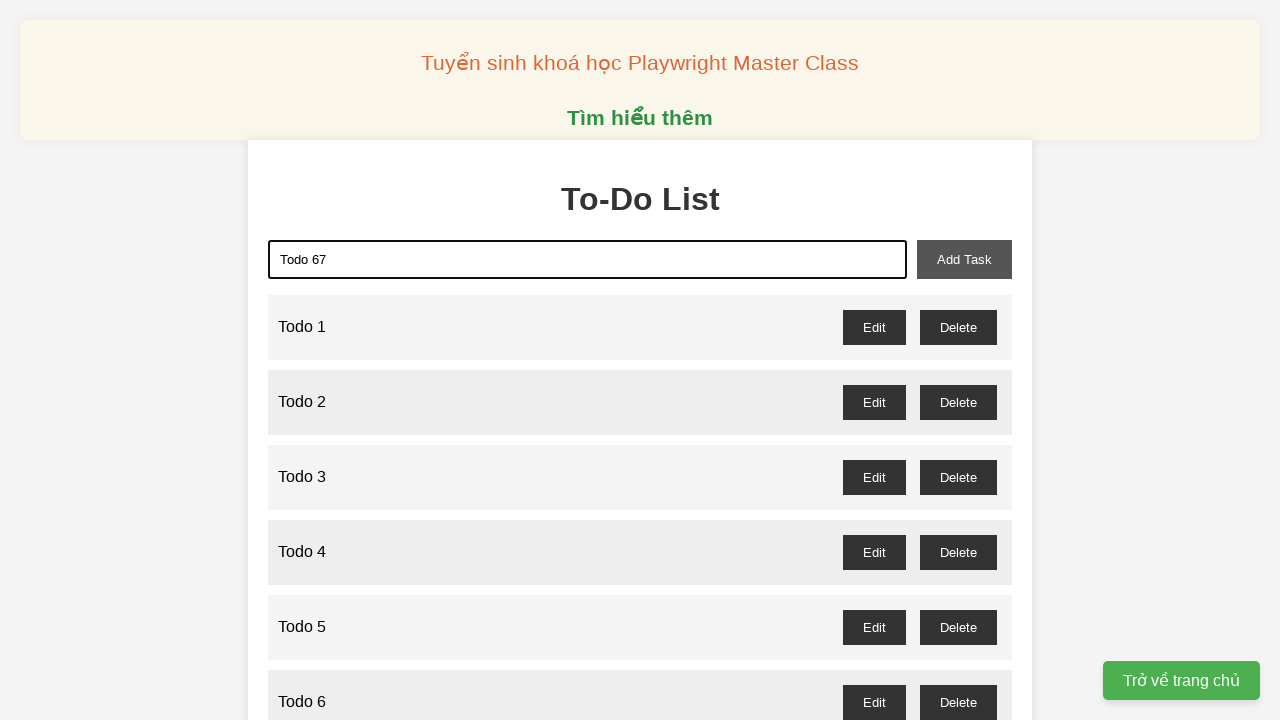

Clicked add button to create 'Todo 67' at (964, 259) on xpath=//button[@id="add-task"]
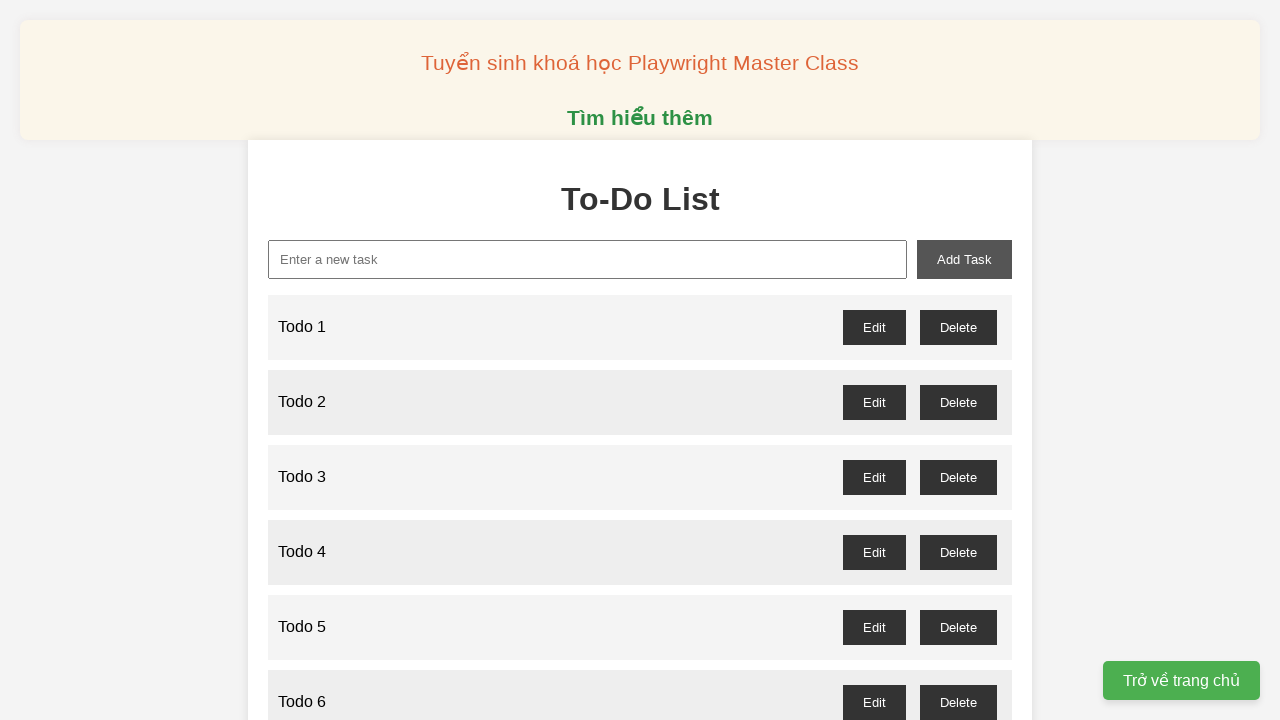

Filled input field with 'Todo 68' on //input[@id="new-task"]
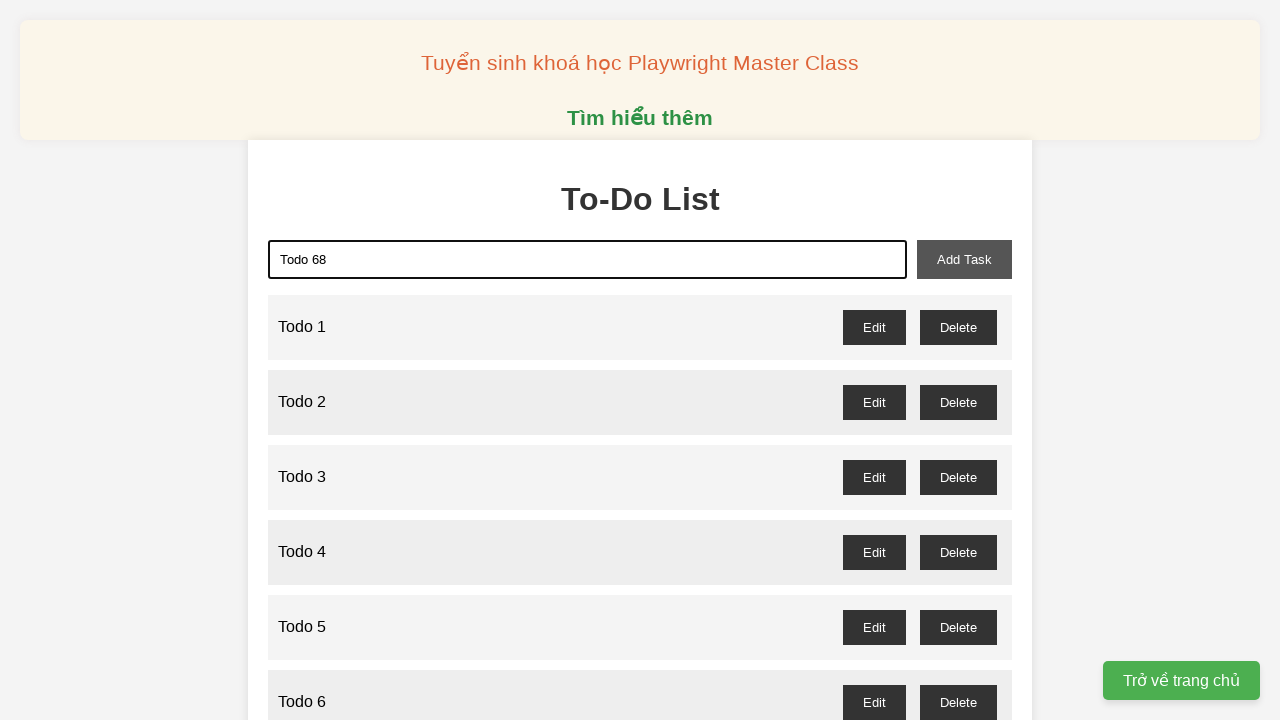

Clicked add button to create 'Todo 68' at (964, 259) on xpath=//button[@id="add-task"]
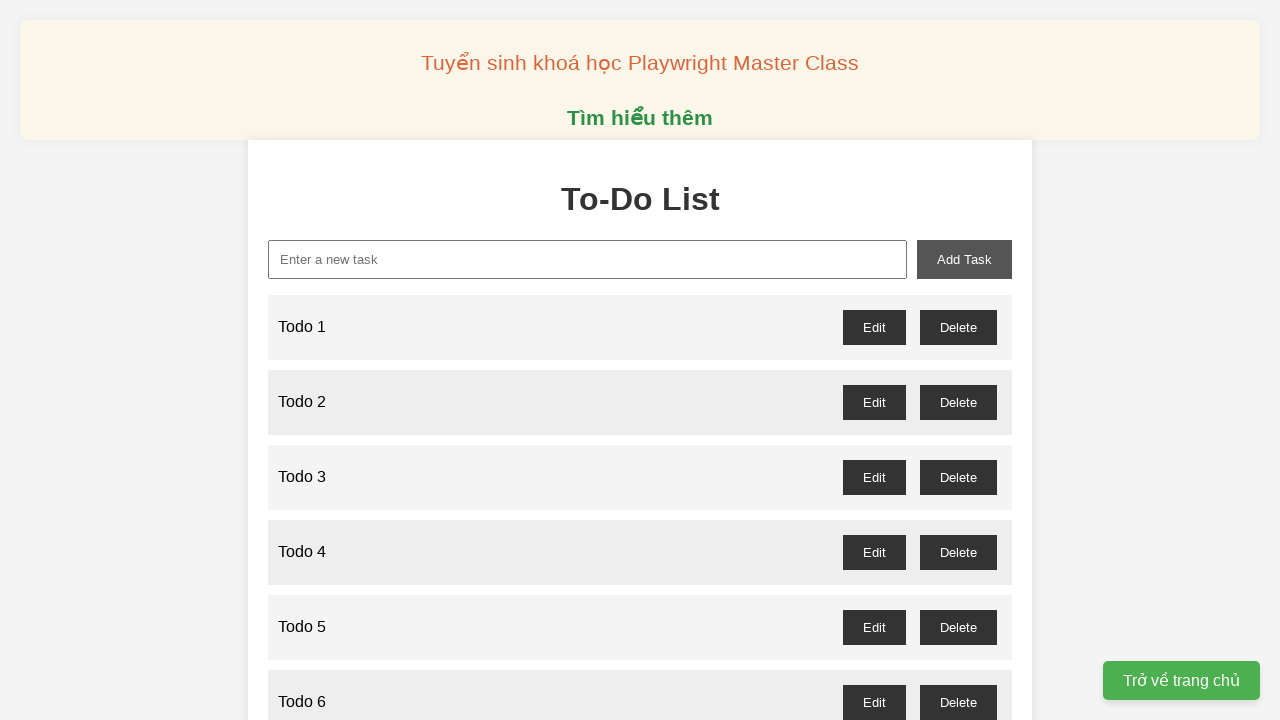

Filled input field with 'Todo 69' on //input[@id="new-task"]
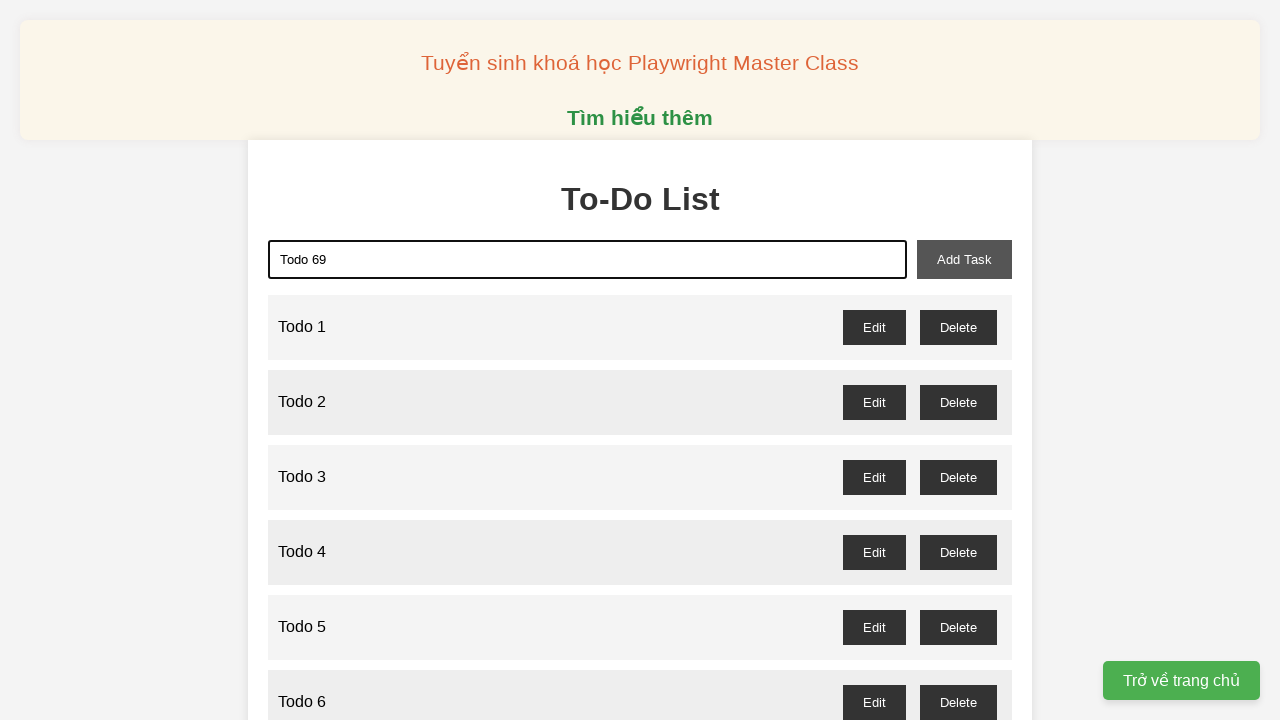

Clicked add button to create 'Todo 69' at (964, 259) on xpath=//button[@id="add-task"]
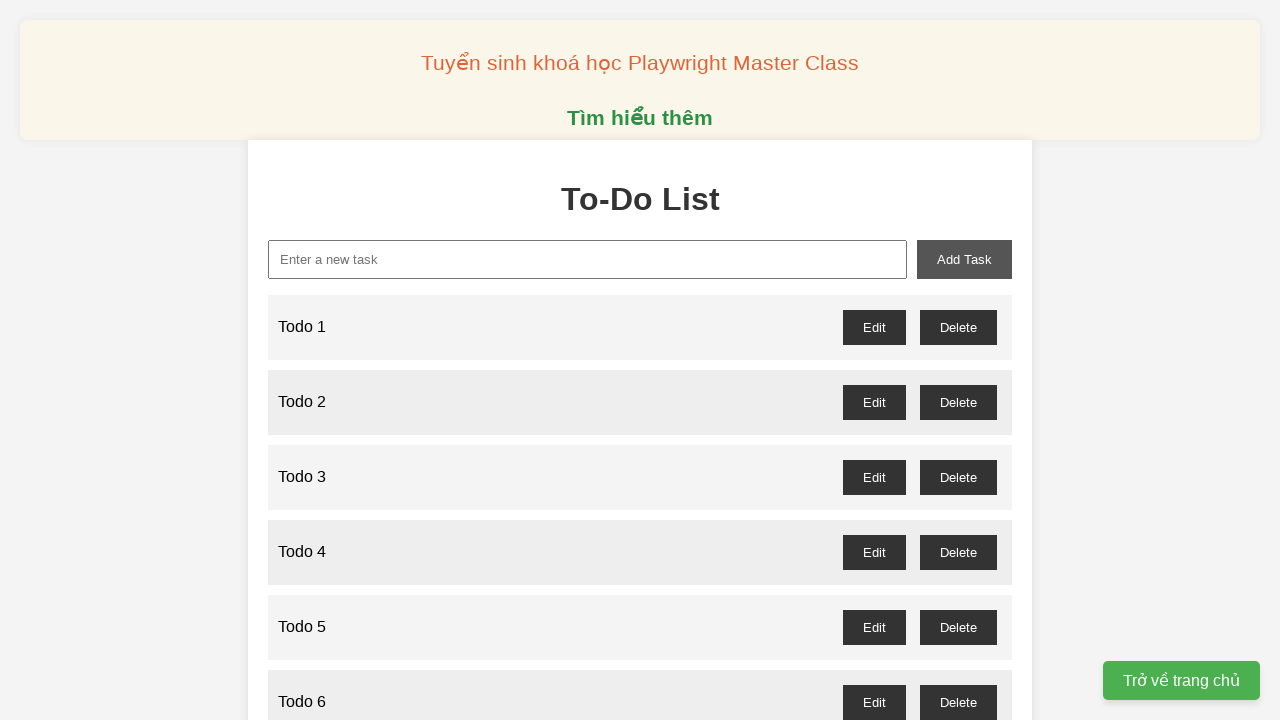

Filled input field with 'Todo 70' on //input[@id="new-task"]
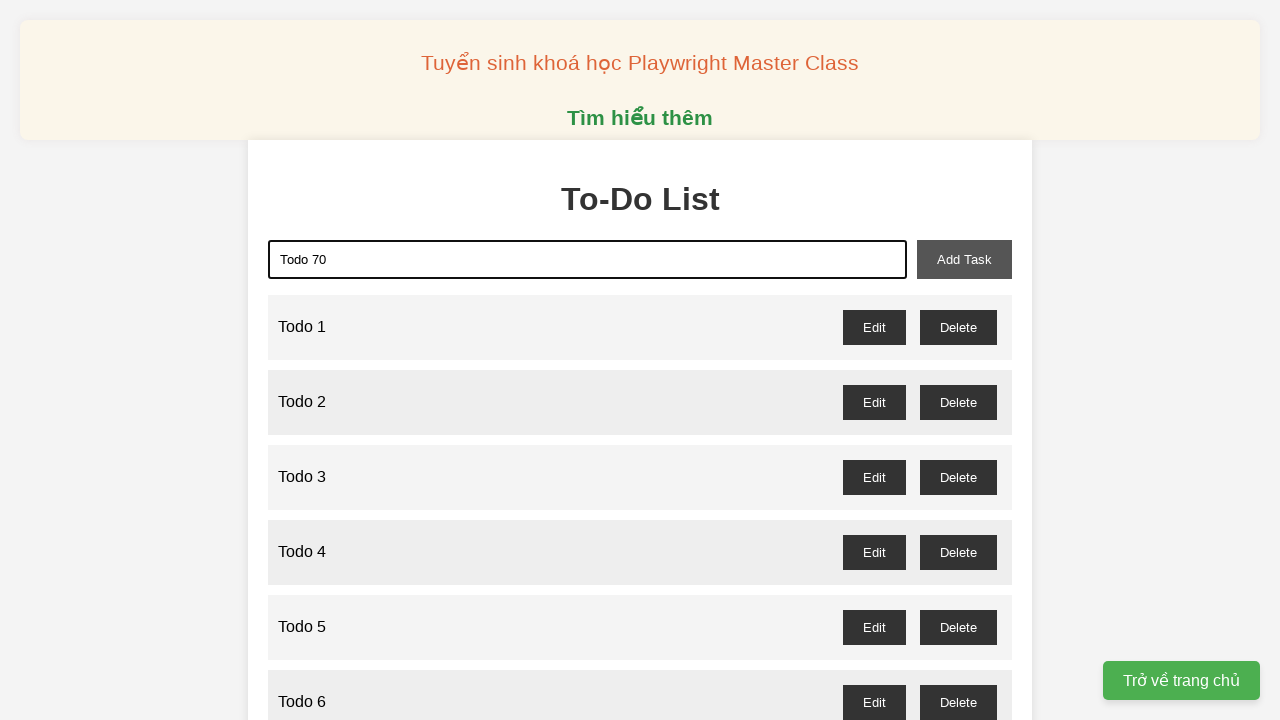

Clicked add button to create 'Todo 70' at (964, 259) on xpath=//button[@id="add-task"]
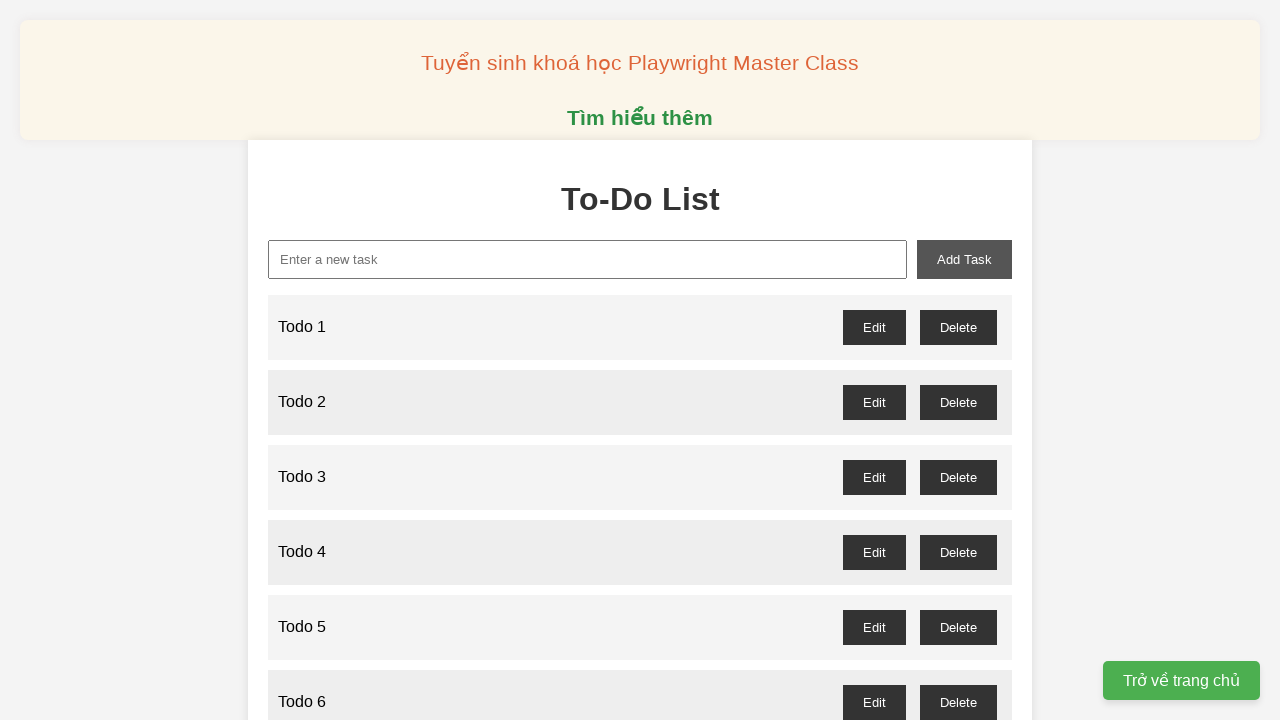

Filled input field with 'Todo 71' on //input[@id="new-task"]
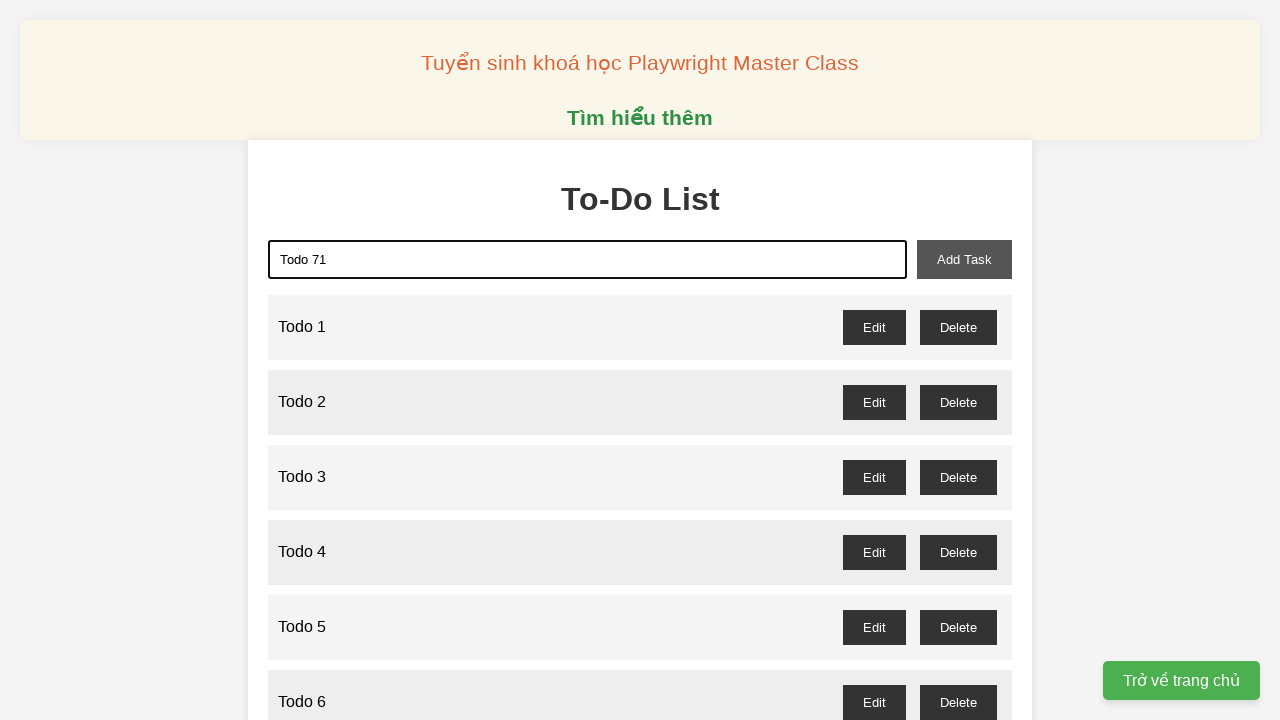

Clicked add button to create 'Todo 71' at (964, 259) on xpath=//button[@id="add-task"]
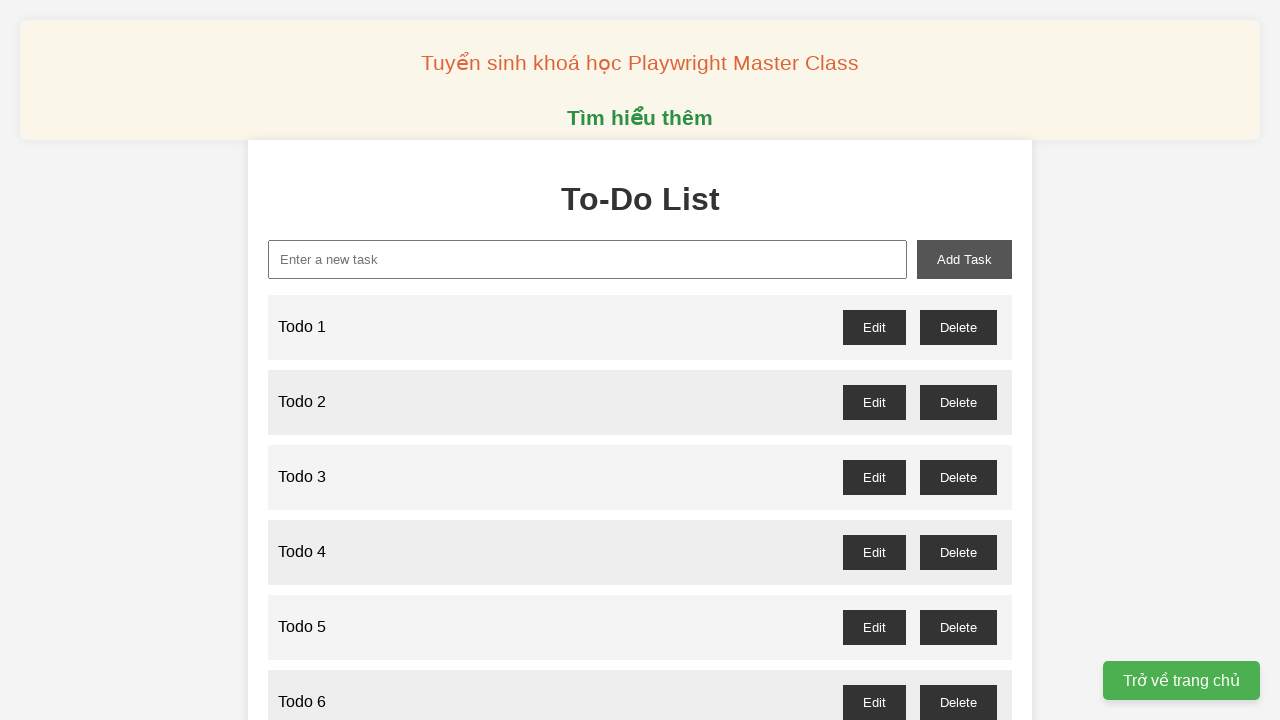

Filled input field with 'Todo 72' on //input[@id="new-task"]
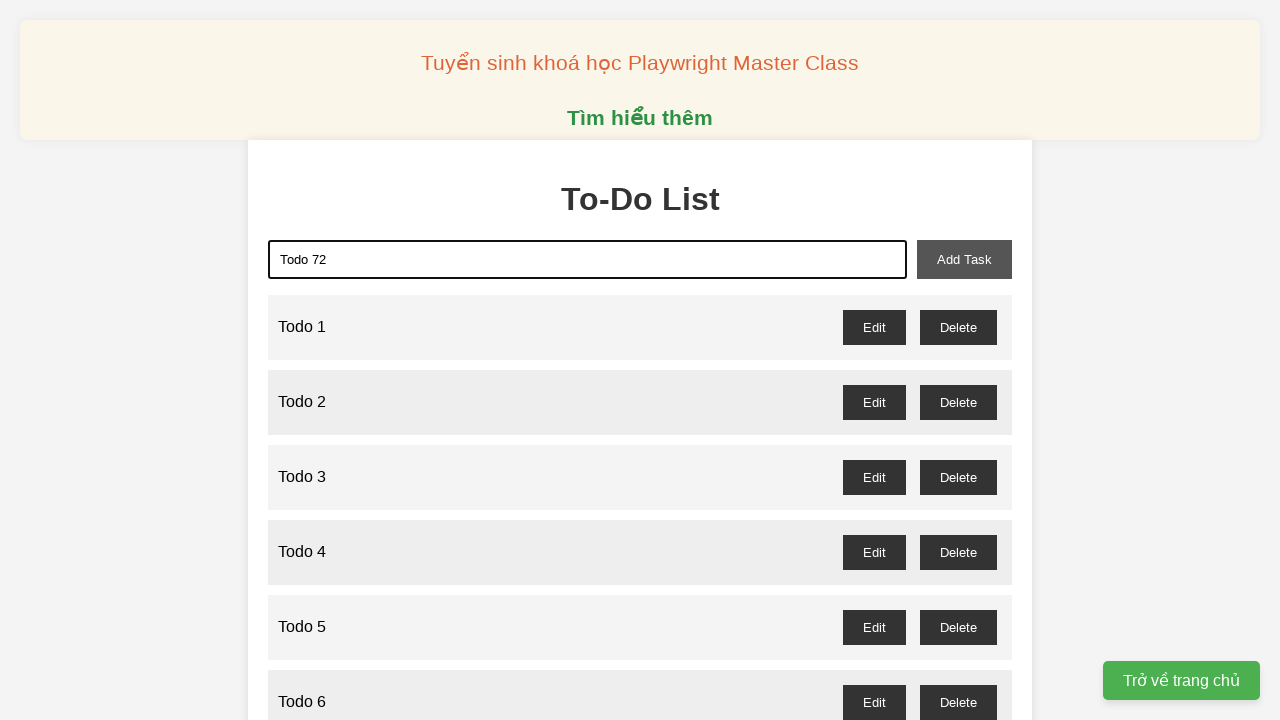

Clicked add button to create 'Todo 72' at (964, 259) on xpath=//button[@id="add-task"]
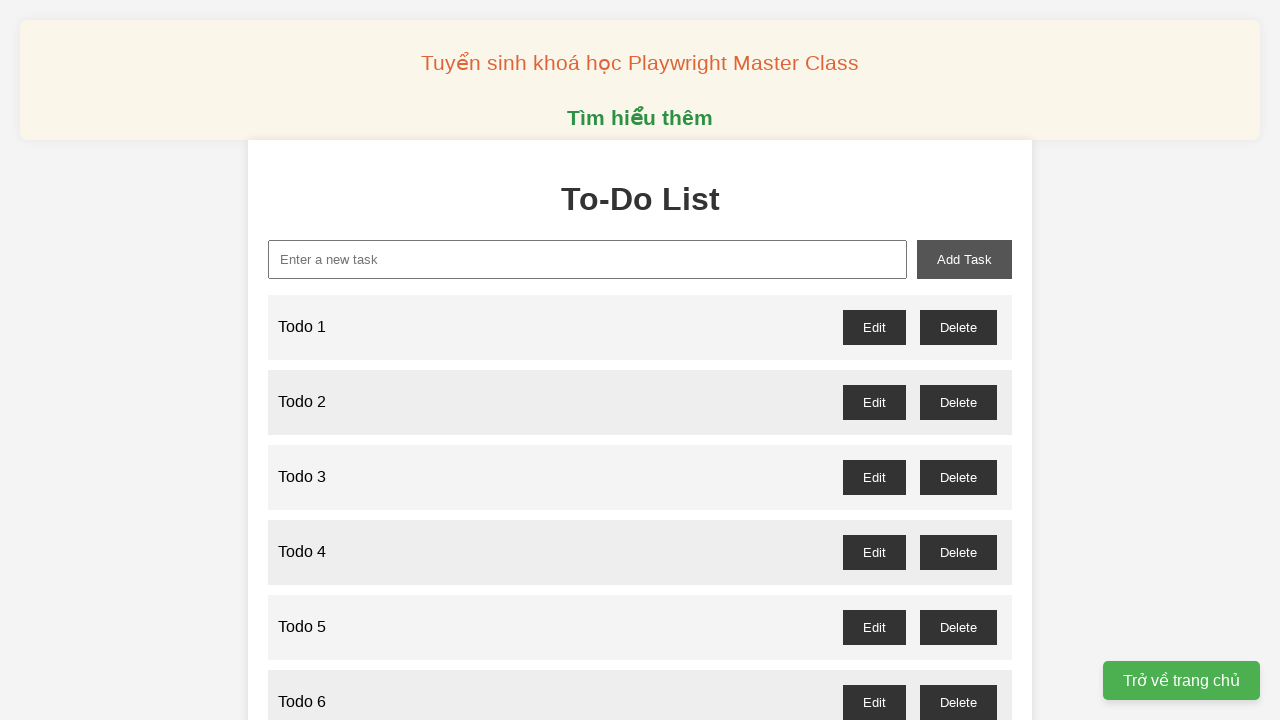

Filled input field with 'Todo 73' on //input[@id="new-task"]
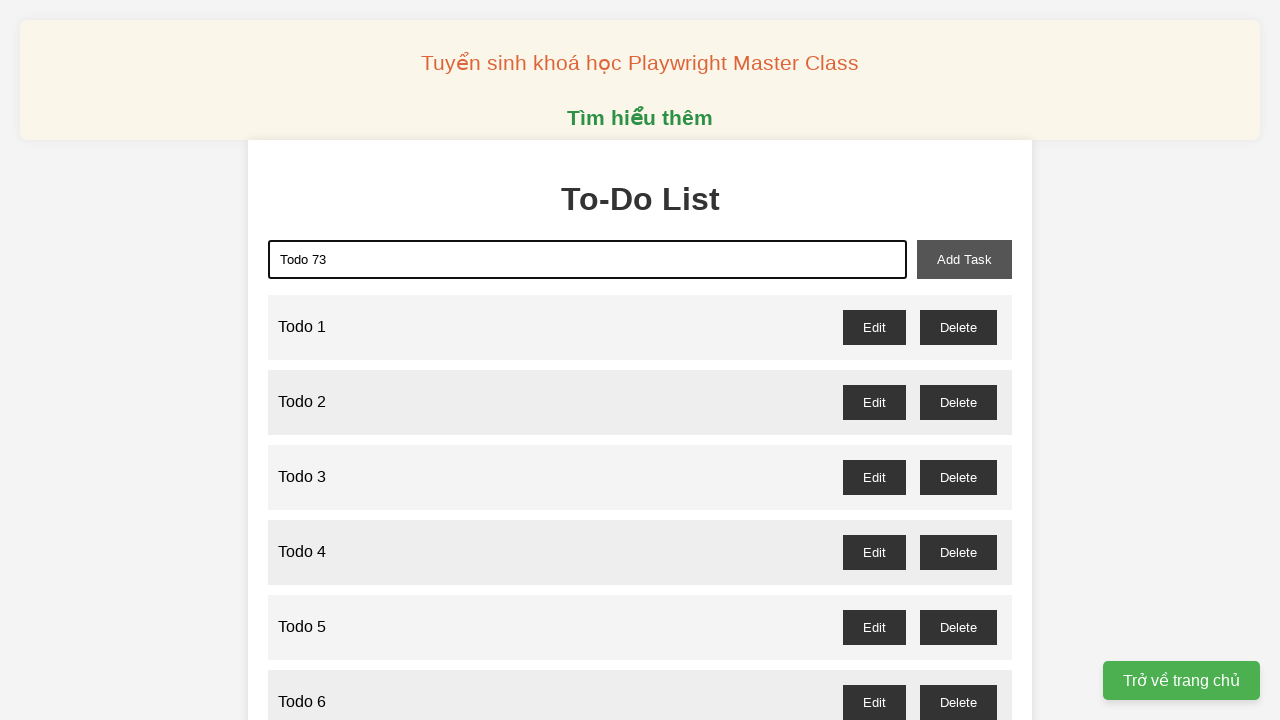

Clicked add button to create 'Todo 73' at (964, 259) on xpath=//button[@id="add-task"]
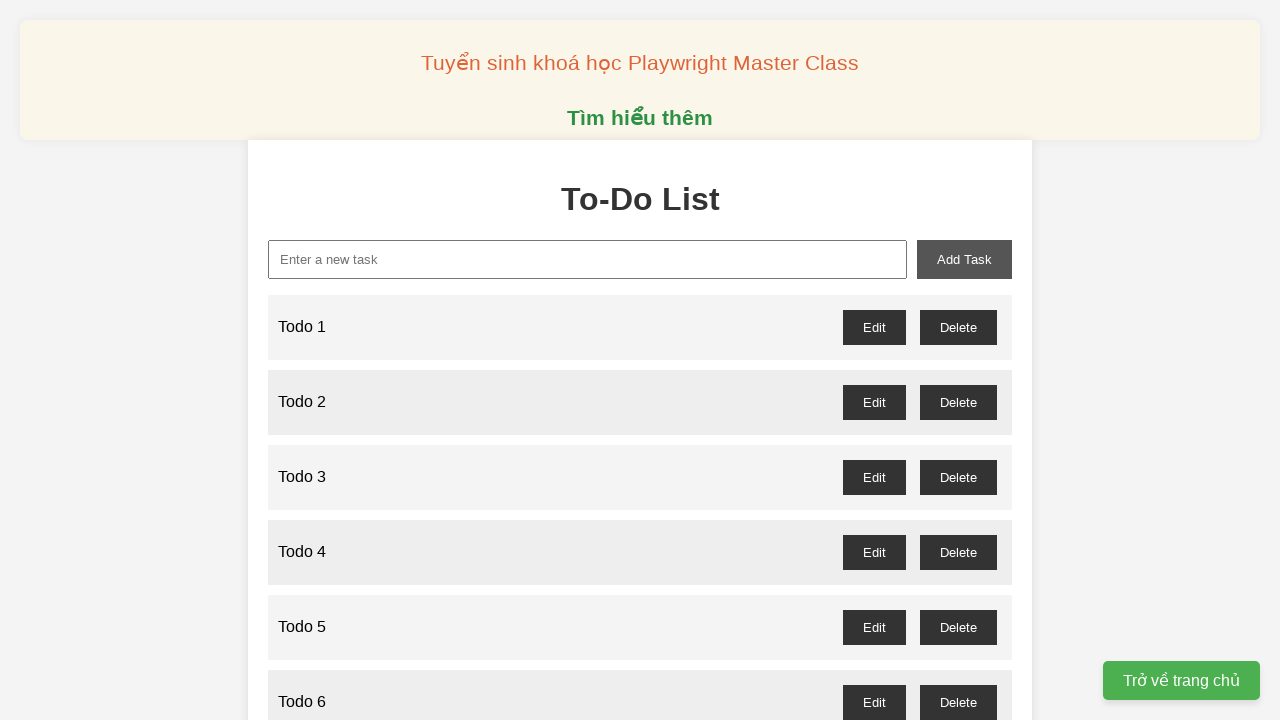

Filled input field with 'Todo 74' on //input[@id="new-task"]
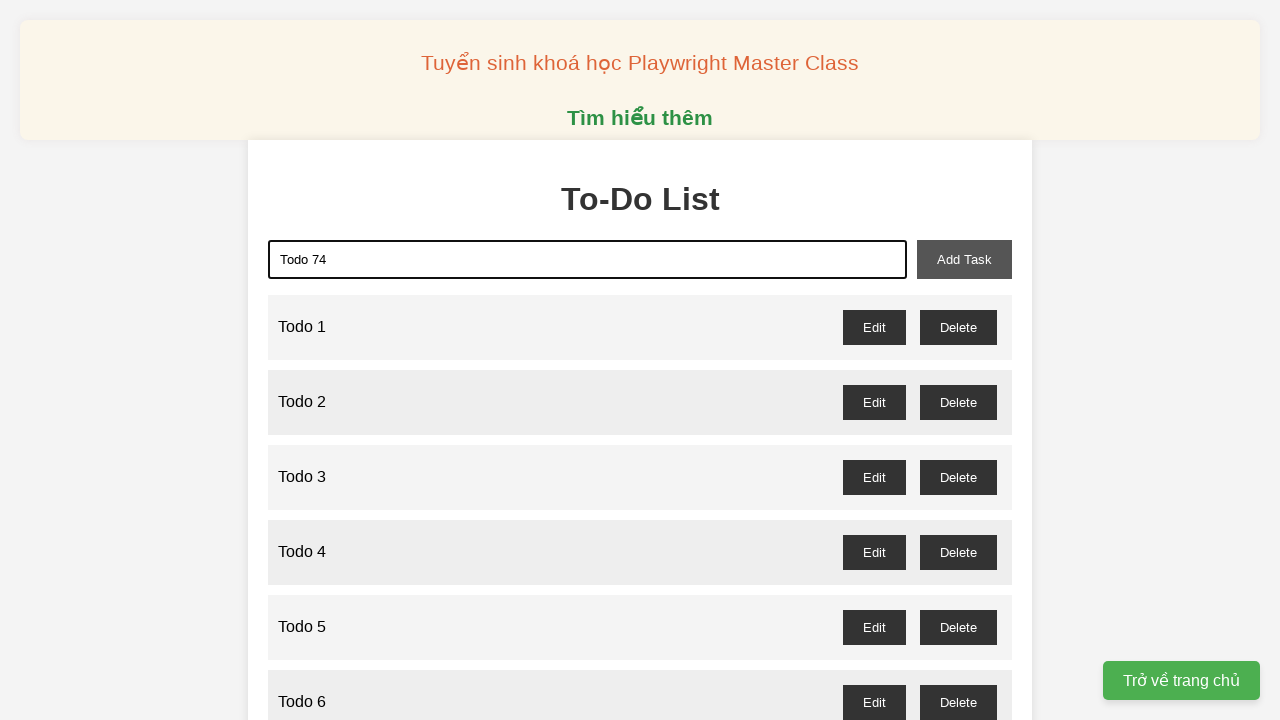

Clicked add button to create 'Todo 74' at (964, 259) on xpath=//button[@id="add-task"]
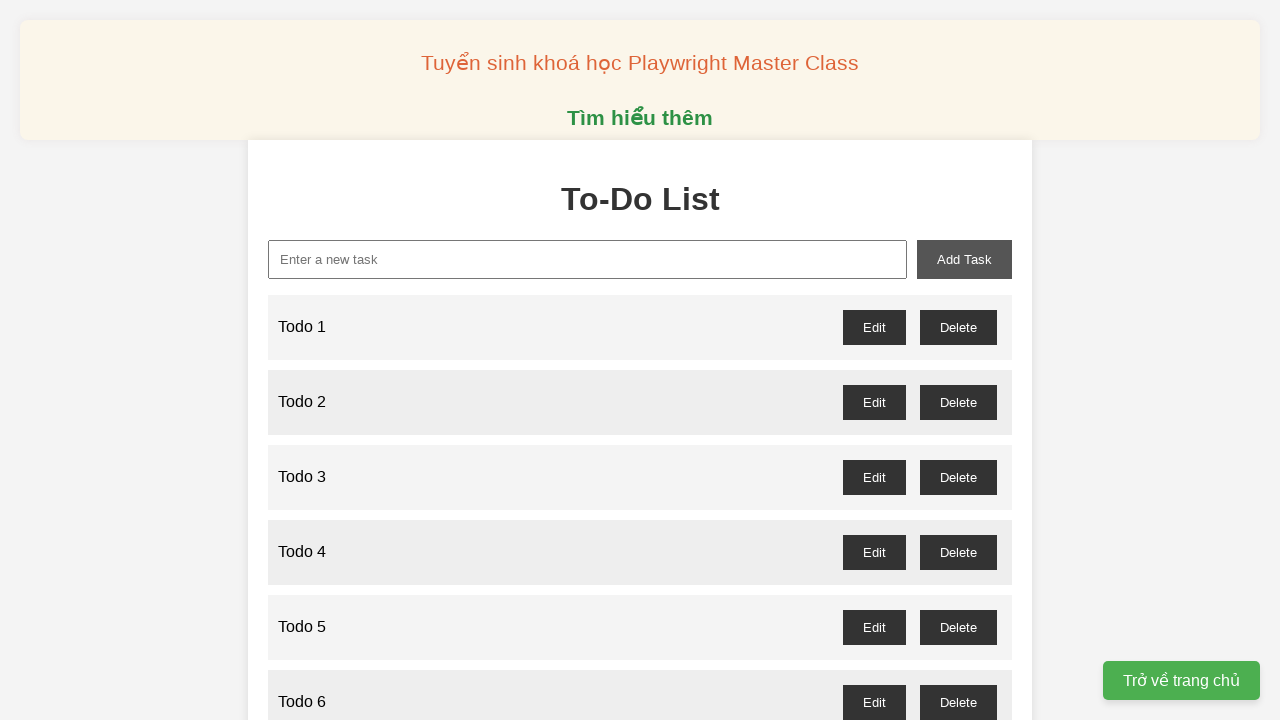

Filled input field with 'Todo 75' on //input[@id="new-task"]
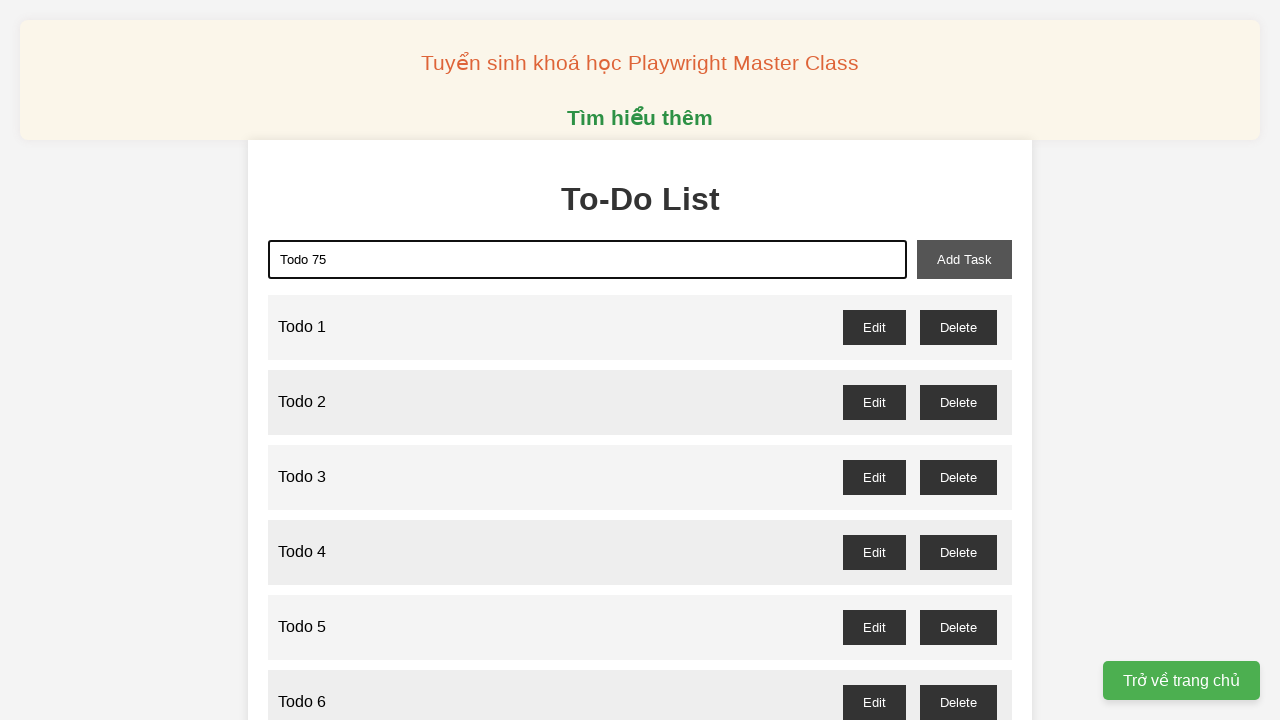

Clicked add button to create 'Todo 75' at (964, 259) on xpath=//button[@id="add-task"]
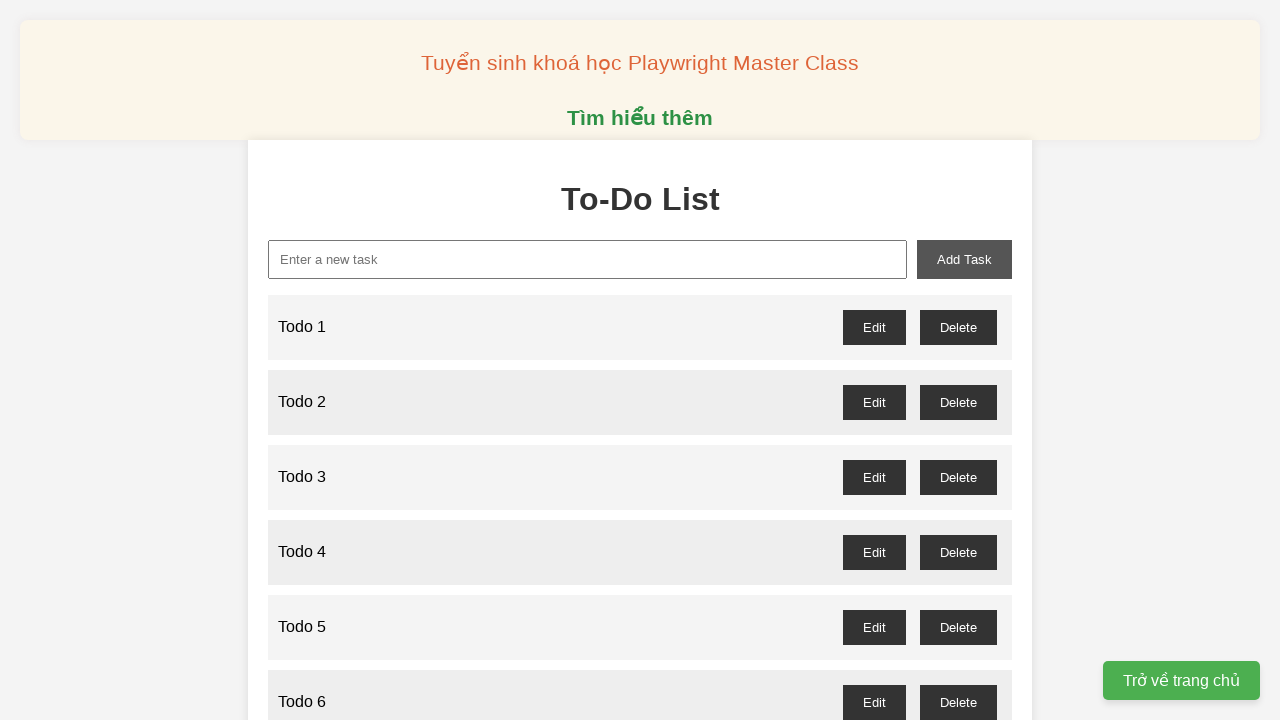

Filled input field with 'Todo 76' on //input[@id="new-task"]
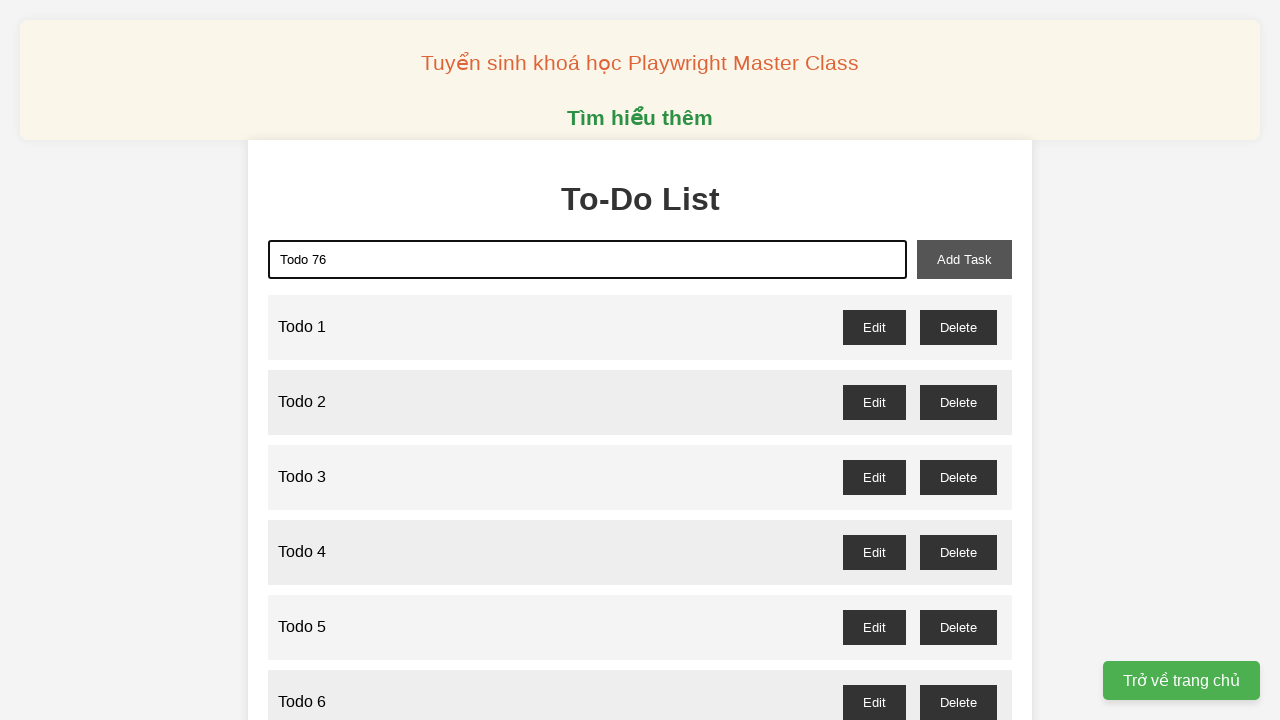

Clicked add button to create 'Todo 76' at (964, 259) on xpath=//button[@id="add-task"]
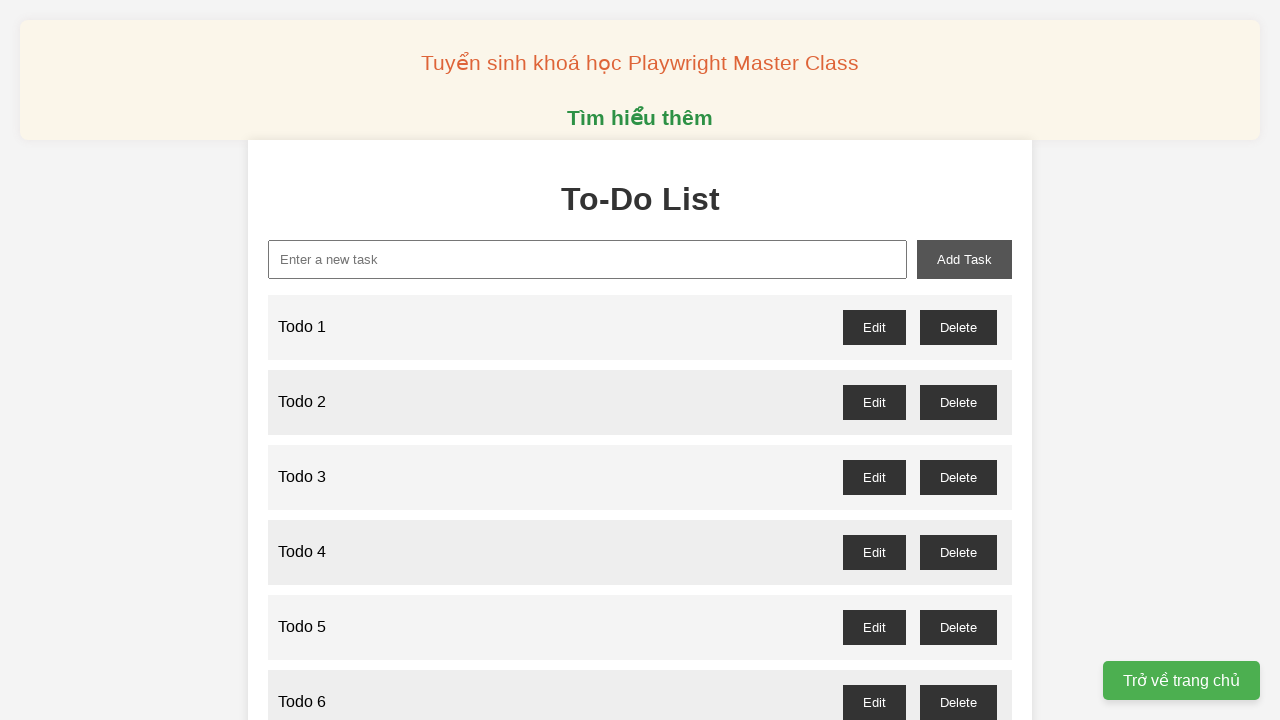

Filled input field with 'Todo 77' on //input[@id="new-task"]
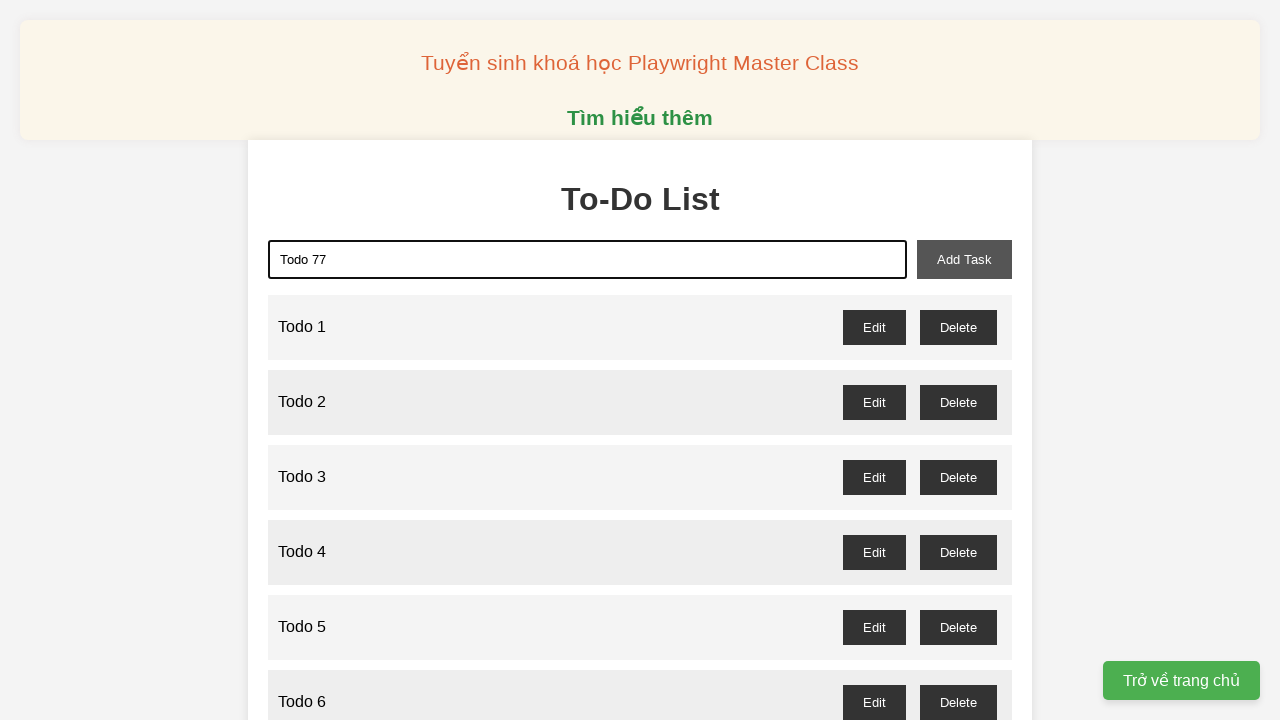

Clicked add button to create 'Todo 77' at (964, 259) on xpath=//button[@id="add-task"]
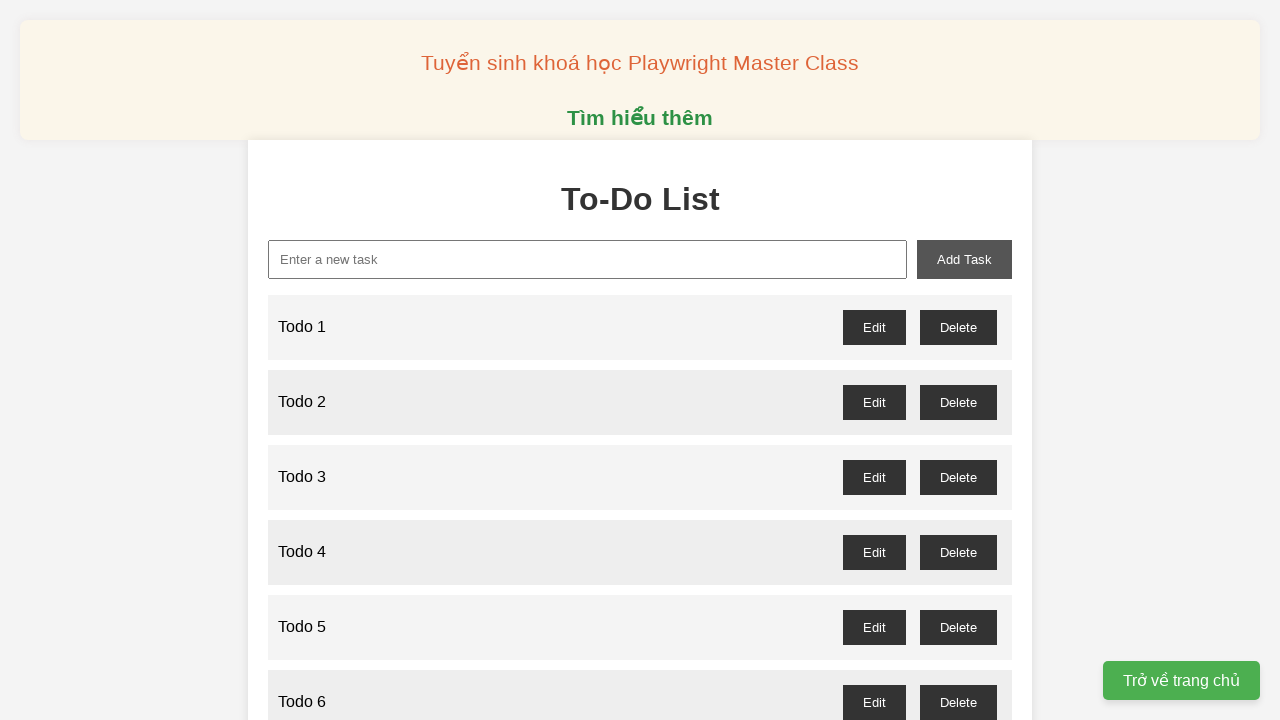

Filled input field with 'Todo 78' on //input[@id="new-task"]
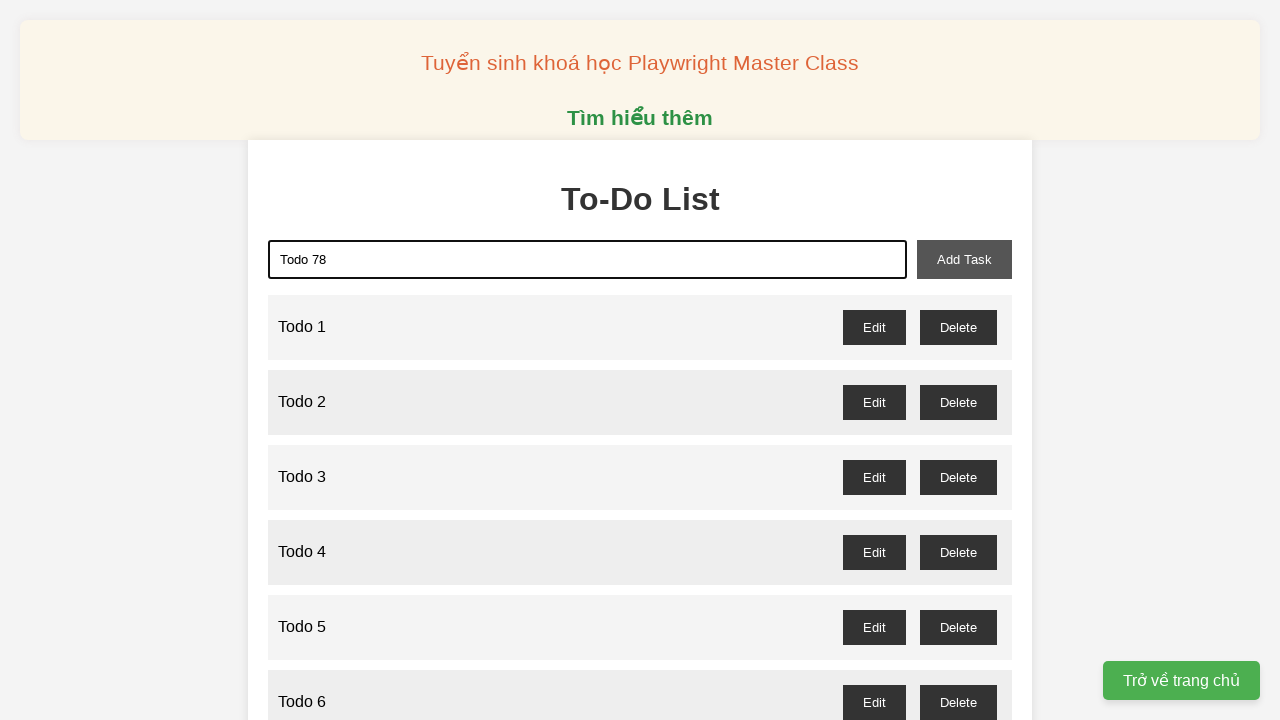

Clicked add button to create 'Todo 78' at (964, 259) on xpath=//button[@id="add-task"]
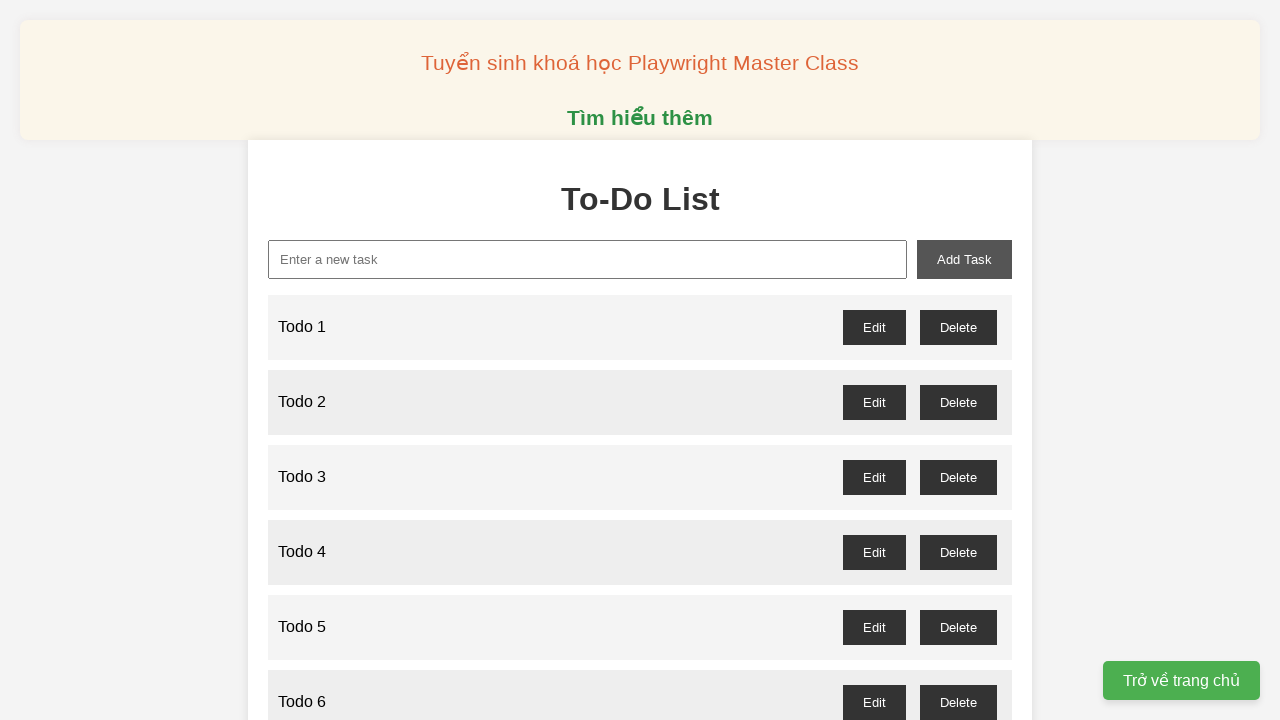

Filled input field with 'Todo 79' on //input[@id="new-task"]
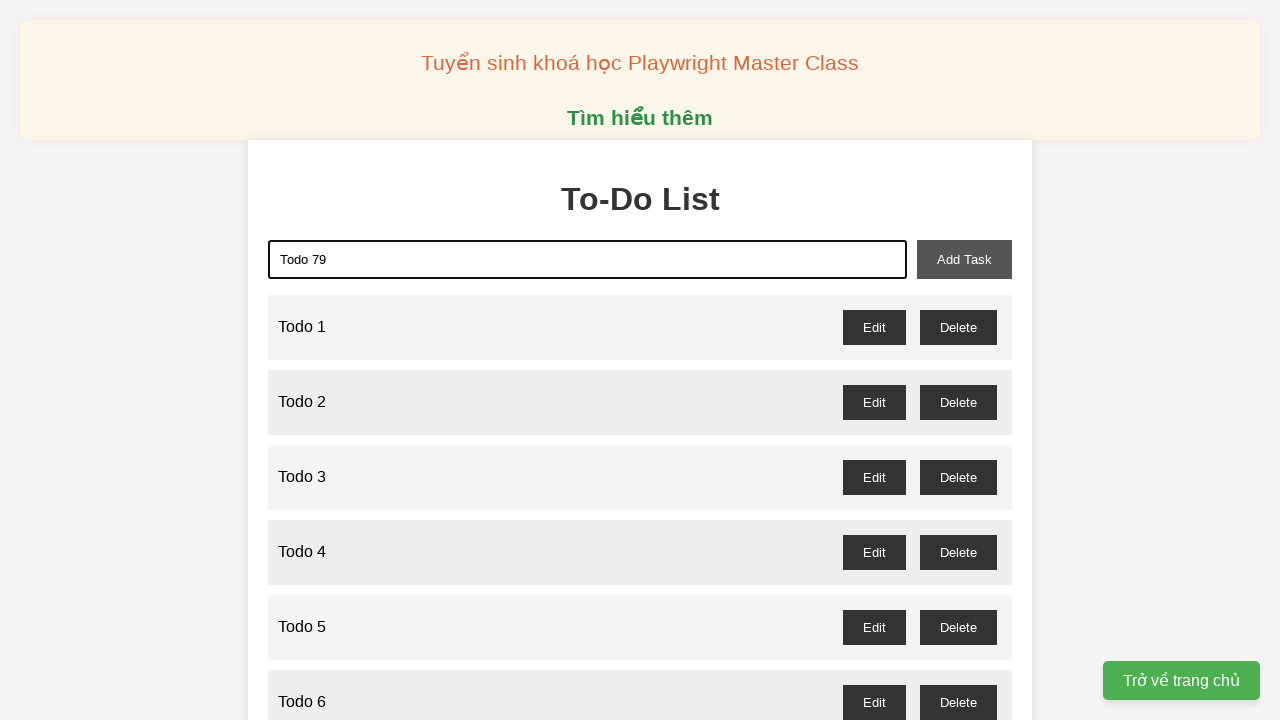

Clicked add button to create 'Todo 79' at (964, 259) on xpath=//button[@id="add-task"]
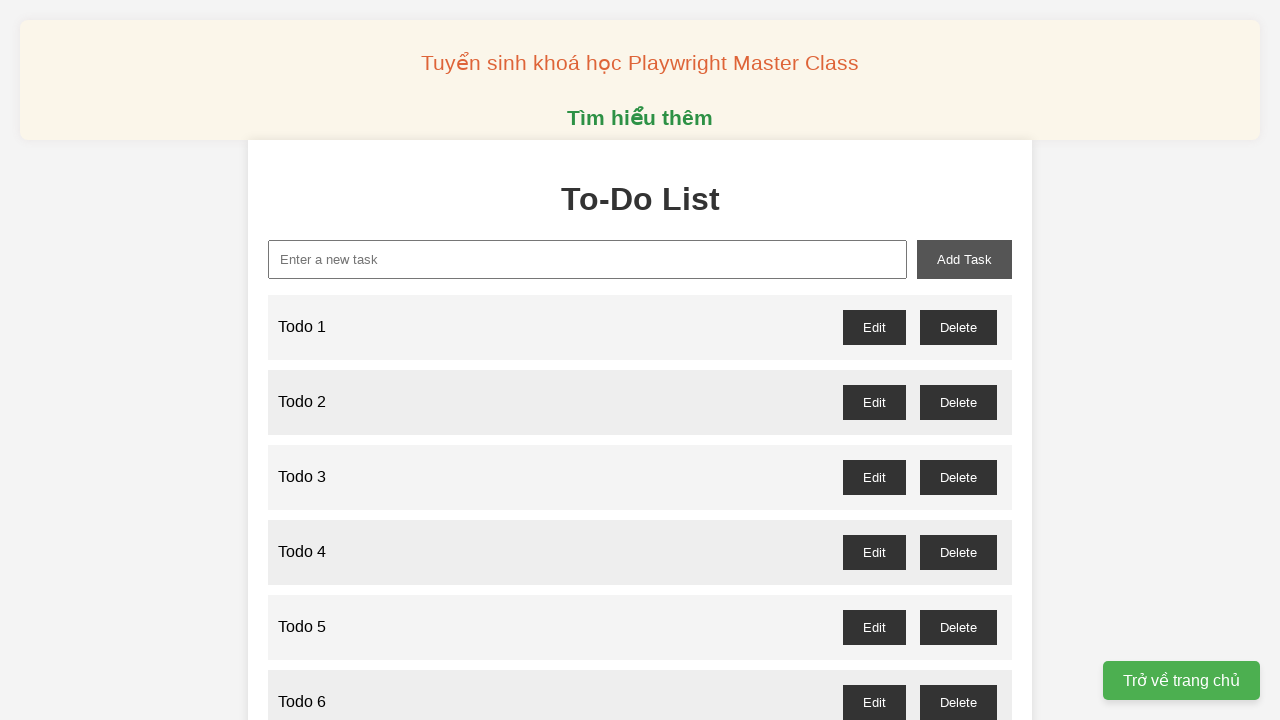

Filled input field with 'Todo 80' on //input[@id="new-task"]
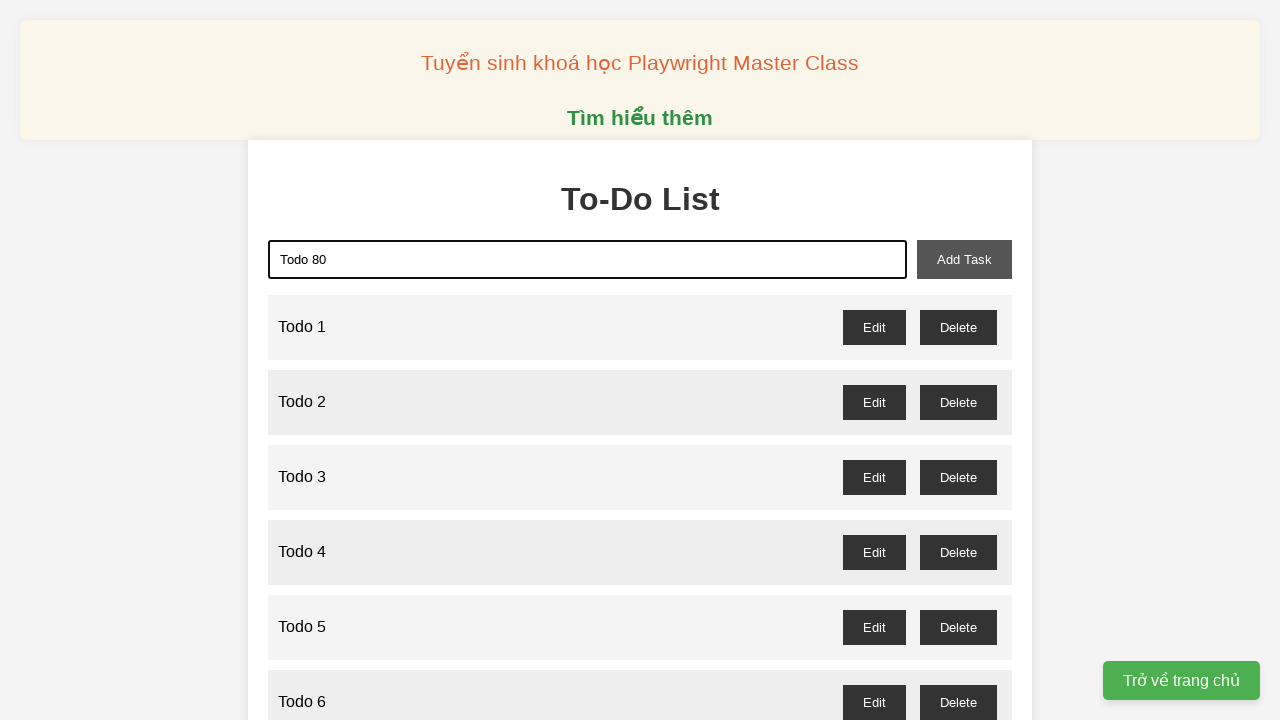

Clicked add button to create 'Todo 80' at (964, 259) on xpath=//button[@id="add-task"]
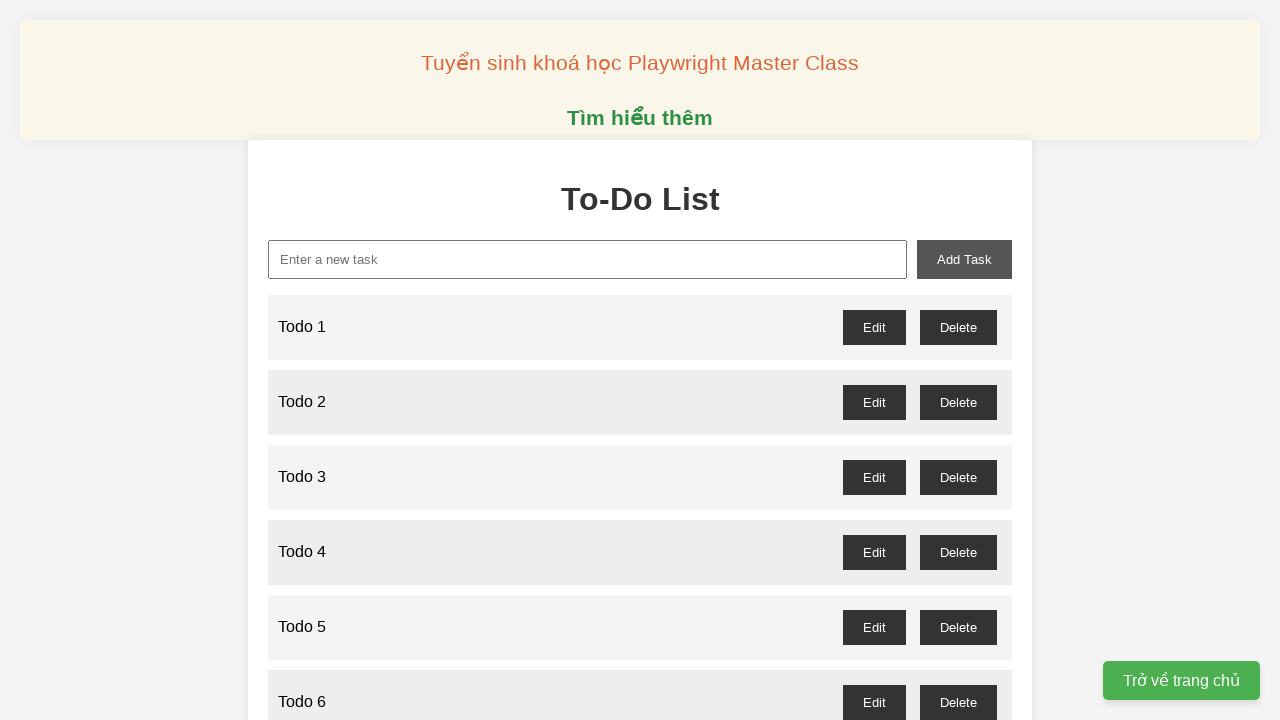

Filled input field with 'Todo 81' on //input[@id="new-task"]
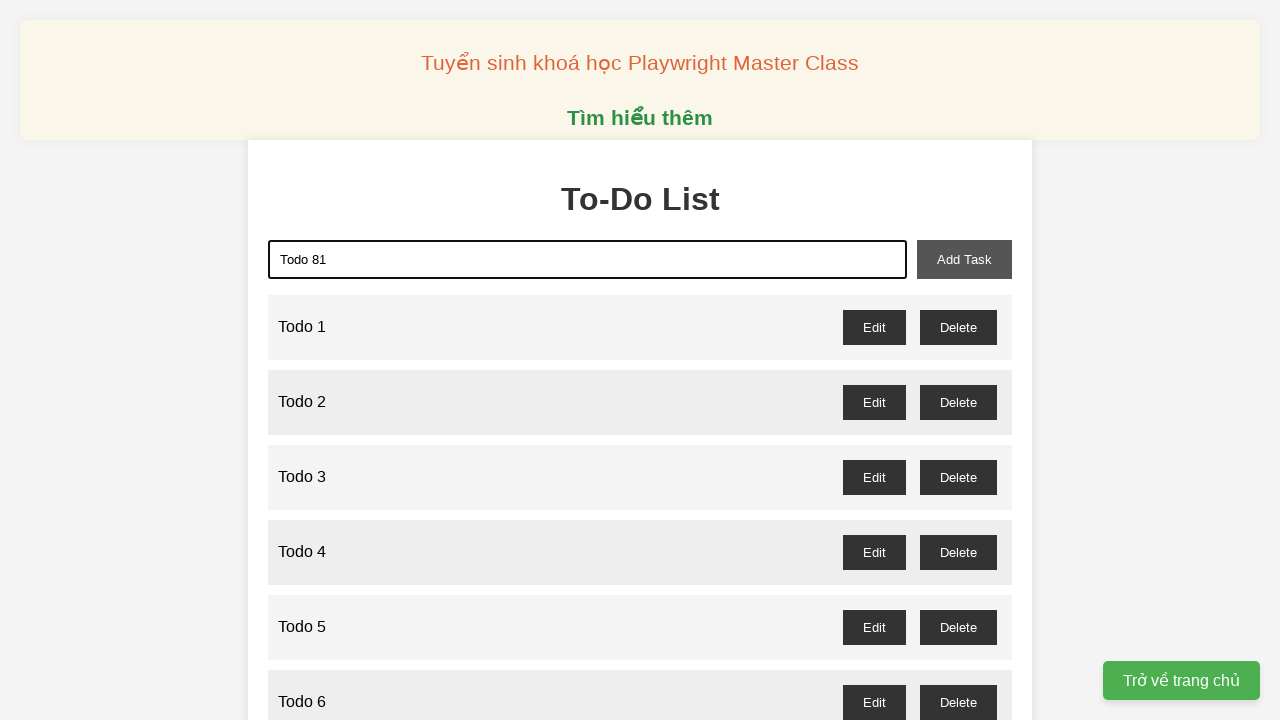

Clicked add button to create 'Todo 81' at (964, 259) on xpath=//button[@id="add-task"]
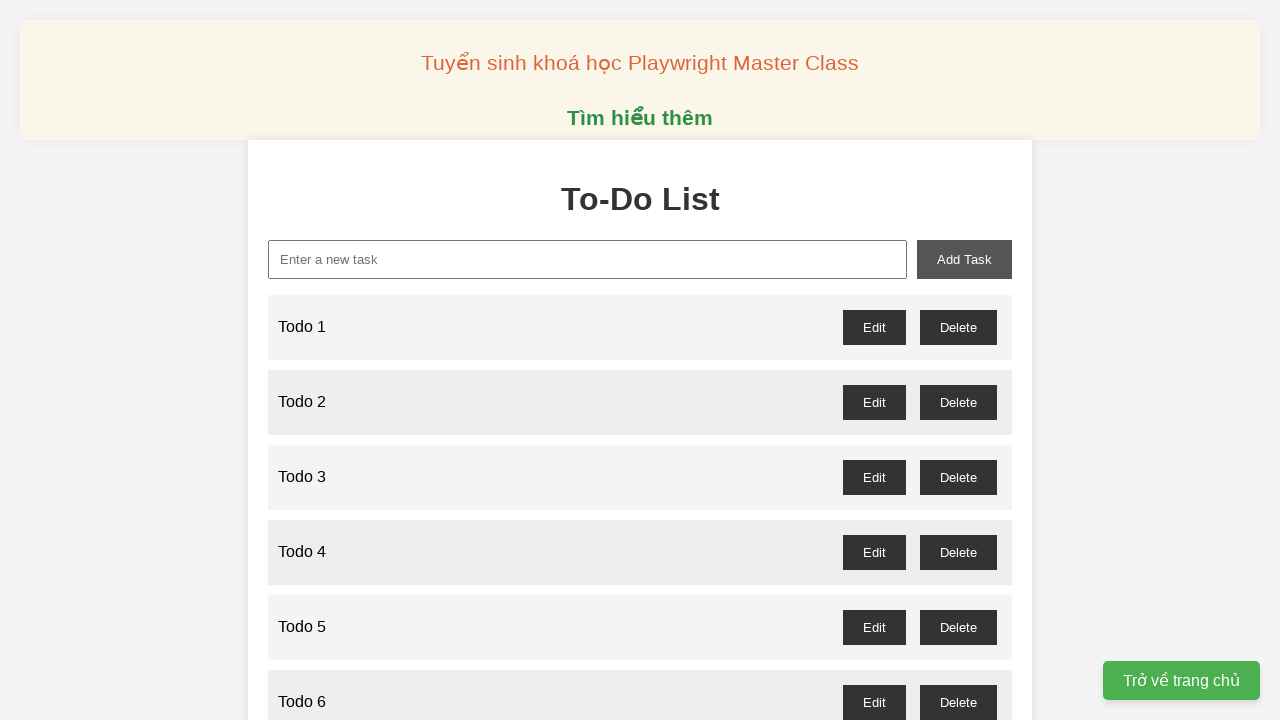

Filled input field with 'Todo 82' on //input[@id="new-task"]
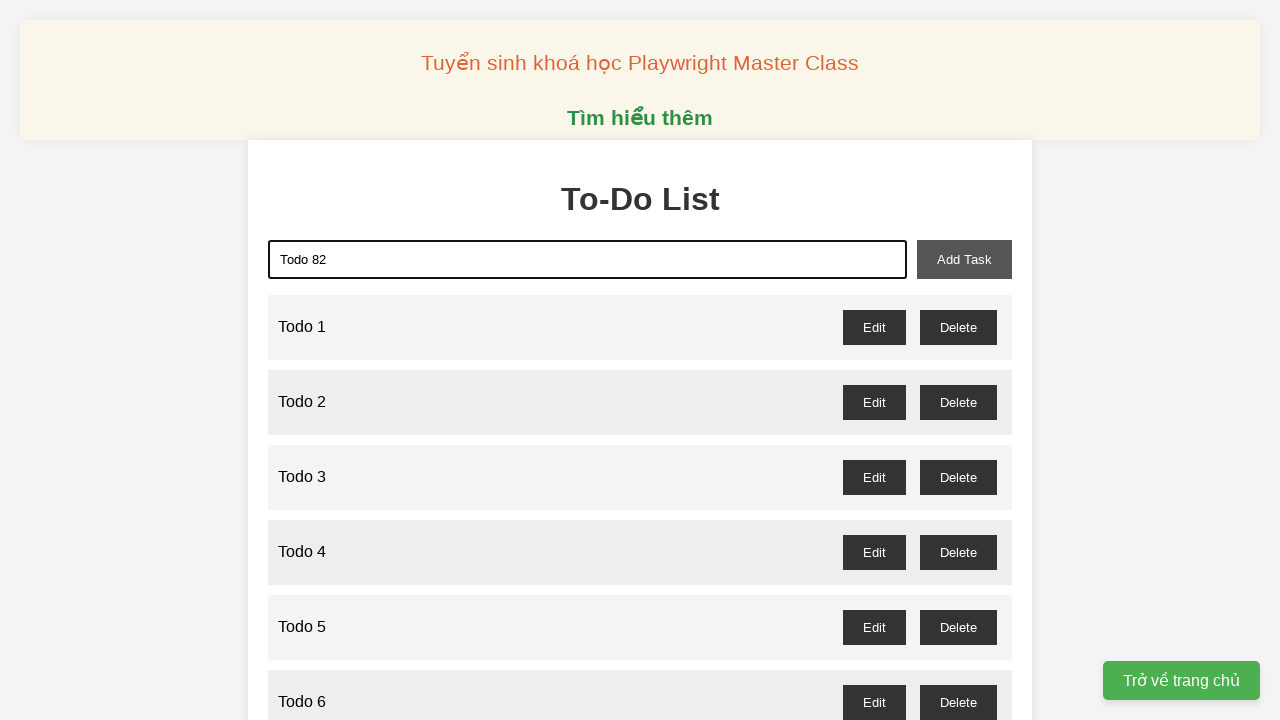

Clicked add button to create 'Todo 82' at (964, 259) on xpath=//button[@id="add-task"]
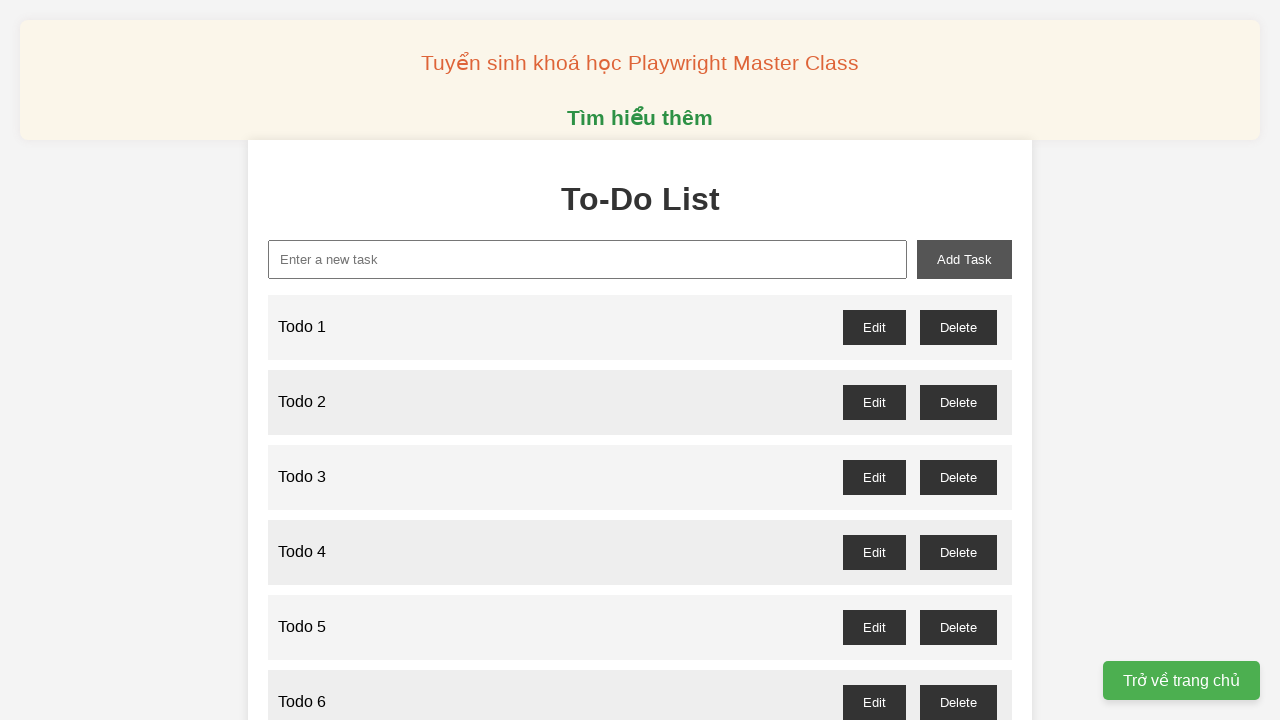

Filled input field with 'Todo 83' on //input[@id="new-task"]
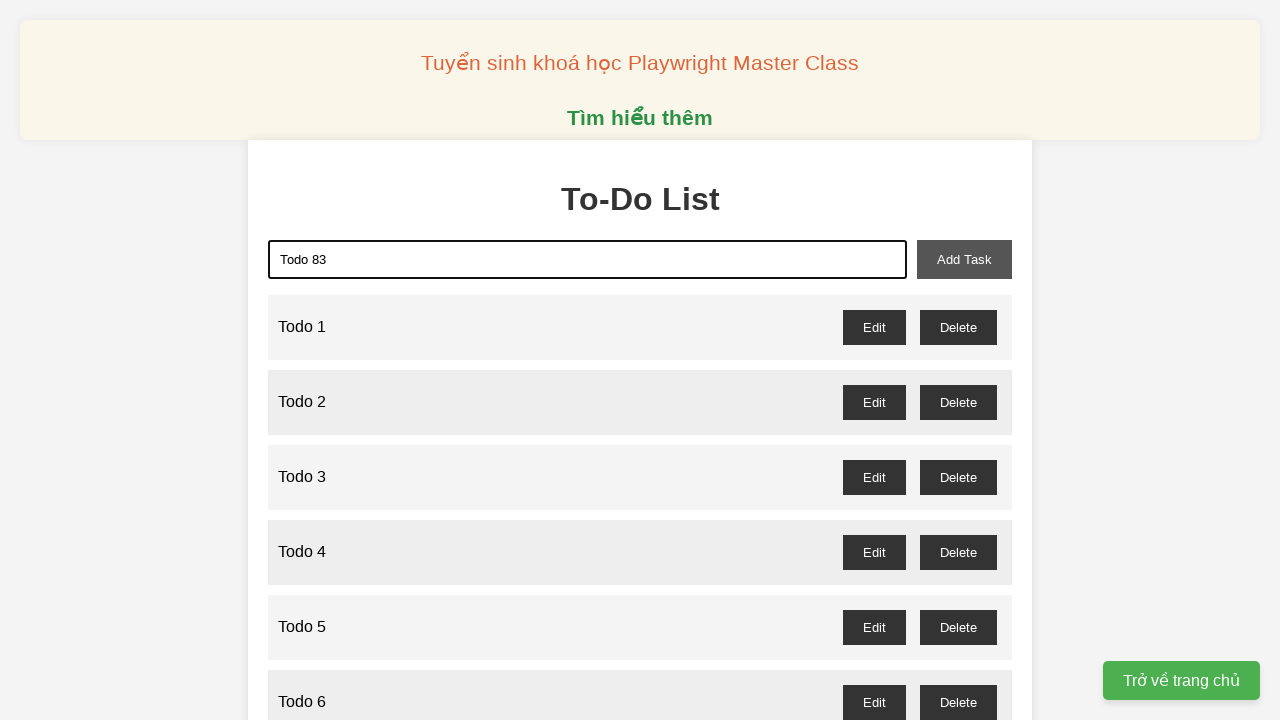

Clicked add button to create 'Todo 83' at (964, 259) on xpath=//button[@id="add-task"]
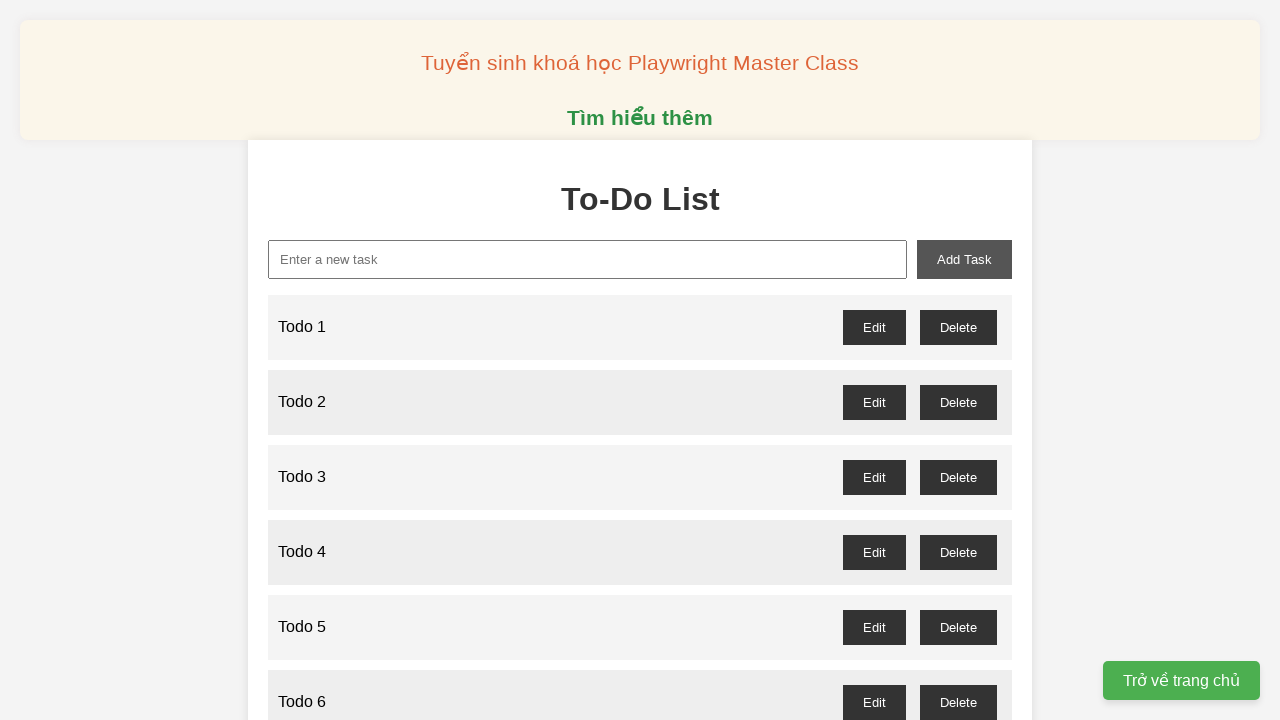

Filled input field with 'Todo 84' on //input[@id="new-task"]
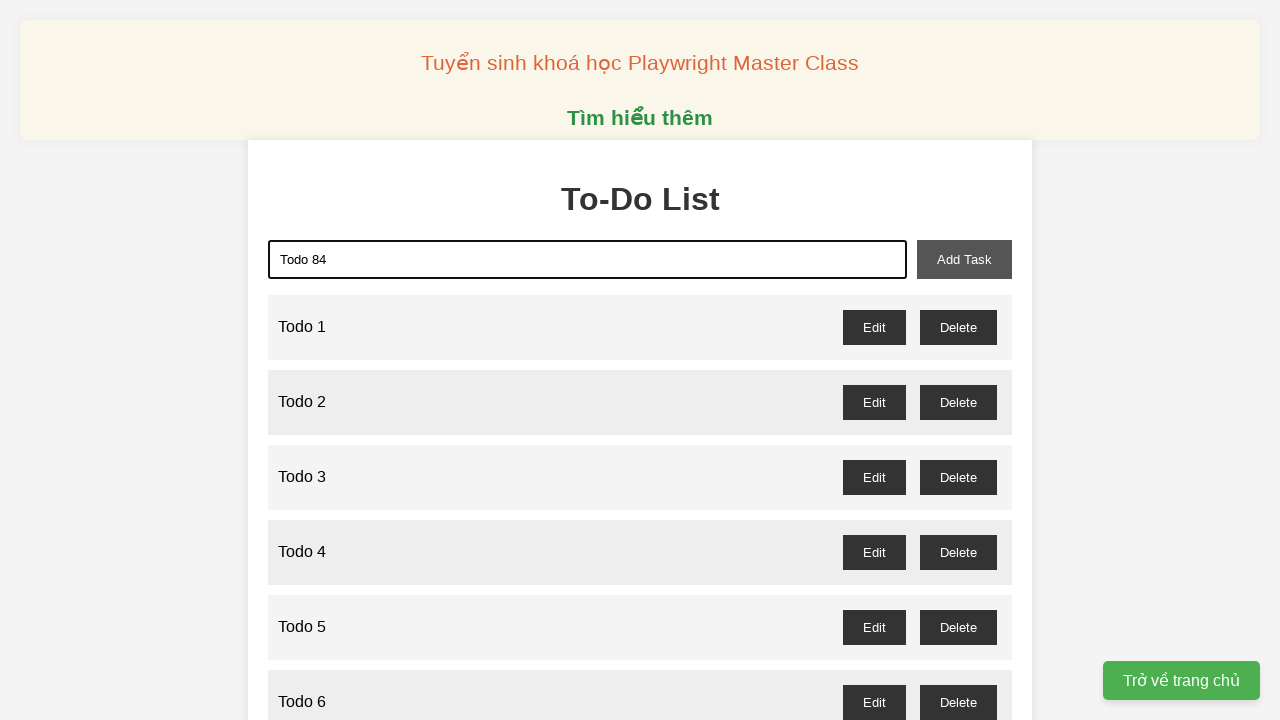

Clicked add button to create 'Todo 84' at (964, 259) on xpath=//button[@id="add-task"]
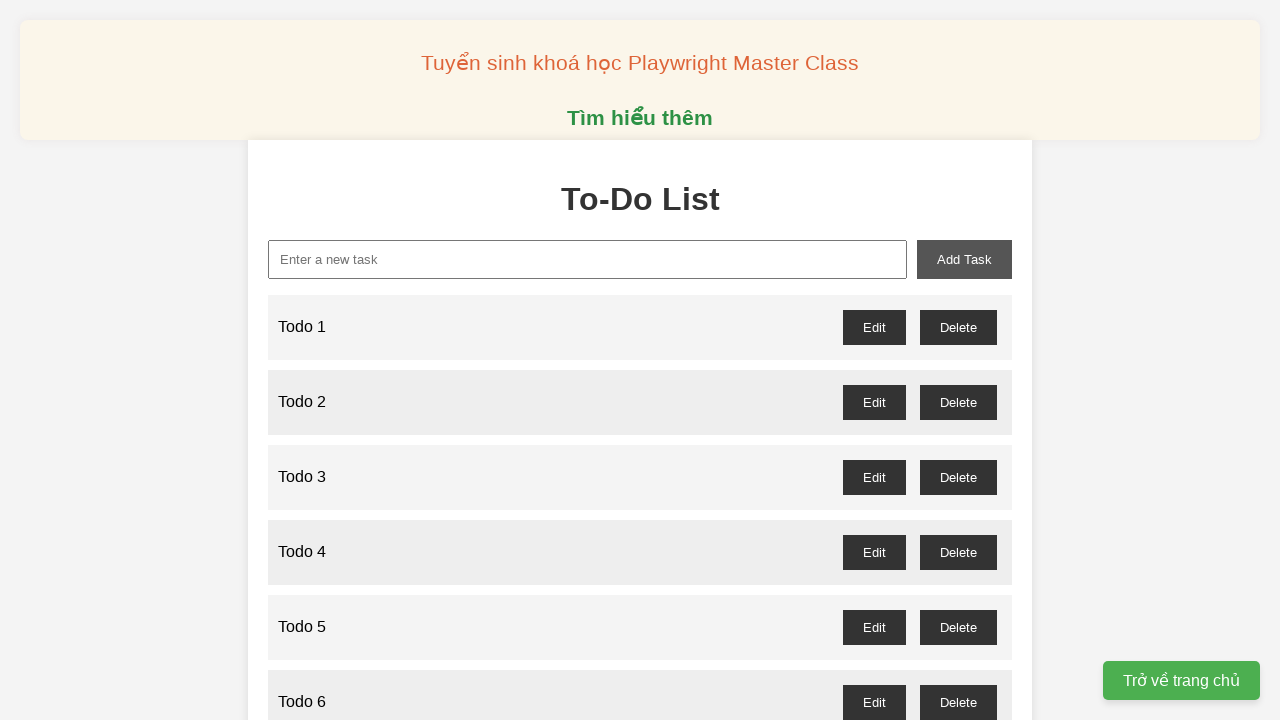

Filled input field with 'Todo 85' on //input[@id="new-task"]
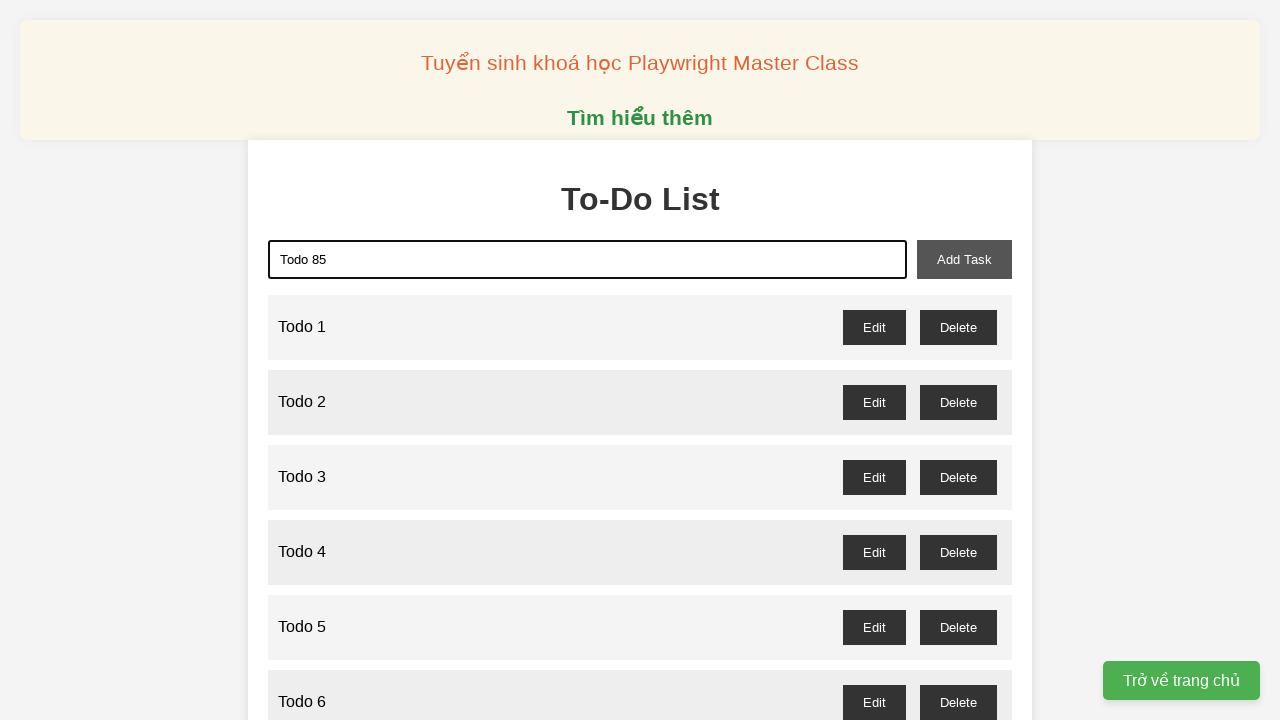

Clicked add button to create 'Todo 85' at (964, 259) on xpath=//button[@id="add-task"]
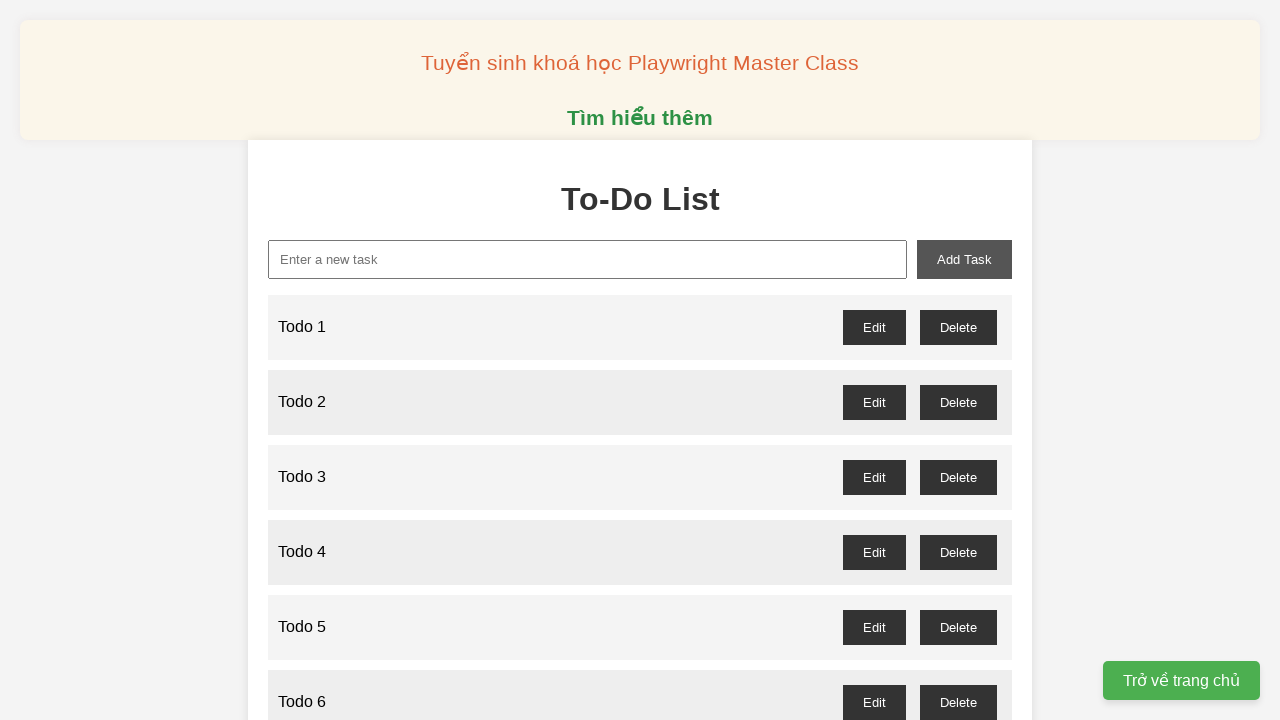

Filled input field with 'Todo 86' on //input[@id="new-task"]
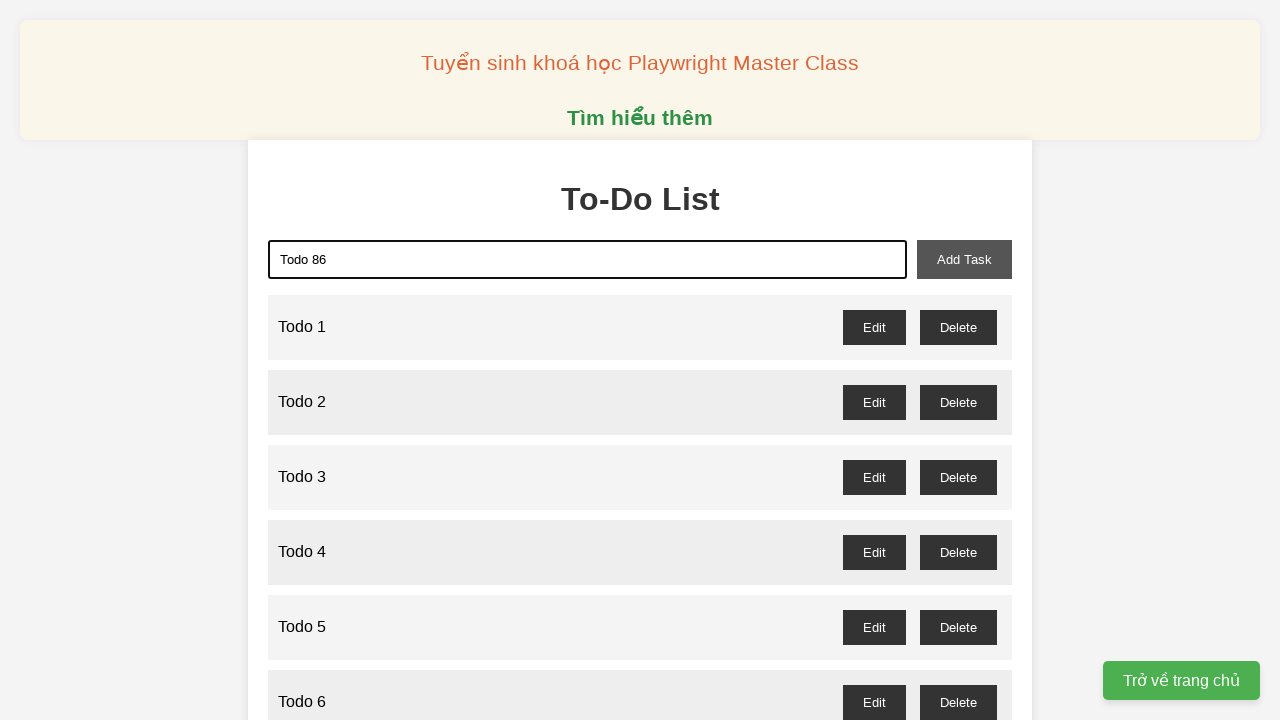

Clicked add button to create 'Todo 86' at (964, 259) on xpath=//button[@id="add-task"]
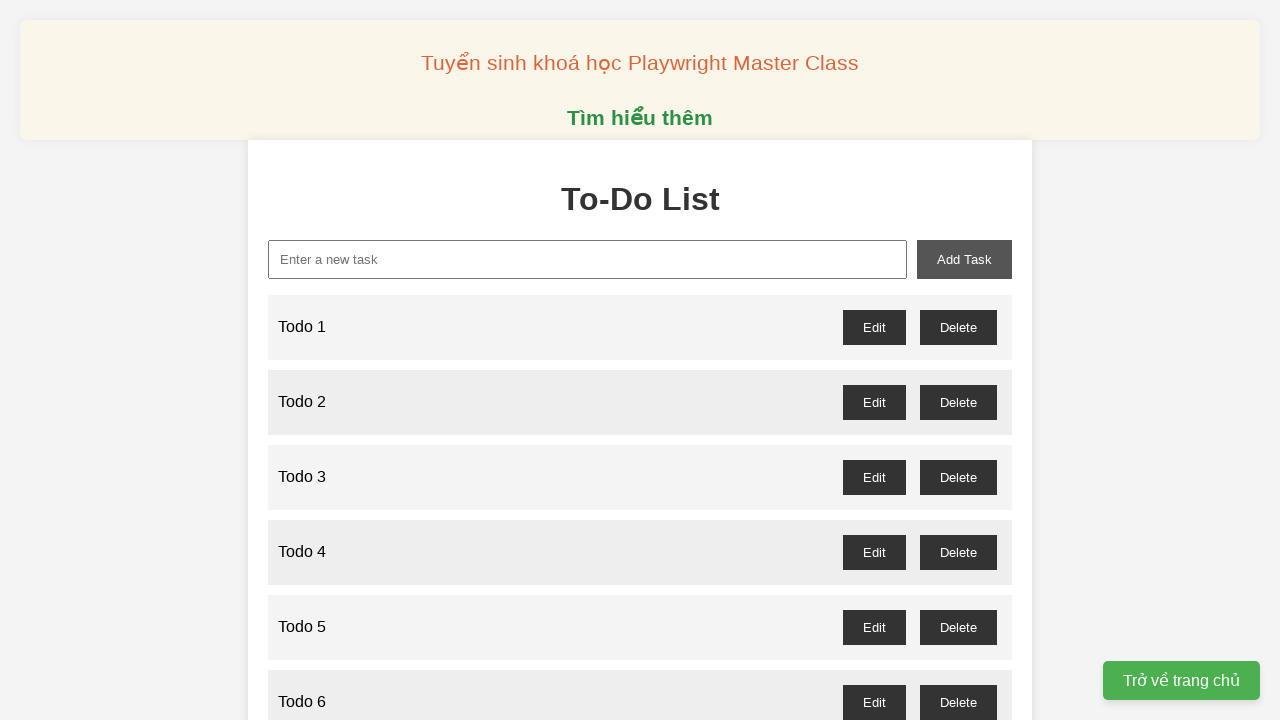

Filled input field with 'Todo 87' on //input[@id="new-task"]
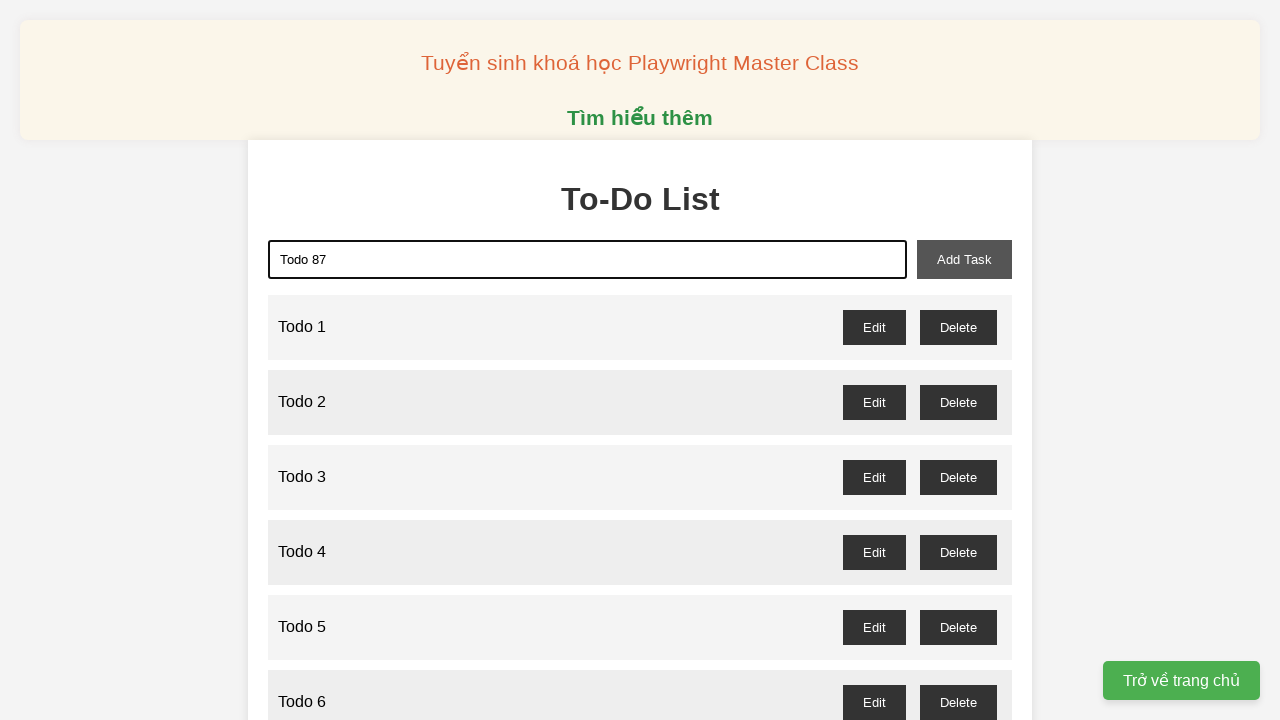

Clicked add button to create 'Todo 87' at (964, 259) on xpath=//button[@id="add-task"]
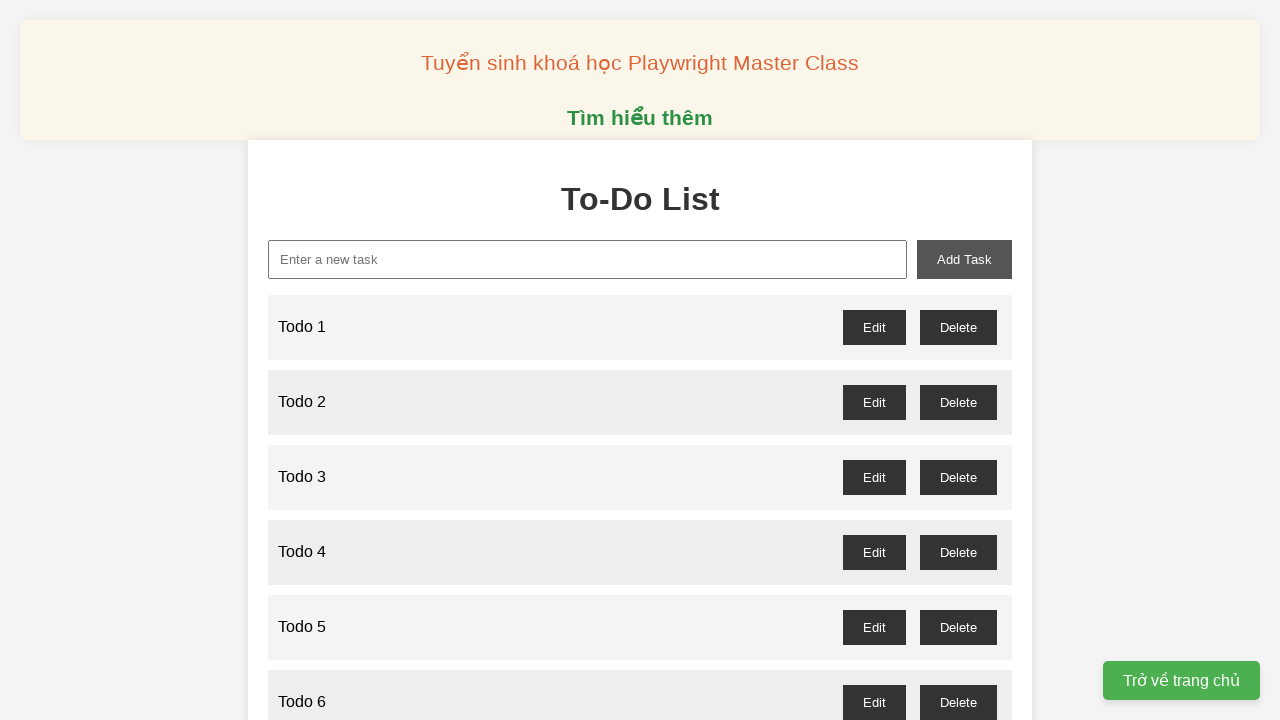

Filled input field with 'Todo 88' on //input[@id="new-task"]
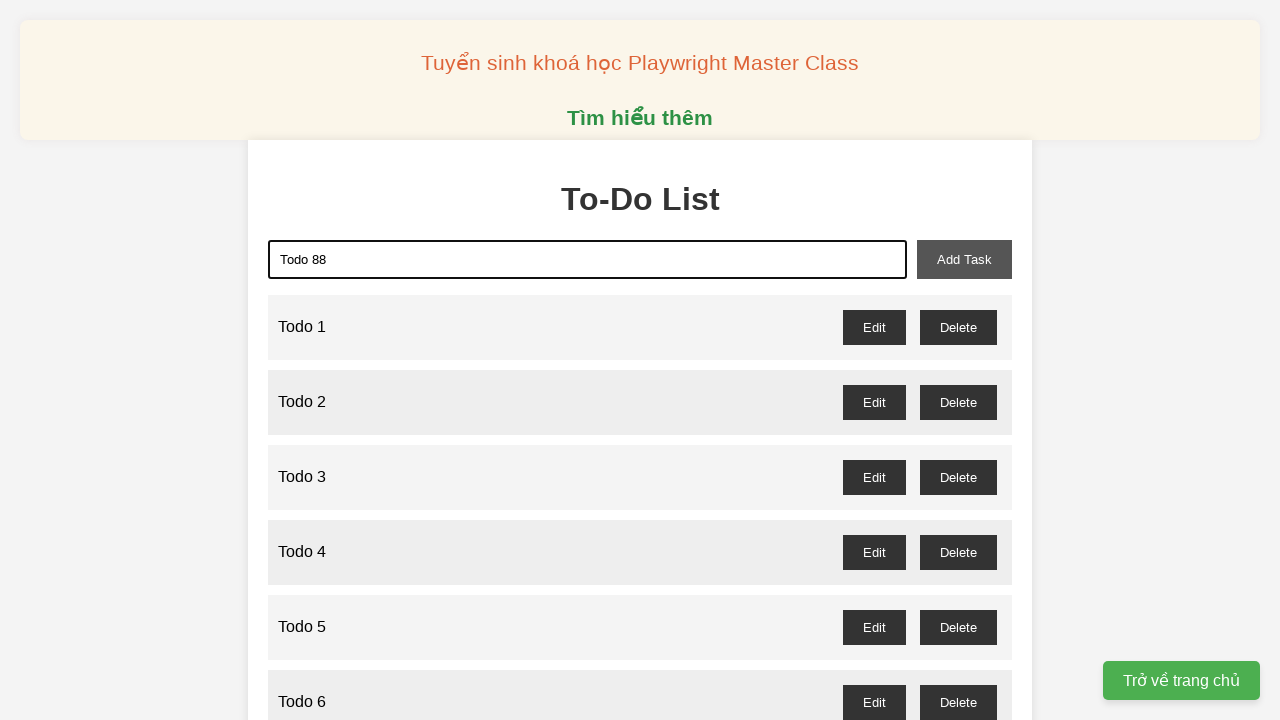

Clicked add button to create 'Todo 88' at (964, 259) on xpath=//button[@id="add-task"]
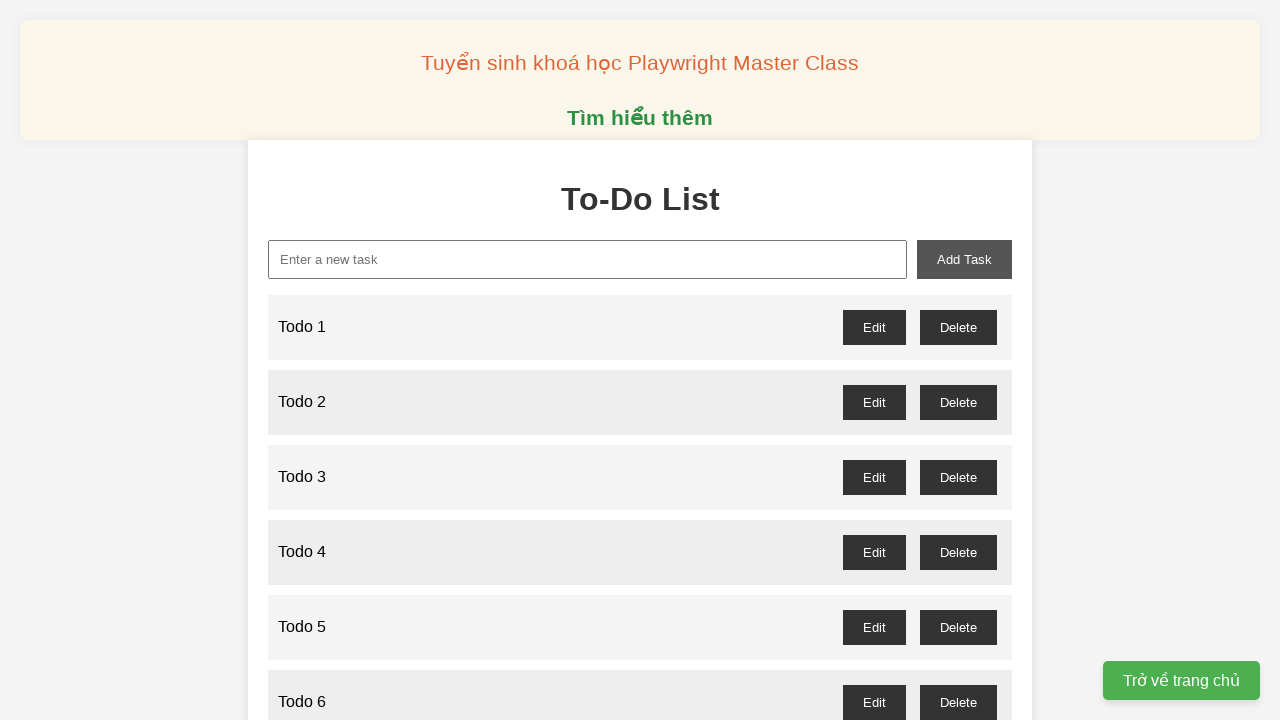

Filled input field with 'Todo 89' on //input[@id="new-task"]
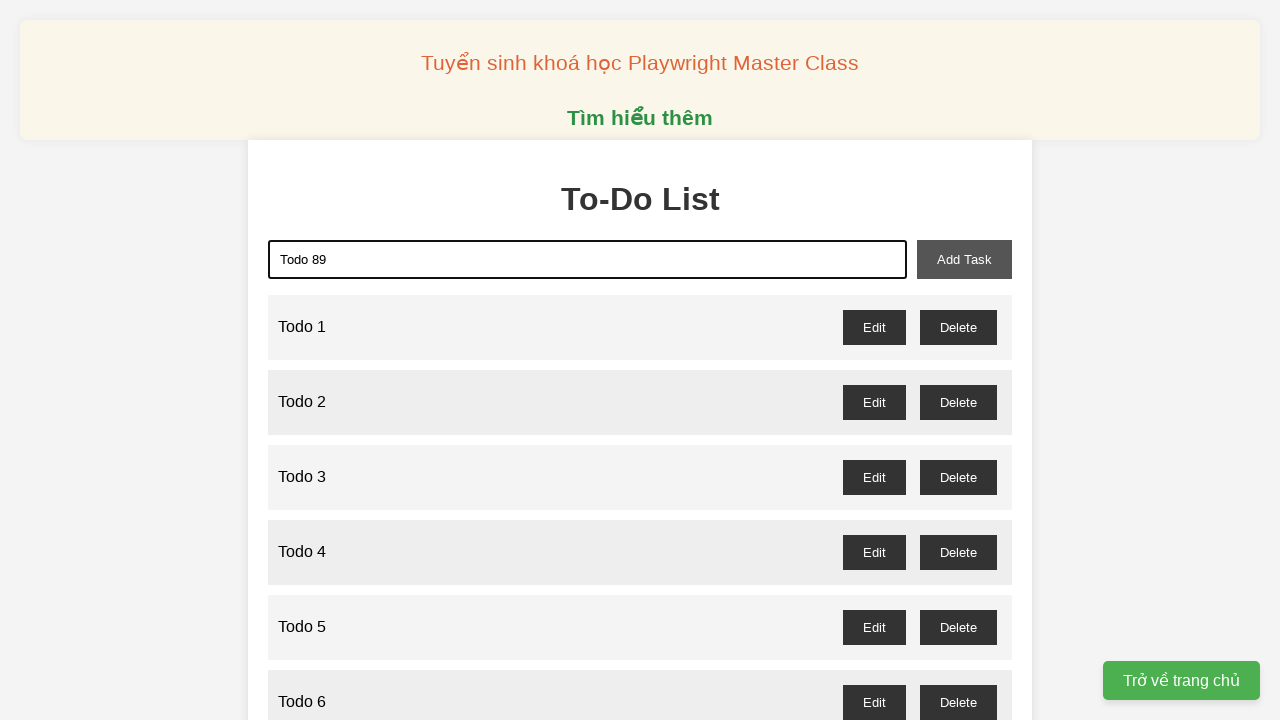

Clicked add button to create 'Todo 89' at (964, 259) on xpath=//button[@id="add-task"]
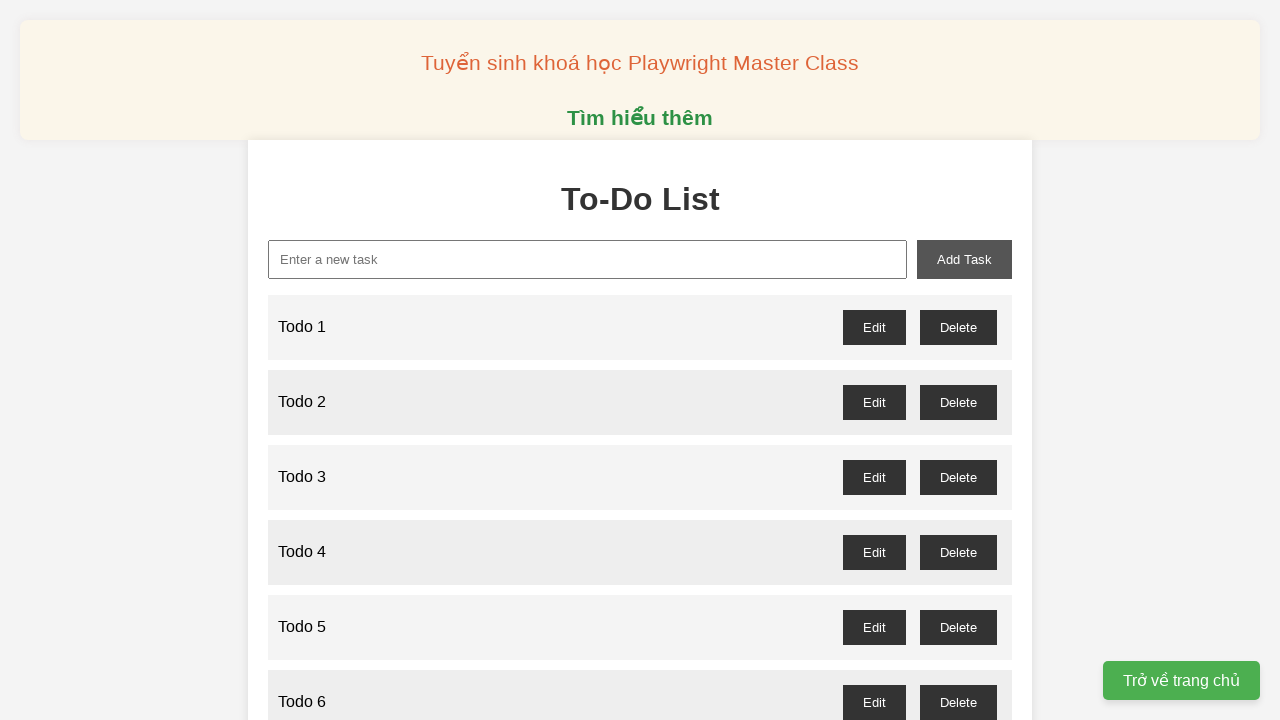

Filled input field with 'Todo 90' on //input[@id="new-task"]
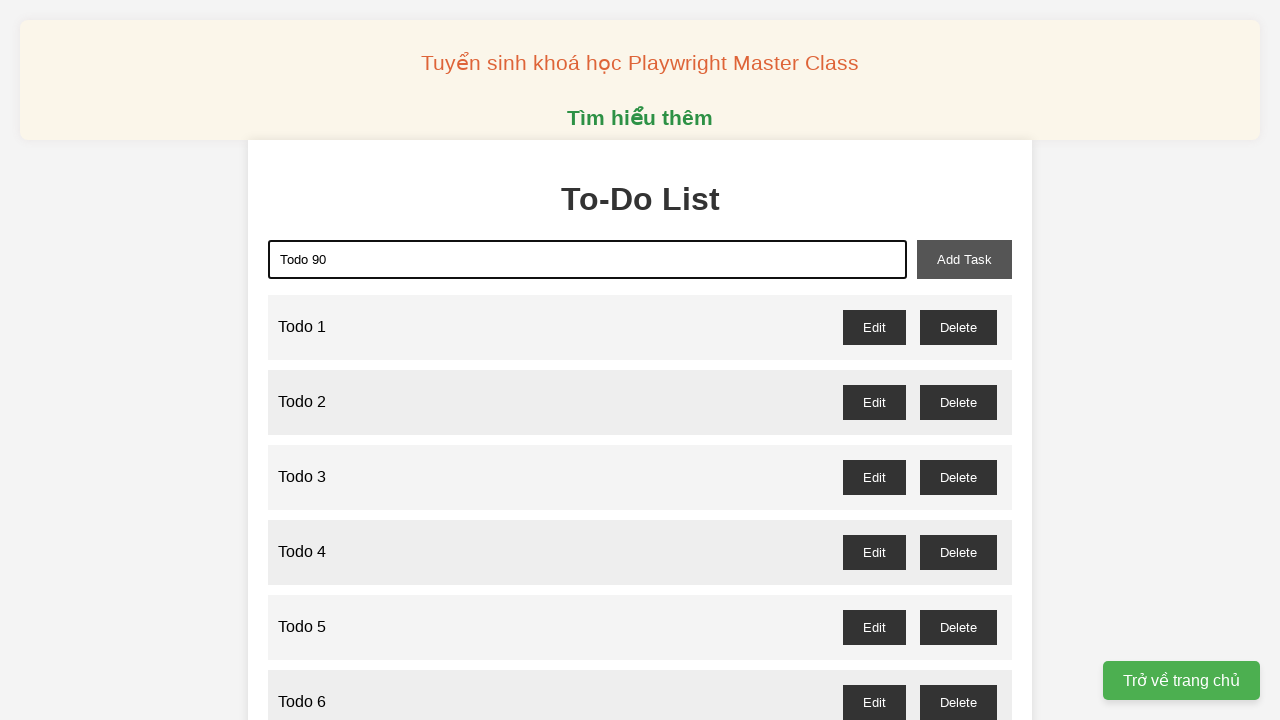

Clicked add button to create 'Todo 90' at (964, 259) on xpath=//button[@id="add-task"]
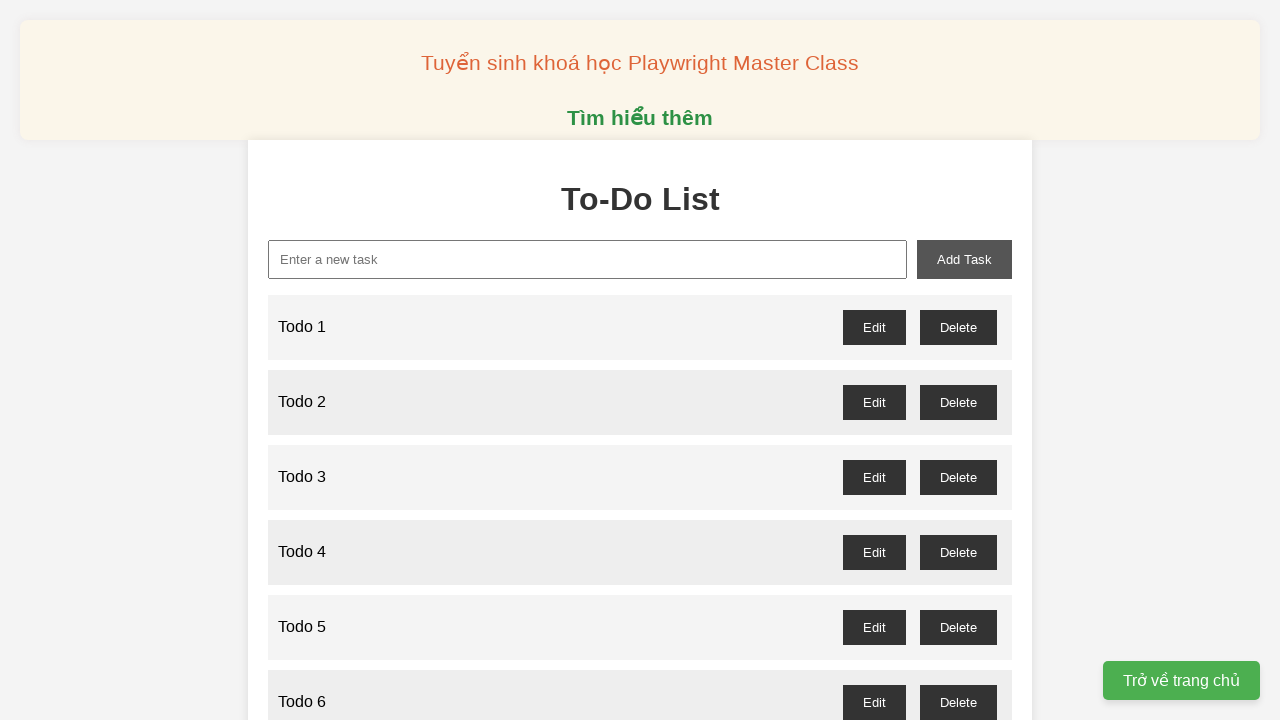

Filled input field with 'Todo 91' on //input[@id="new-task"]
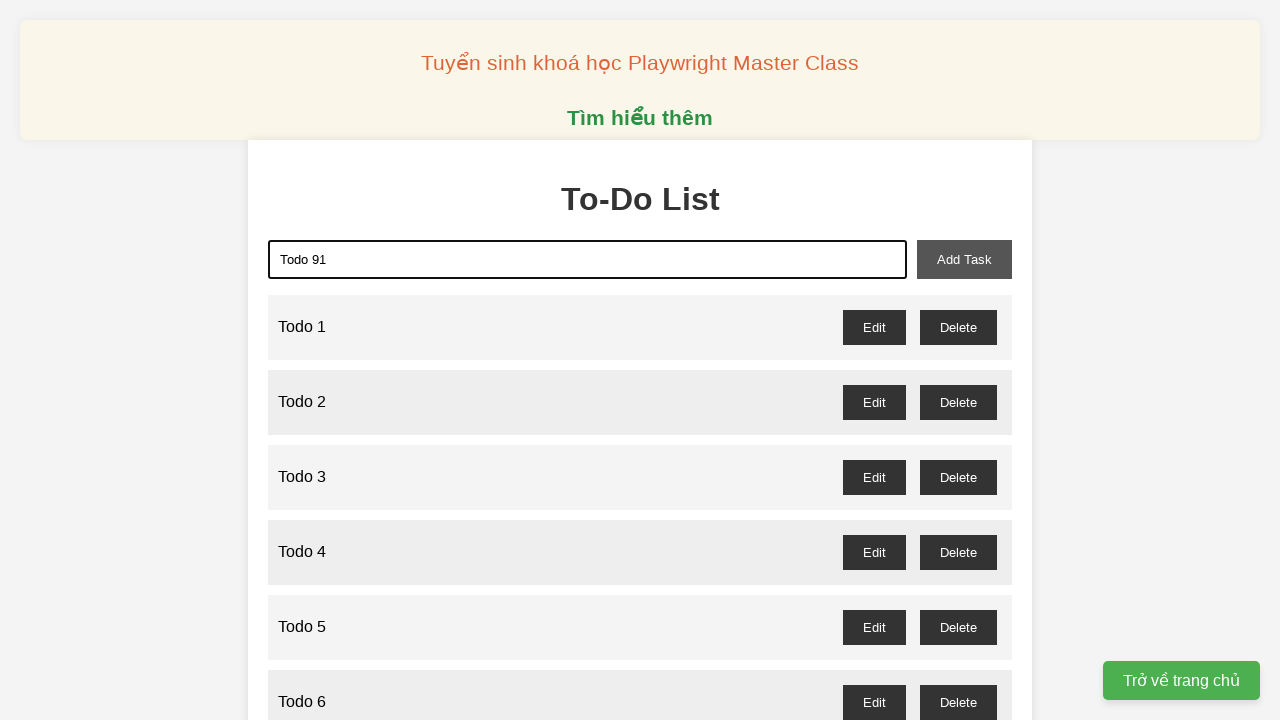

Clicked add button to create 'Todo 91' at (964, 259) on xpath=//button[@id="add-task"]
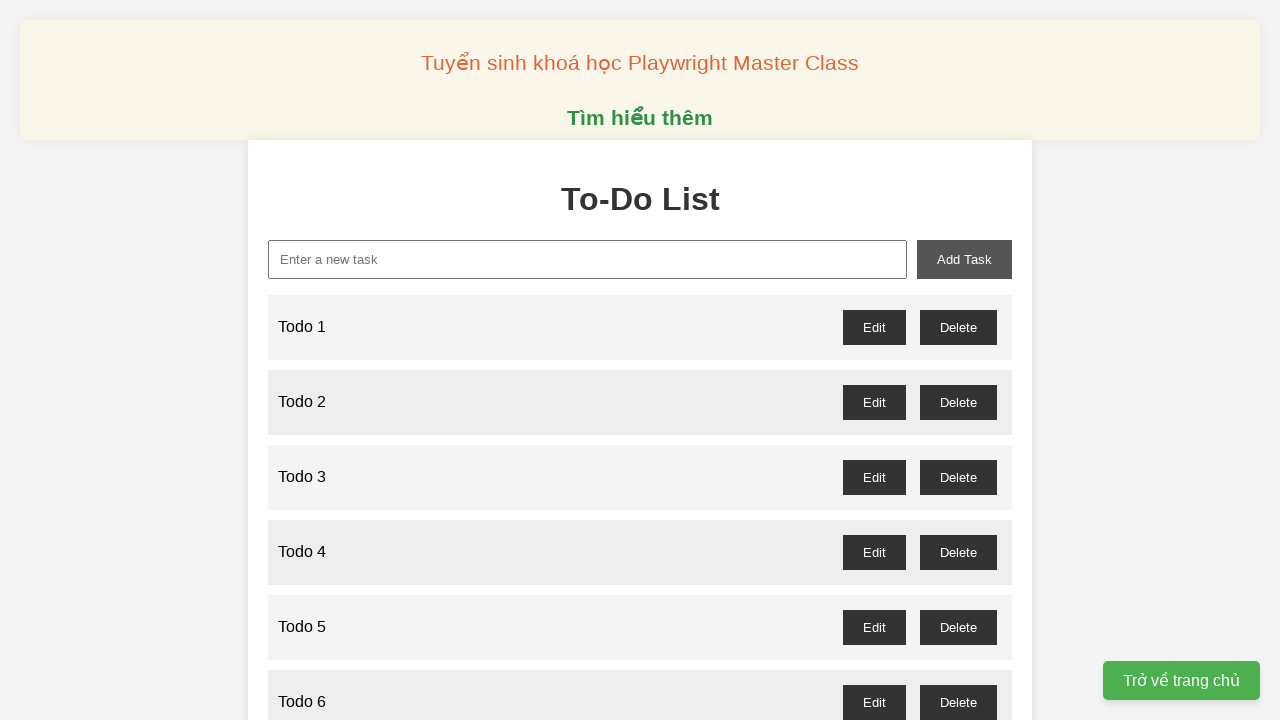

Filled input field with 'Todo 92' on //input[@id="new-task"]
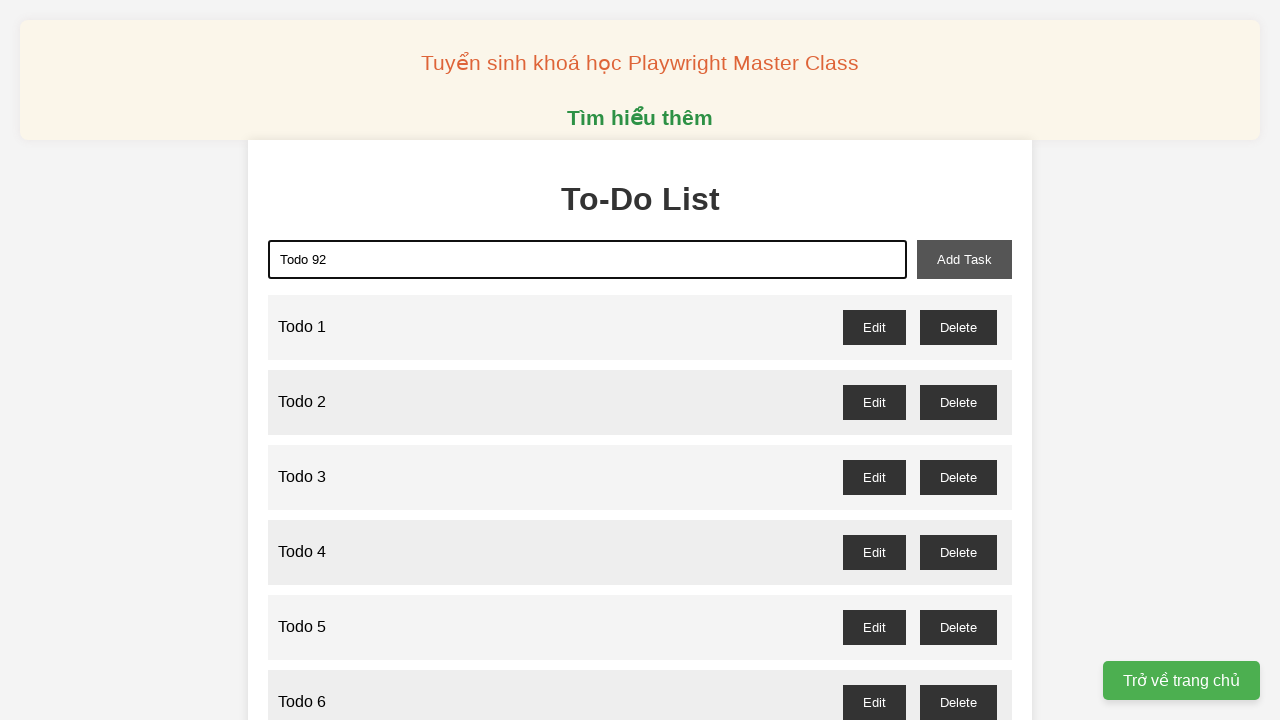

Clicked add button to create 'Todo 92' at (964, 259) on xpath=//button[@id="add-task"]
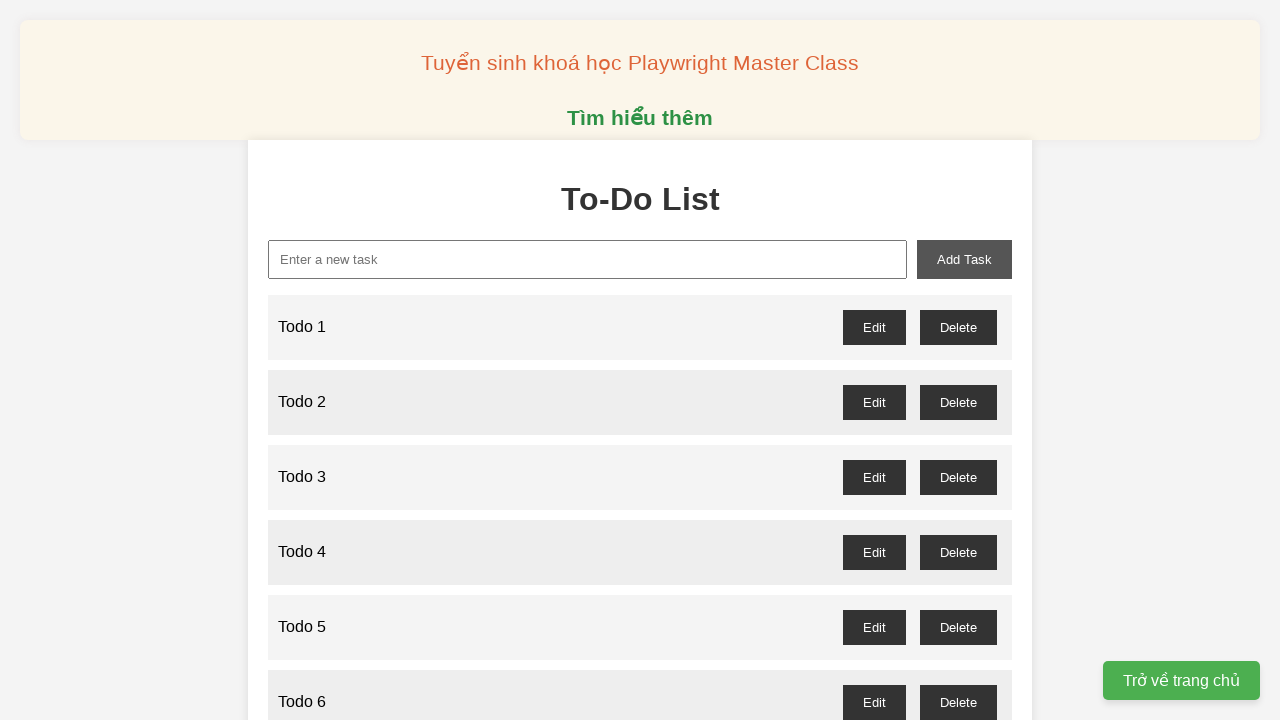

Filled input field with 'Todo 93' on //input[@id="new-task"]
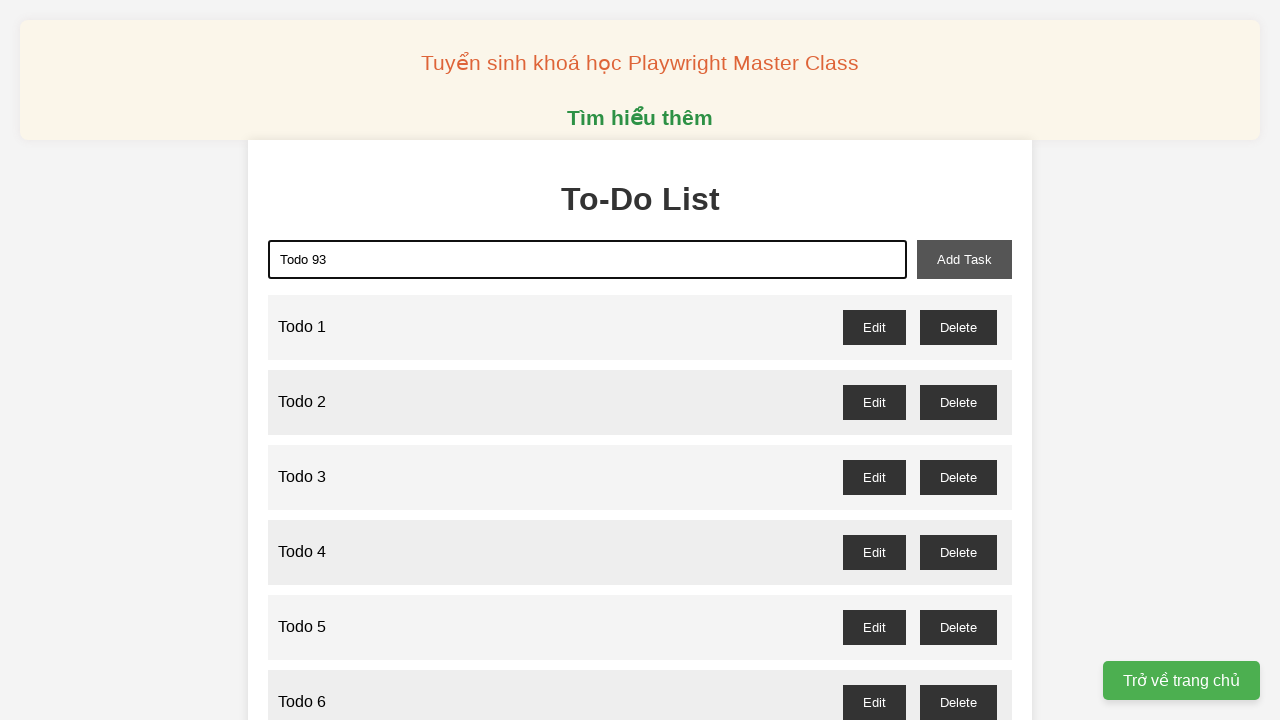

Clicked add button to create 'Todo 93' at (964, 259) on xpath=//button[@id="add-task"]
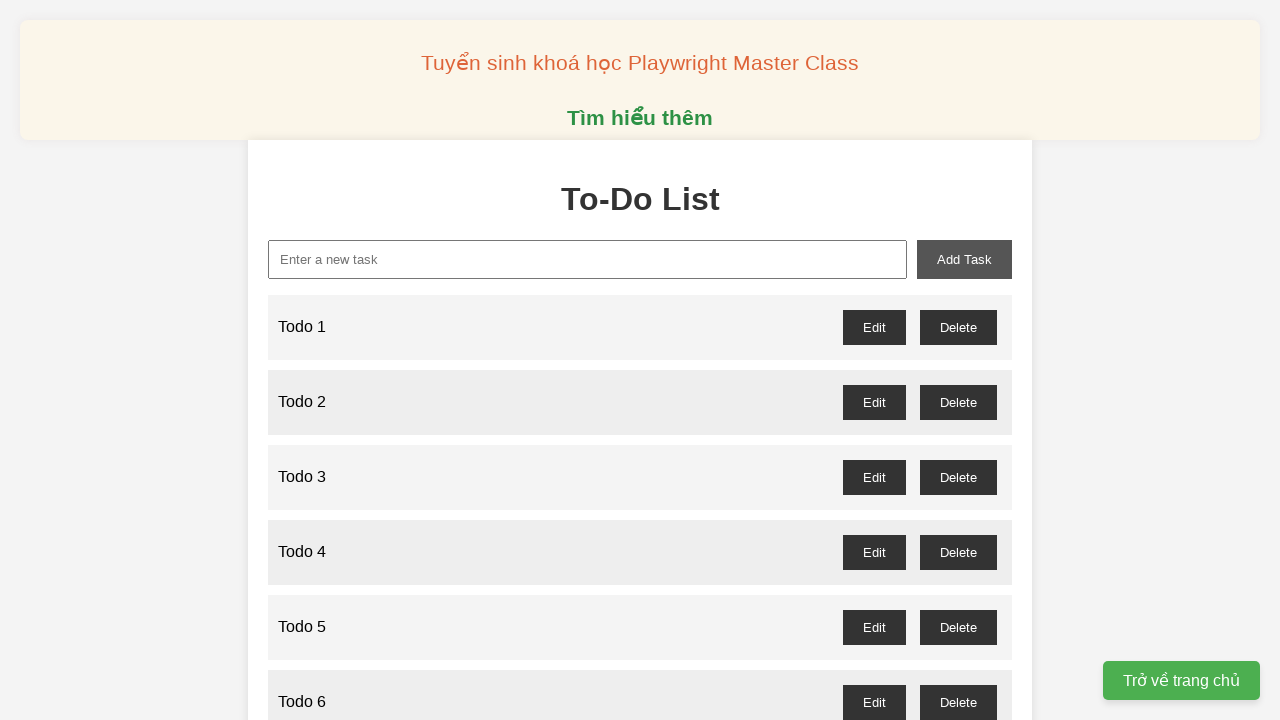

Filled input field with 'Todo 94' on //input[@id="new-task"]
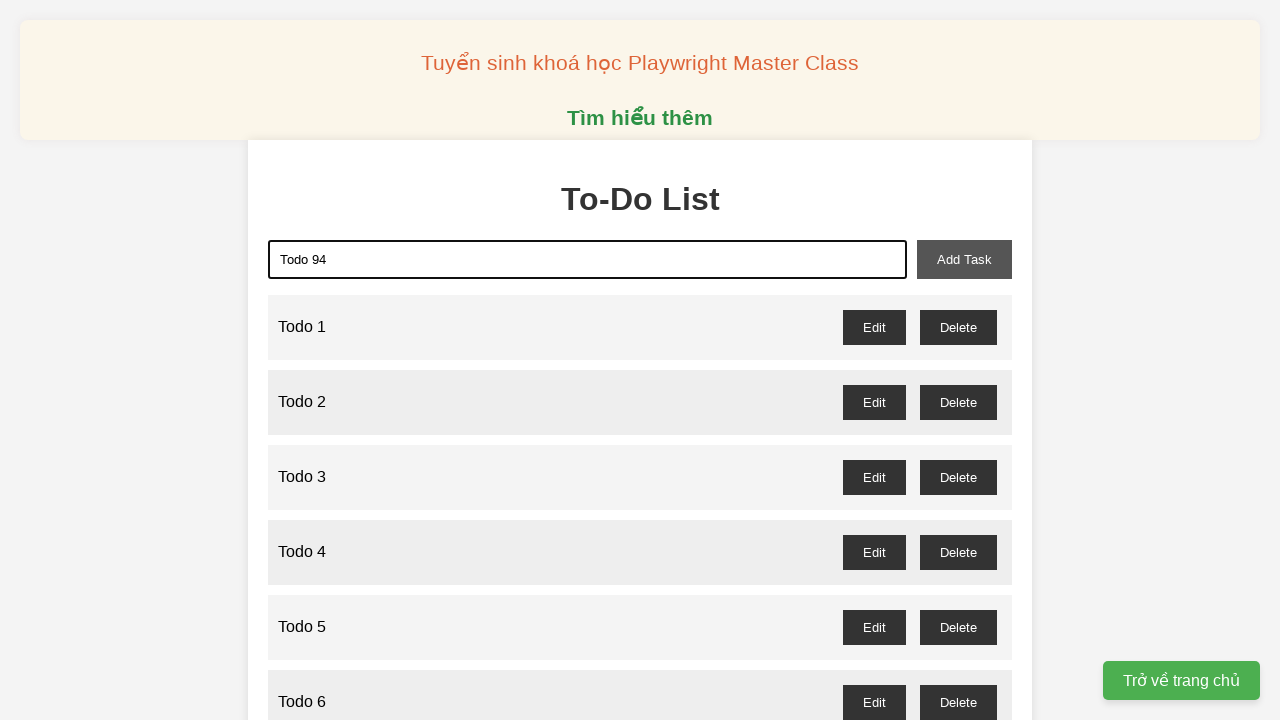

Clicked add button to create 'Todo 94' at (964, 259) on xpath=//button[@id="add-task"]
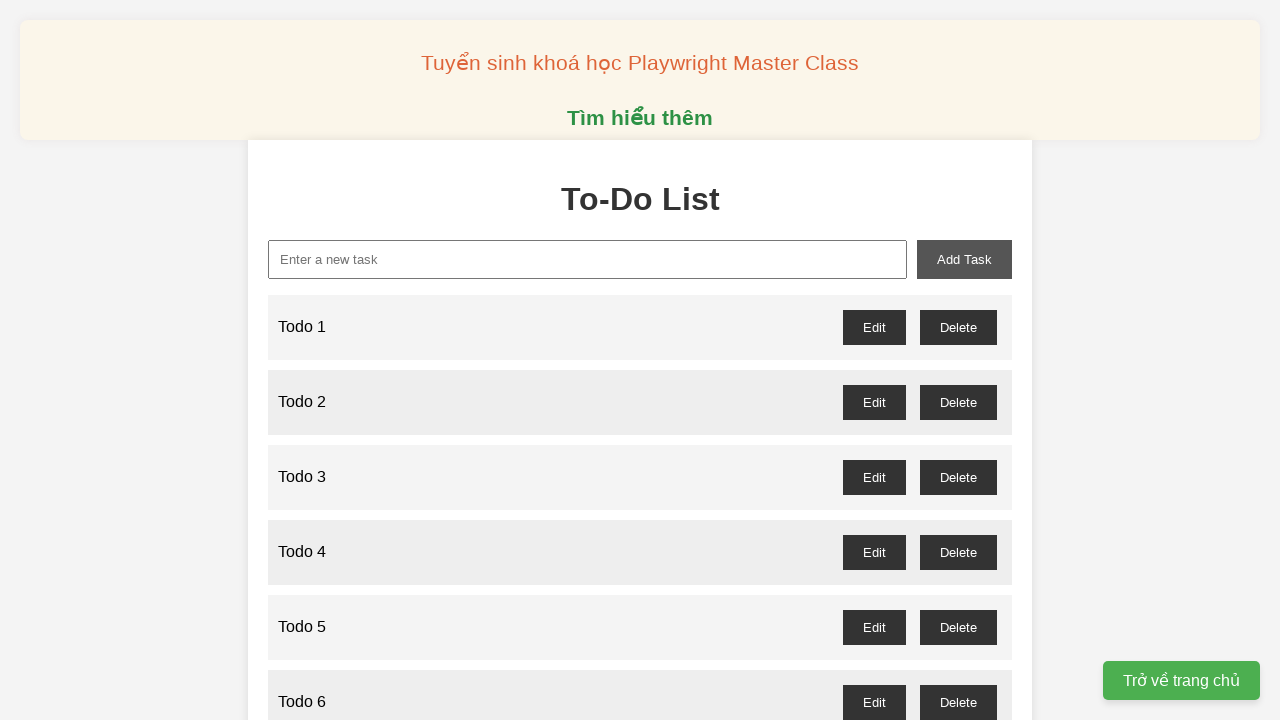

Filled input field with 'Todo 95' on //input[@id="new-task"]
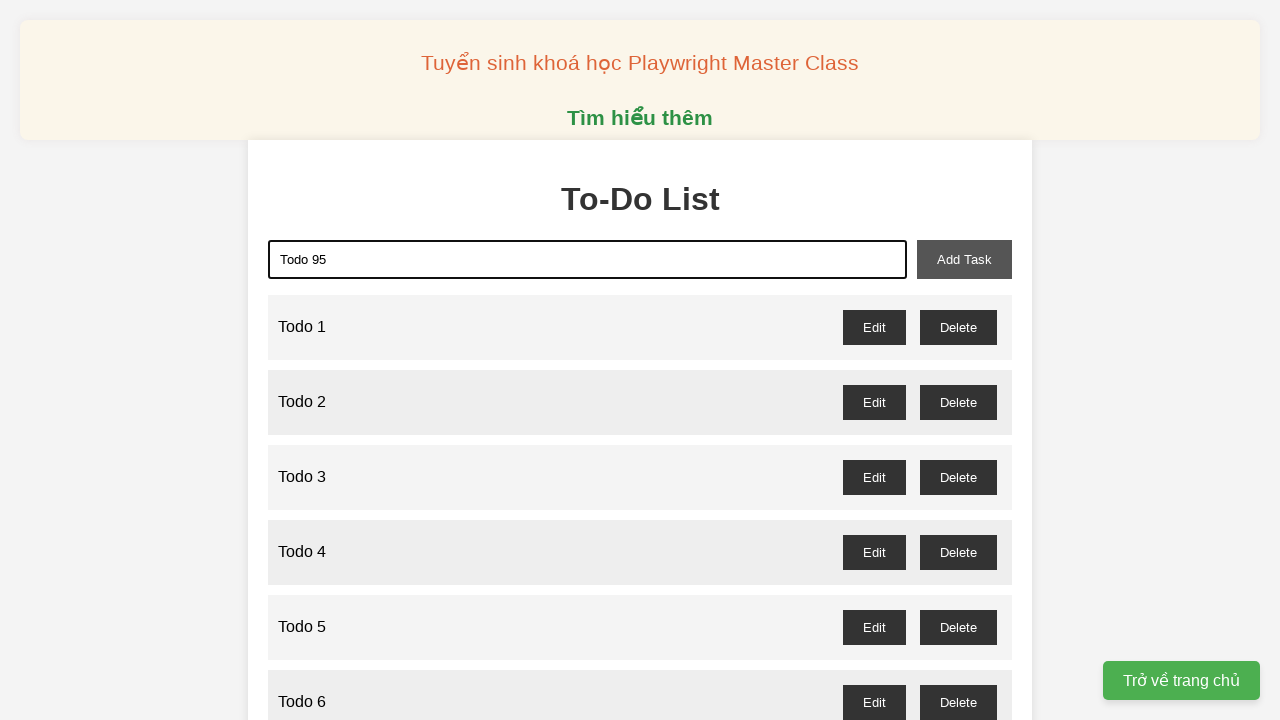

Clicked add button to create 'Todo 95' at (964, 259) on xpath=//button[@id="add-task"]
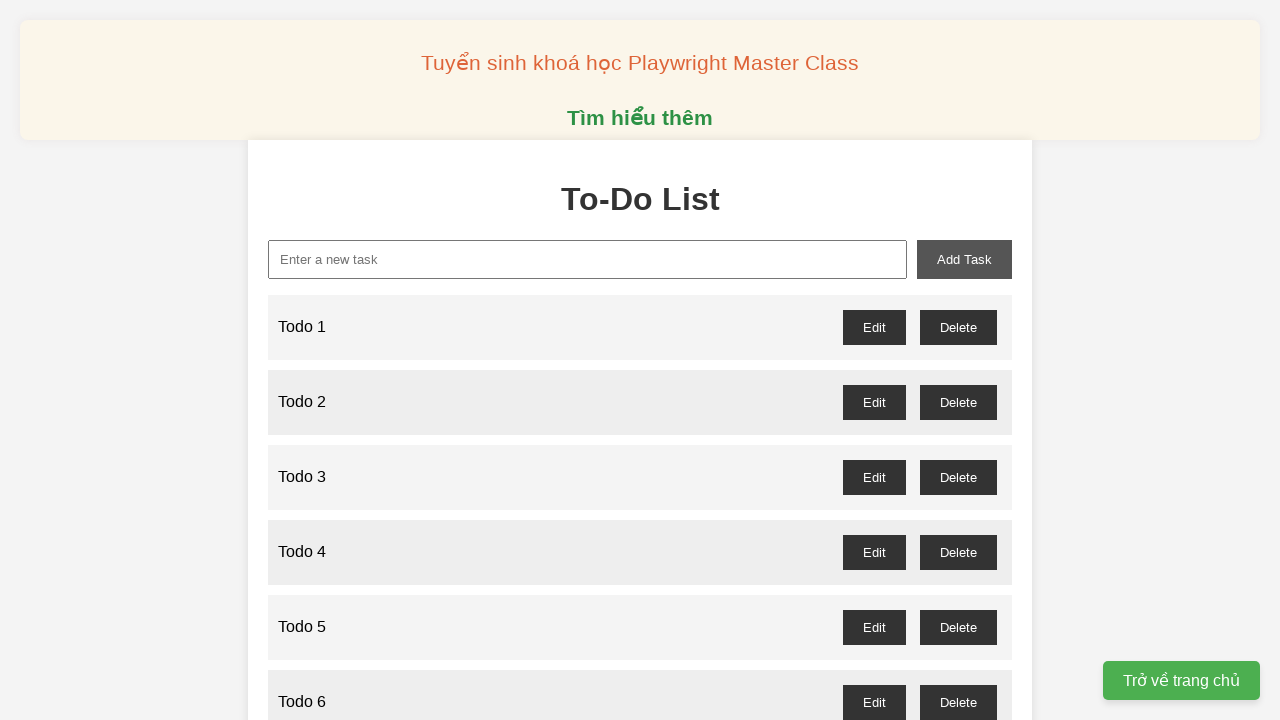

Filled input field with 'Todo 96' on //input[@id="new-task"]
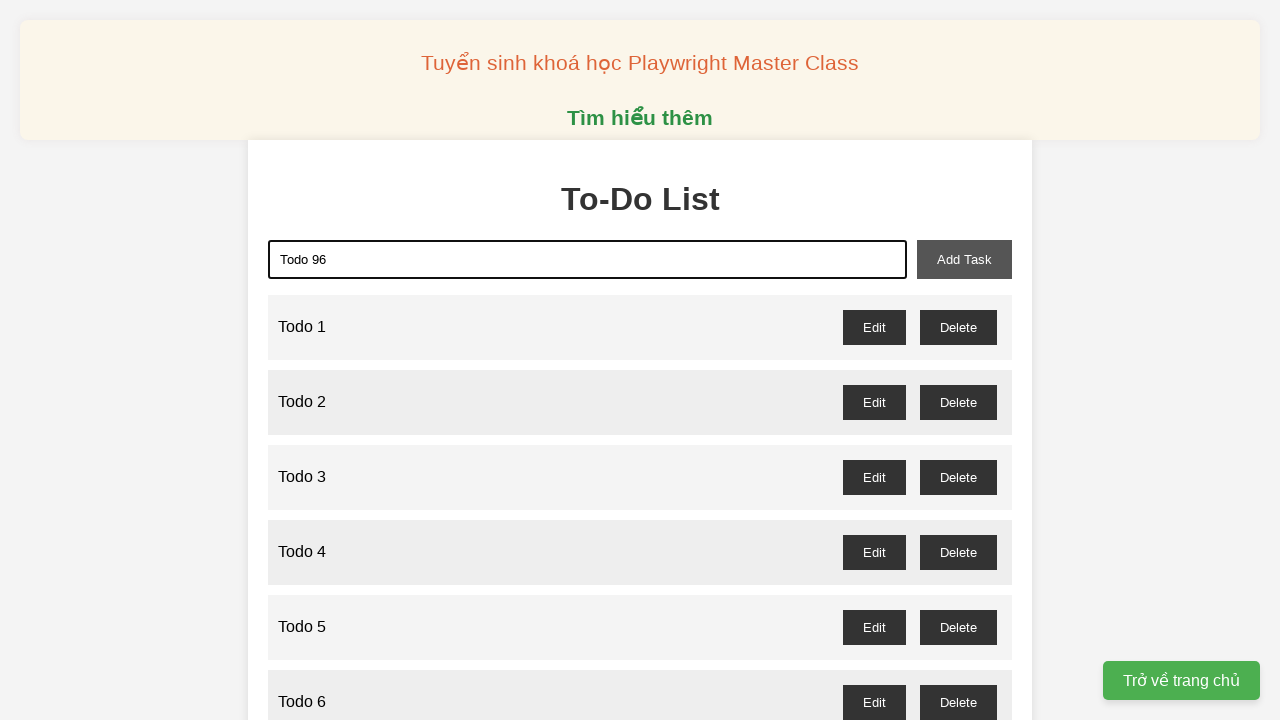

Clicked add button to create 'Todo 96' at (964, 259) on xpath=//button[@id="add-task"]
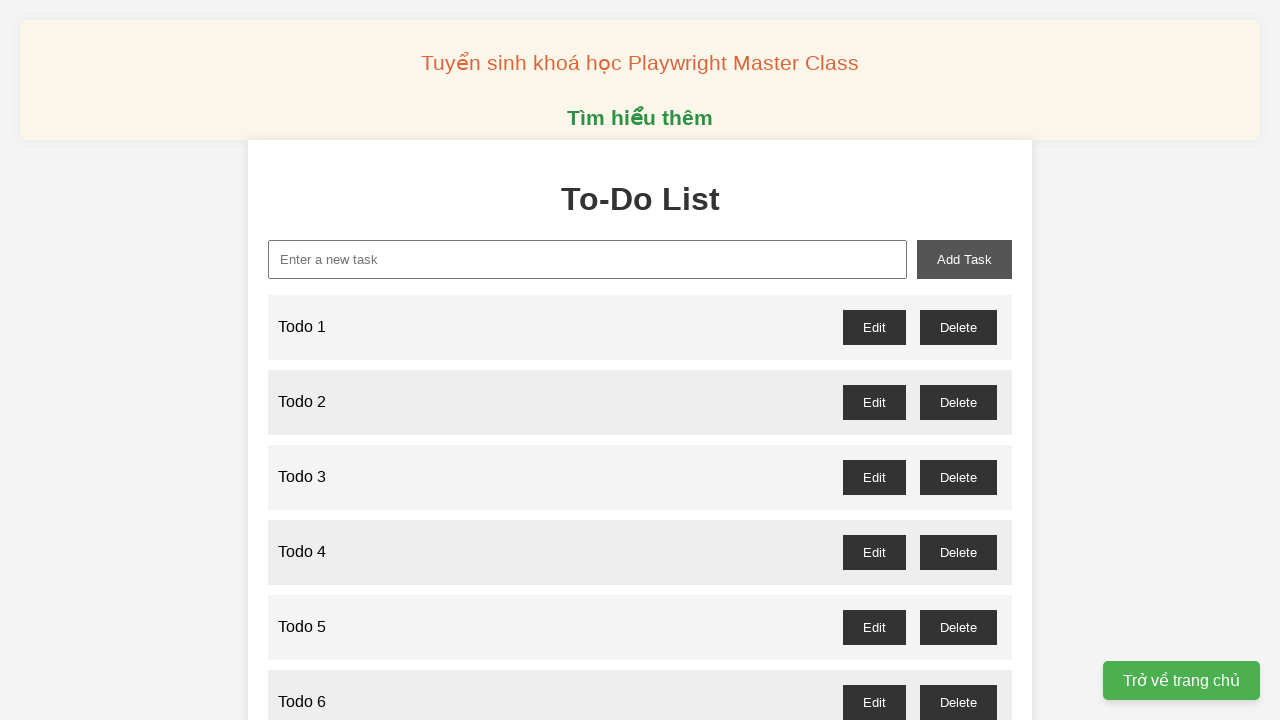

Filled input field with 'Todo 97' on //input[@id="new-task"]
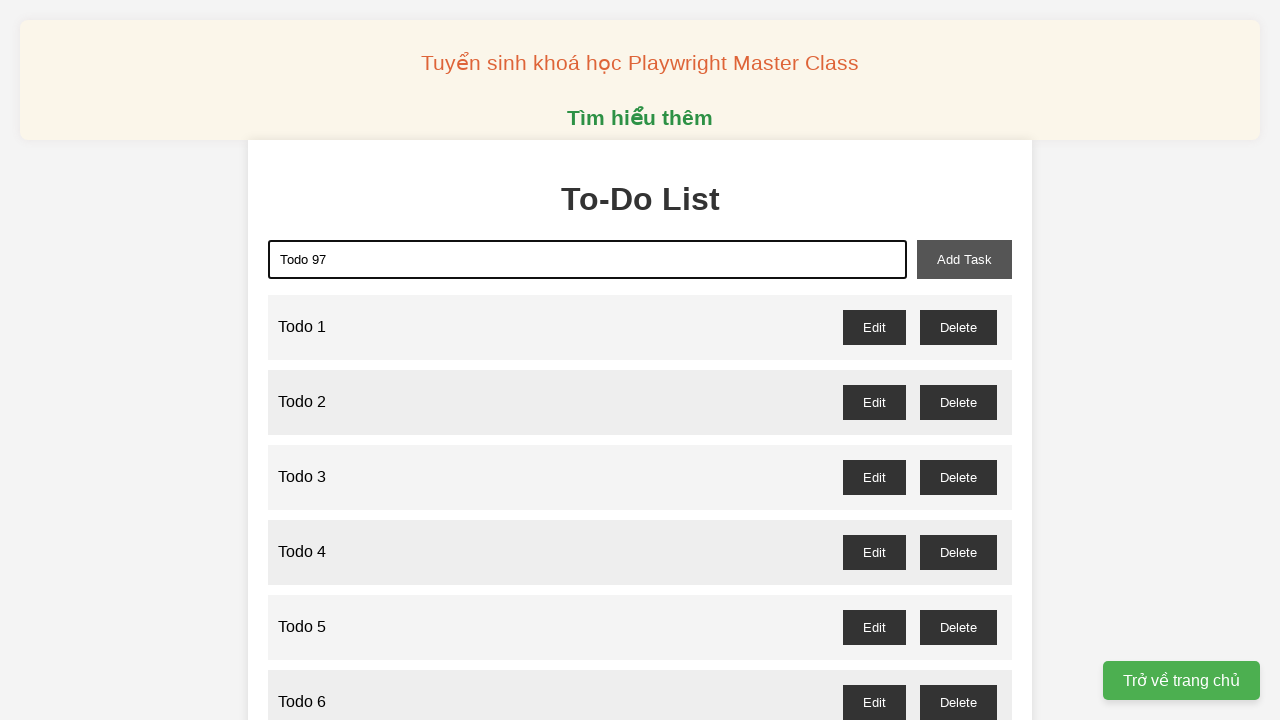

Clicked add button to create 'Todo 97' at (964, 259) on xpath=//button[@id="add-task"]
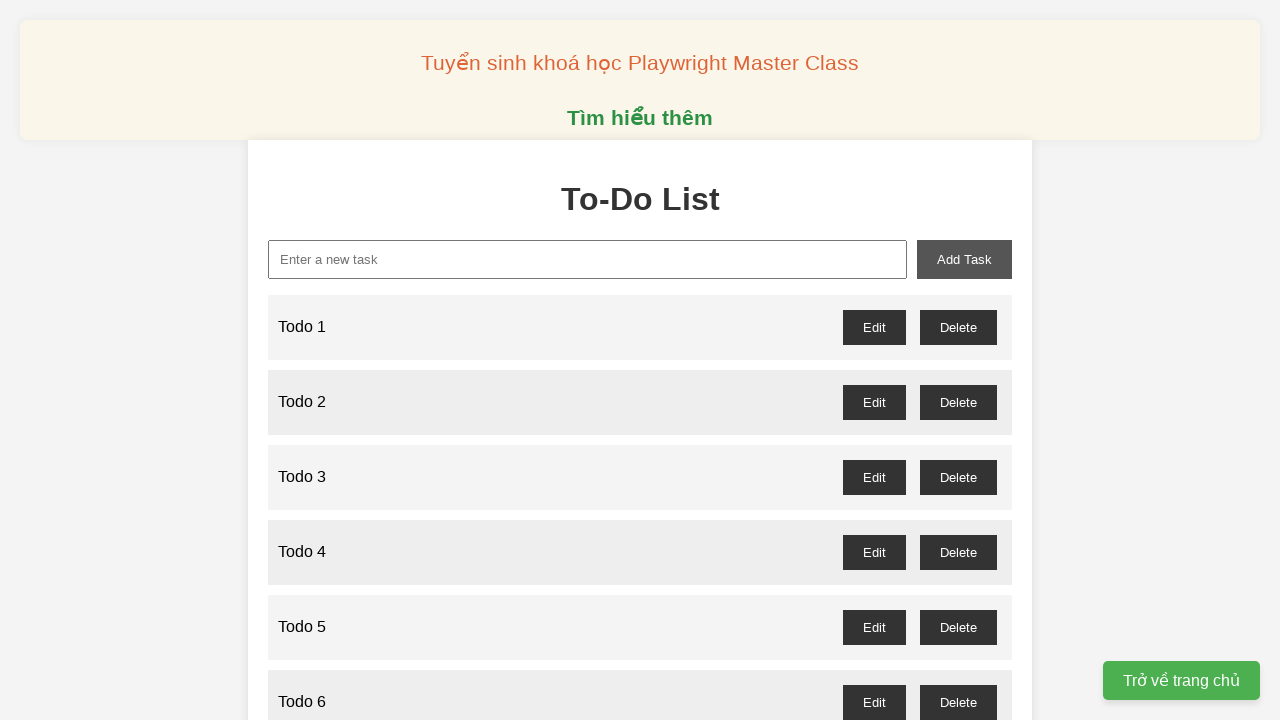

Filled input field with 'Todo 98' on //input[@id="new-task"]
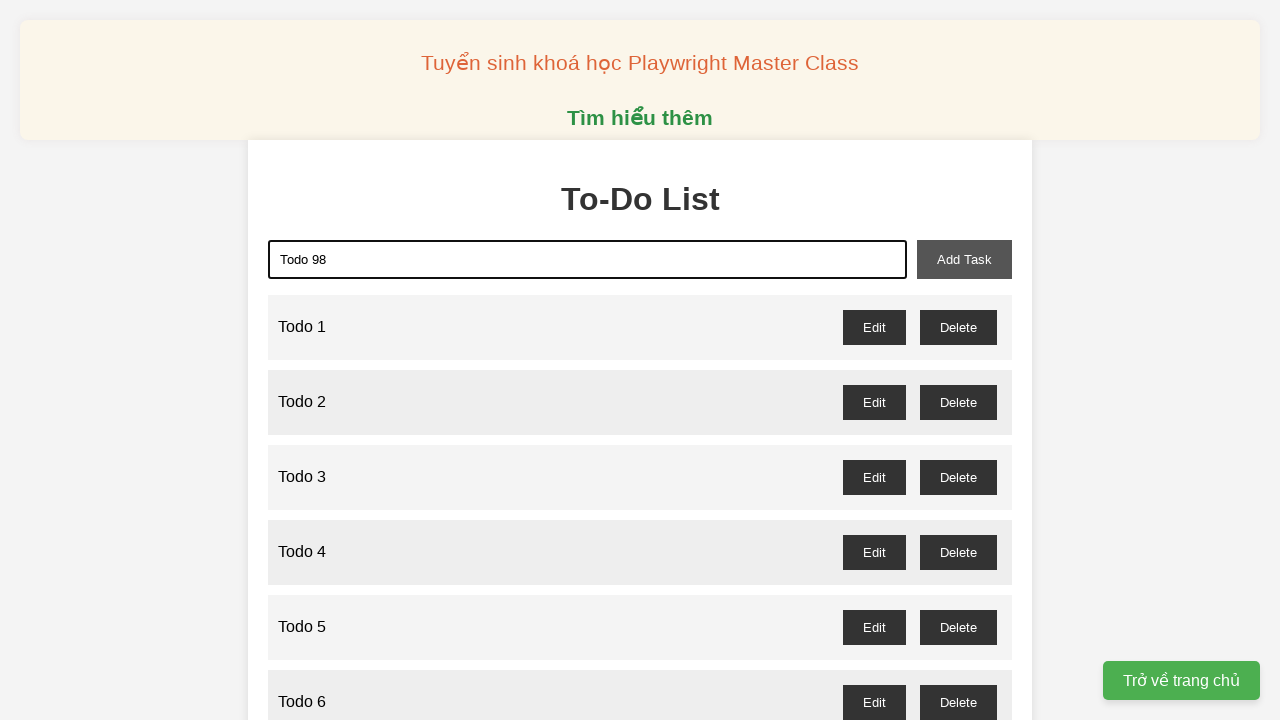

Clicked add button to create 'Todo 98' at (964, 259) on xpath=//button[@id="add-task"]
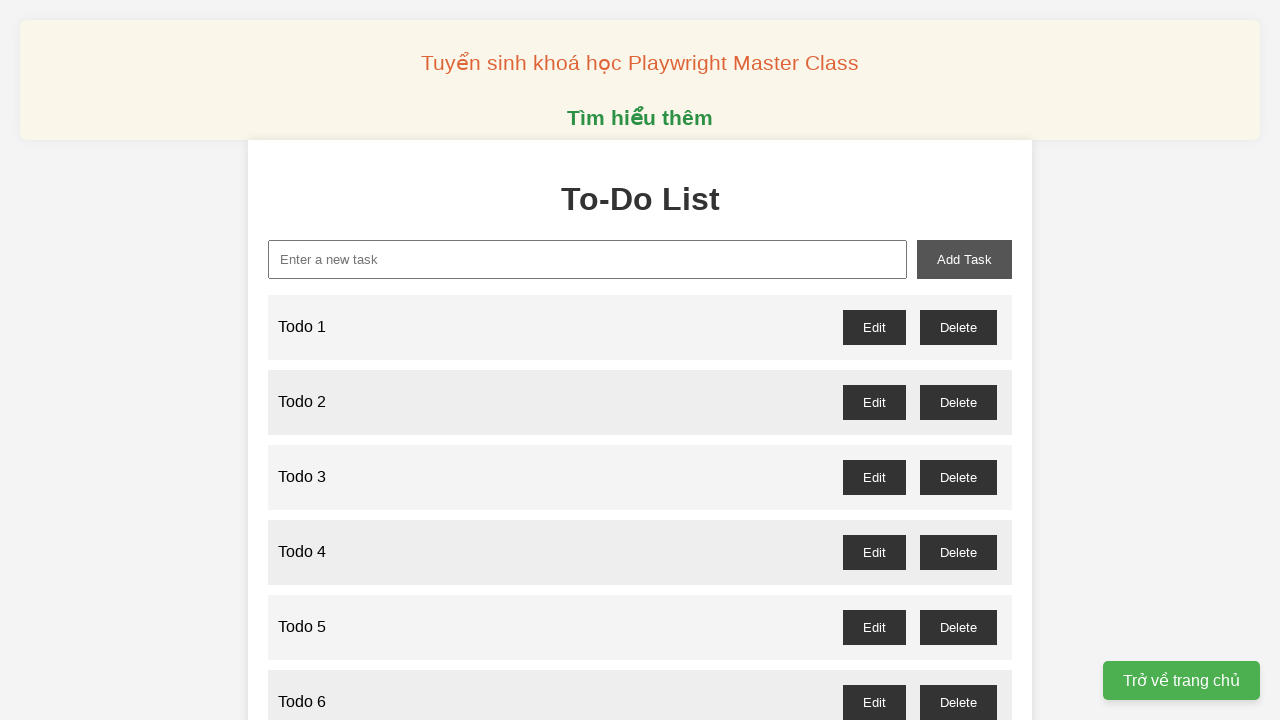

Filled input field with 'Todo 99' on //input[@id="new-task"]
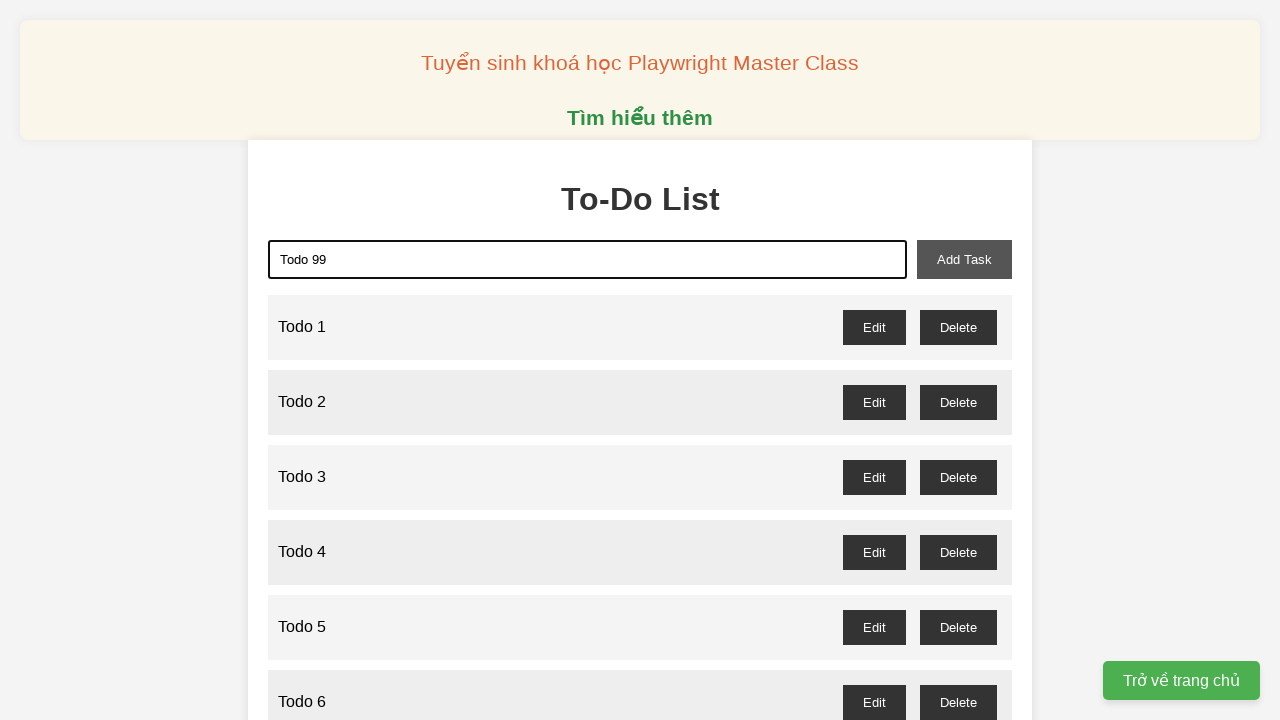

Clicked add button to create 'Todo 99' at (964, 259) on xpath=//button[@id="add-task"]
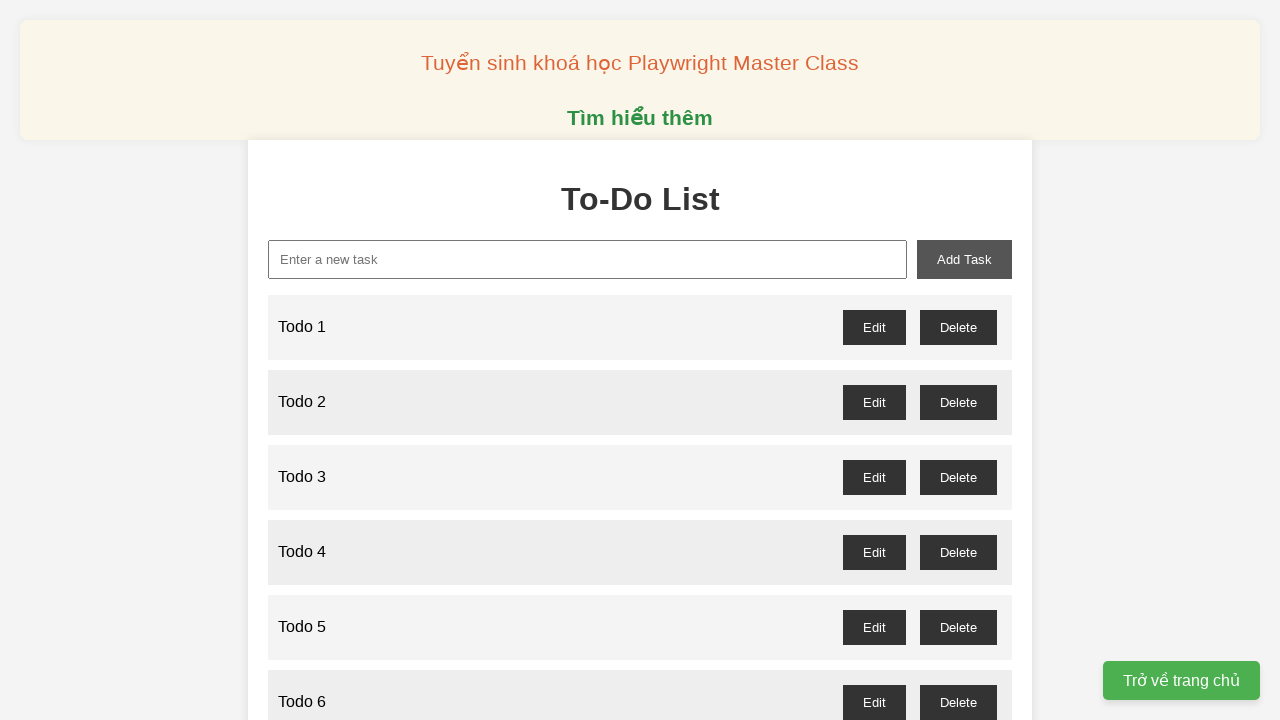

Filled input field with 'Todo 100' on //input[@id="new-task"]
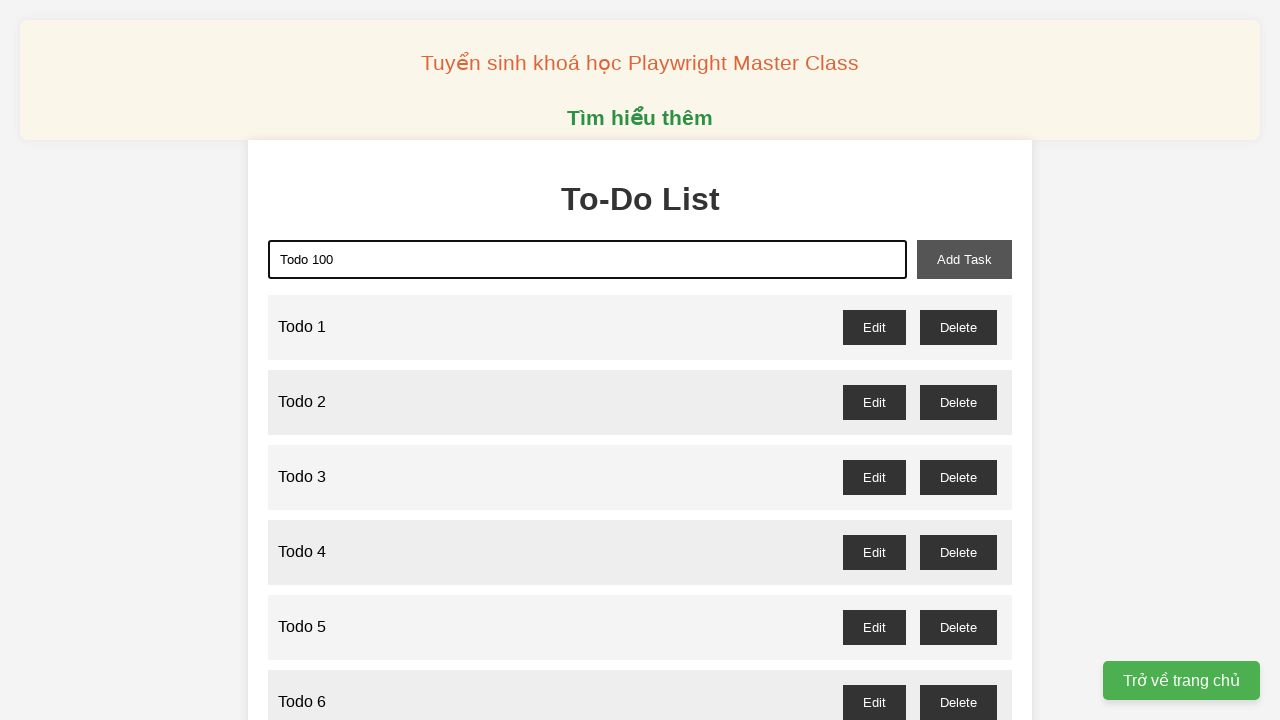

Clicked add button to create 'Todo 100' at (964, 259) on xpath=//button[@id="add-task"]
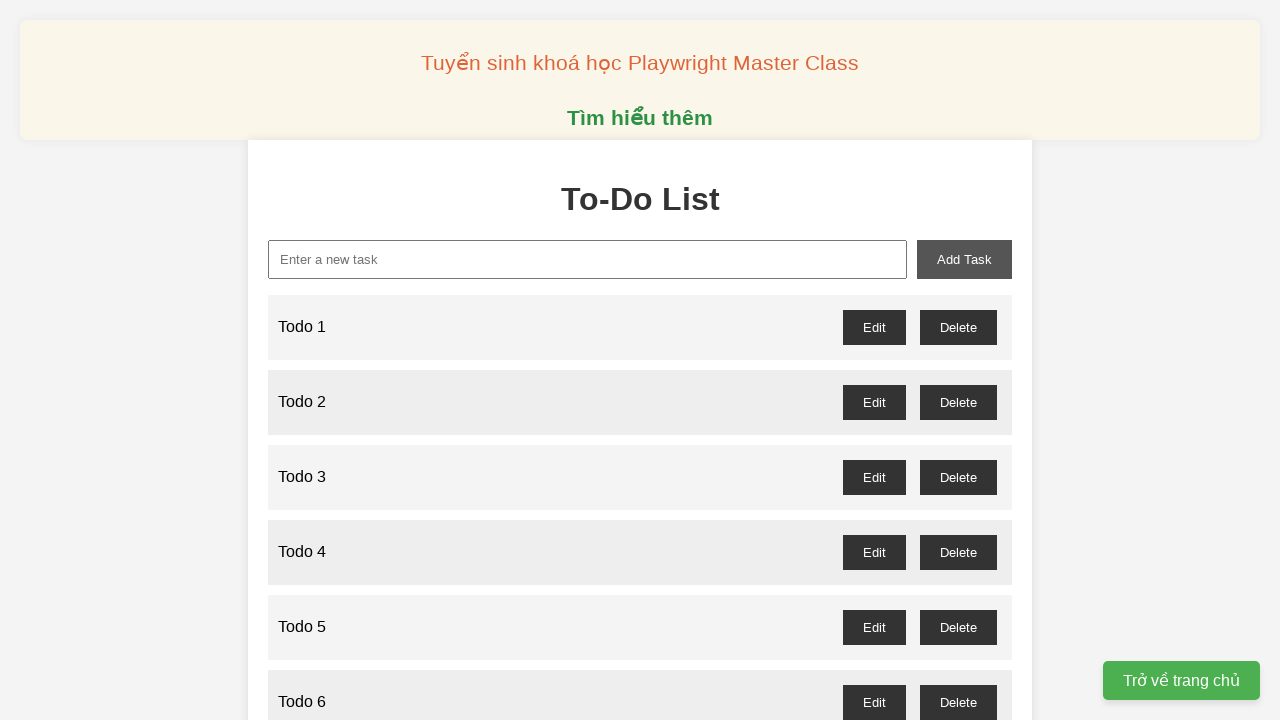

Set up dialog handler to auto-accept confirmation dialogs
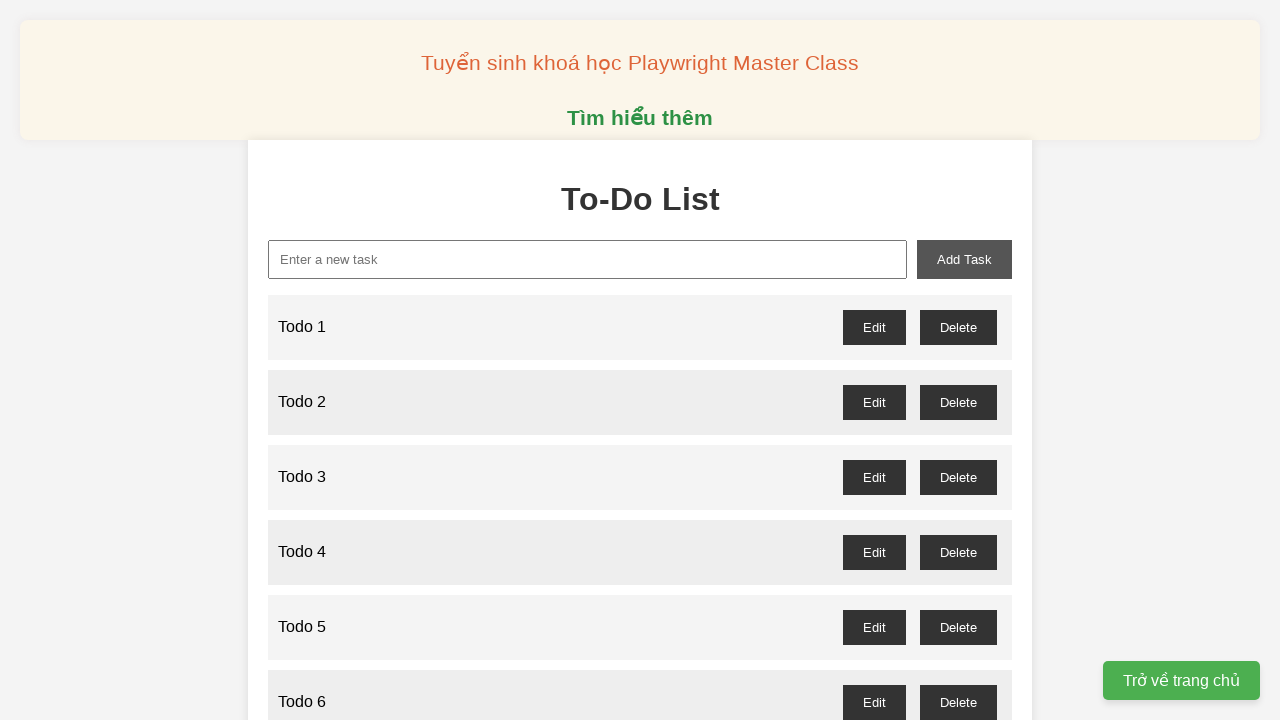

Deleted todo item 'Todo 1' (odd number) at (958, 327) on //button[@id="todo-1-delete"]
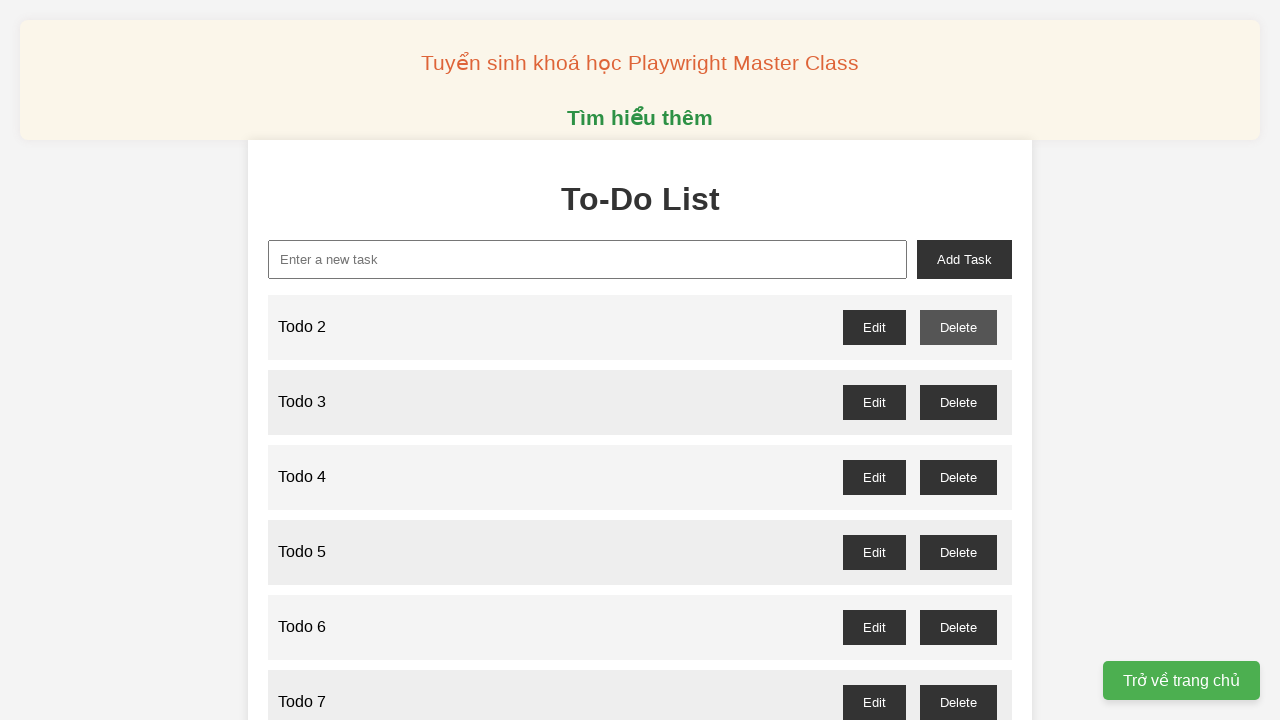

Deleted todo item 'Todo 3' (odd number) at (958, 402) on //button[@id="todo-3-delete"]
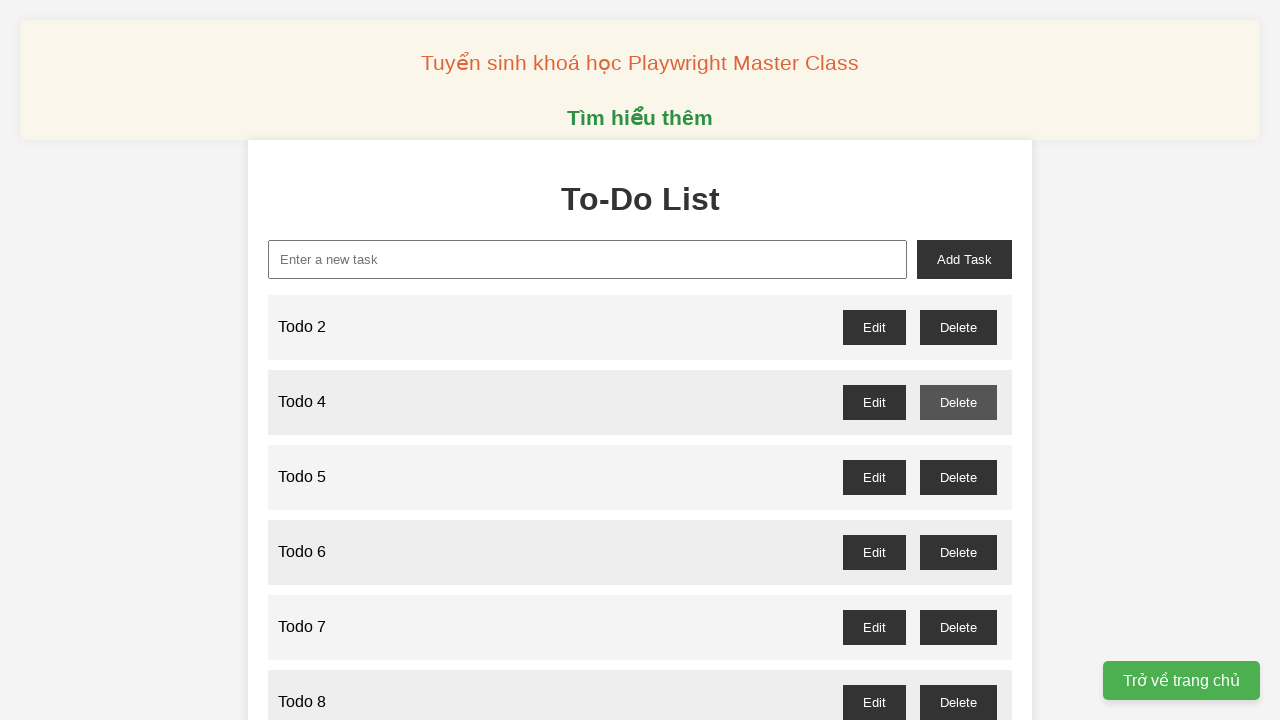

Deleted todo item 'Todo 5' (odd number) at (958, 477) on //button[@id="todo-5-delete"]
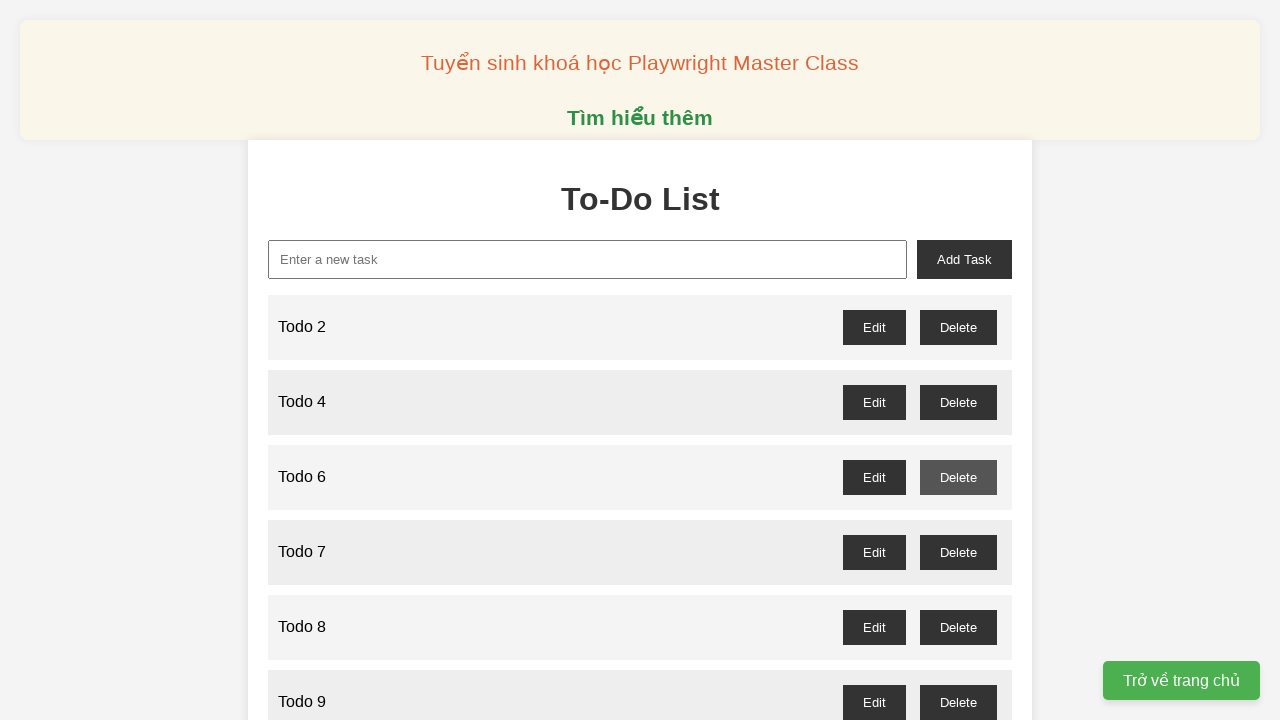

Deleted todo item 'Todo 7' (odd number) at (958, 552) on //button[@id="todo-7-delete"]
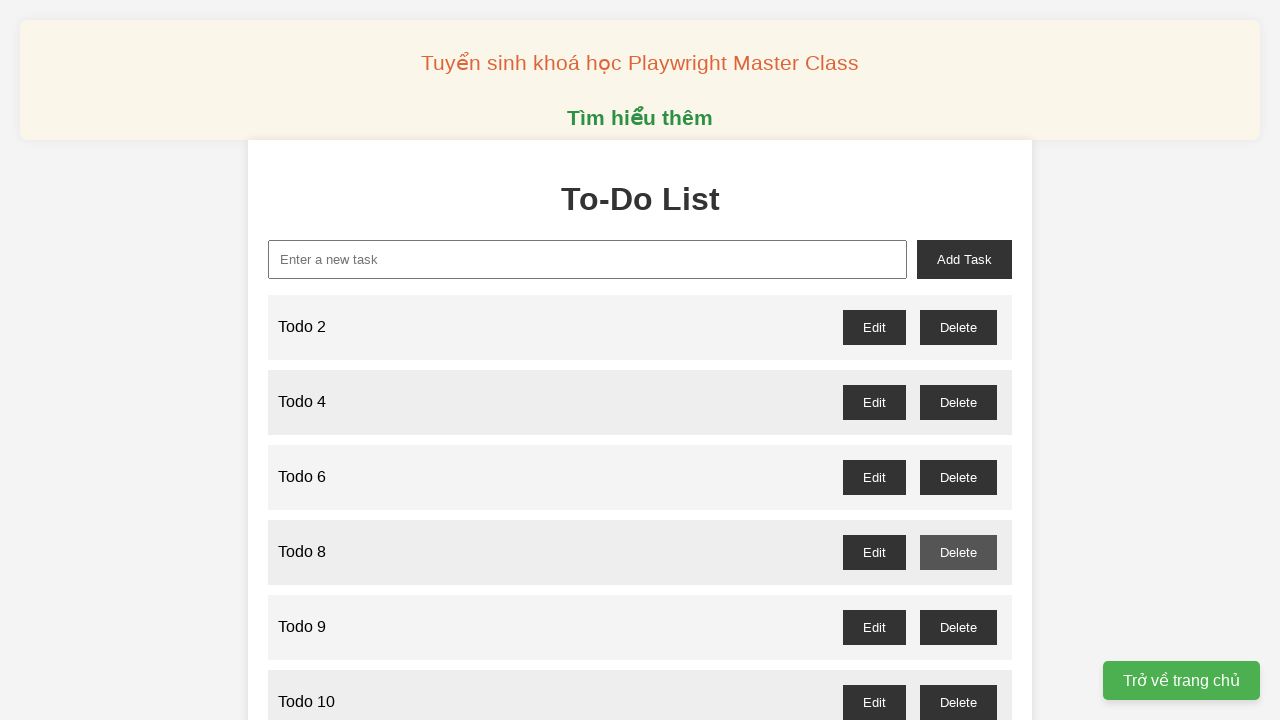

Deleted todo item 'Todo 9' (odd number) at (958, 627) on //button[@id="todo-9-delete"]
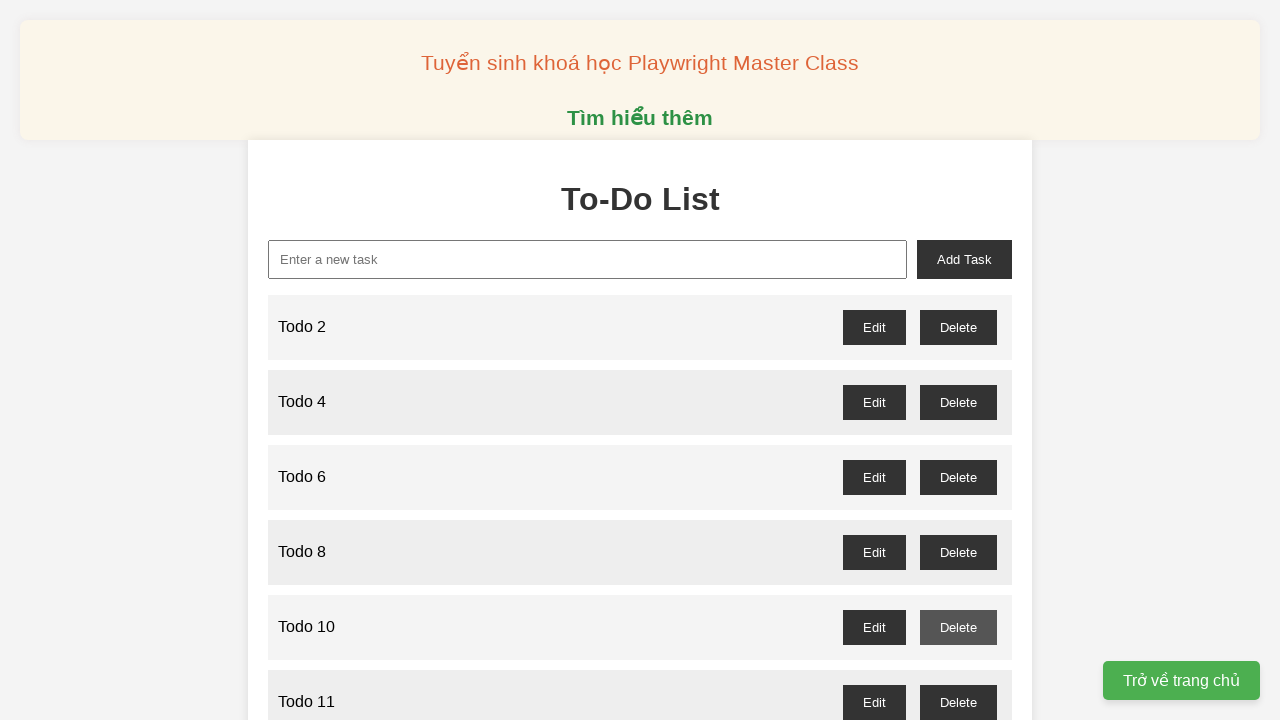

Deleted todo item 'Todo 11' (odd number) at (958, 702) on //button[@id="todo-11-delete"]
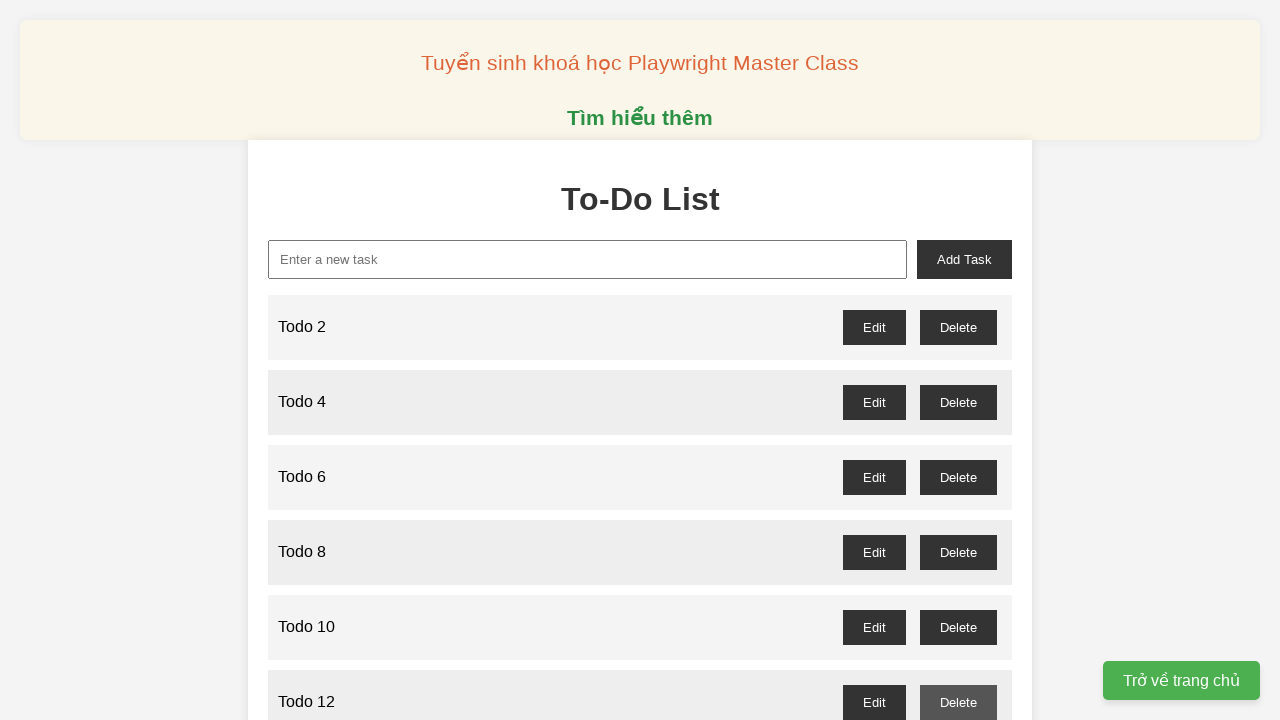

Deleted todo item 'Todo 13' (odd number) at (958, 360) on //button[@id="todo-13-delete"]
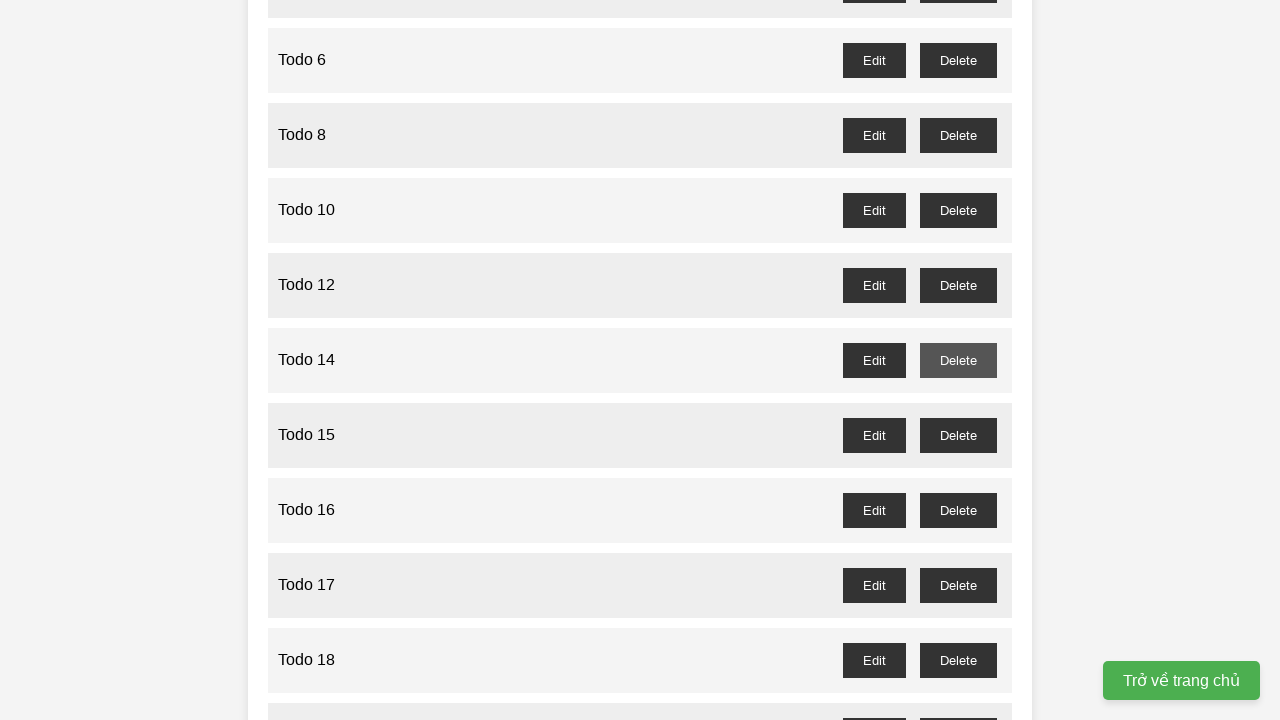

Deleted todo item 'Todo 15' (odd number) at (958, 435) on //button[@id="todo-15-delete"]
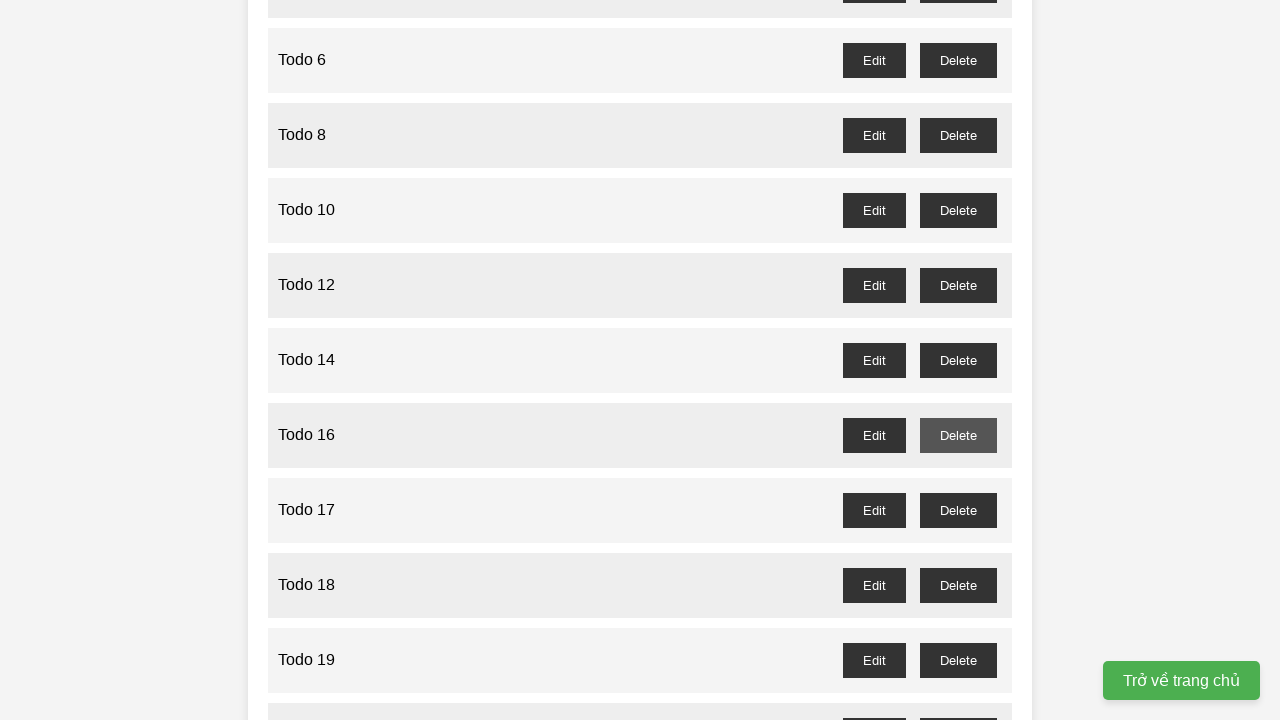

Deleted todo item 'Todo 17' (odd number) at (958, 510) on //button[@id="todo-17-delete"]
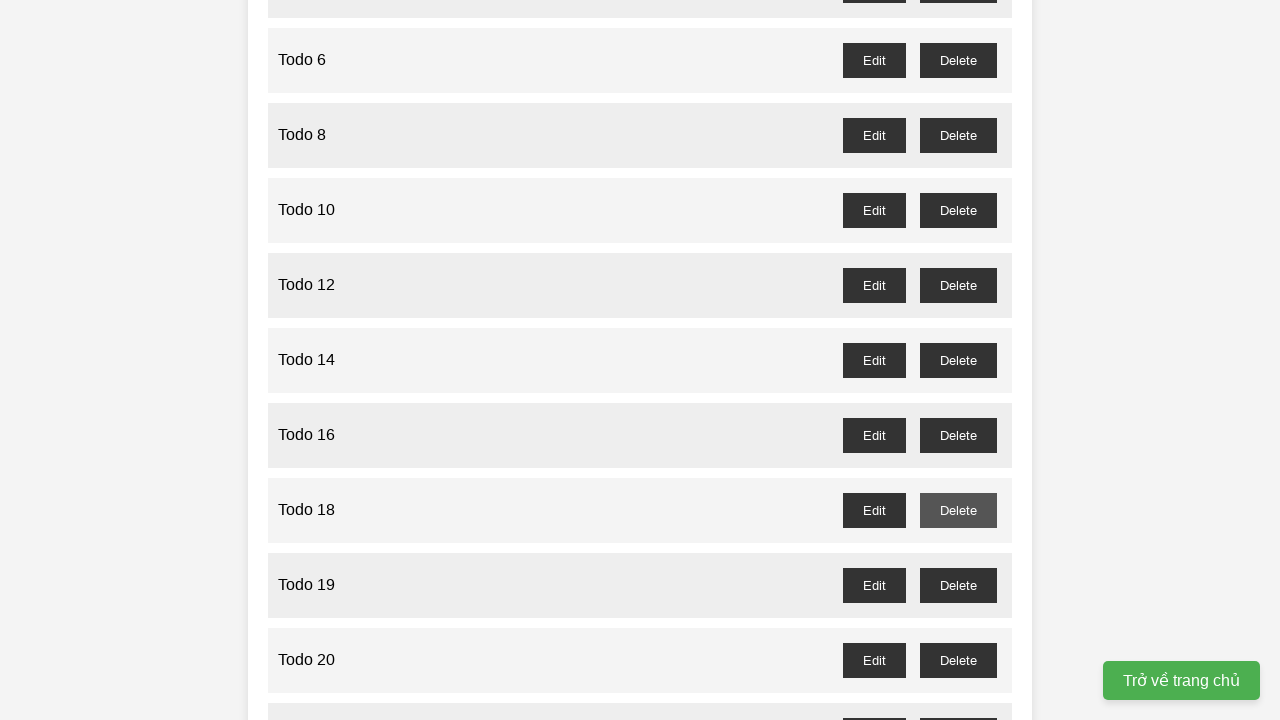

Deleted todo item 'Todo 19' (odd number) at (958, 585) on //button[@id="todo-19-delete"]
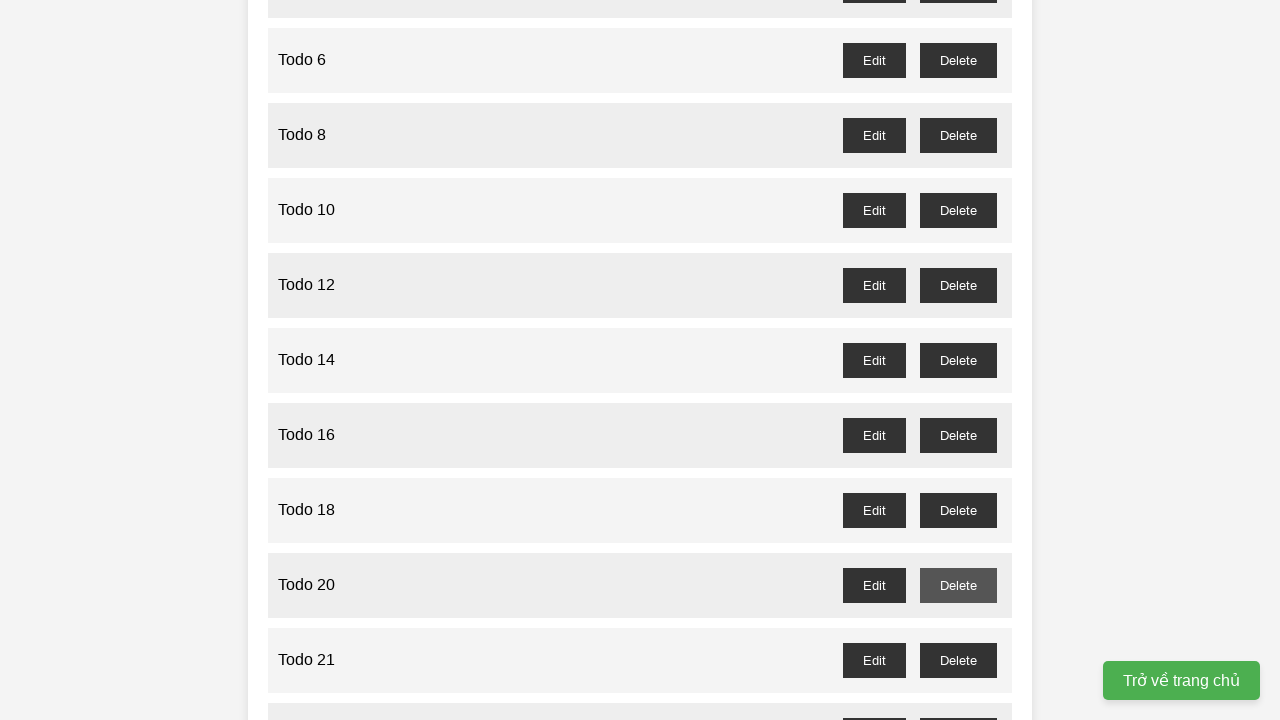

Deleted todo item 'Todo 21' (odd number) at (958, 660) on //button[@id="todo-21-delete"]
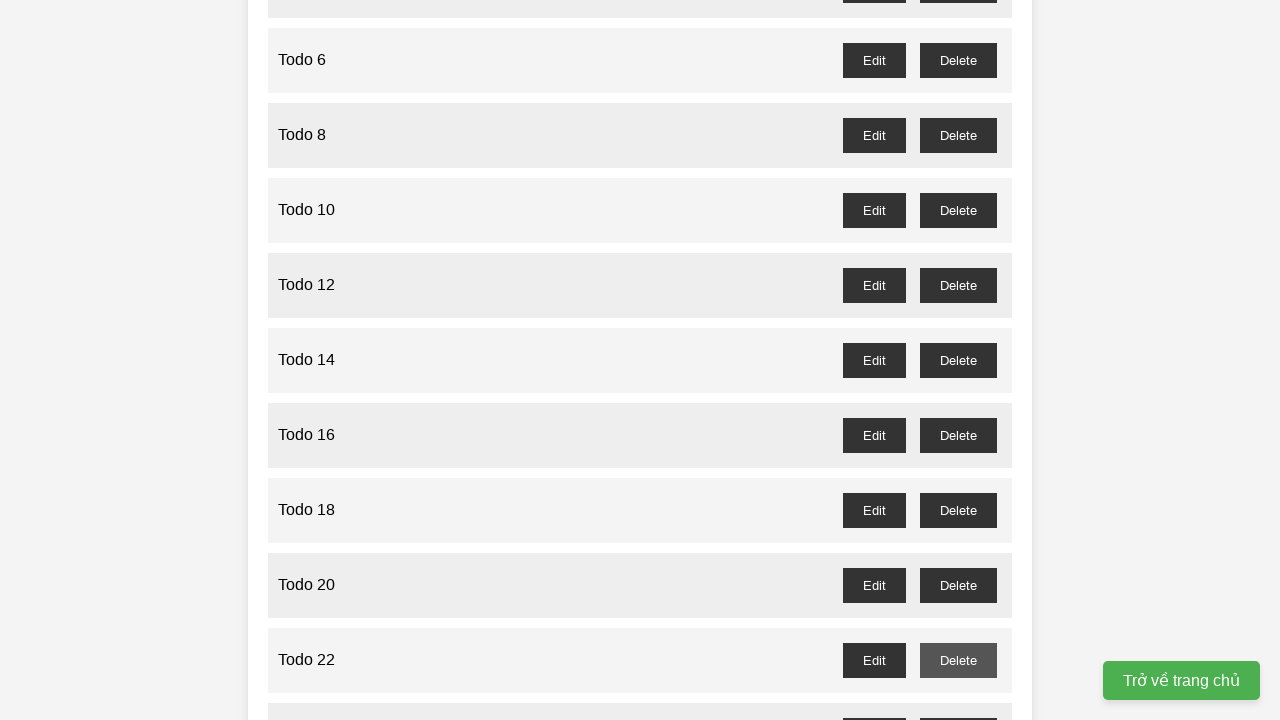

Deleted todo item 'Todo 23' (odd number) at (958, 703) on //button[@id="todo-23-delete"]
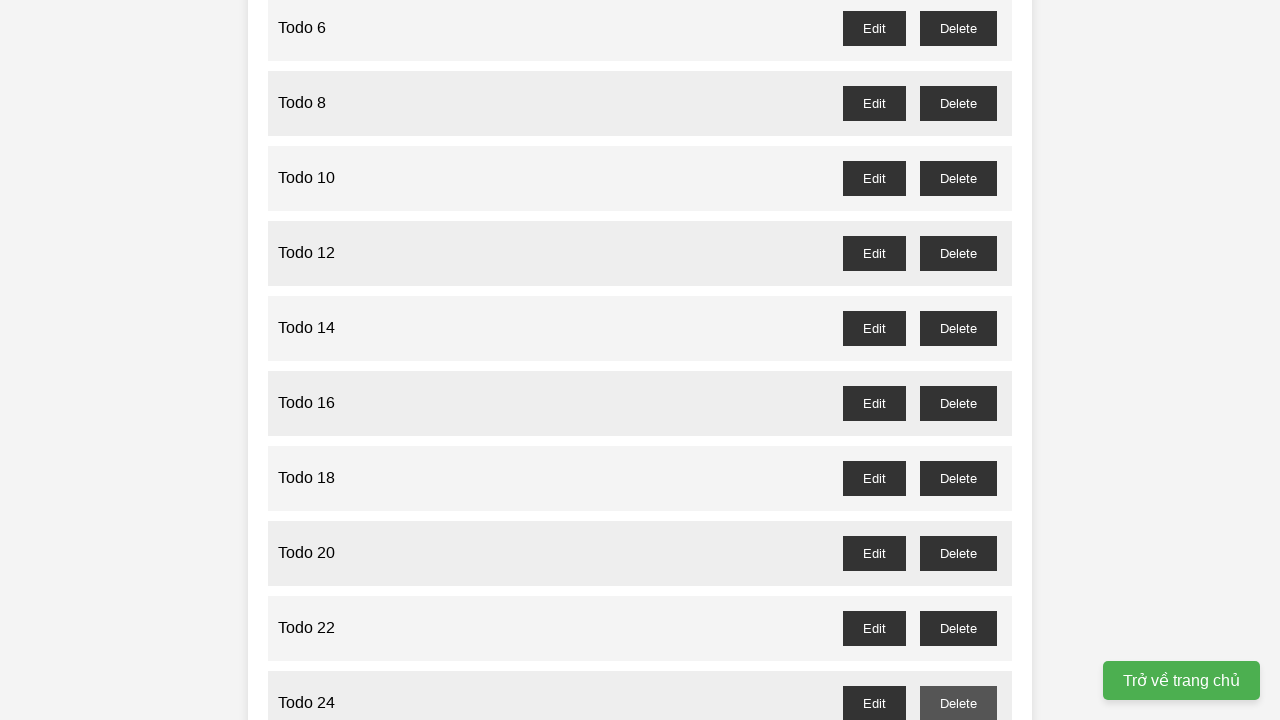

Deleted todo item 'Todo 25' (odd number) at (958, 360) on //button[@id="todo-25-delete"]
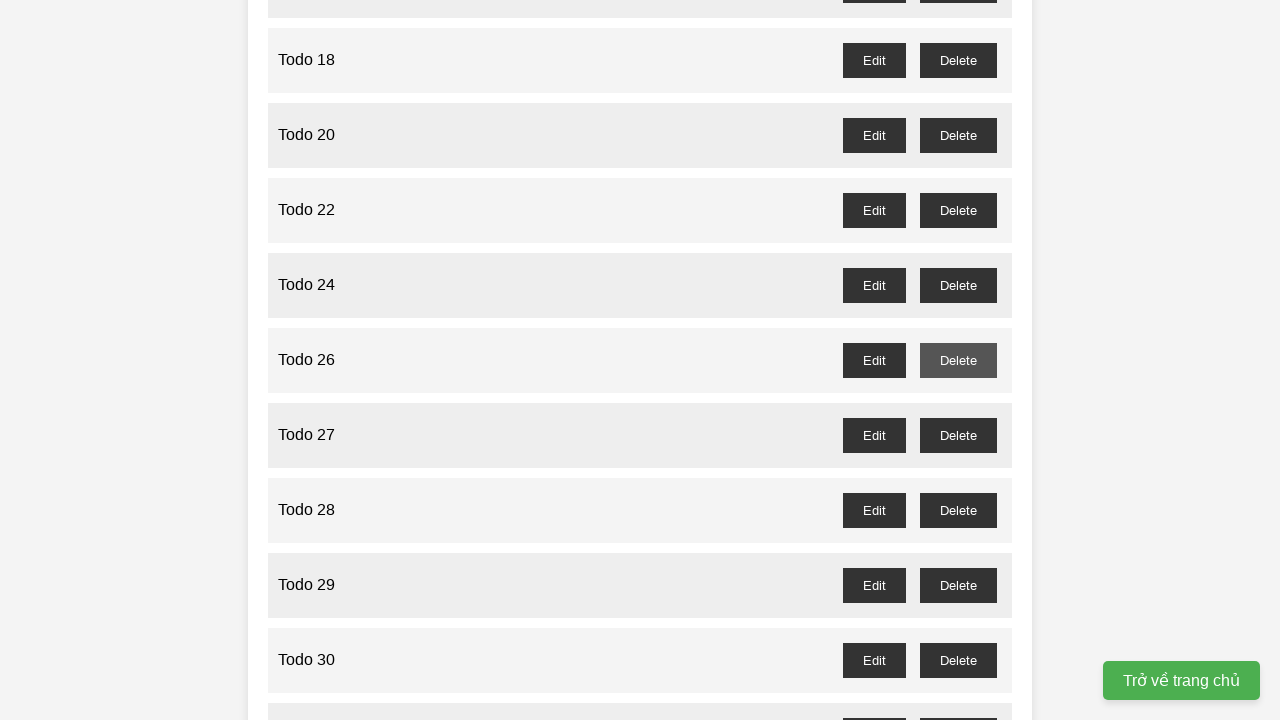

Deleted todo item 'Todo 27' (odd number) at (958, 435) on //button[@id="todo-27-delete"]
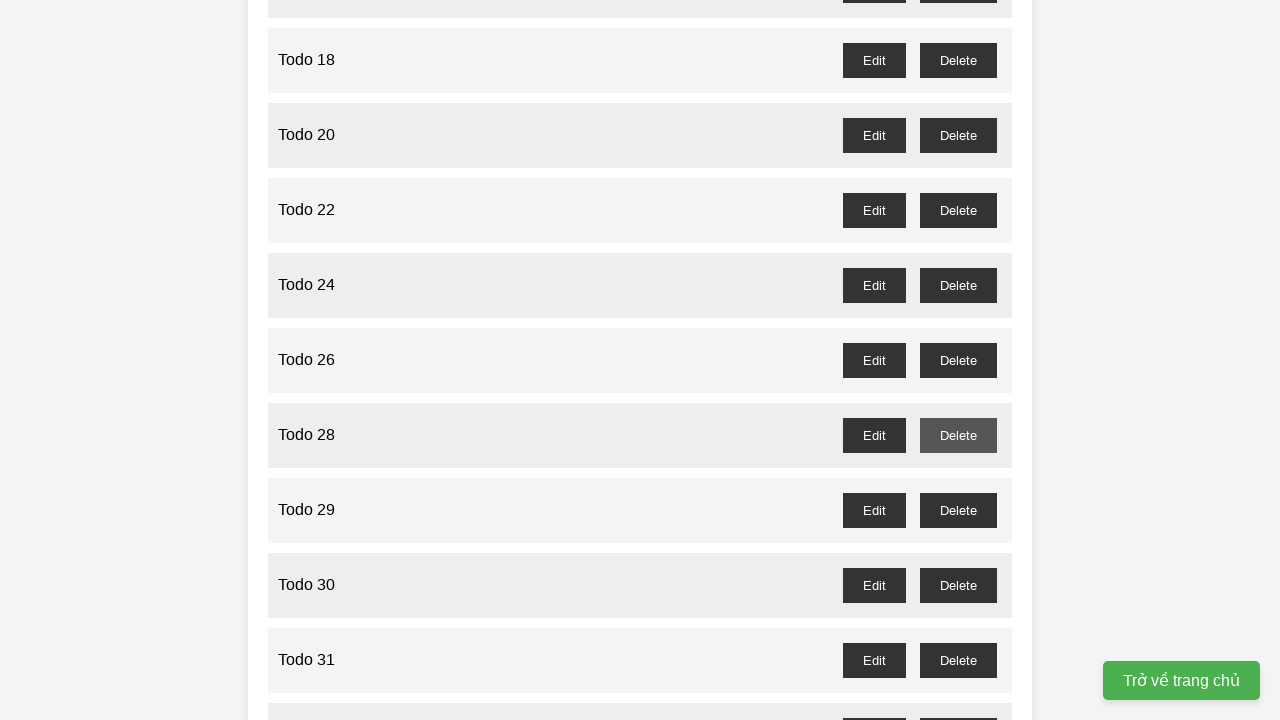

Deleted todo item 'Todo 29' (odd number) at (958, 510) on //button[@id="todo-29-delete"]
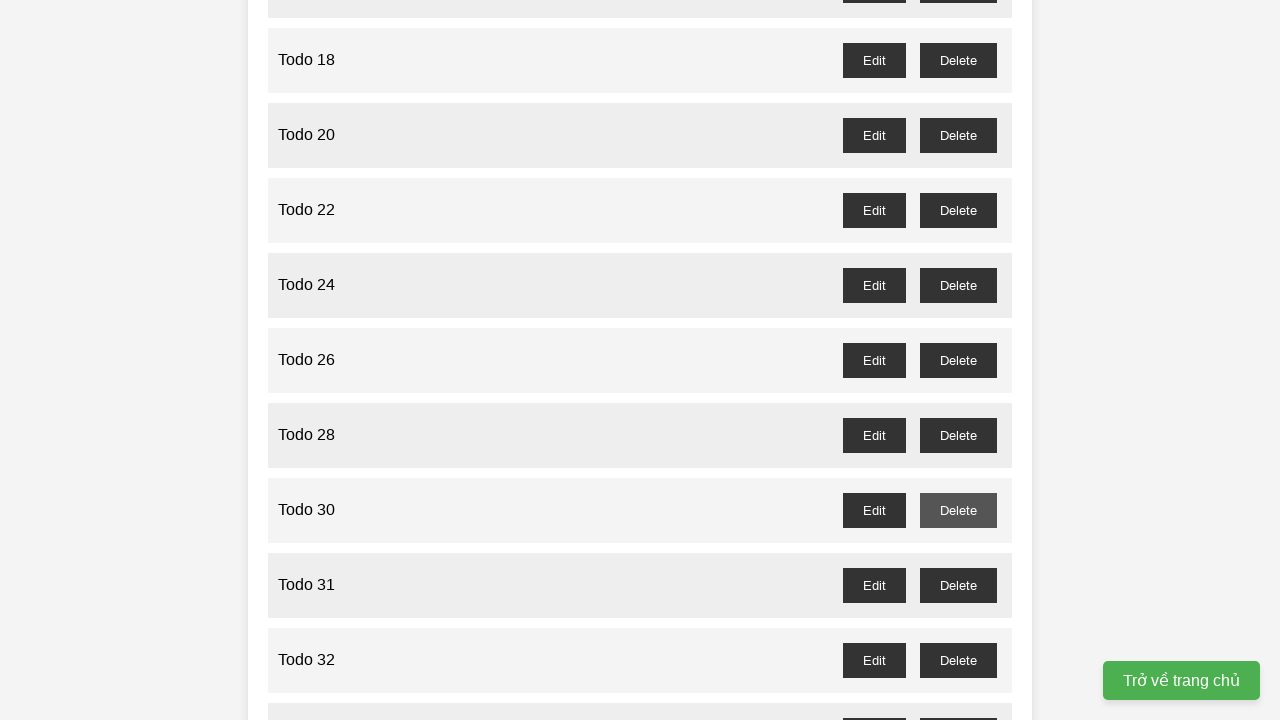

Deleted todo item 'Todo 31' (odd number) at (958, 585) on //button[@id="todo-31-delete"]
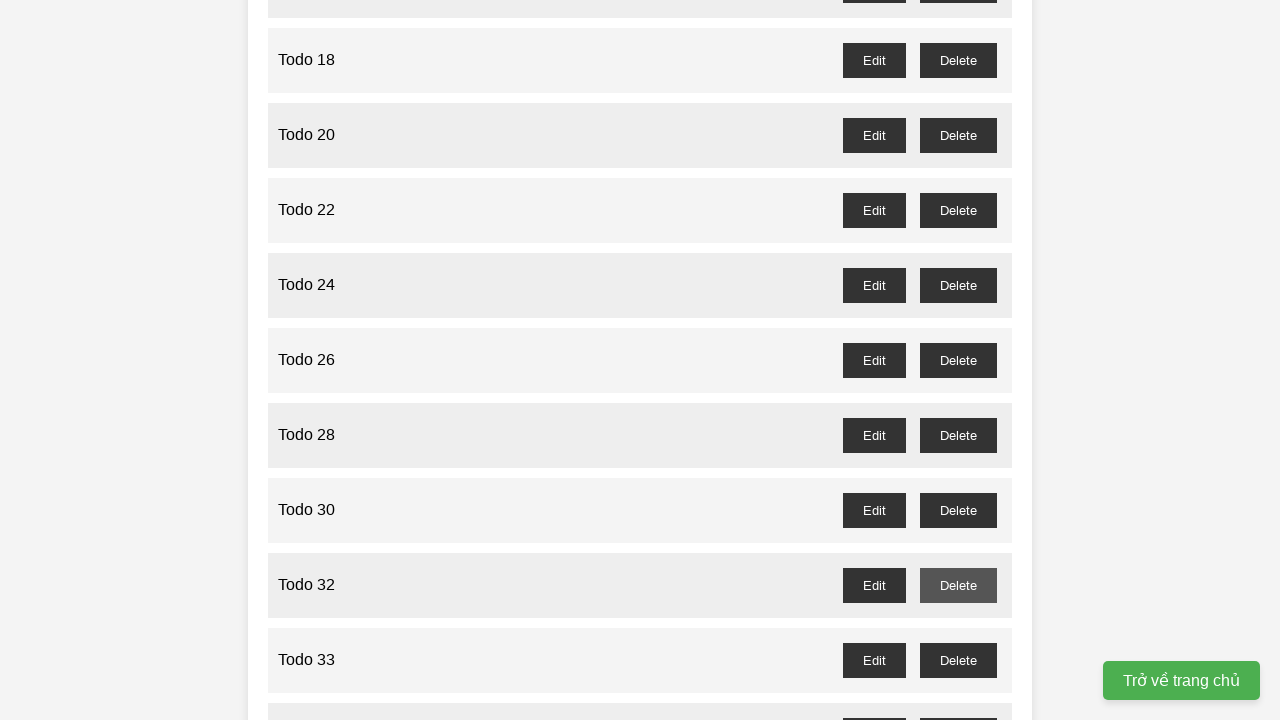

Deleted todo item 'Todo 33' (odd number) at (958, 660) on //button[@id="todo-33-delete"]
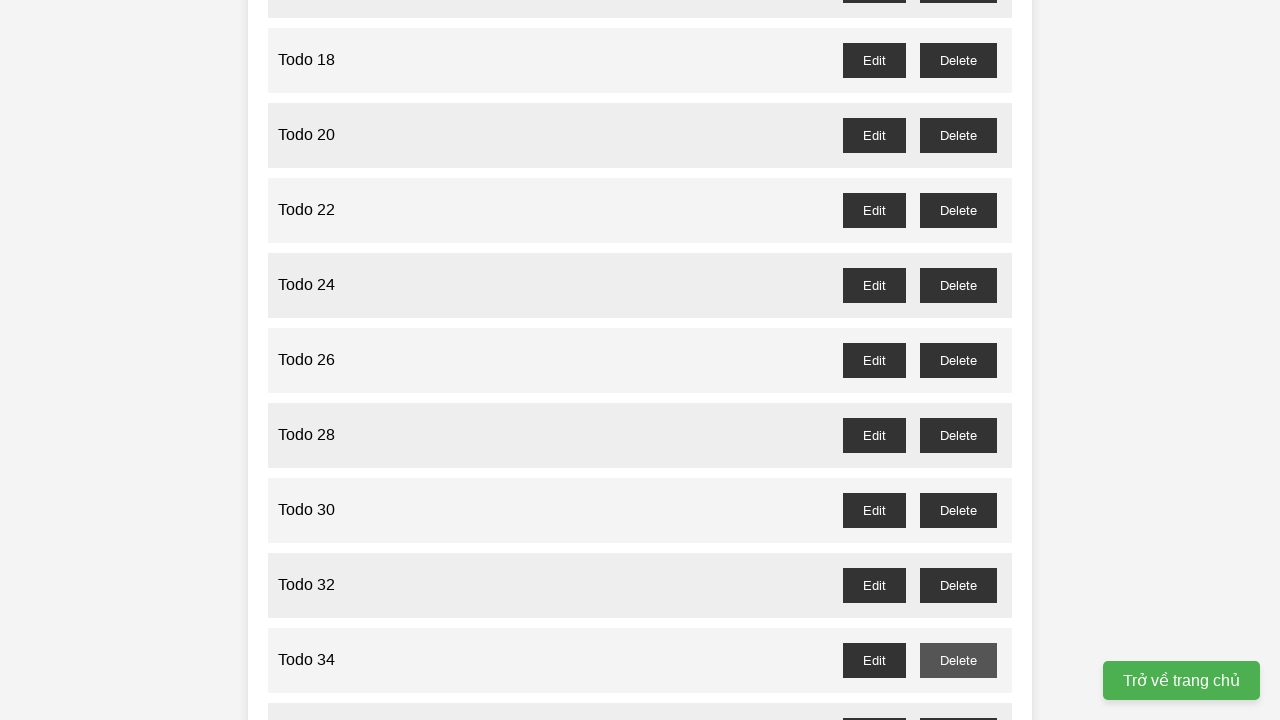

Deleted todo item 'Todo 35' (odd number) at (958, 703) on //button[@id="todo-35-delete"]
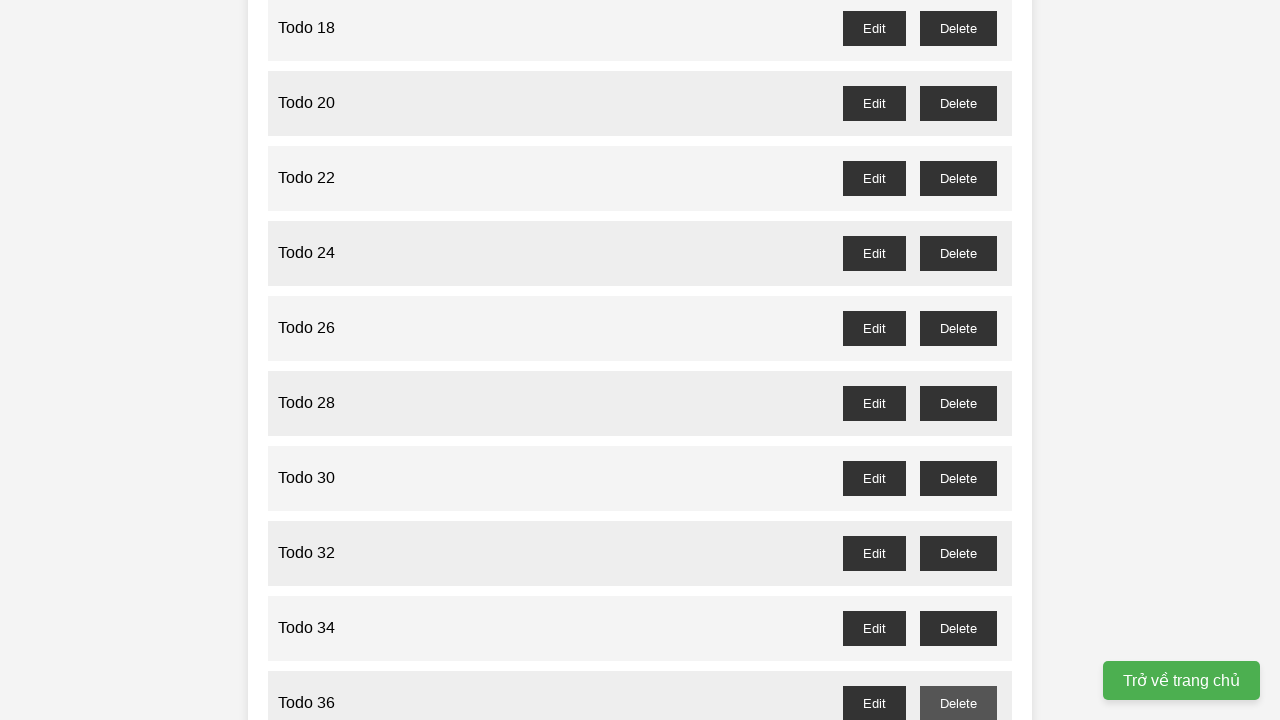

Deleted todo item 'Todo 37' (odd number) at (958, 360) on //button[@id="todo-37-delete"]
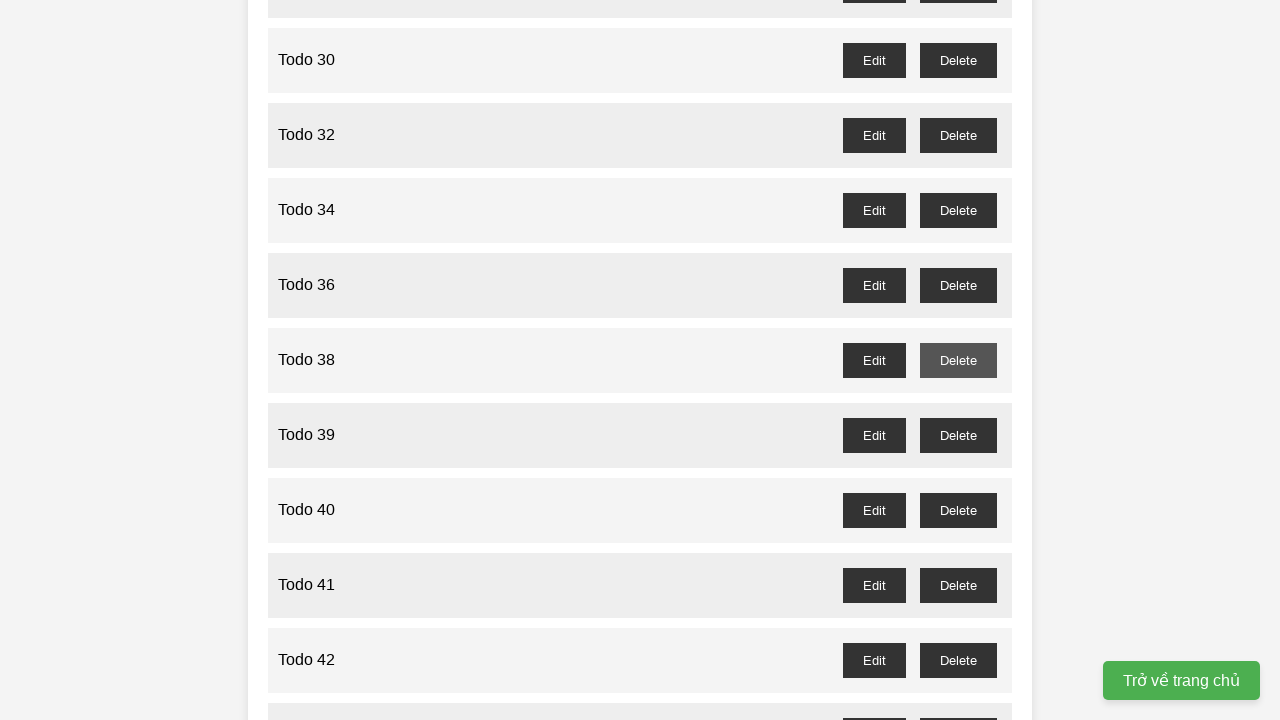

Deleted todo item 'Todo 39' (odd number) at (958, 435) on //button[@id="todo-39-delete"]
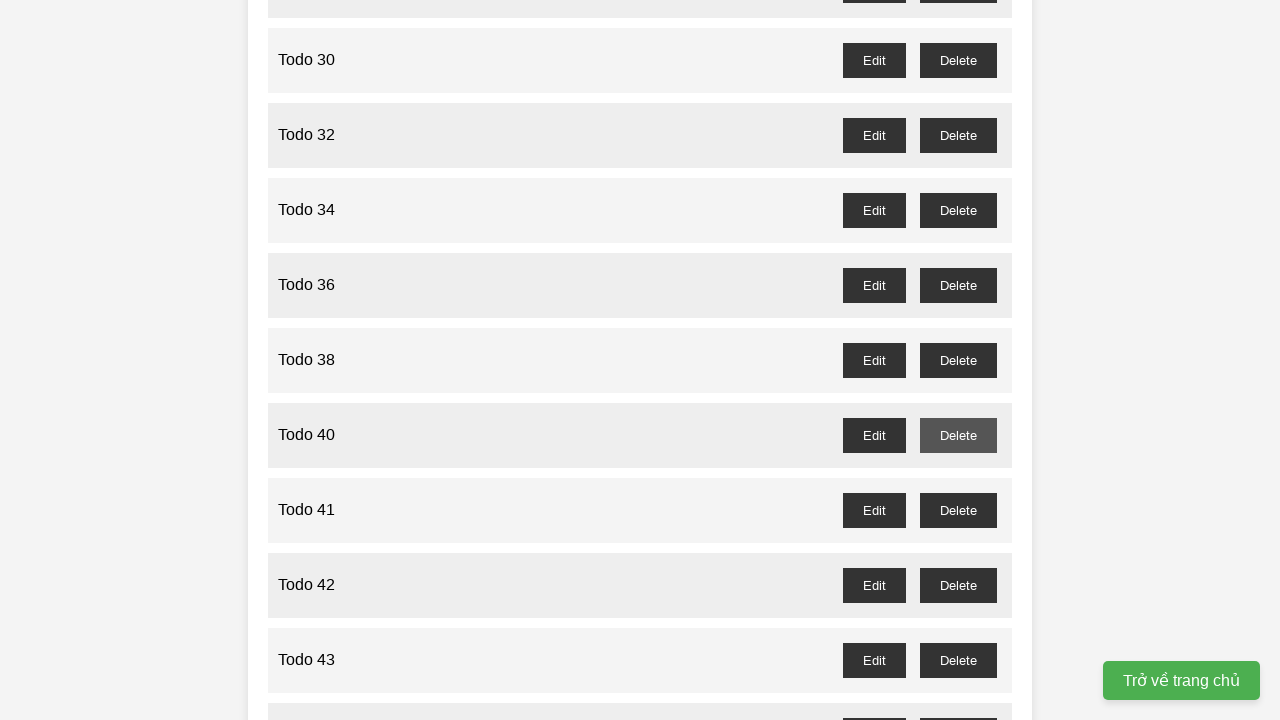

Deleted todo item 'Todo 41' (odd number) at (958, 510) on //button[@id="todo-41-delete"]
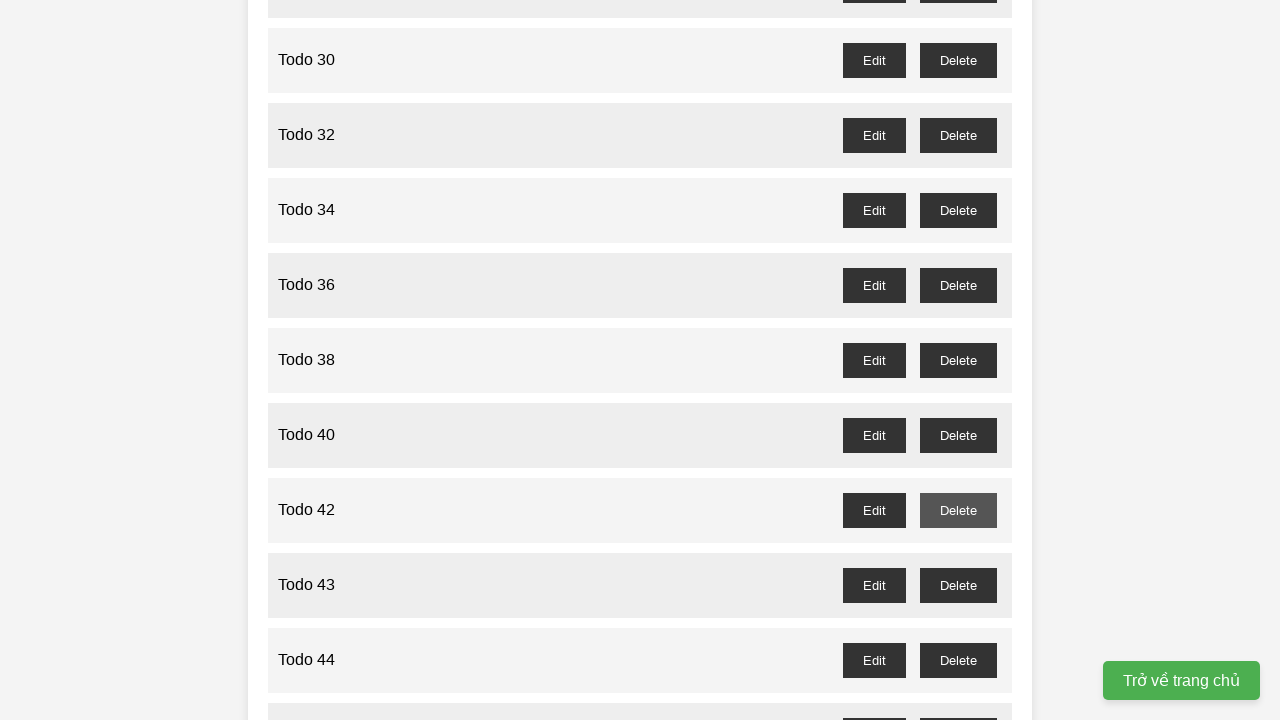

Deleted todo item 'Todo 43' (odd number) at (958, 585) on //button[@id="todo-43-delete"]
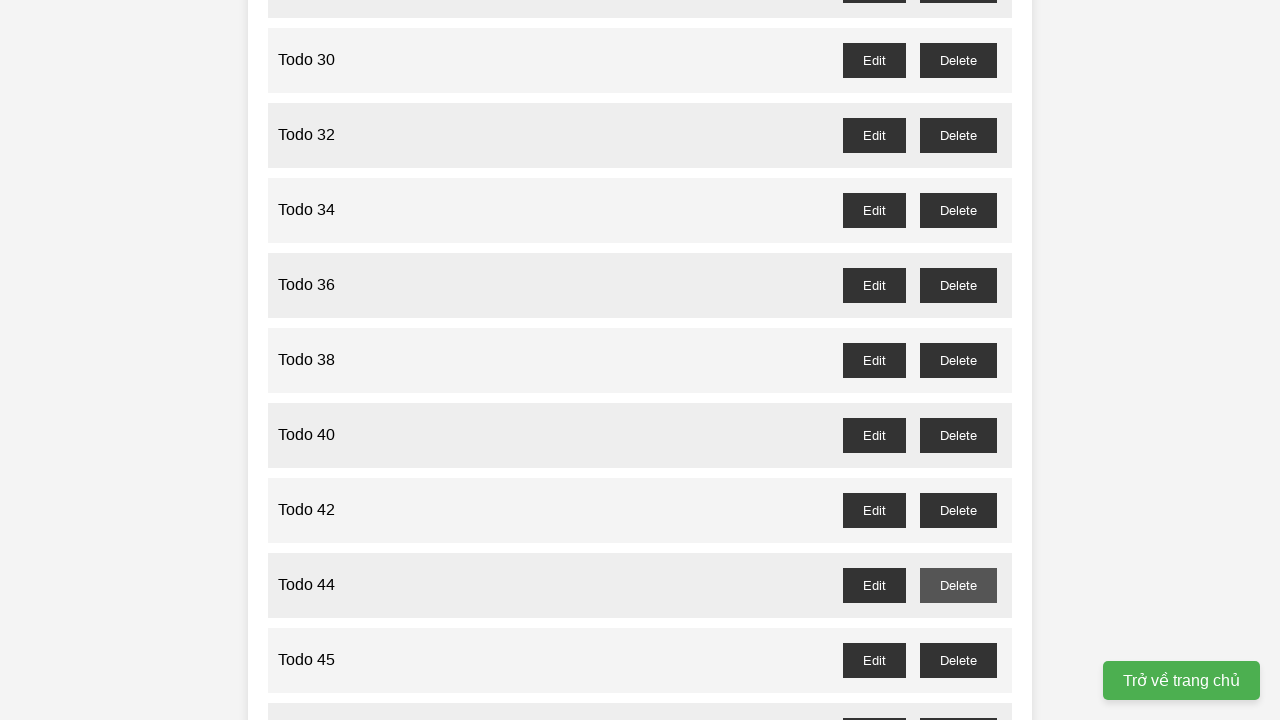

Deleted todo item 'Todo 45' (odd number) at (958, 660) on //button[@id="todo-45-delete"]
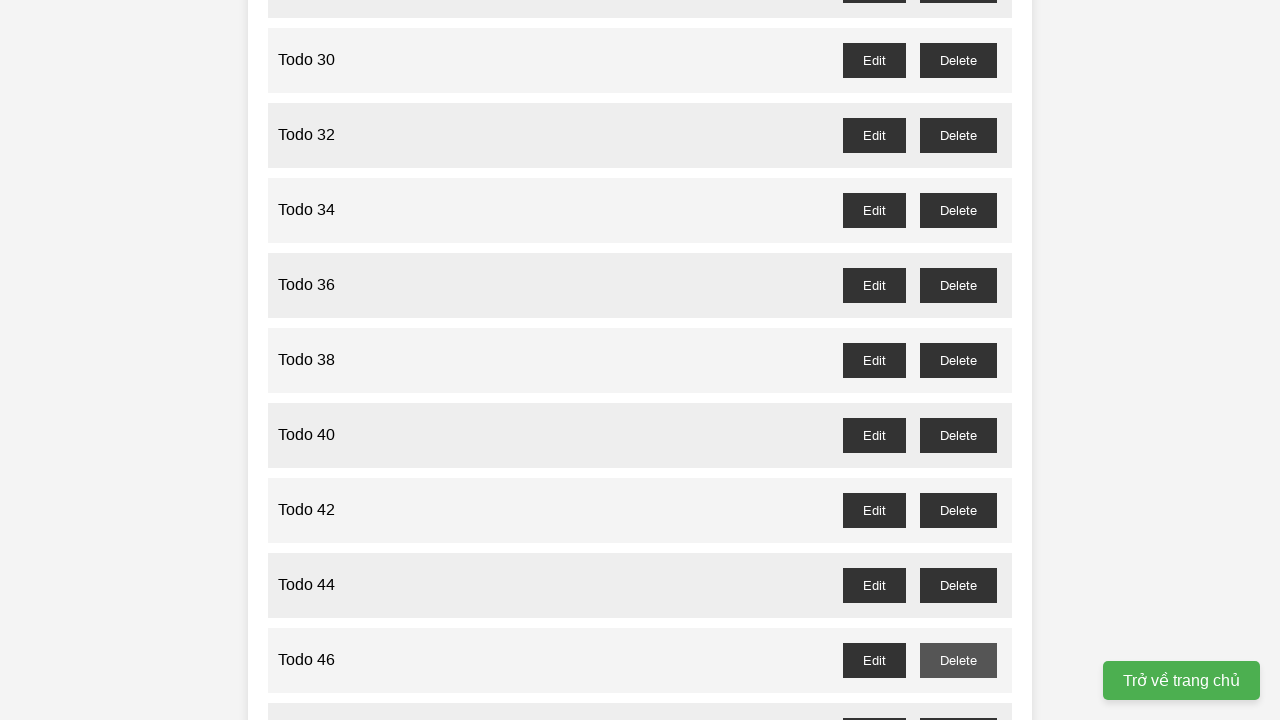

Deleted todo item 'Todo 47' (odd number) at (958, 703) on //button[@id="todo-47-delete"]
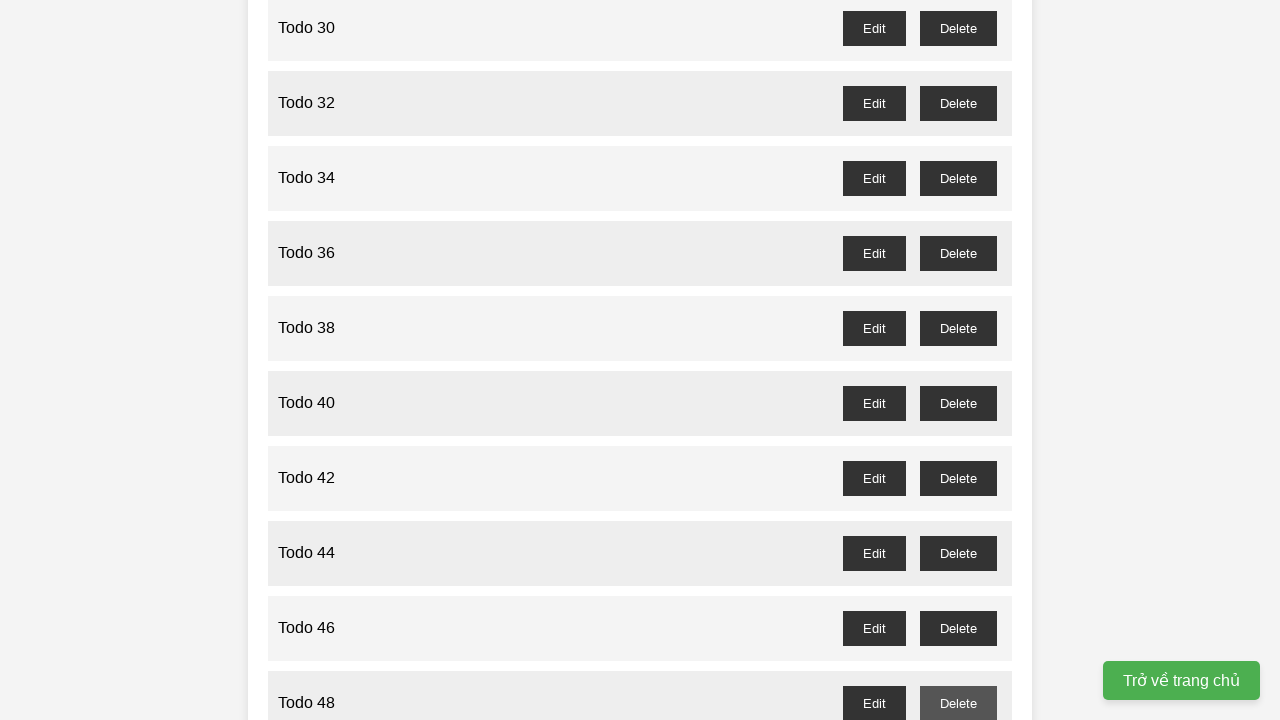

Deleted todo item 'Todo 49' (odd number) at (958, 360) on //button[@id="todo-49-delete"]
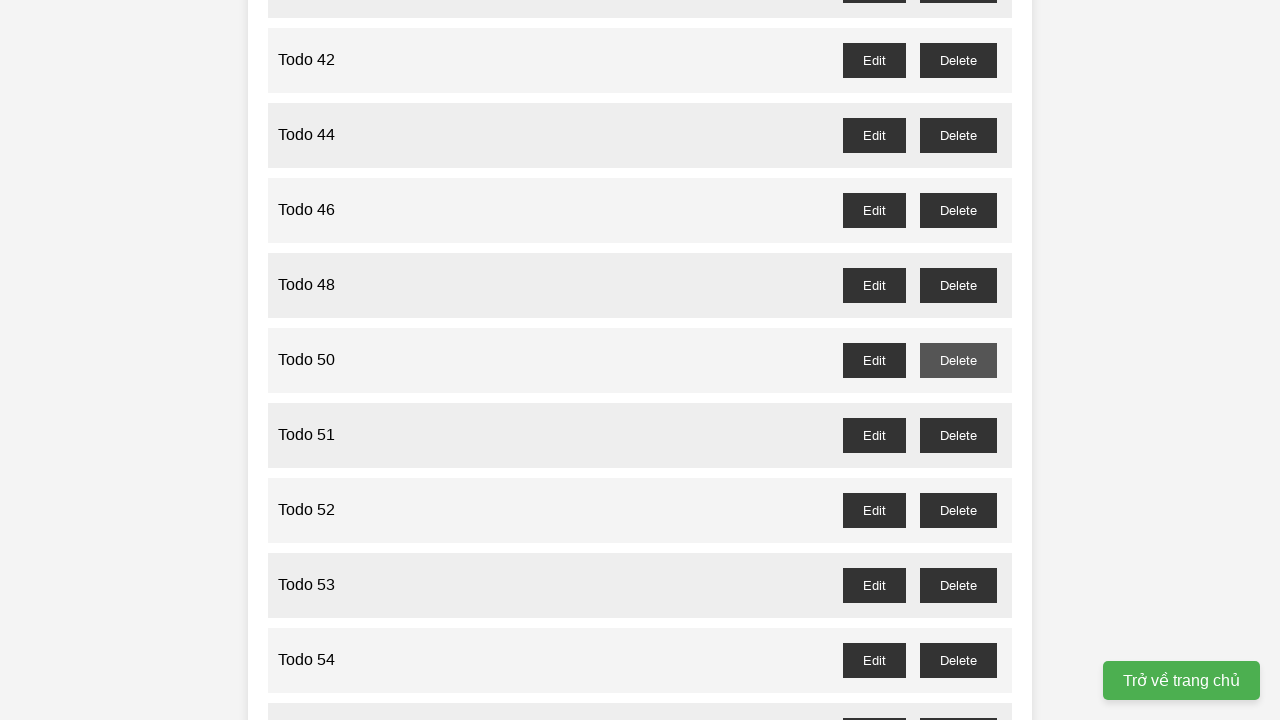

Deleted todo item 'Todo 51' (odd number) at (958, 435) on //button[@id="todo-51-delete"]
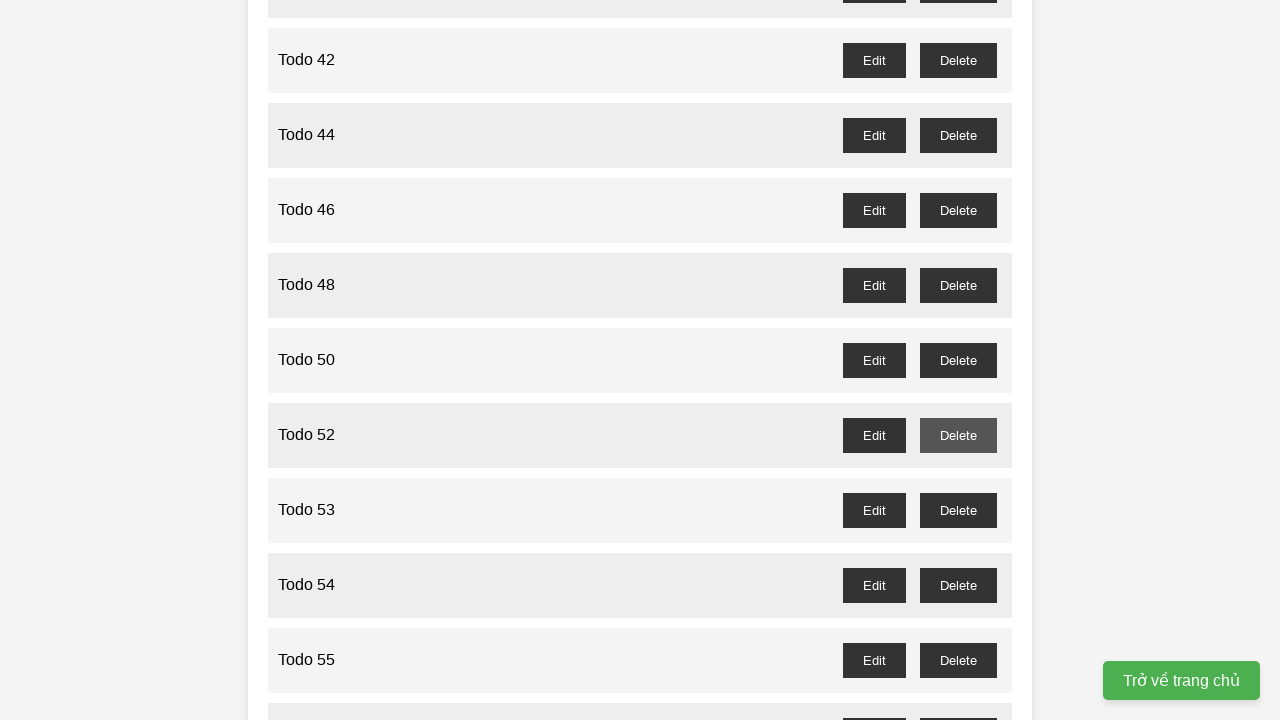

Deleted todo item 'Todo 53' (odd number) at (958, 510) on //button[@id="todo-53-delete"]
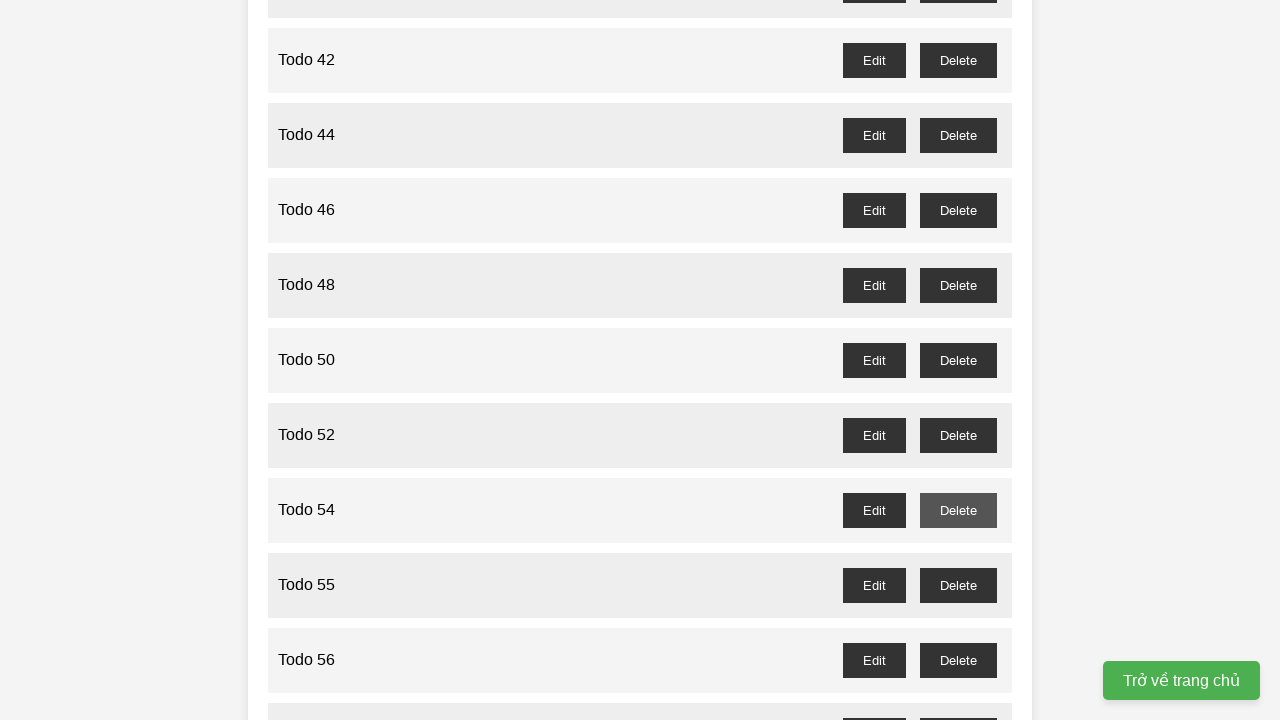

Deleted todo item 'Todo 55' (odd number) at (958, 585) on //button[@id="todo-55-delete"]
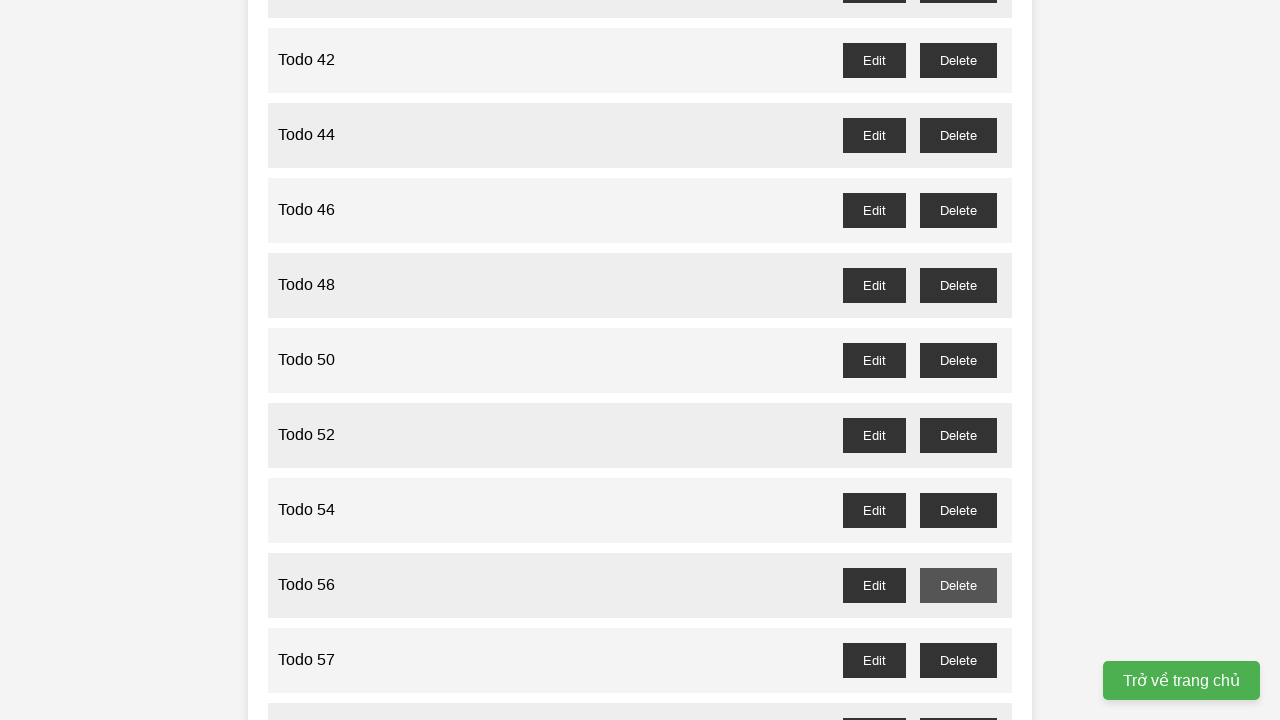

Deleted todo item 'Todo 57' (odd number) at (958, 660) on //button[@id="todo-57-delete"]
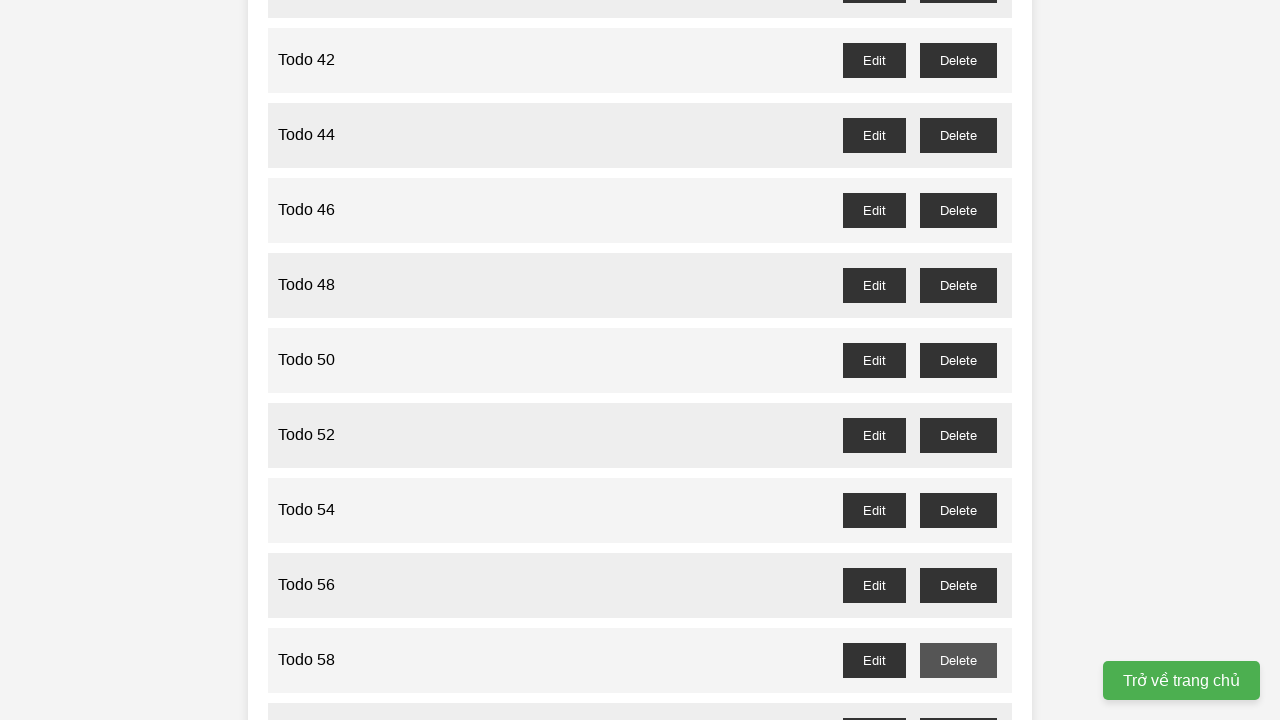

Deleted todo item 'Todo 59' (odd number) at (958, 703) on //button[@id="todo-59-delete"]
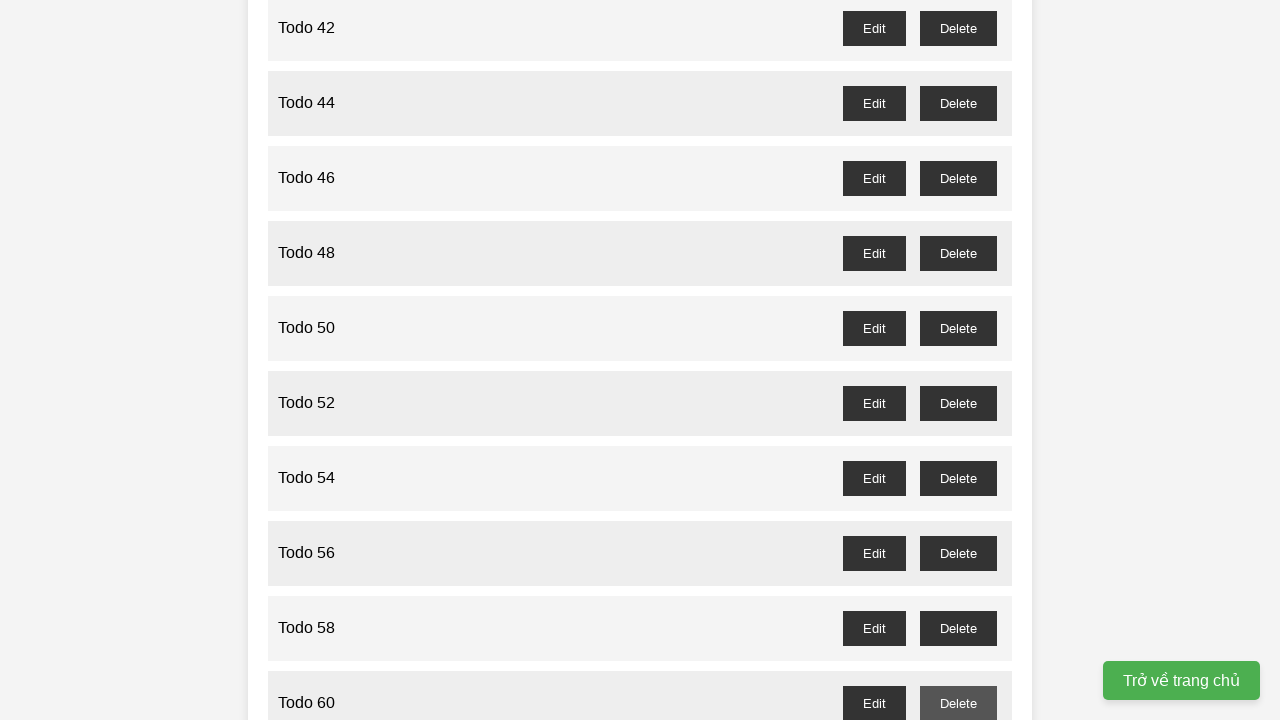

Deleted todo item 'Todo 61' (odd number) at (958, 360) on //button[@id="todo-61-delete"]
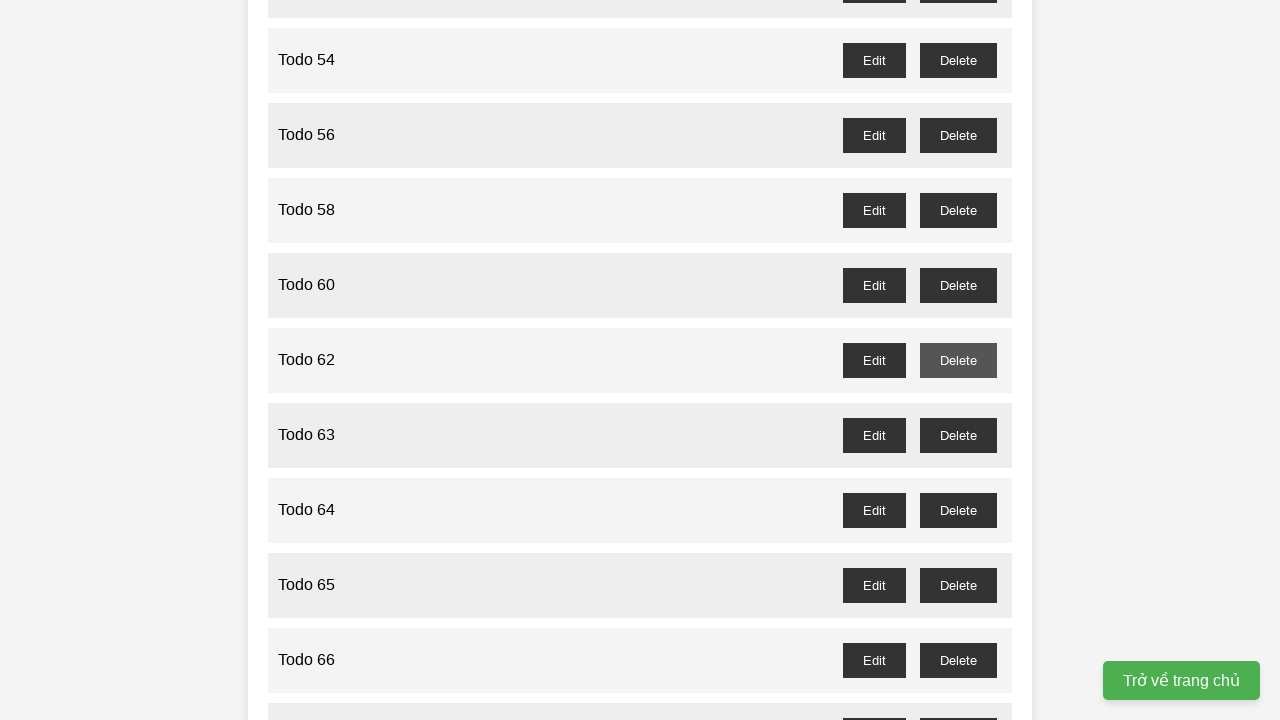

Deleted todo item 'Todo 63' (odd number) at (958, 435) on //button[@id="todo-63-delete"]
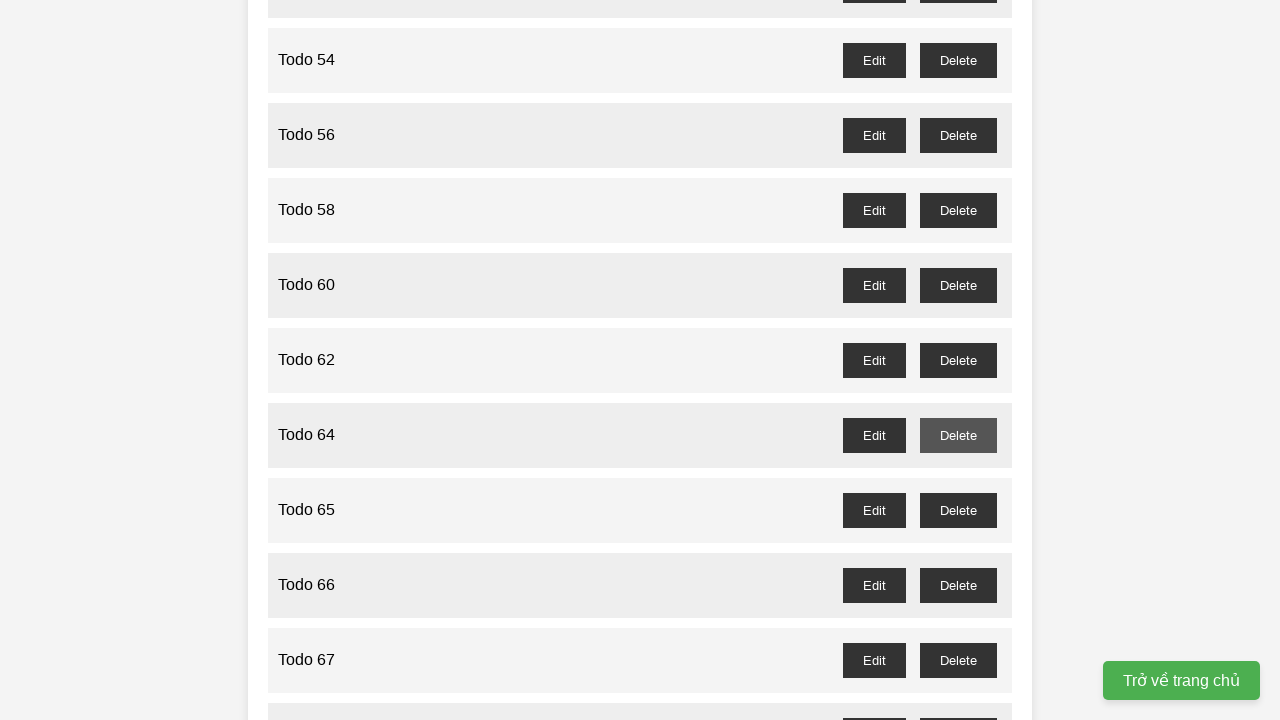

Deleted todo item 'Todo 65' (odd number) at (958, 510) on //button[@id="todo-65-delete"]
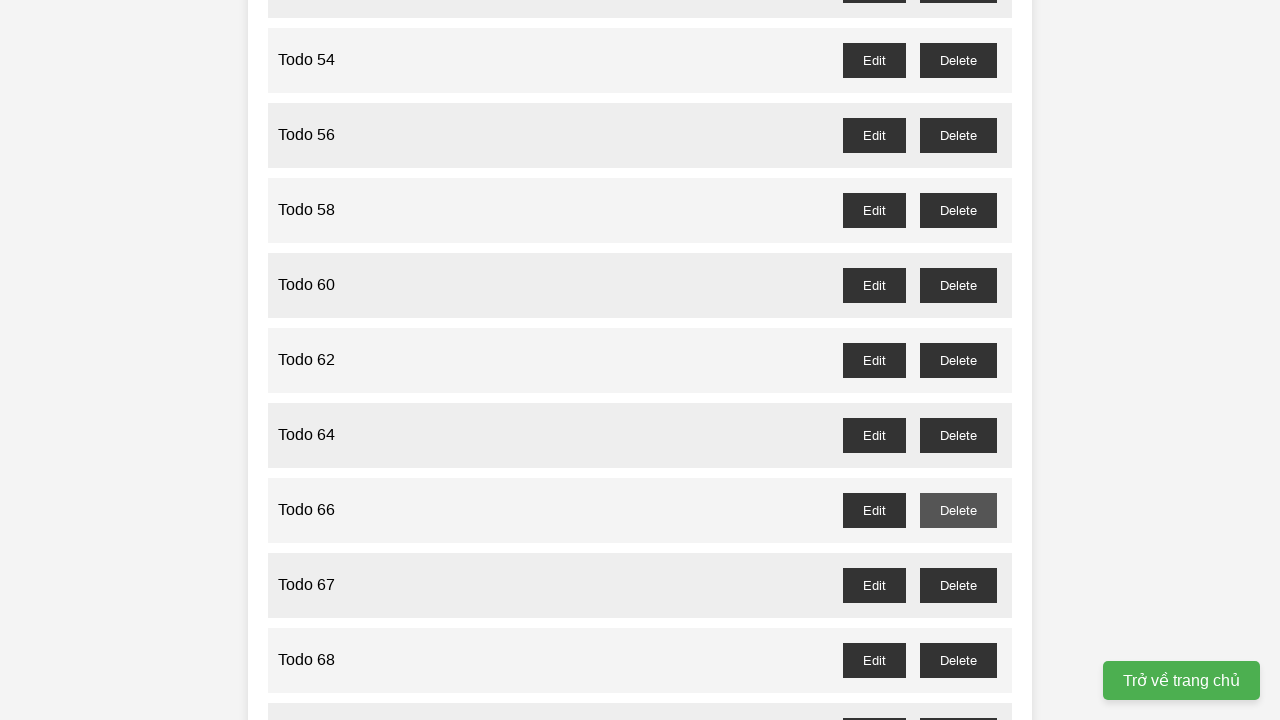

Deleted todo item 'Todo 67' (odd number) at (958, 585) on //button[@id="todo-67-delete"]
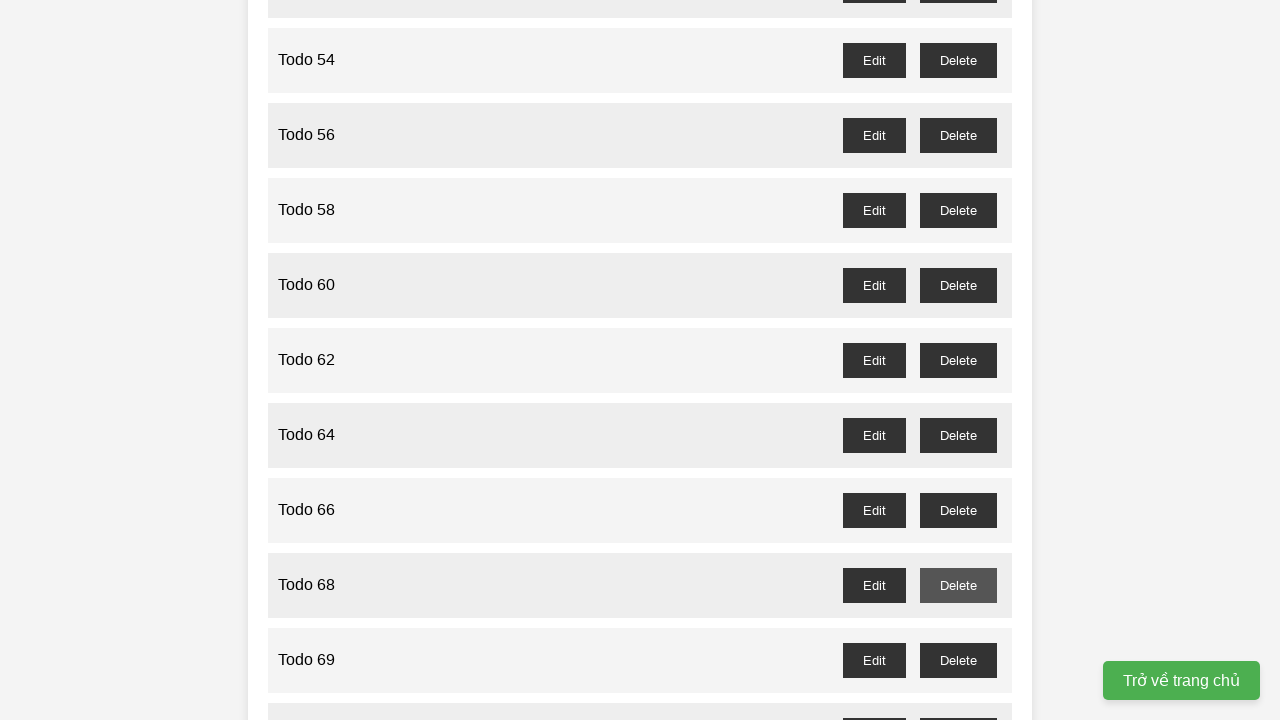

Deleted todo item 'Todo 69' (odd number) at (958, 660) on //button[@id="todo-69-delete"]
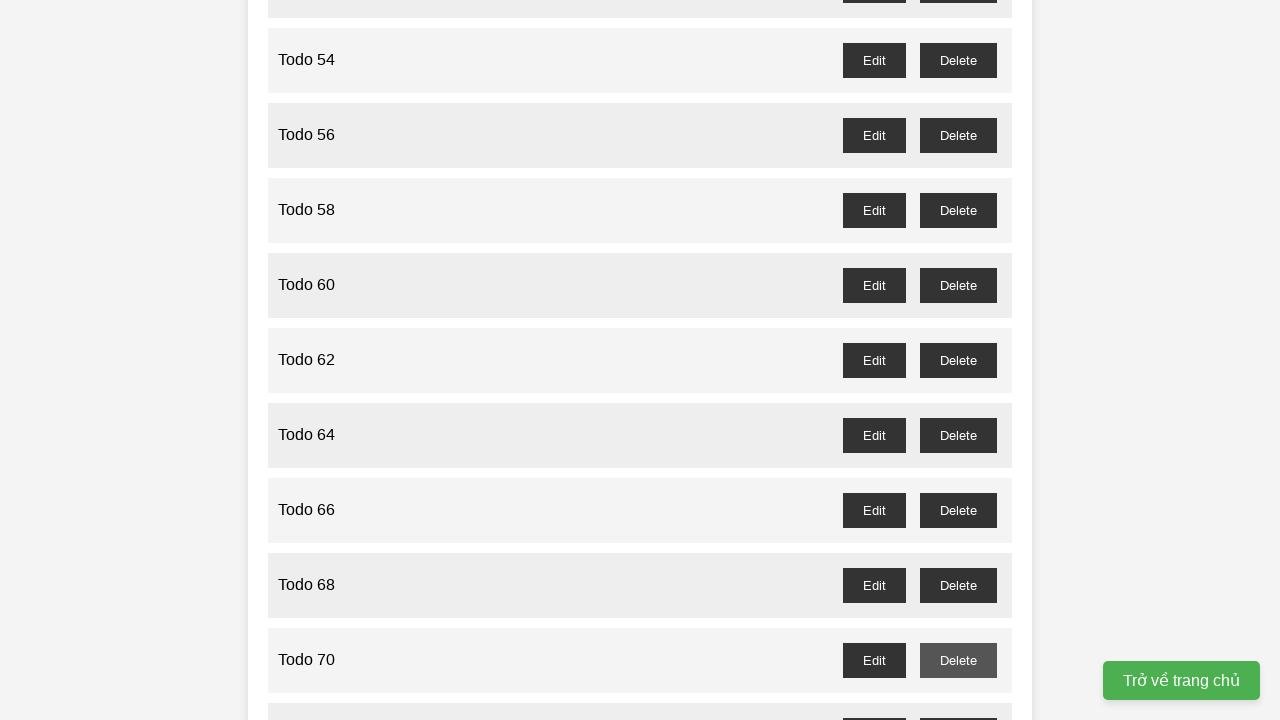

Deleted todo item 'Todo 71' (odd number) at (958, 703) on //button[@id="todo-71-delete"]
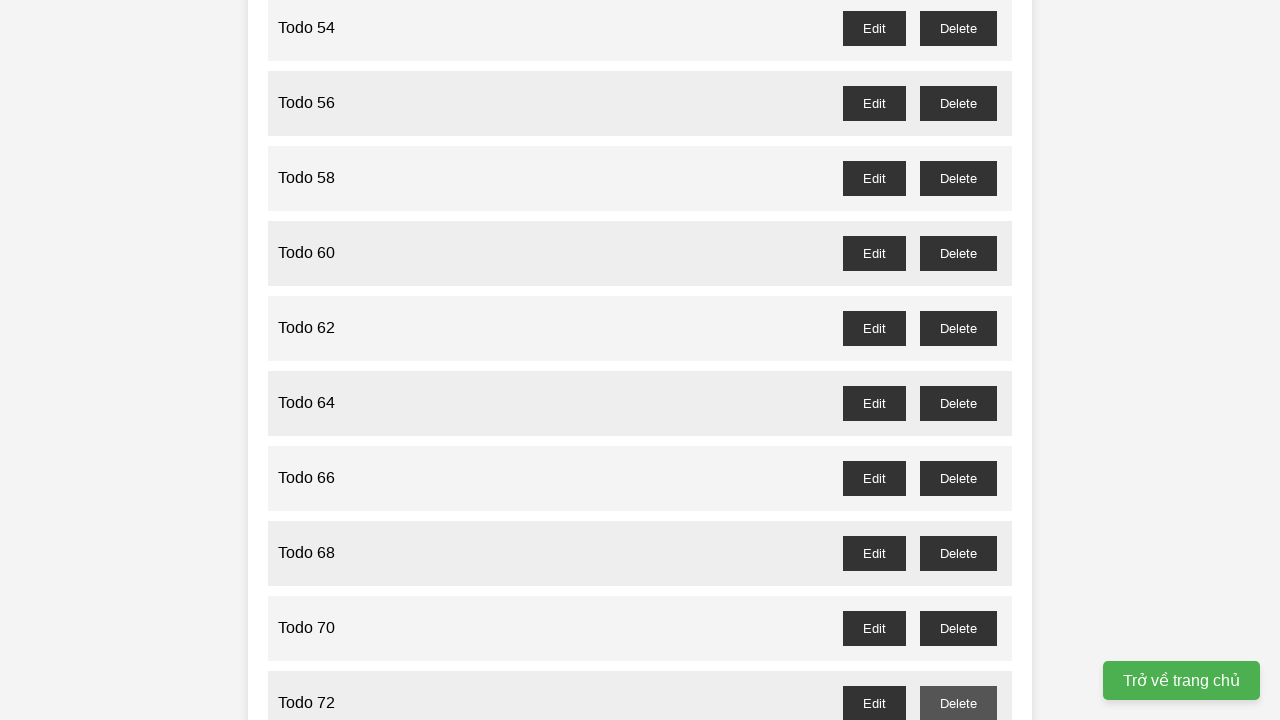

Deleted todo item 'Todo 73' (odd number) at (958, 360) on //button[@id="todo-73-delete"]
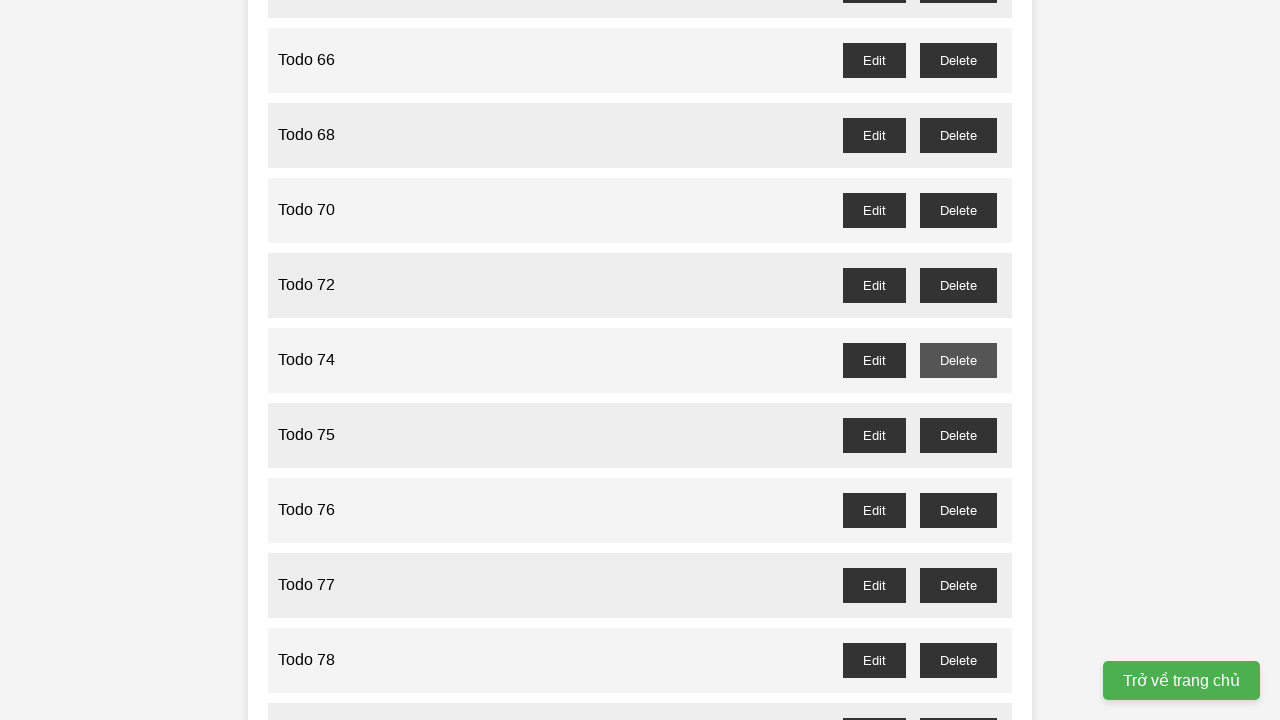

Deleted todo item 'Todo 75' (odd number) at (958, 435) on //button[@id="todo-75-delete"]
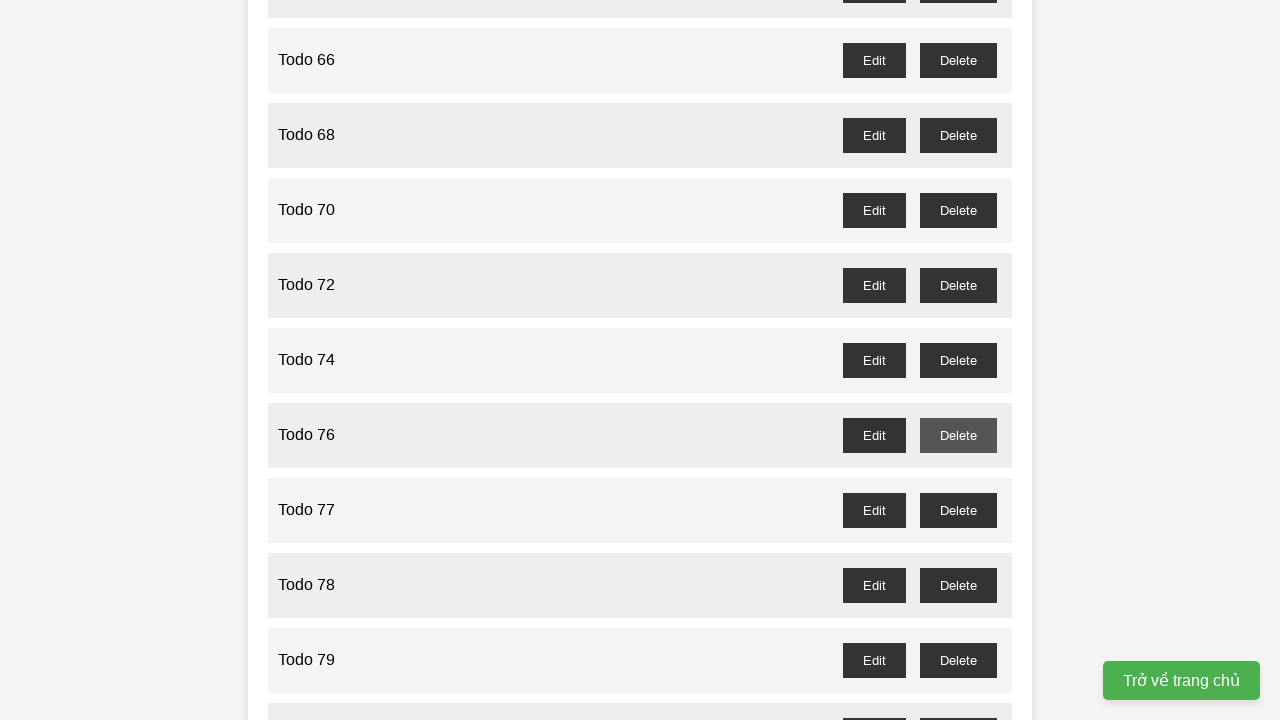

Deleted todo item 'Todo 77' (odd number) at (958, 510) on //button[@id="todo-77-delete"]
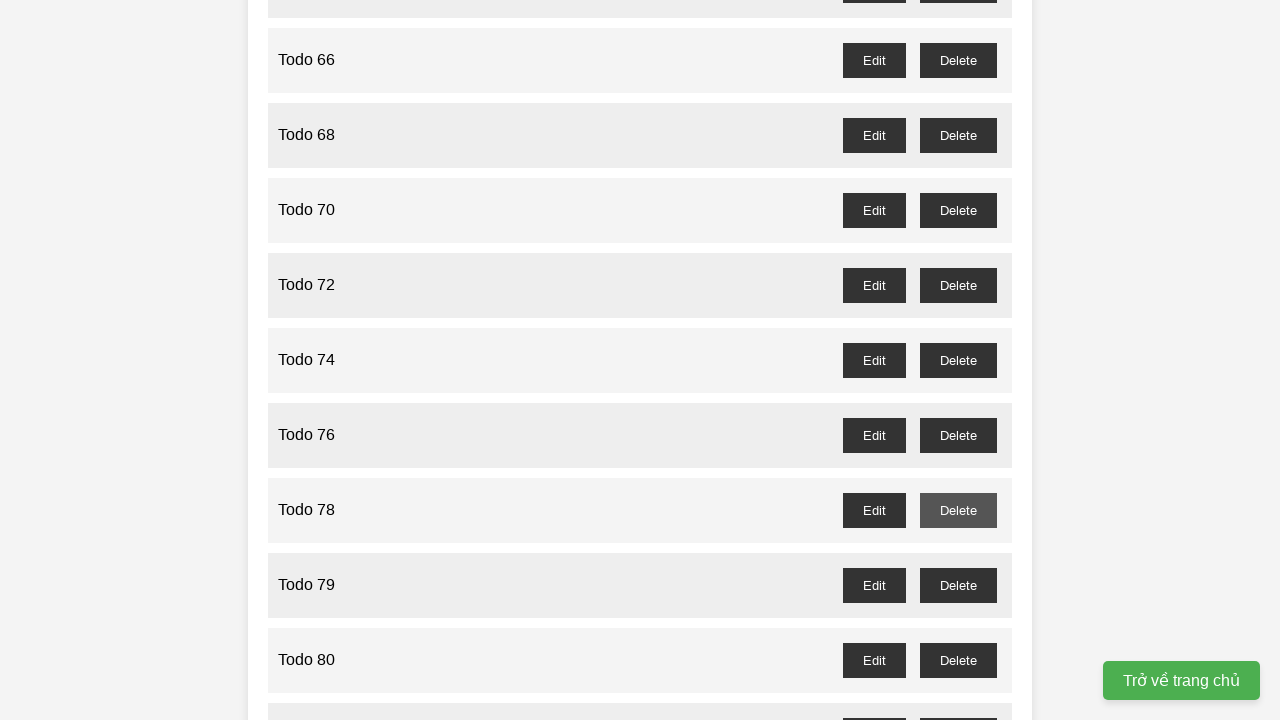

Deleted todo item 'Todo 79' (odd number) at (958, 585) on //button[@id="todo-79-delete"]
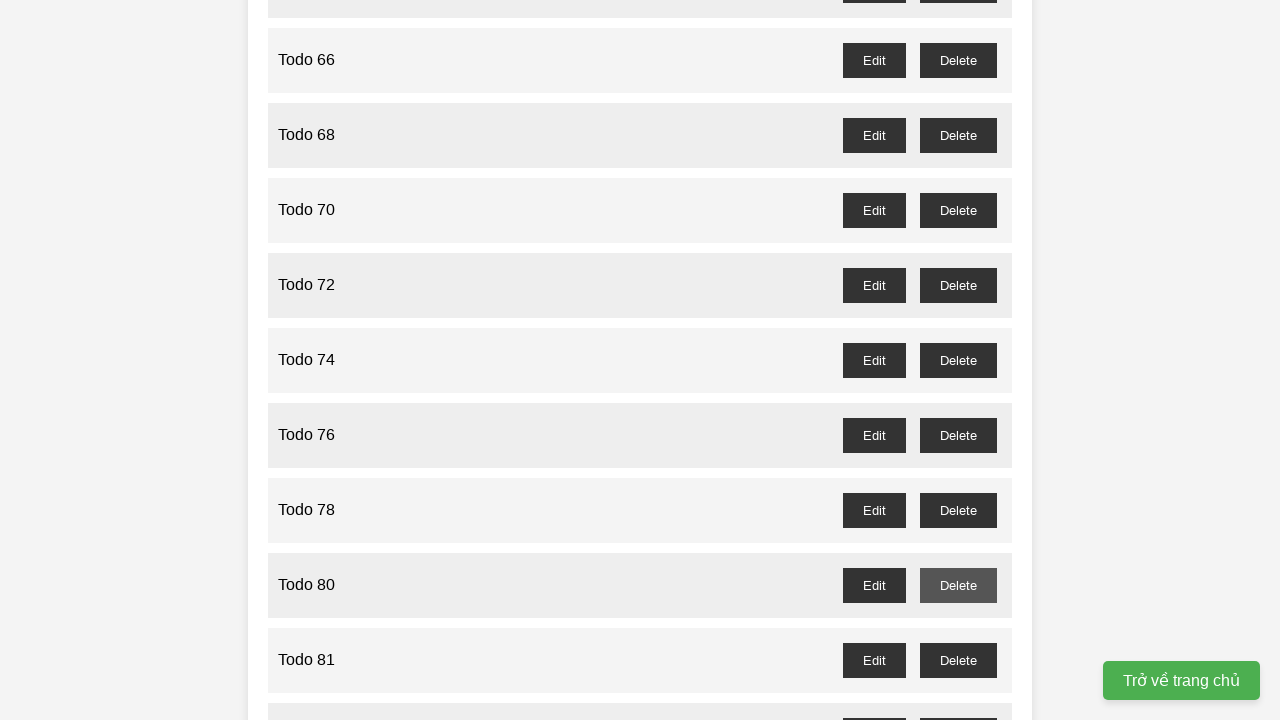

Deleted todo item 'Todo 81' (odd number) at (958, 660) on //button[@id="todo-81-delete"]
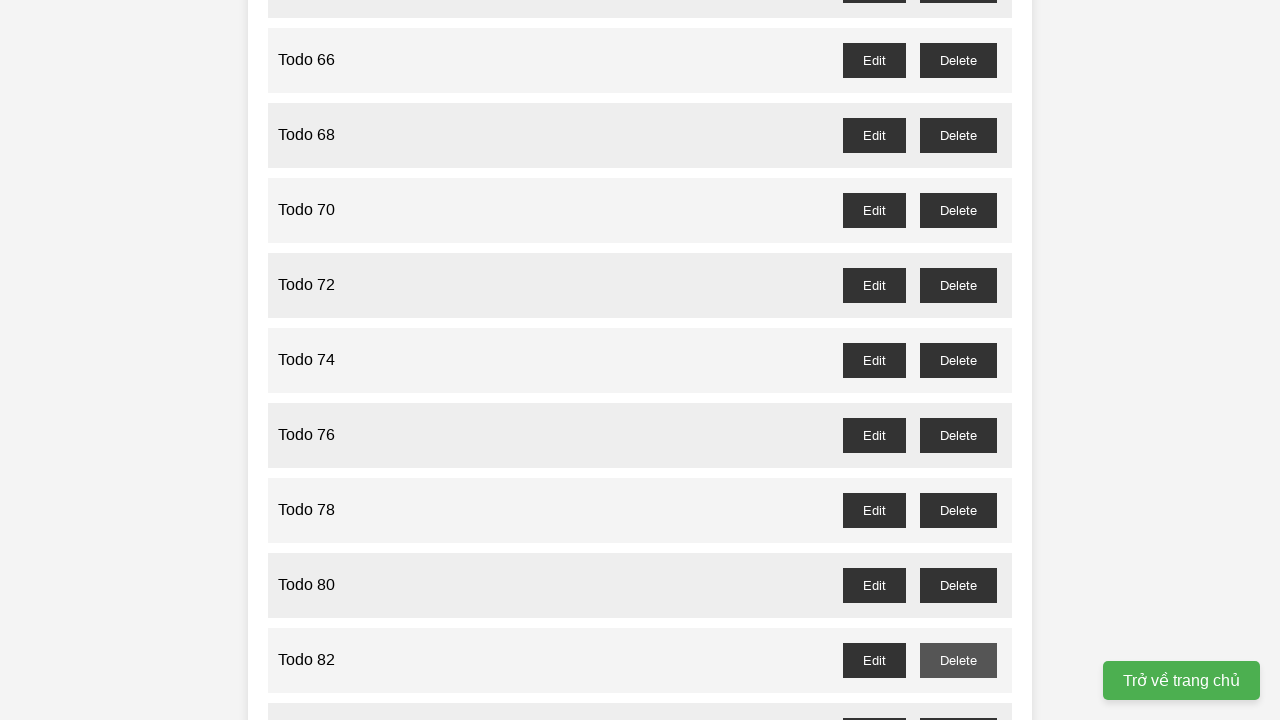

Deleted todo item 'Todo 83' (odd number) at (958, 703) on //button[@id="todo-83-delete"]
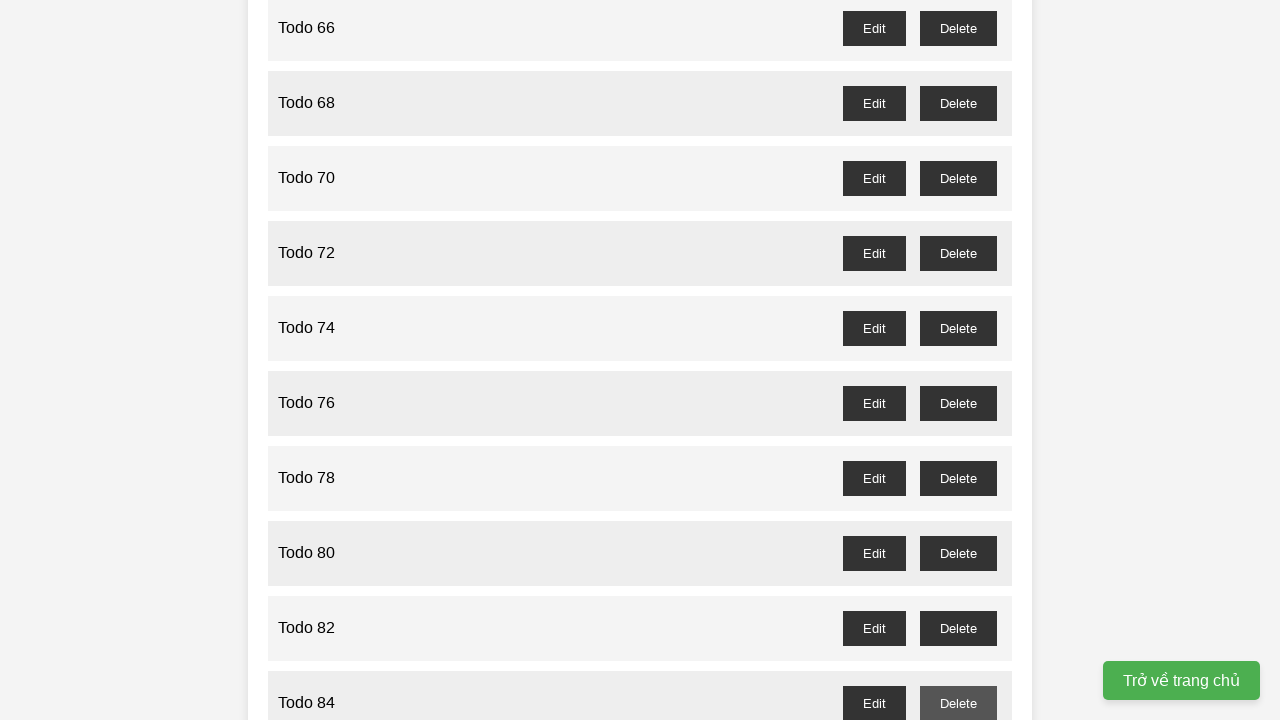

Deleted todo item 'Todo 85' (odd number) at (958, 360) on //button[@id="todo-85-delete"]
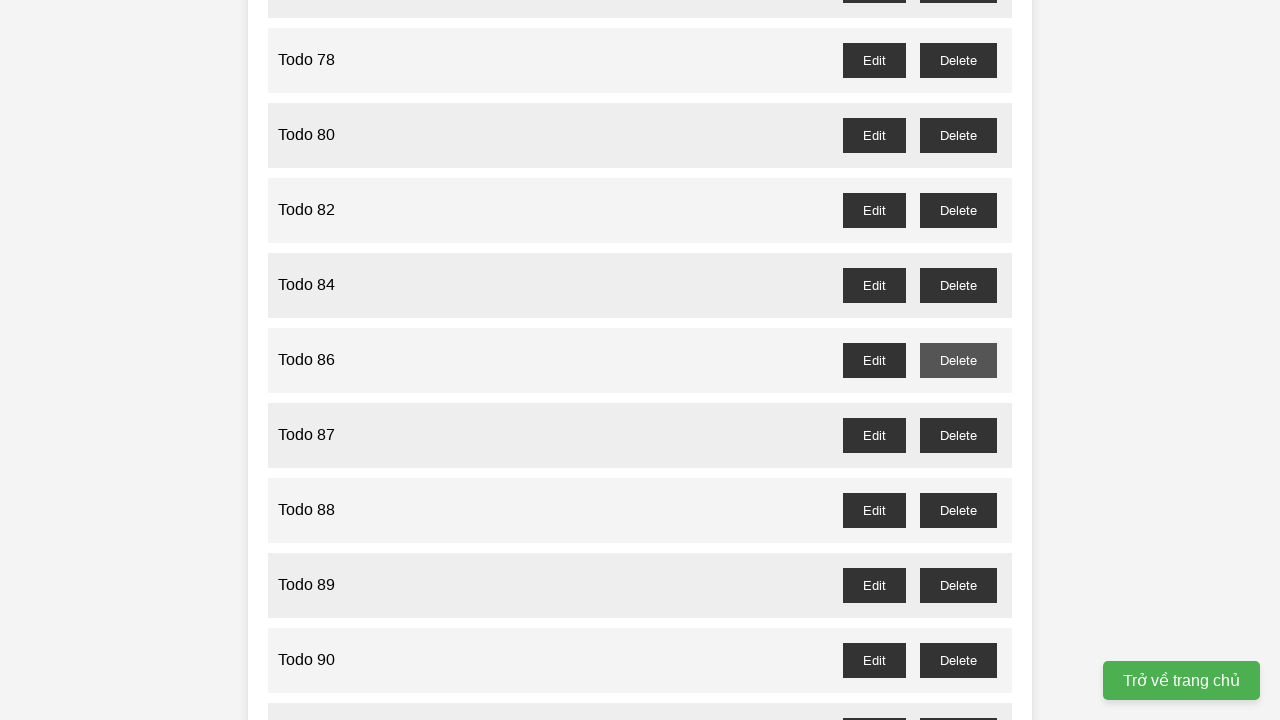

Deleted todo item 'Todo 87' (odd number) at (958, 435) on //button[@id="todo-87-delete"]
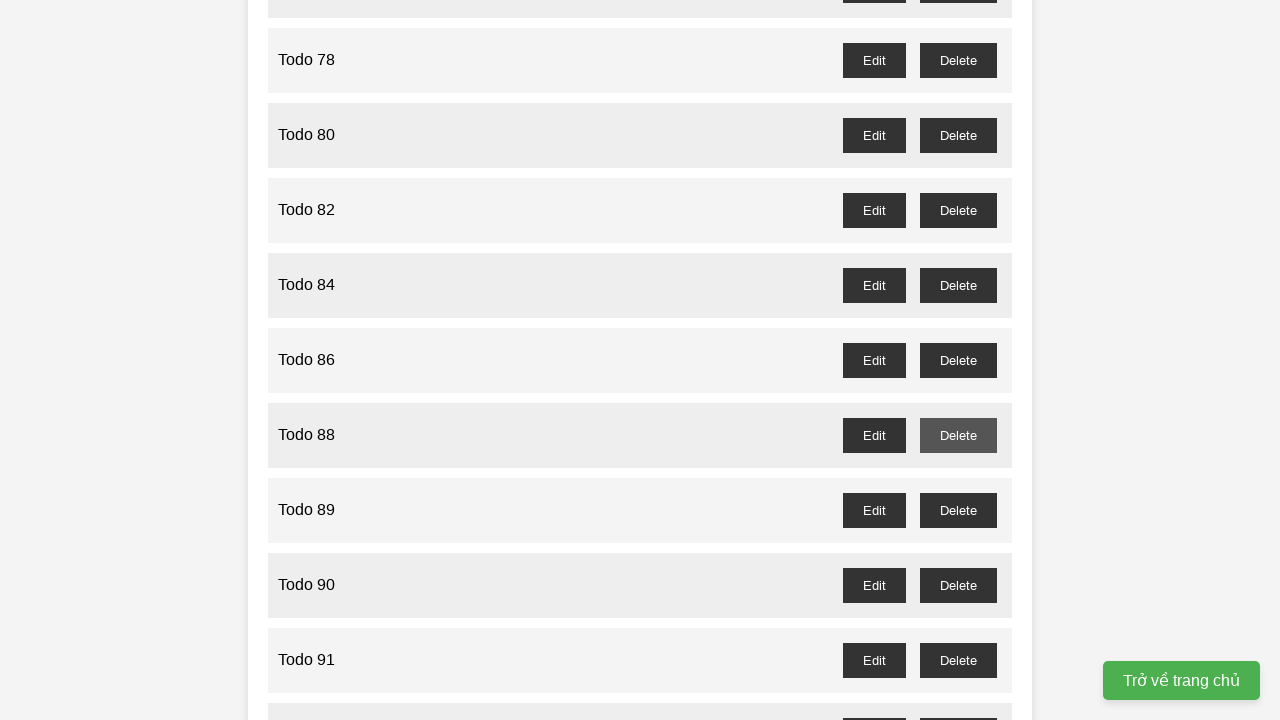

Deleted todo item 'Todo 89' (odd number) at (958, 510) on //button[@id="todo-89-delete"]
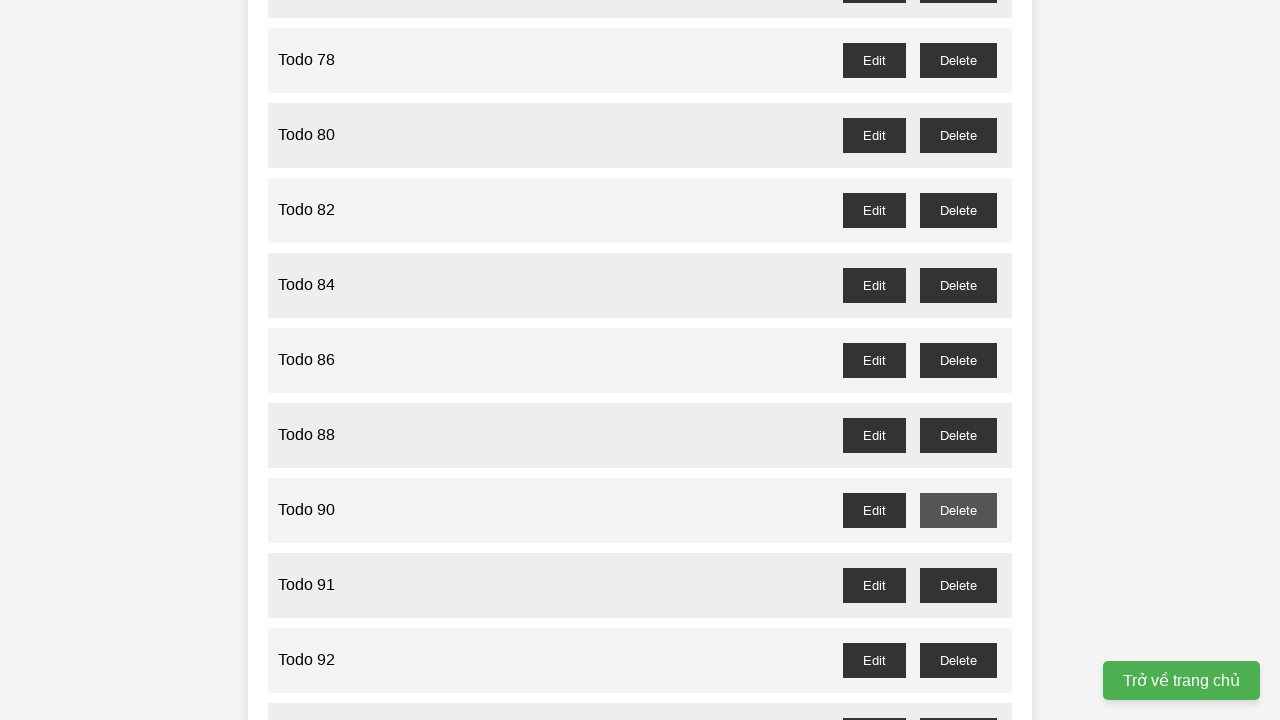

Deleted todo item 'Todo 91' (odd number) at (958, 585) on //button[@id="todo-91-delete"]
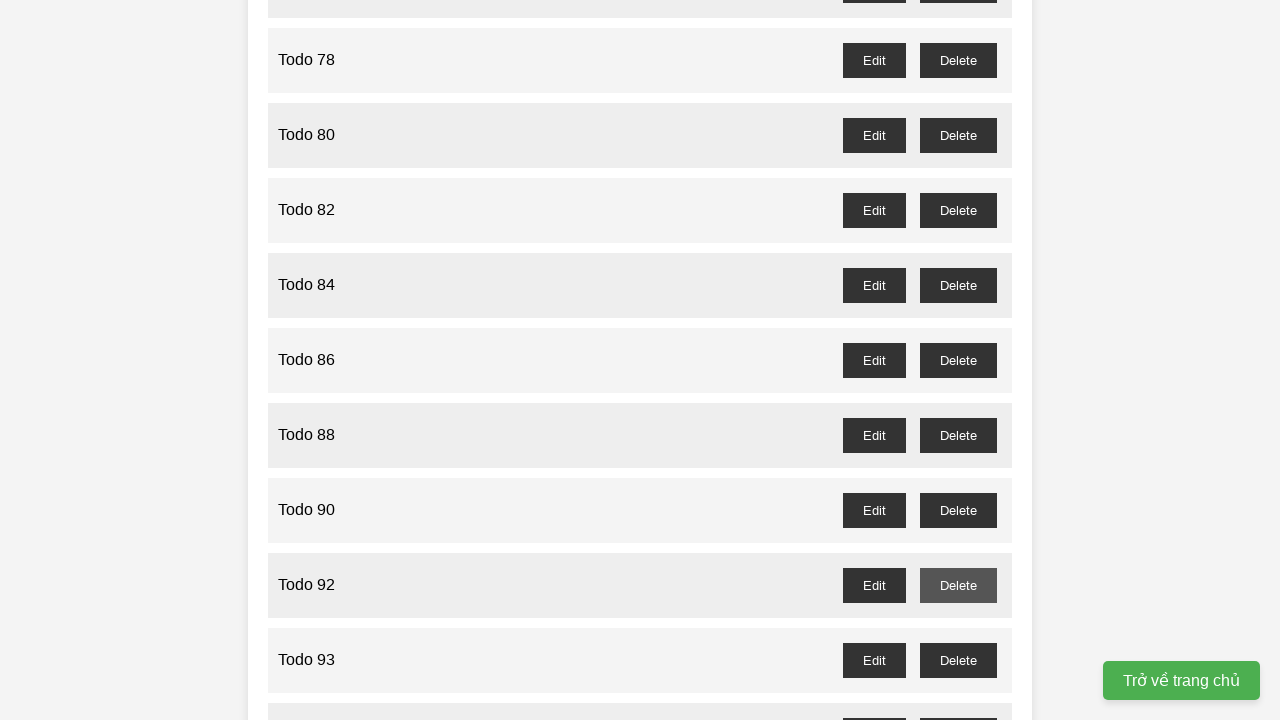

Deleted todo item 'Todo 93' (odd number) at (958, 660) on //button[@id="todo-93-delete"]
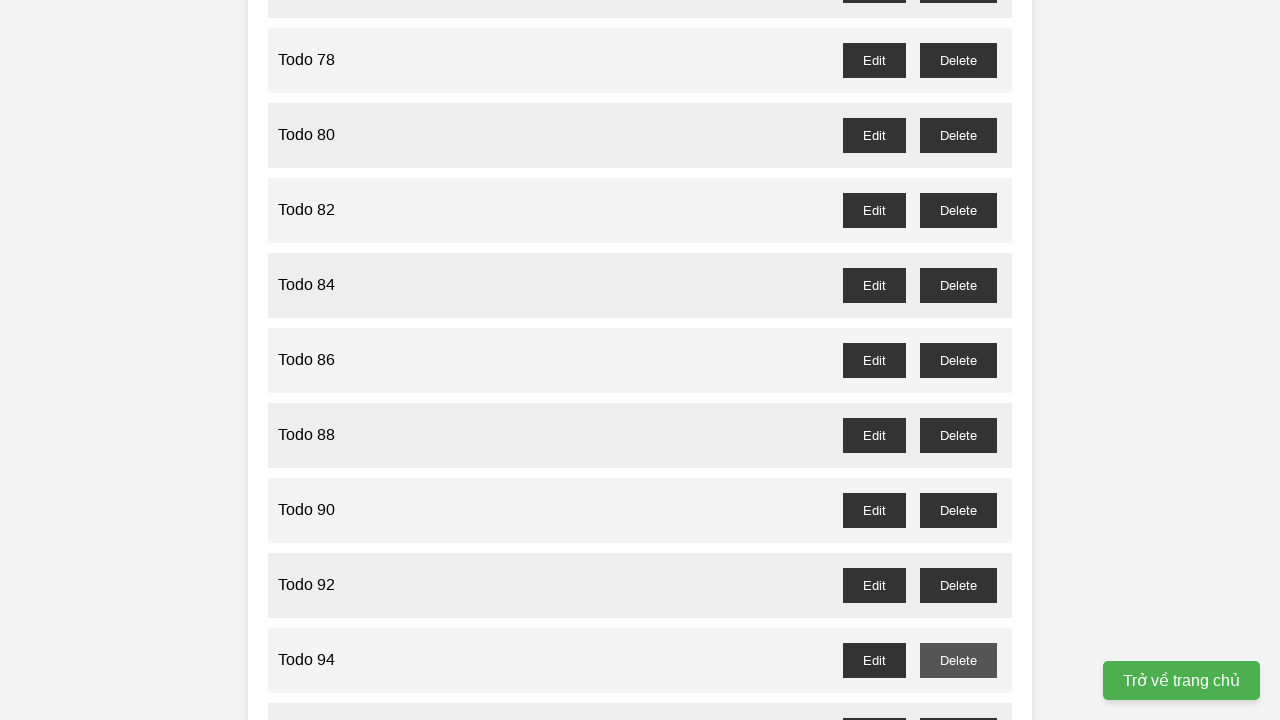

Deleted todo item 'Todo 95' (odd number) at (958, 703) on //button[@id="todo-95-delete"]
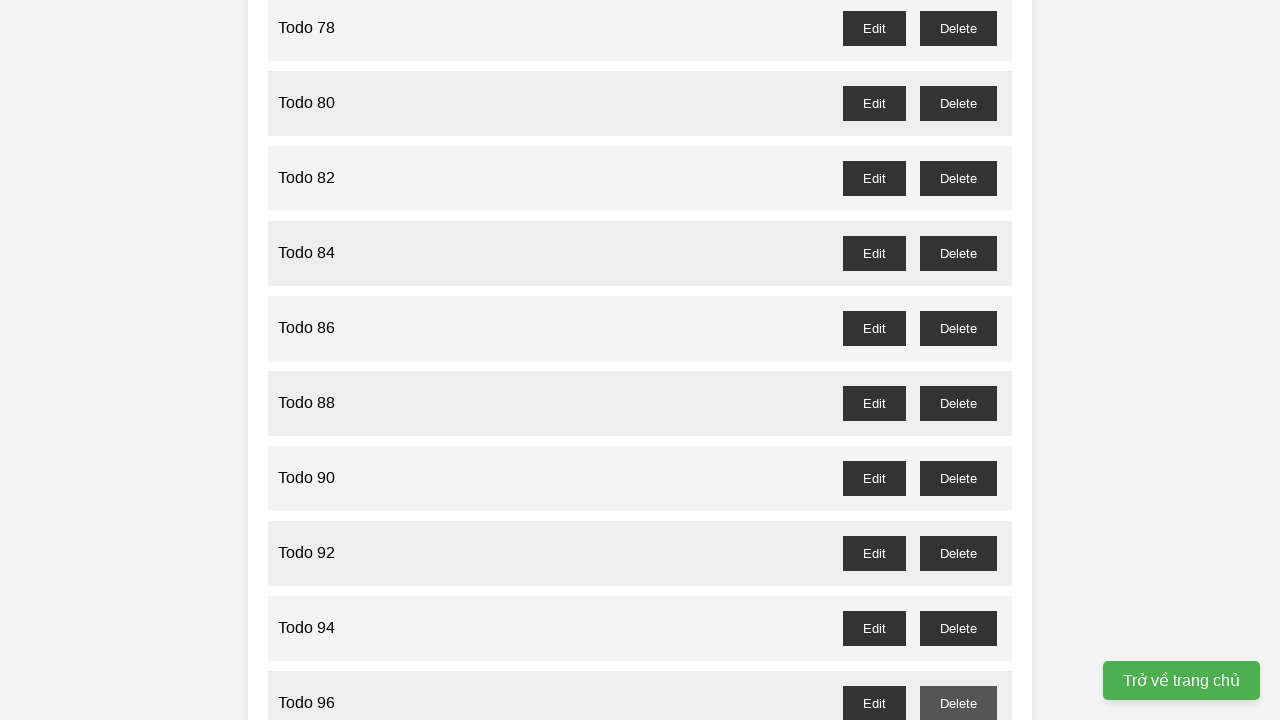

Deleted todo item 'Todo 97' (odd number) at (958, 406) on //button[@id="todo-97-delete"]
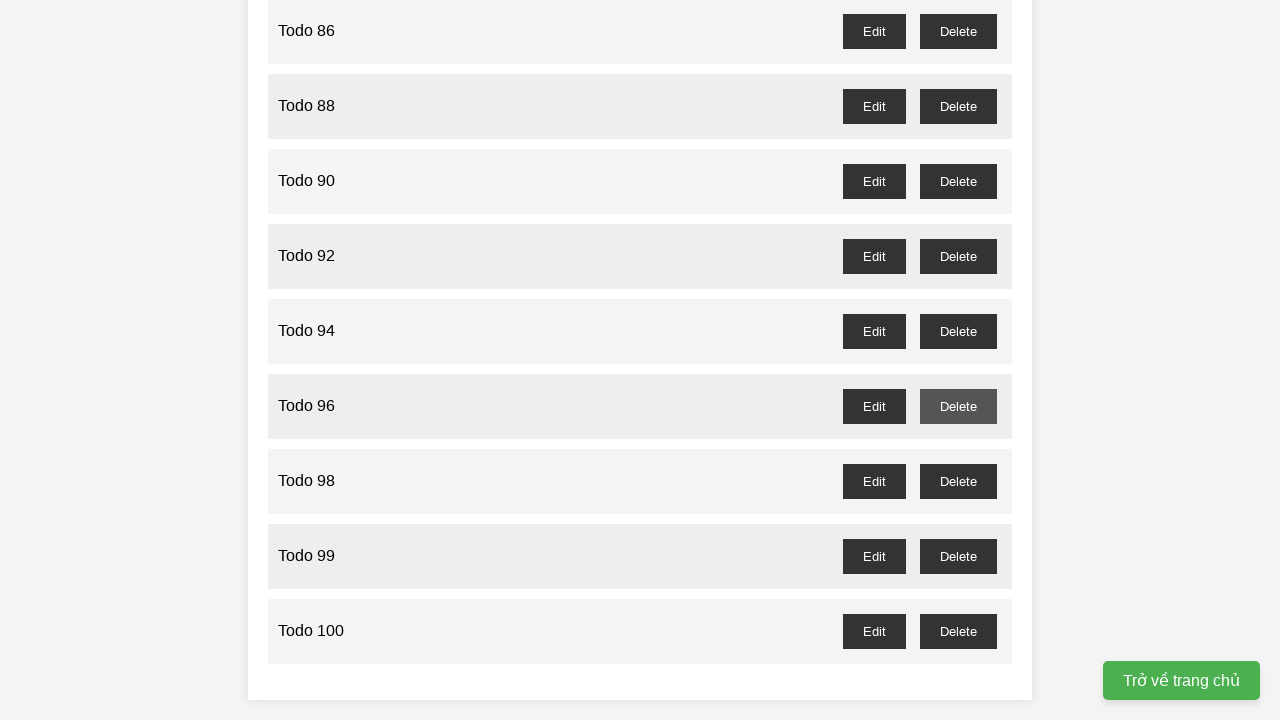

Deleted todo item 'Todo 99' (odd number) at (958, 556) on //button[@id="todo-99-delete"]
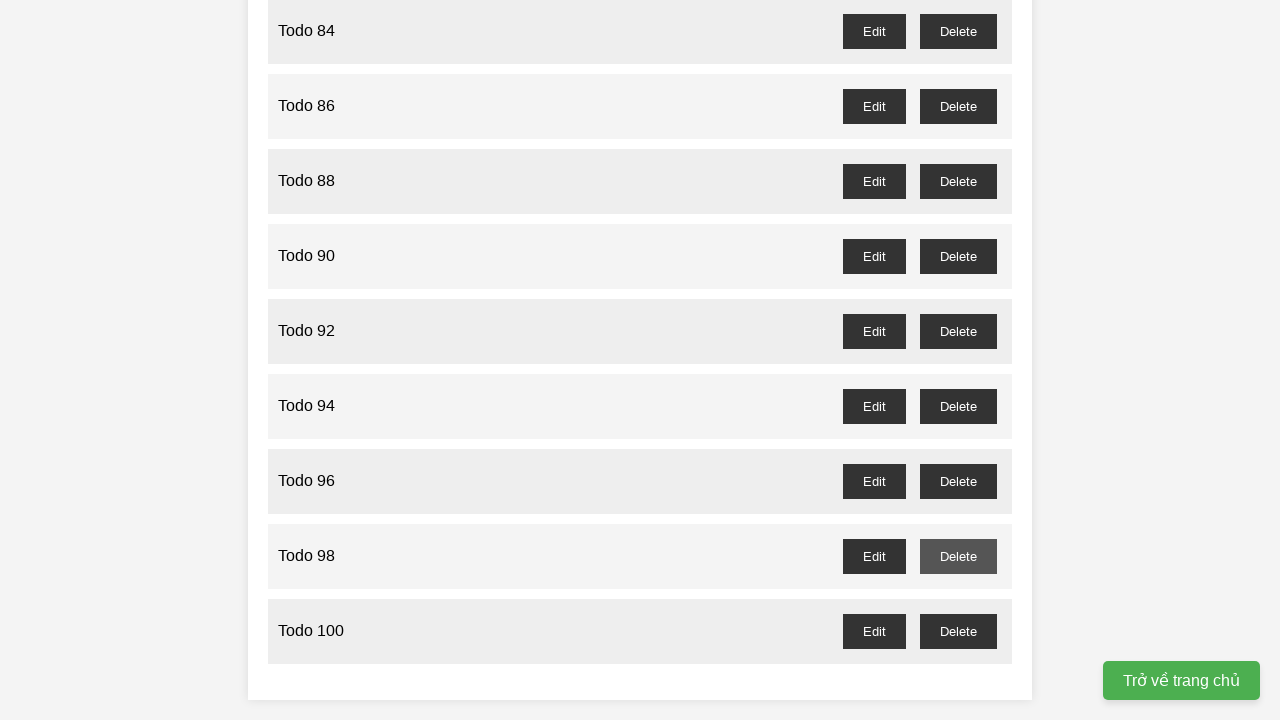

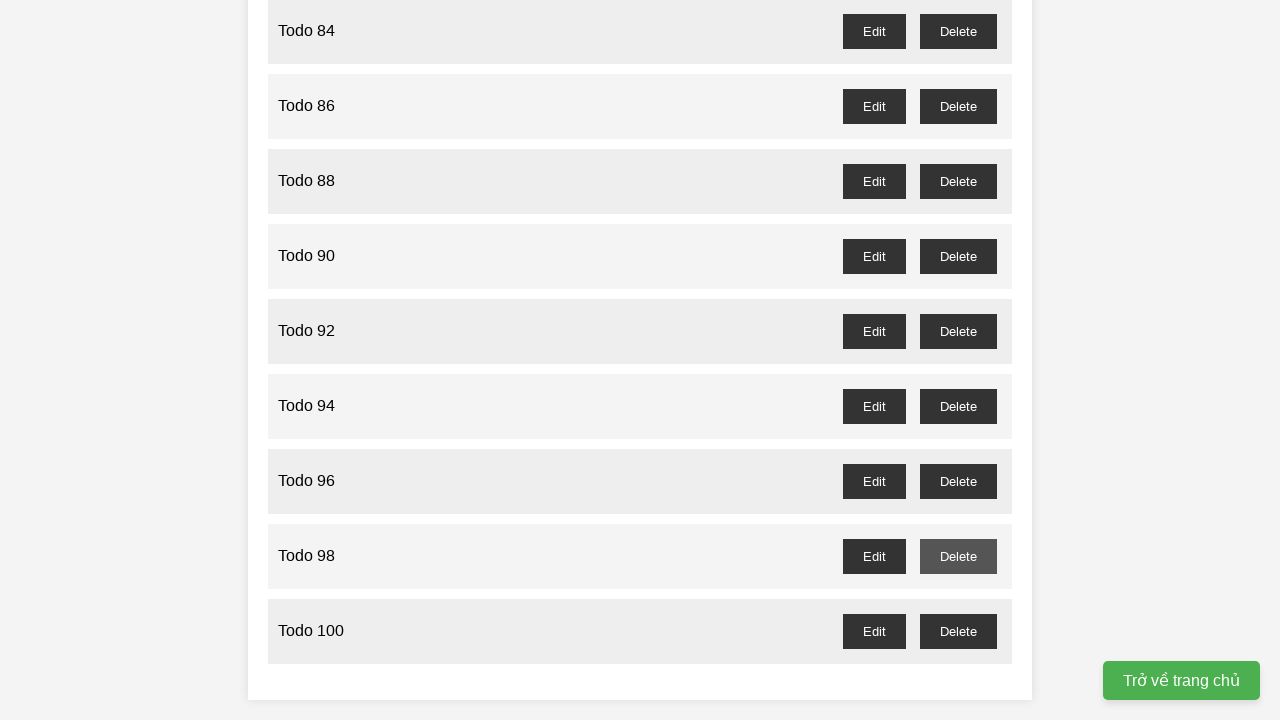